Navigates to Zapier's apps listing page and repeatedly clicks the "Load More" button to load additional apps into the page until all apps are visible or a maximum click count is reached.

Starting URL: https://zapier.com/apps

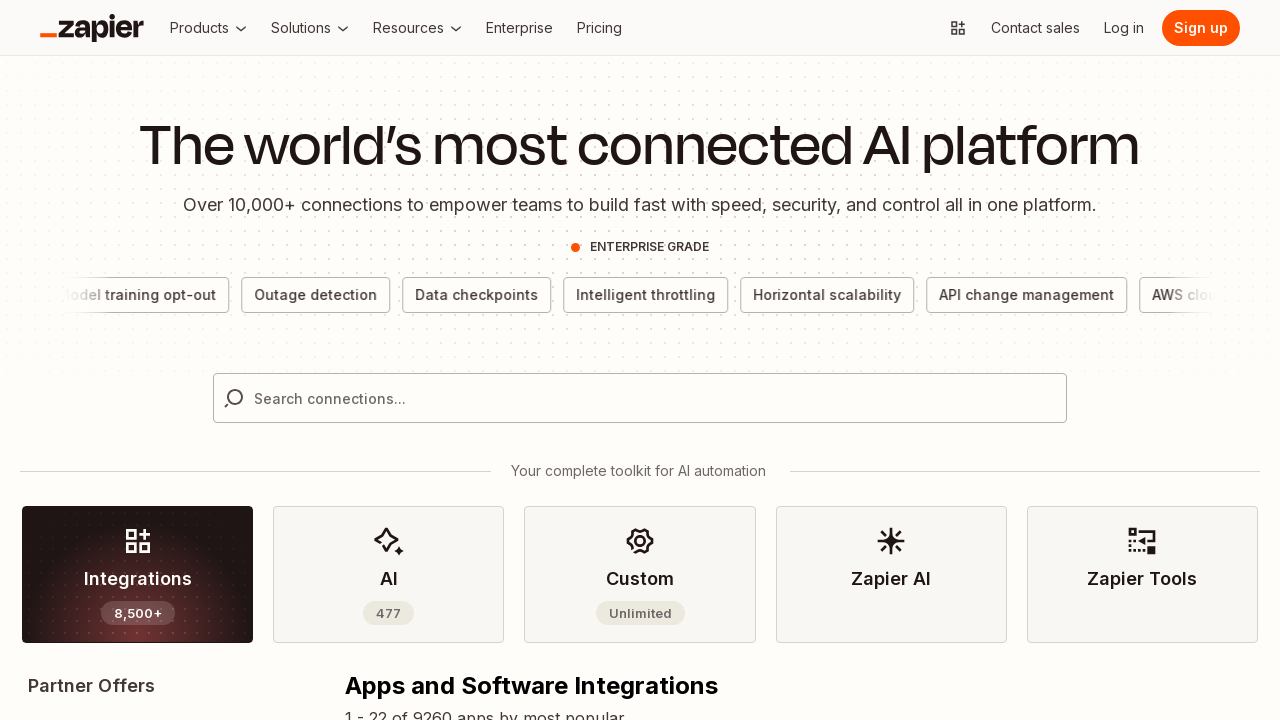

Waited for page to load (networkidle)
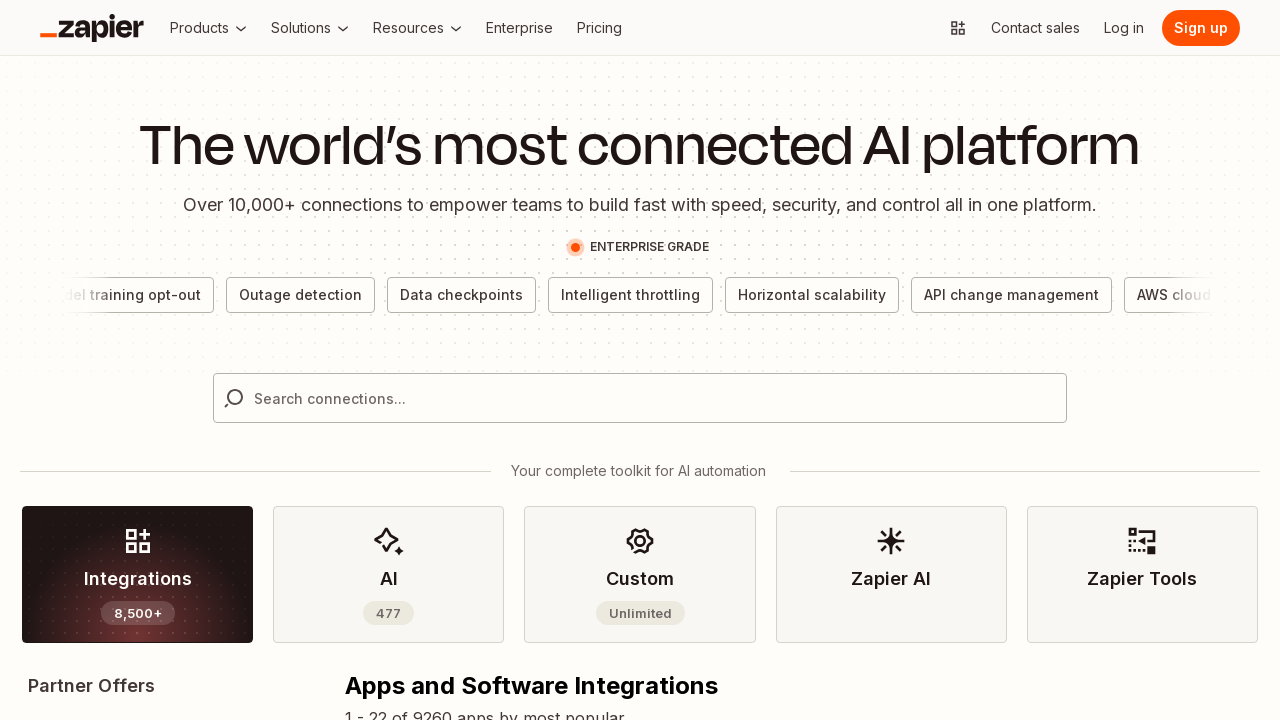

Clicked Load More button (click #1) at (802, 360) on button:has-text("Load More") >> nth=0
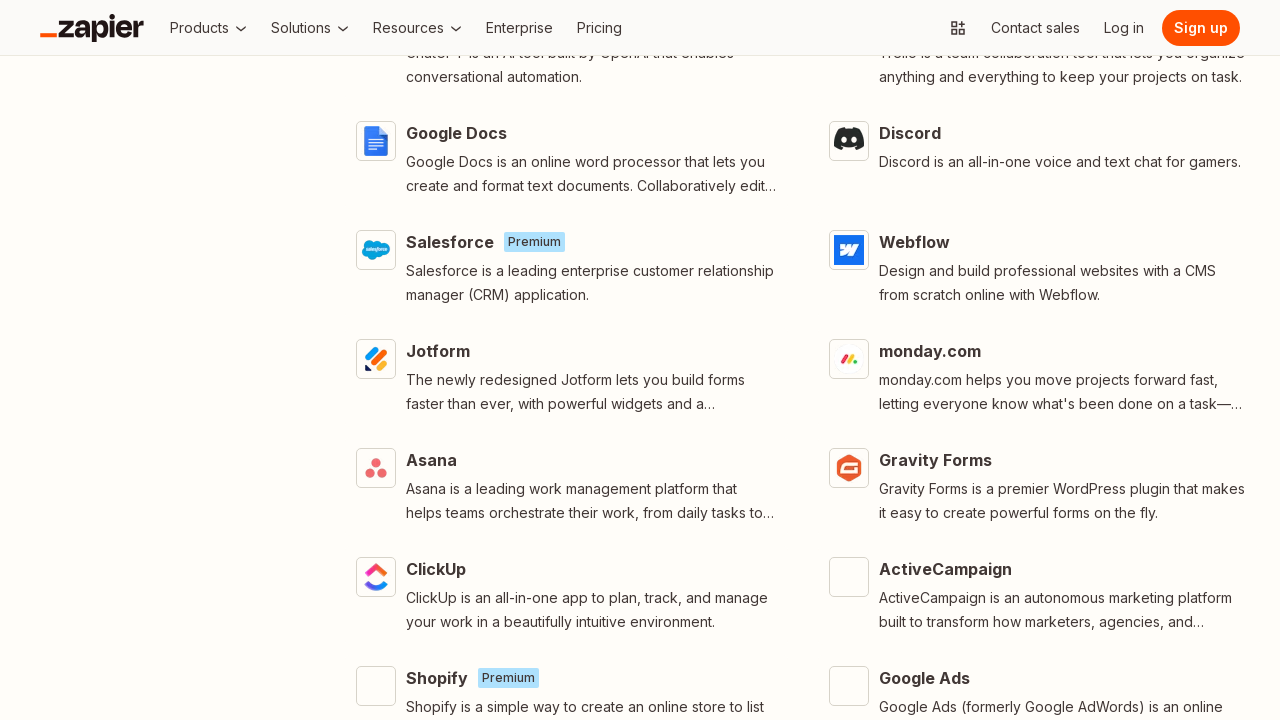

Waited 1 second for content to load
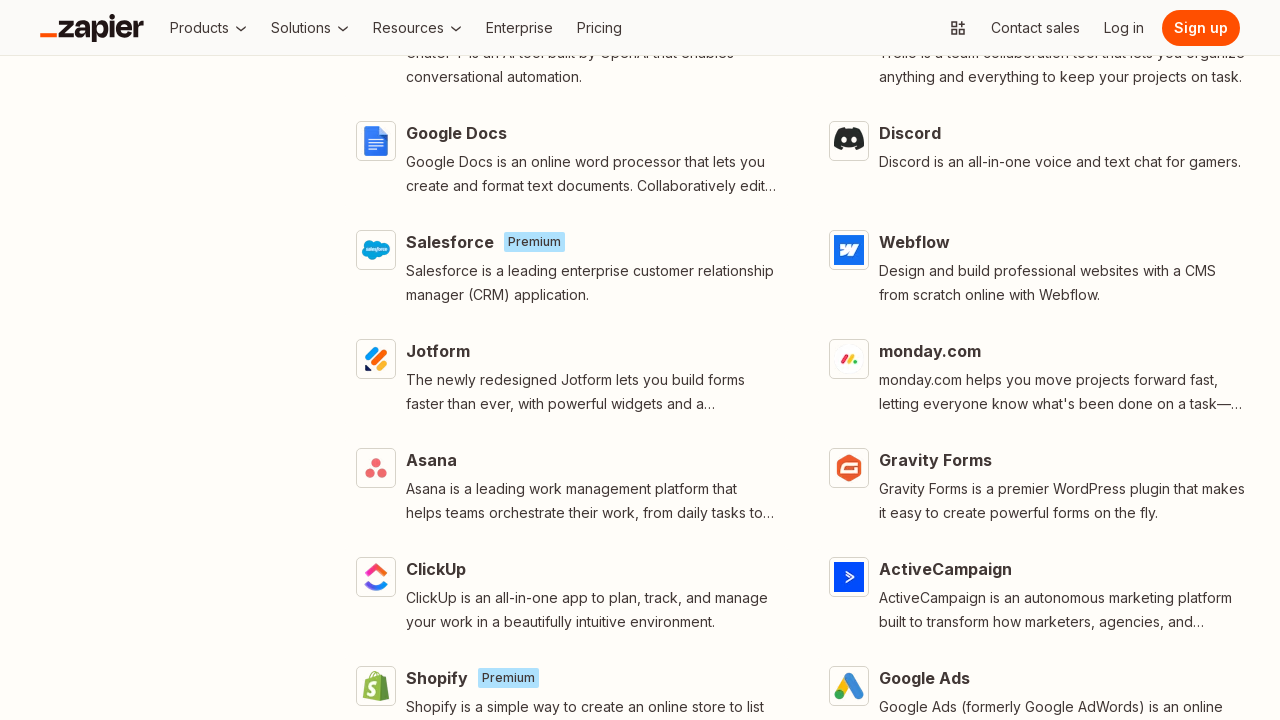

Network idle state reached after loading more apps
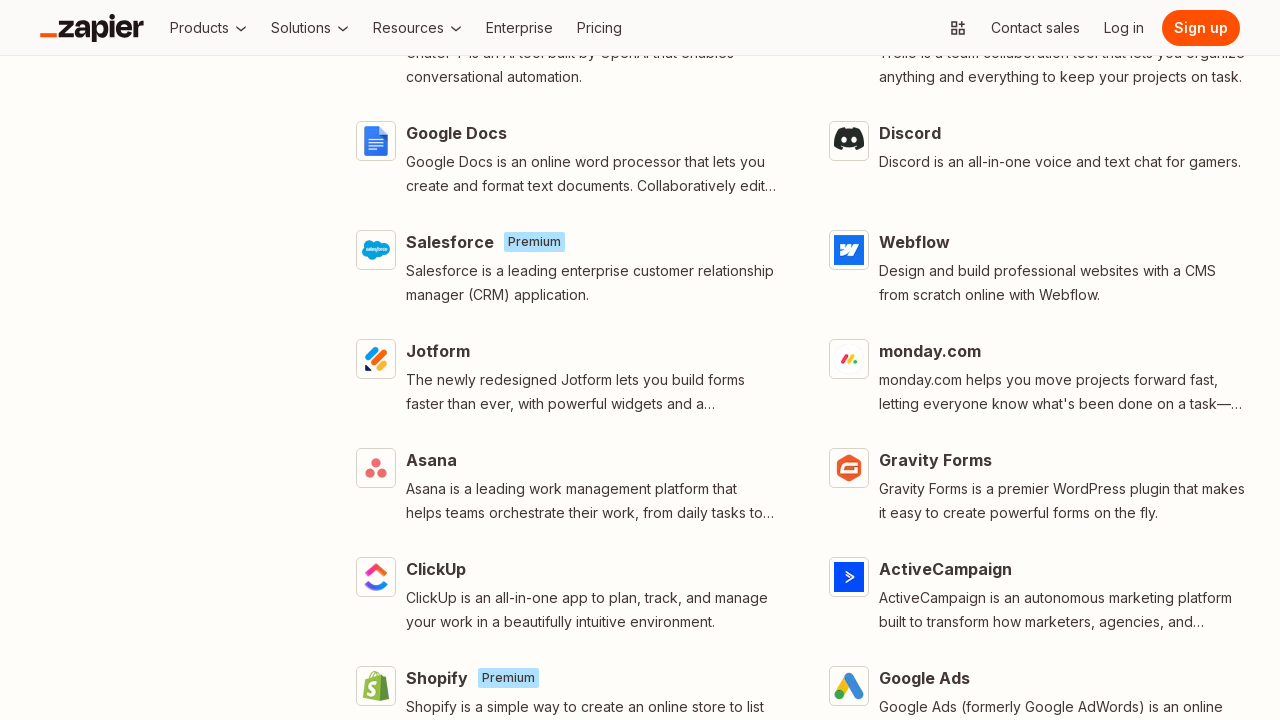

Clicked Load More button (click #2) at (802, 360) on button:has-text("Load More") >> nth=0
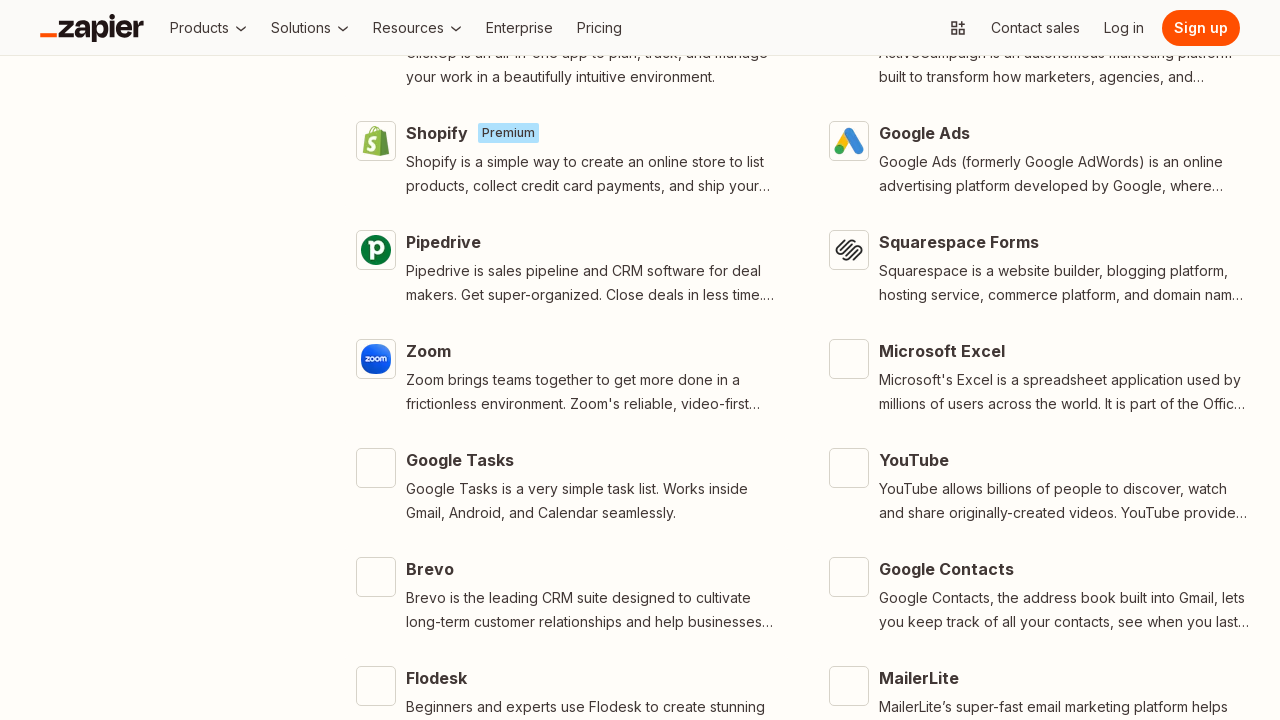

Waited 1 second for content to load
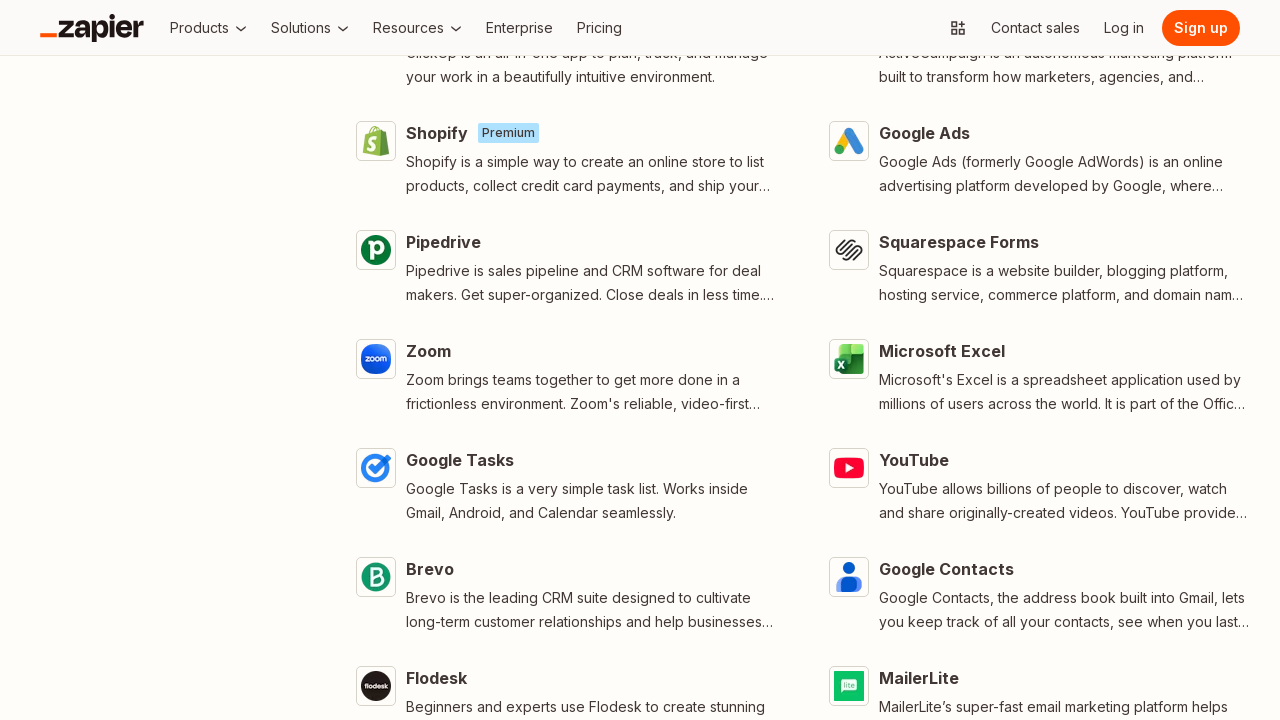

Network idle state reached after loading more apps
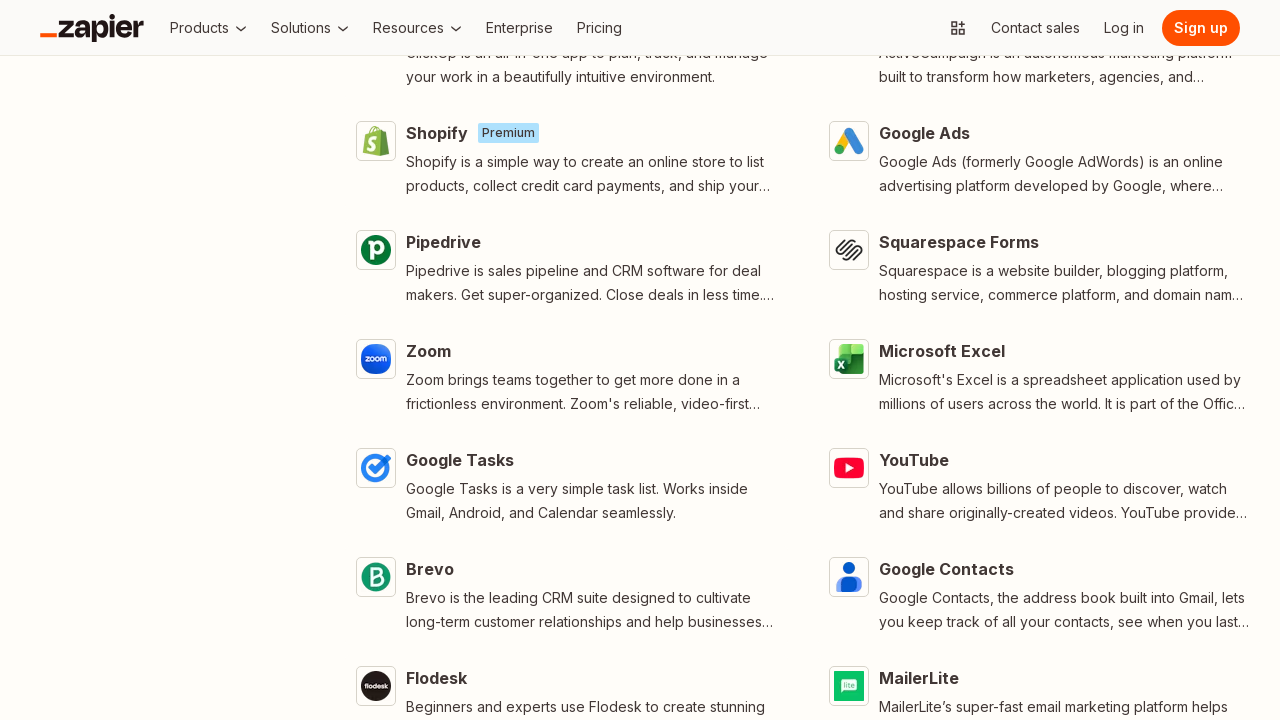

Clicked Load More button (click #3) at (802, 360) on button:has-text("Load More") >> nth=0
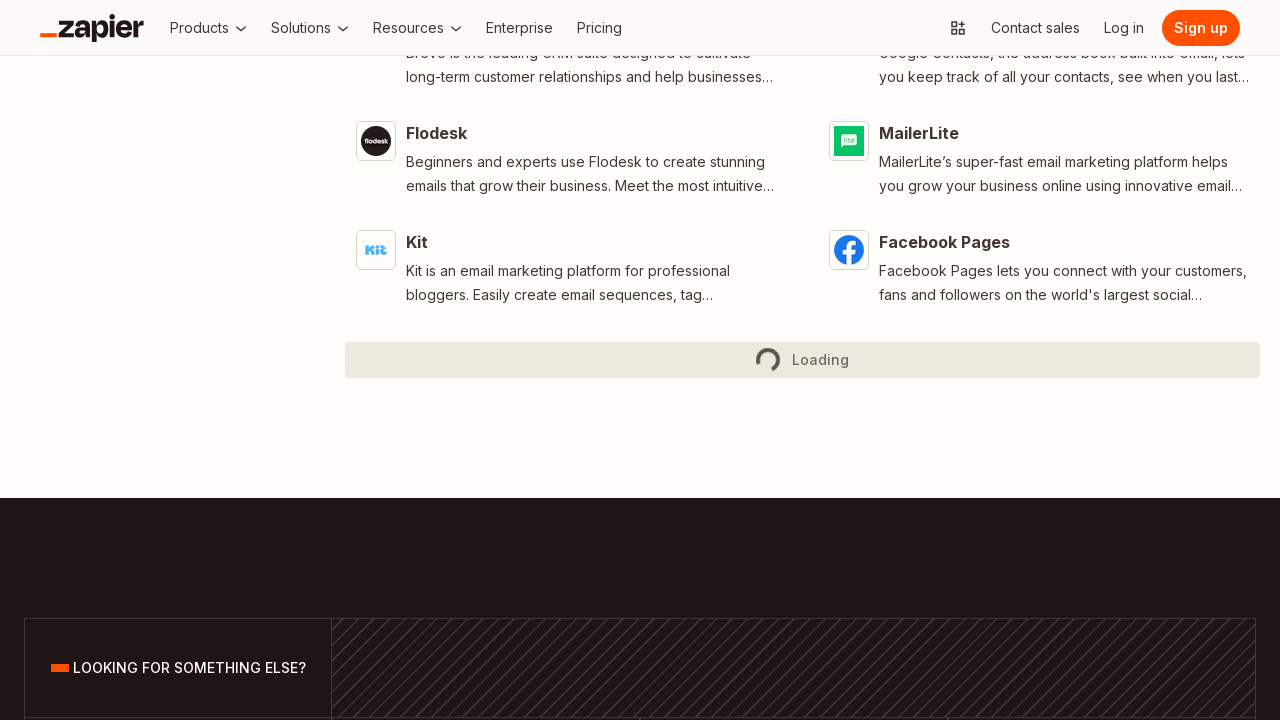

Waited 1 second for content to load
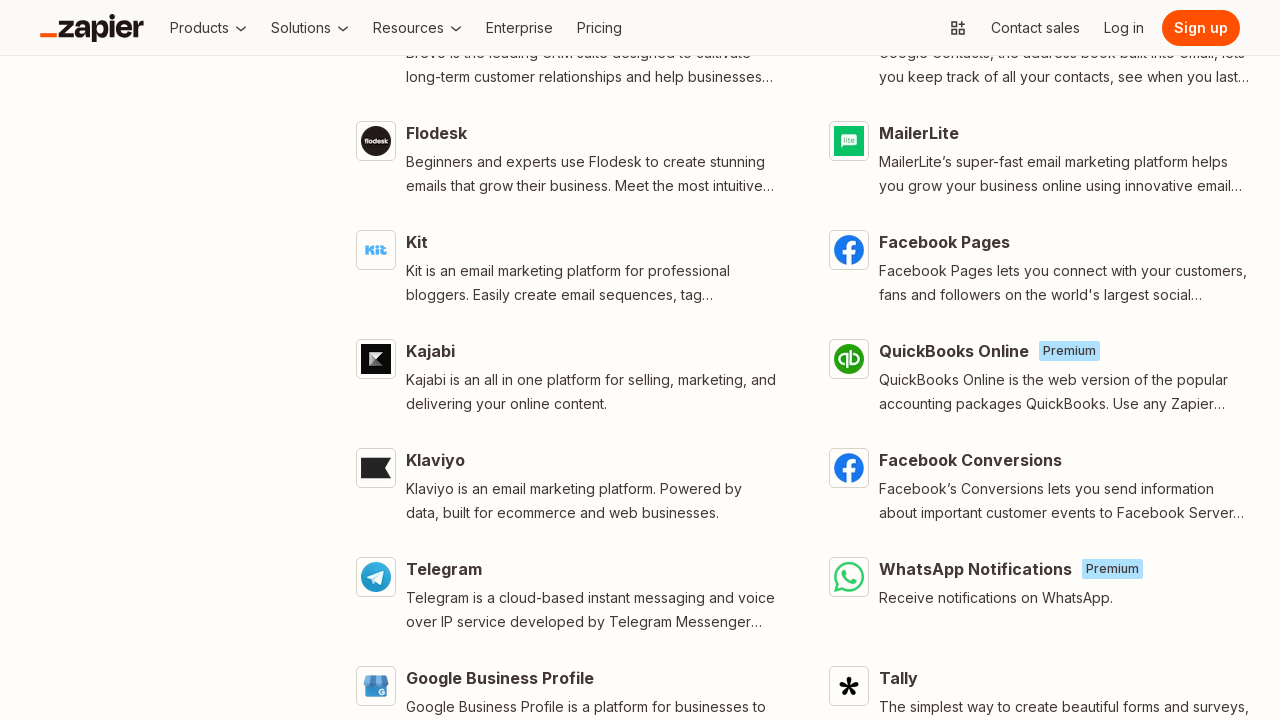

Network idle state reached after loading more apps
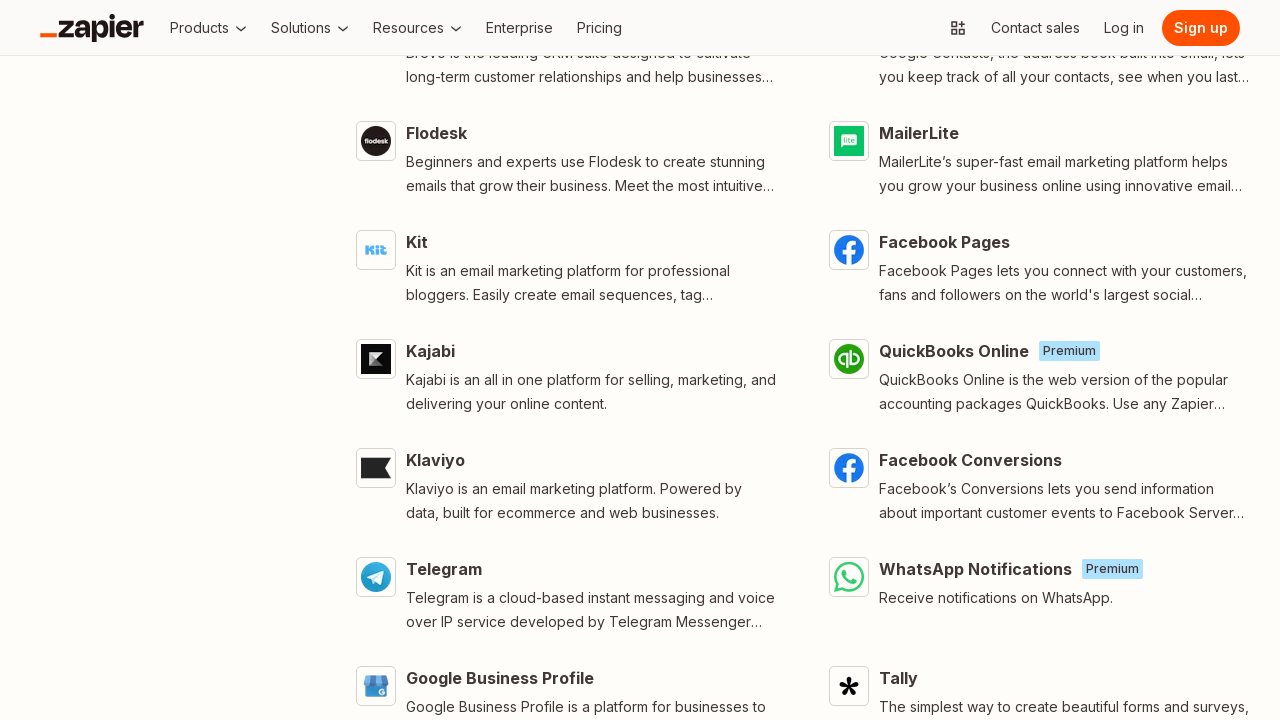

Clicked Load More button (click #4) at (802, 360) on button:has-text("Load More") >> nth=0
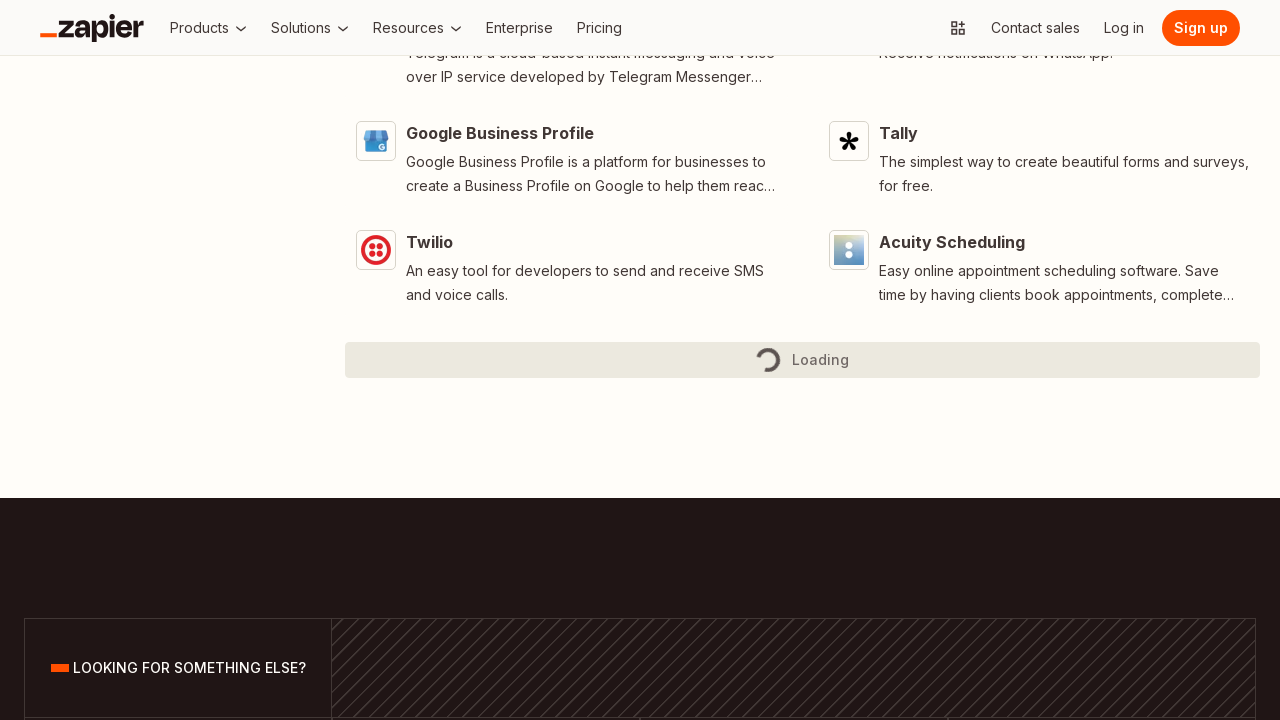

Waited 1 second for content to load
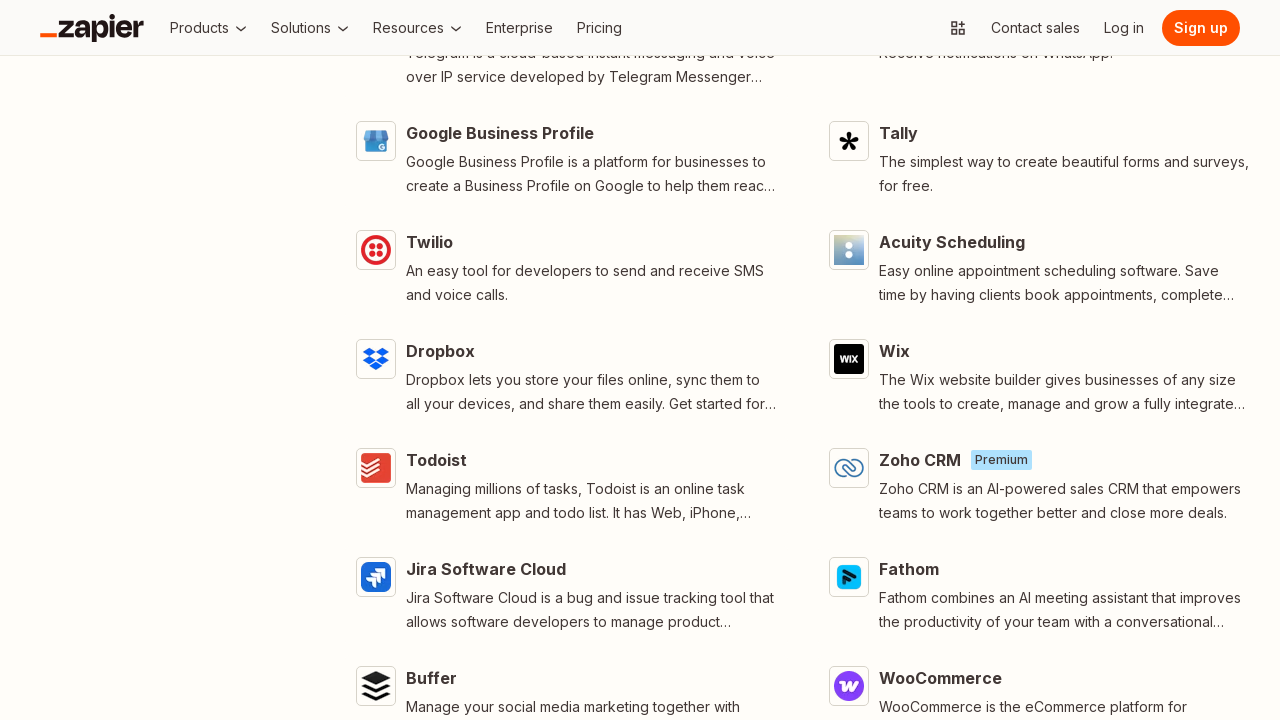

Network idle state reached after loading more apps
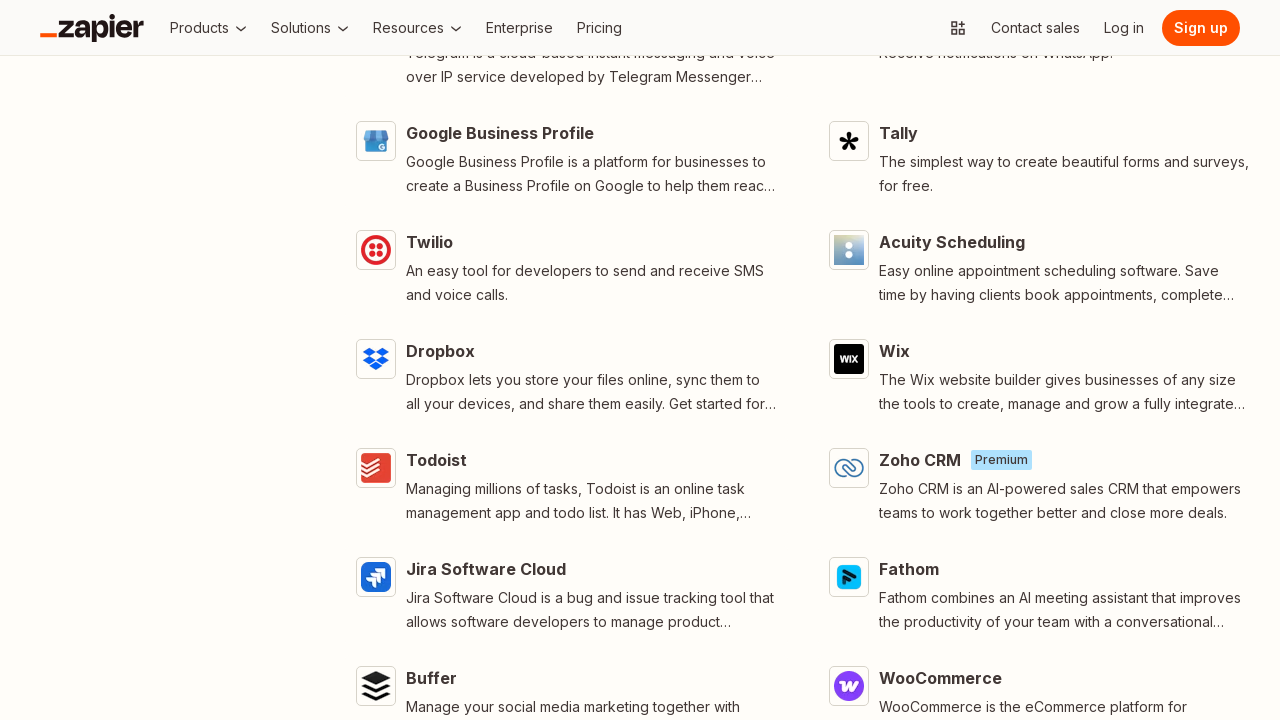

Clicked Load More button (click #5) at (802, 360) on button:has-text("Load More") >> nth=0
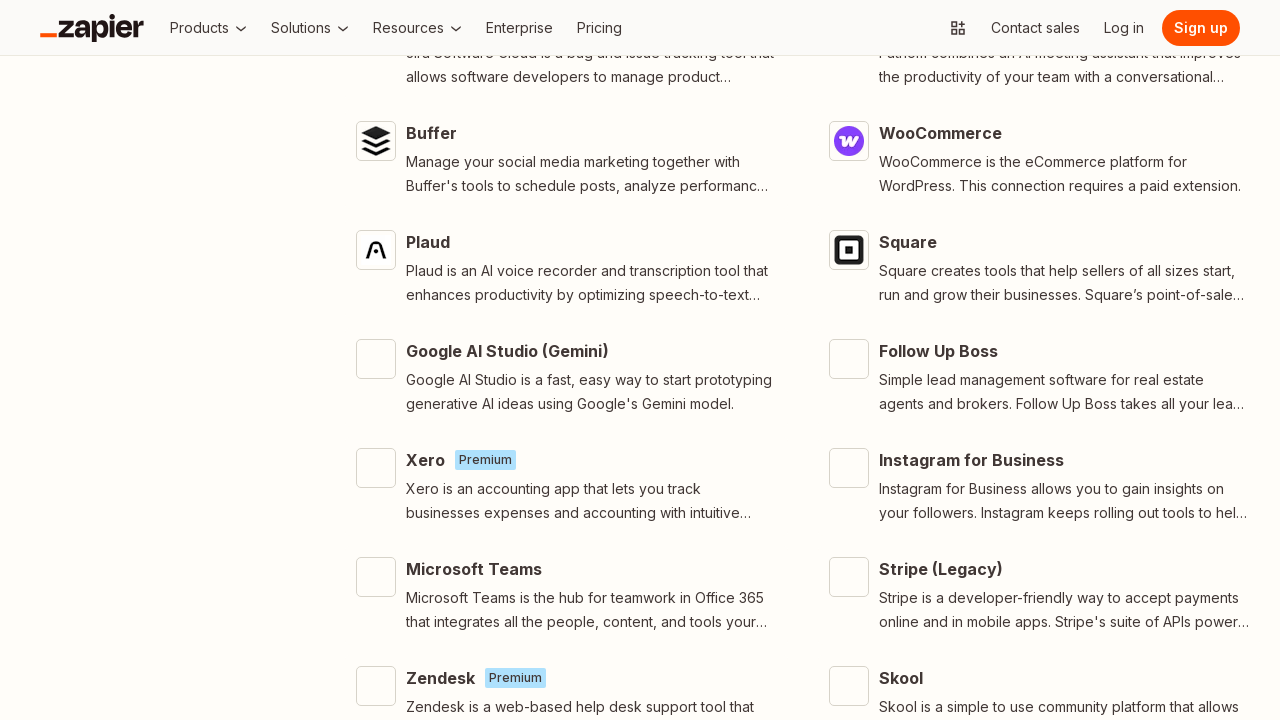

Waited 1 second for content to load
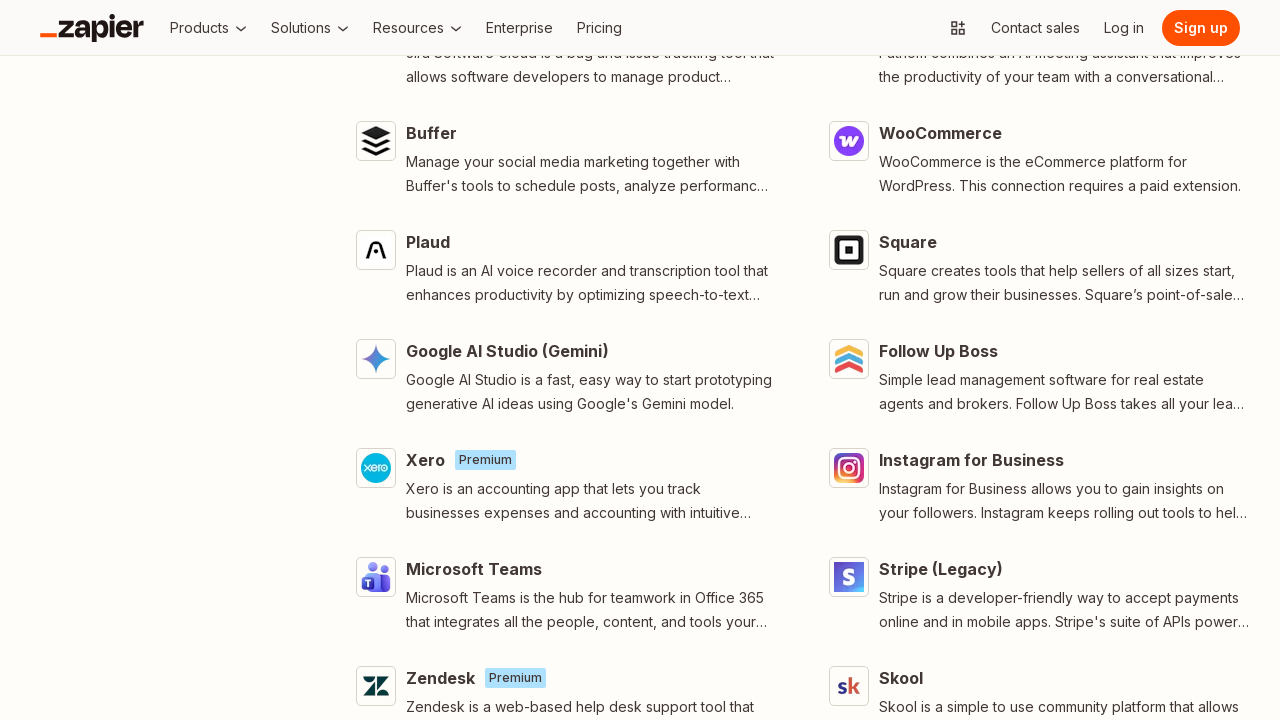

Network idle state reached after loading more apps
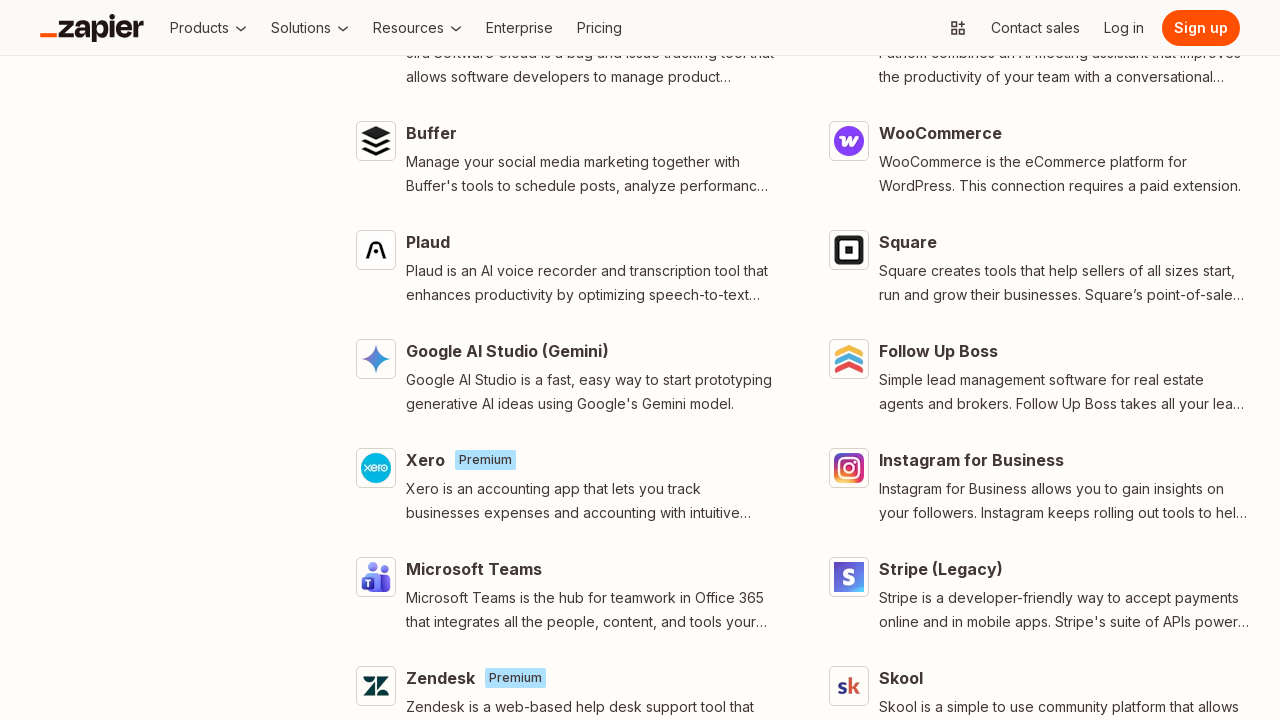

Clicked Load More button (click #6) at (802, 360) on button:has-text("Load More") >> nth=0
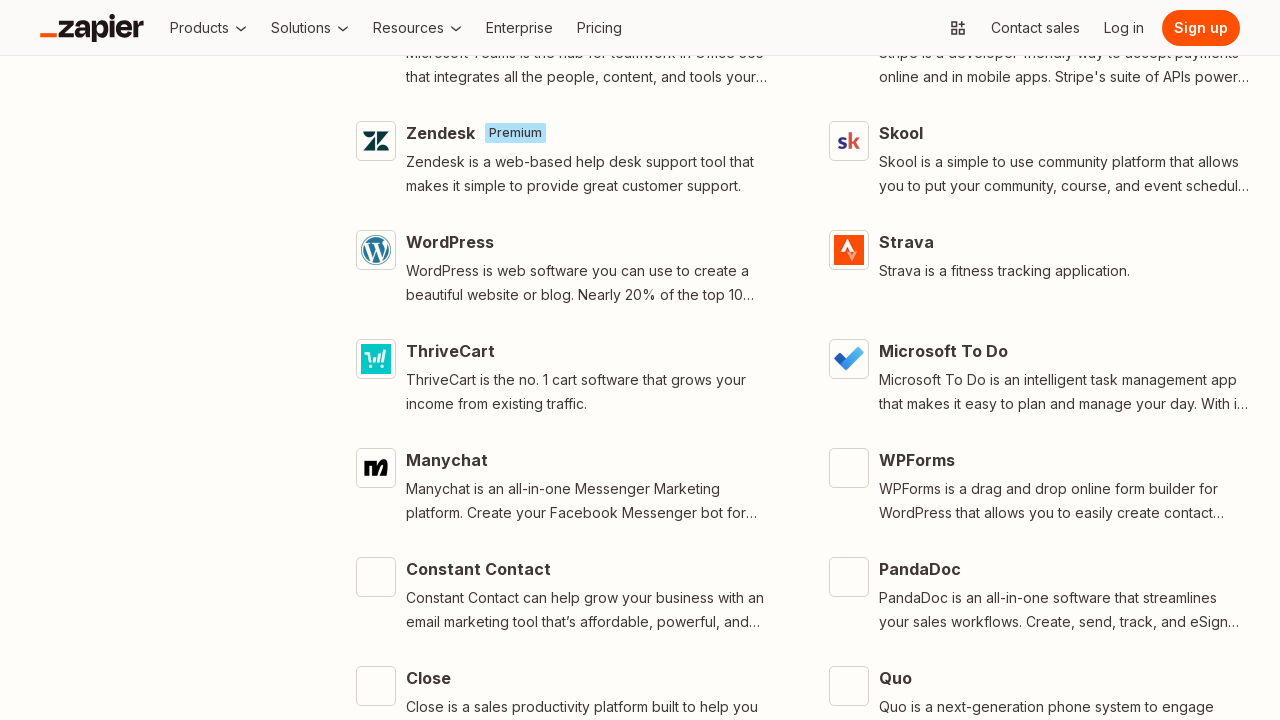

Waited 1 second for content to load
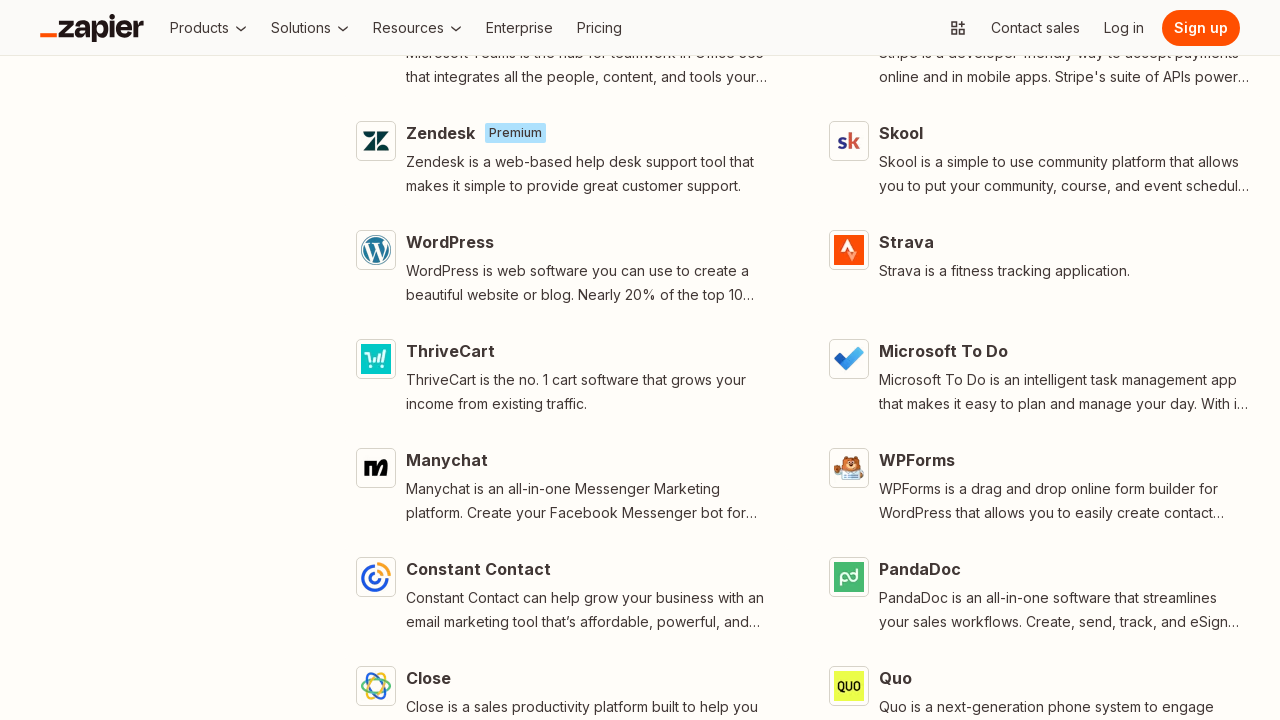

Network idle state reached after loading more apps
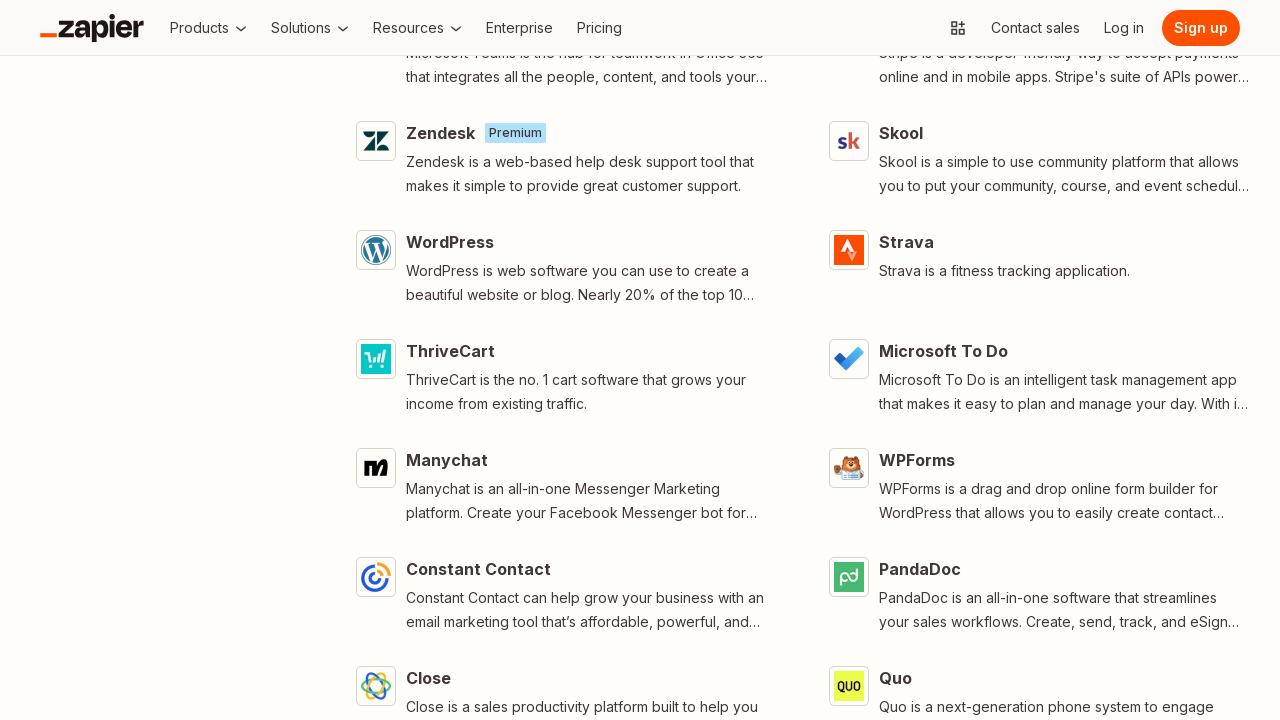

Clicked Load More button (click #7) at (802, 360) on button:has-text("Load More") >> nth=0
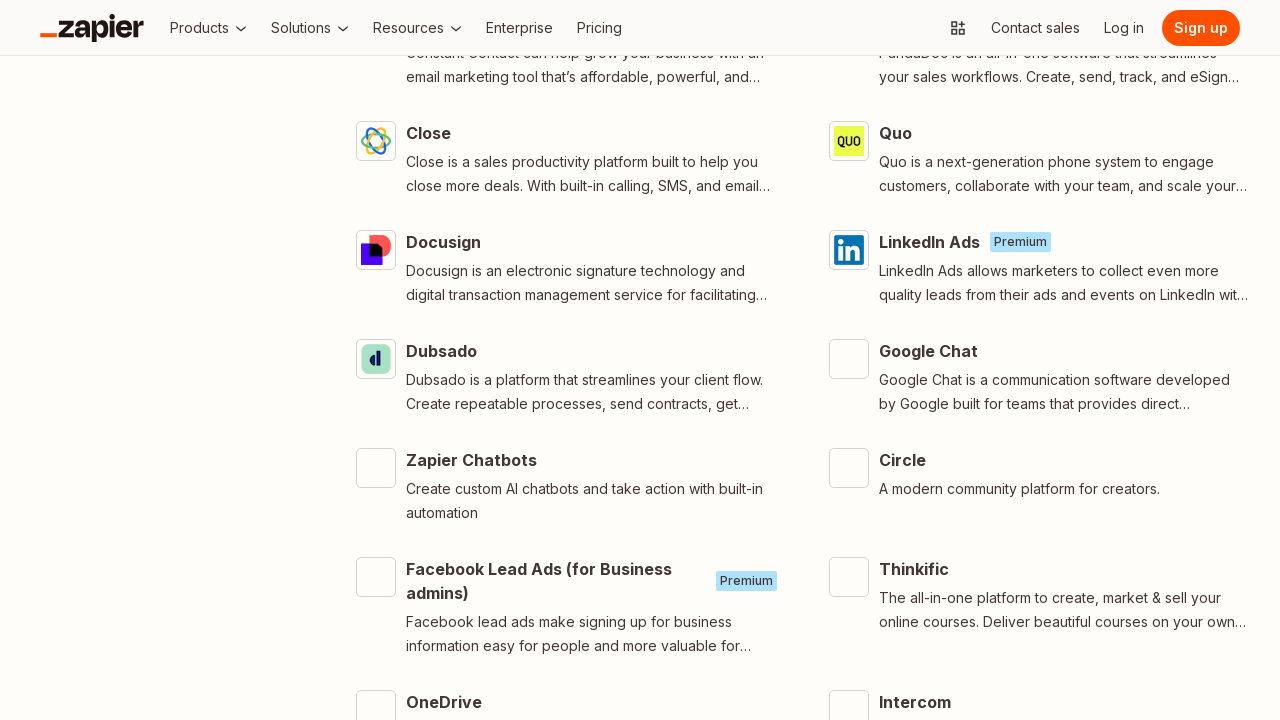

Waited 1 second for content to load
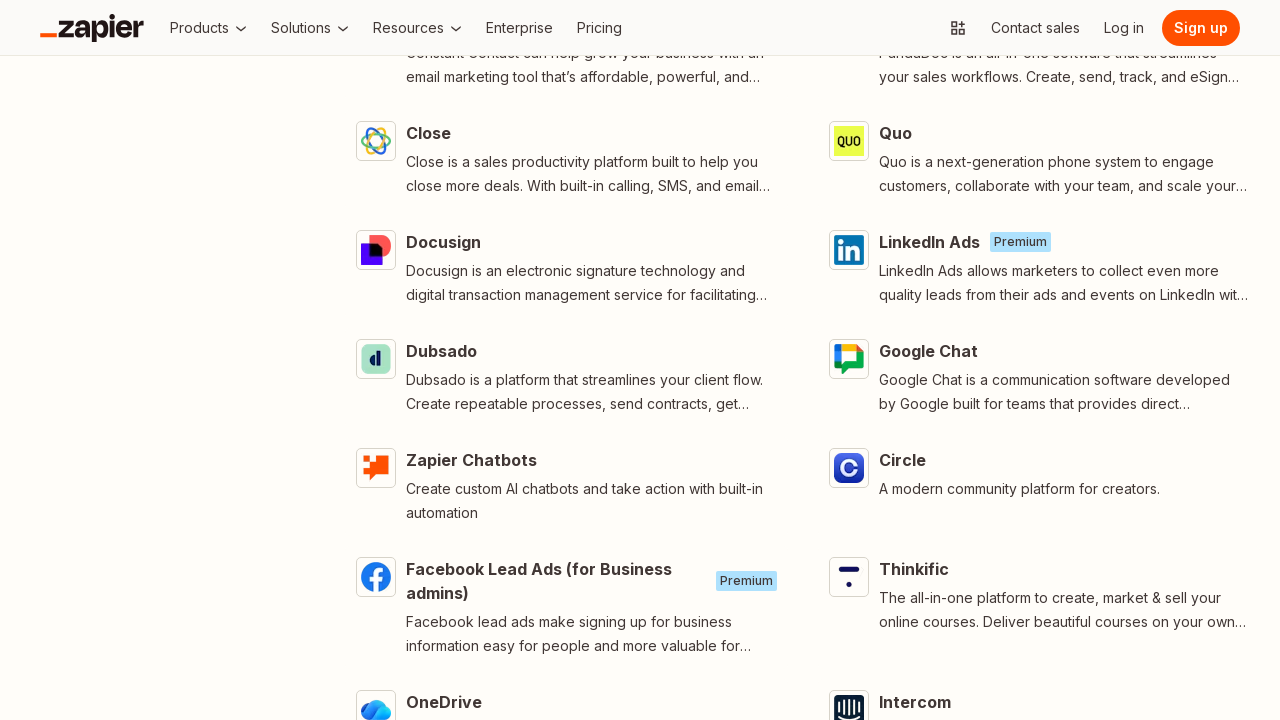

Network idle state reached after loading more apps
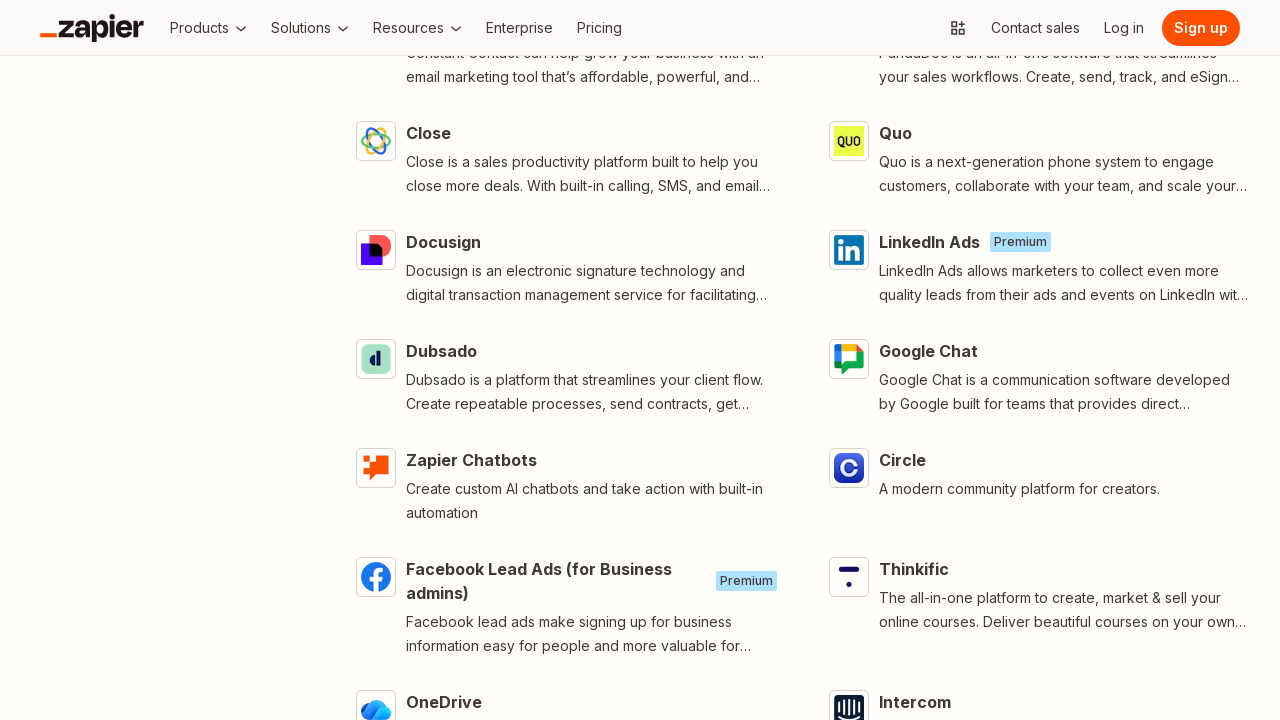

Clicked Load More button (click #8) at (802, 360) on button:has-text("Load More") >> nth=0
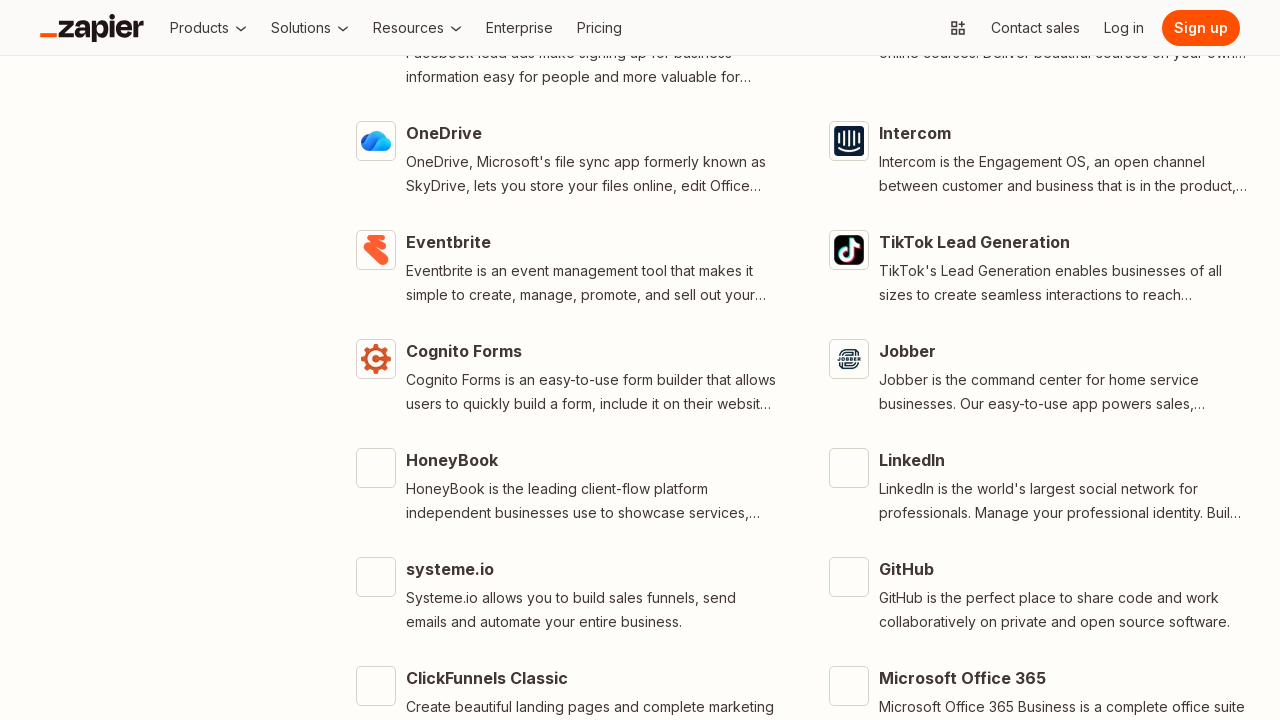

Waited 1 second for content to load
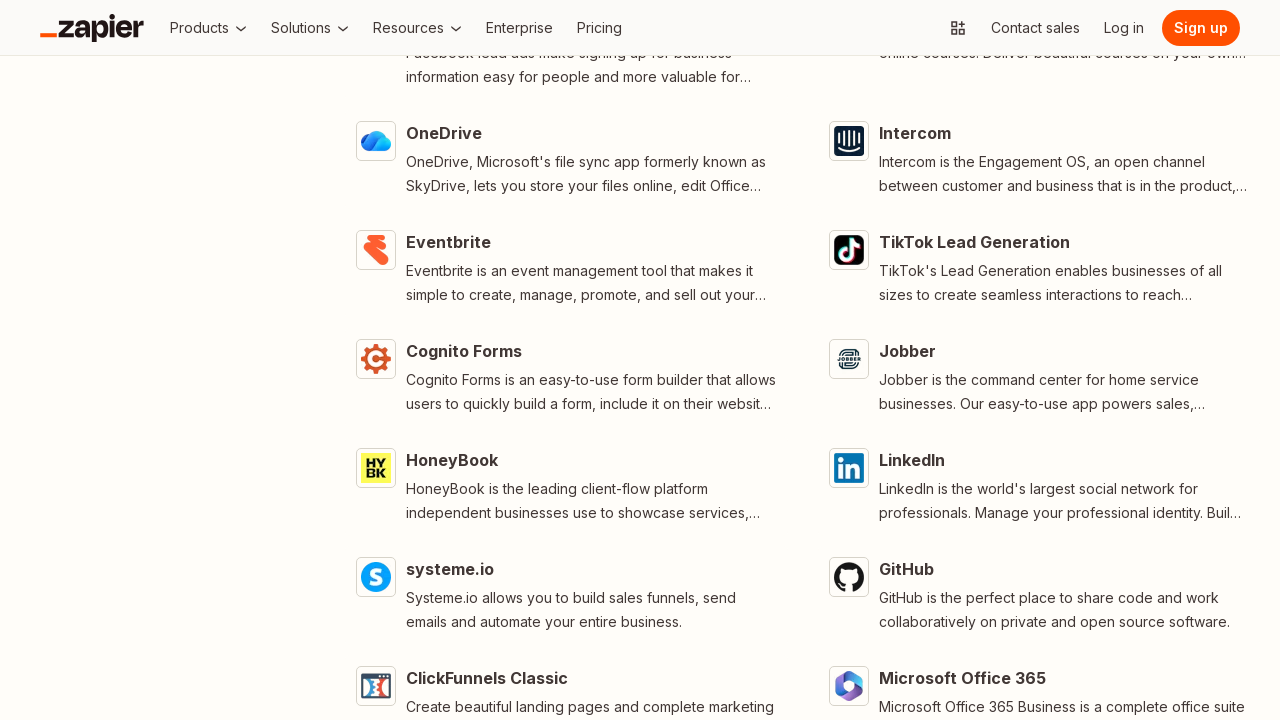

Network idle state reached after loading more apps
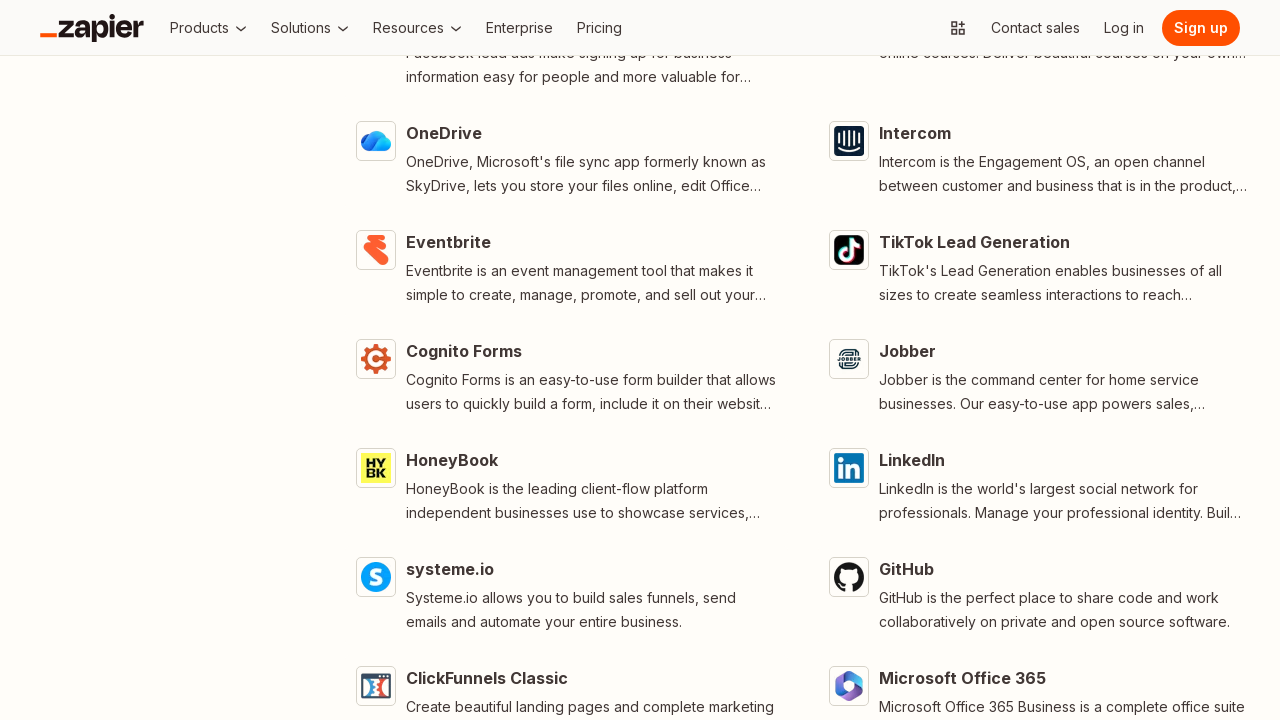

Clicked Load More button (click #9) at (802, 360) on button:has-text("Load More") >> nth=0
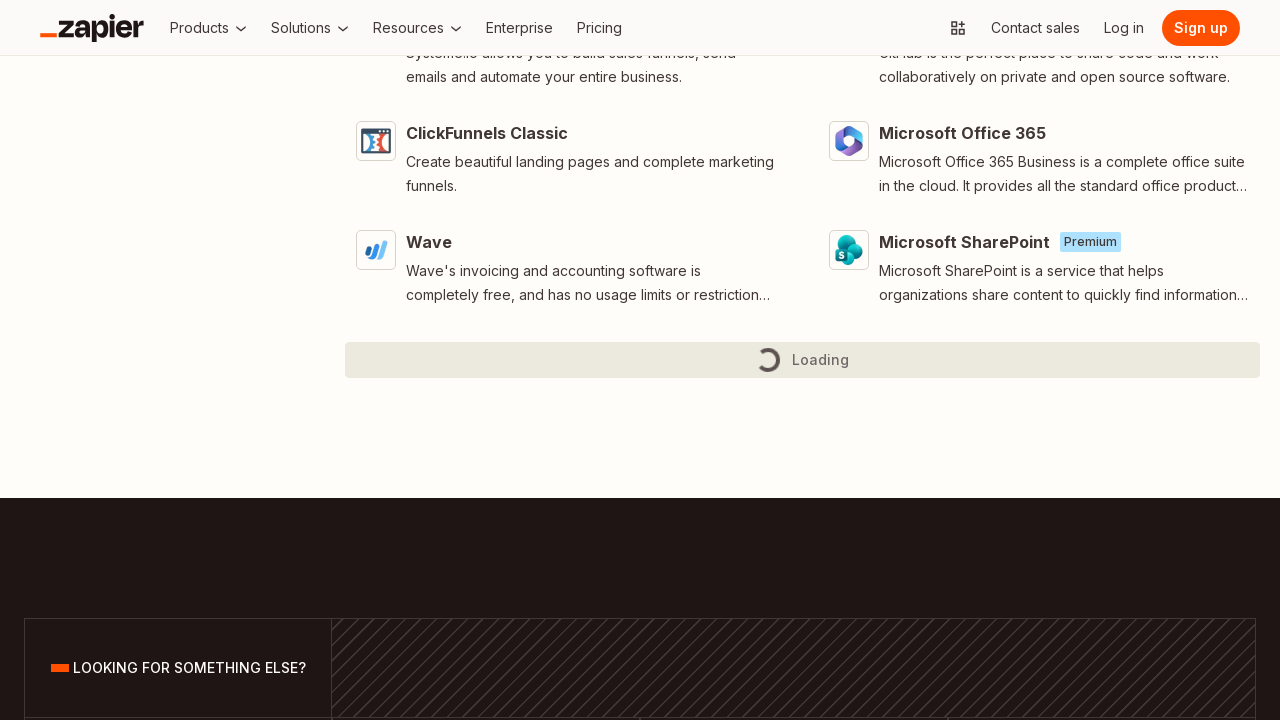

Waited 1 second for content to load
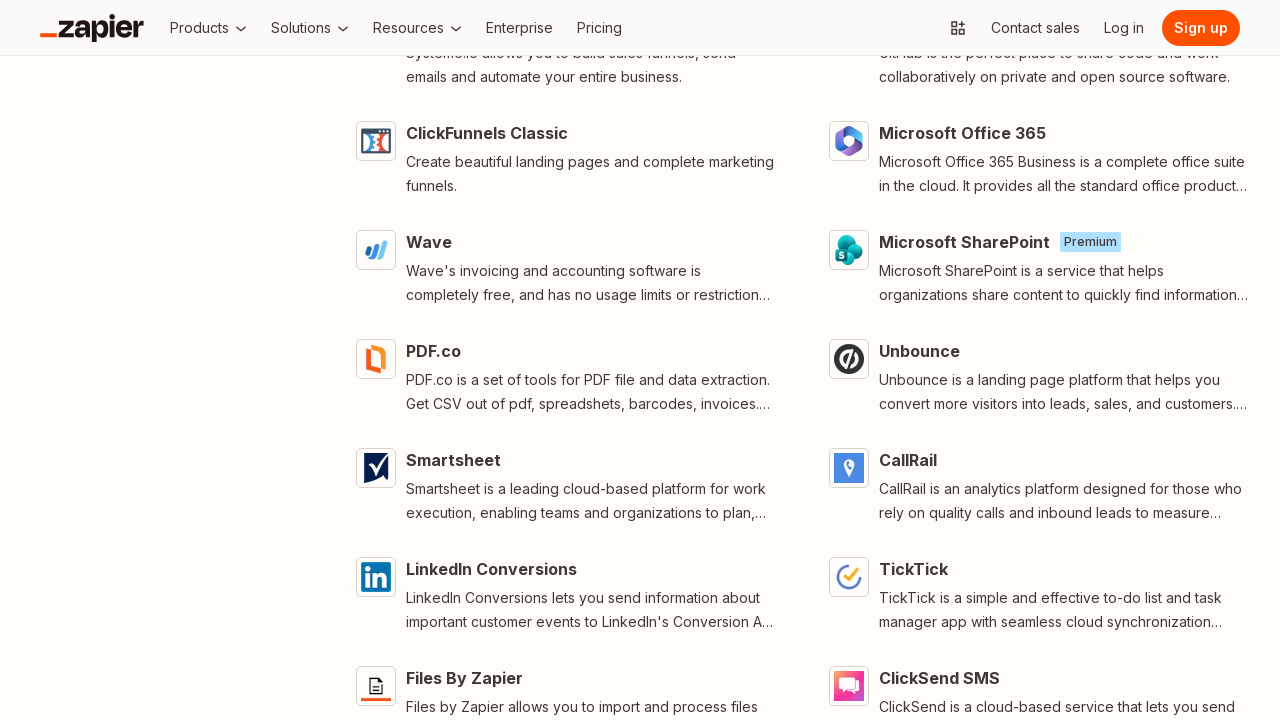

Network idle state reached after loading more apps
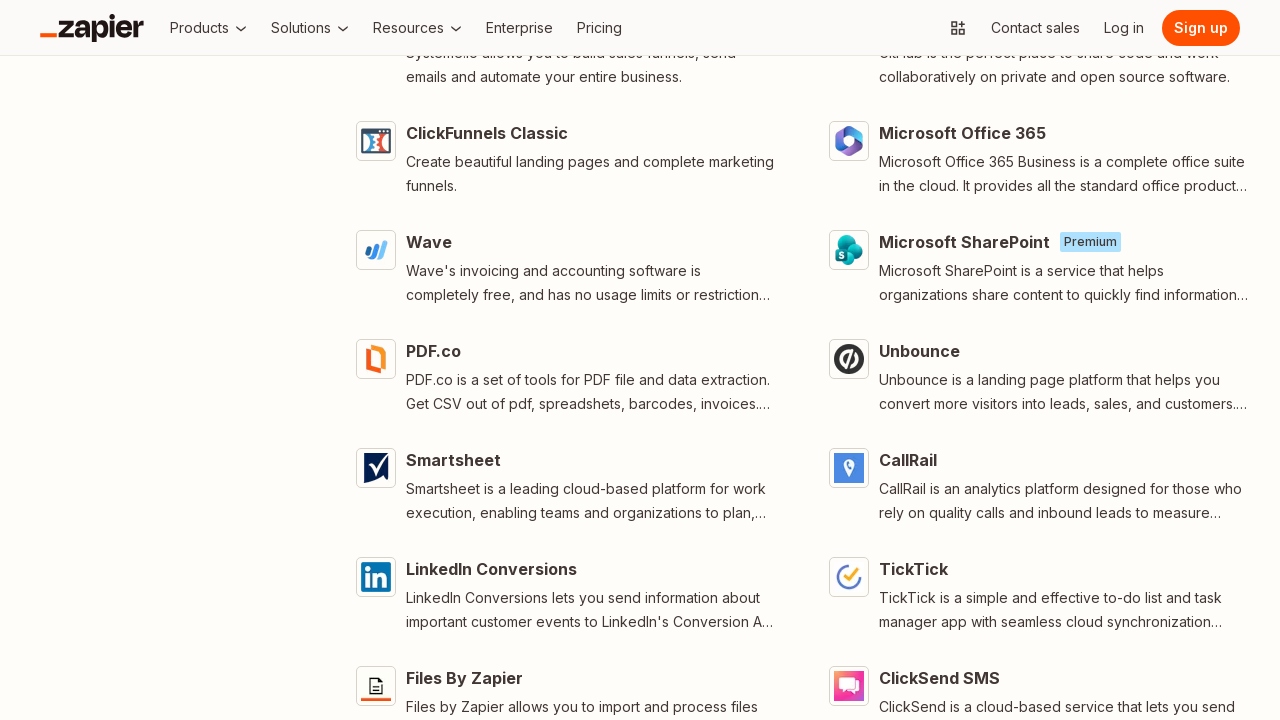

Clicked Load More button (click #10) at (802, 360) on button:has-text("Load More") >> nth=0
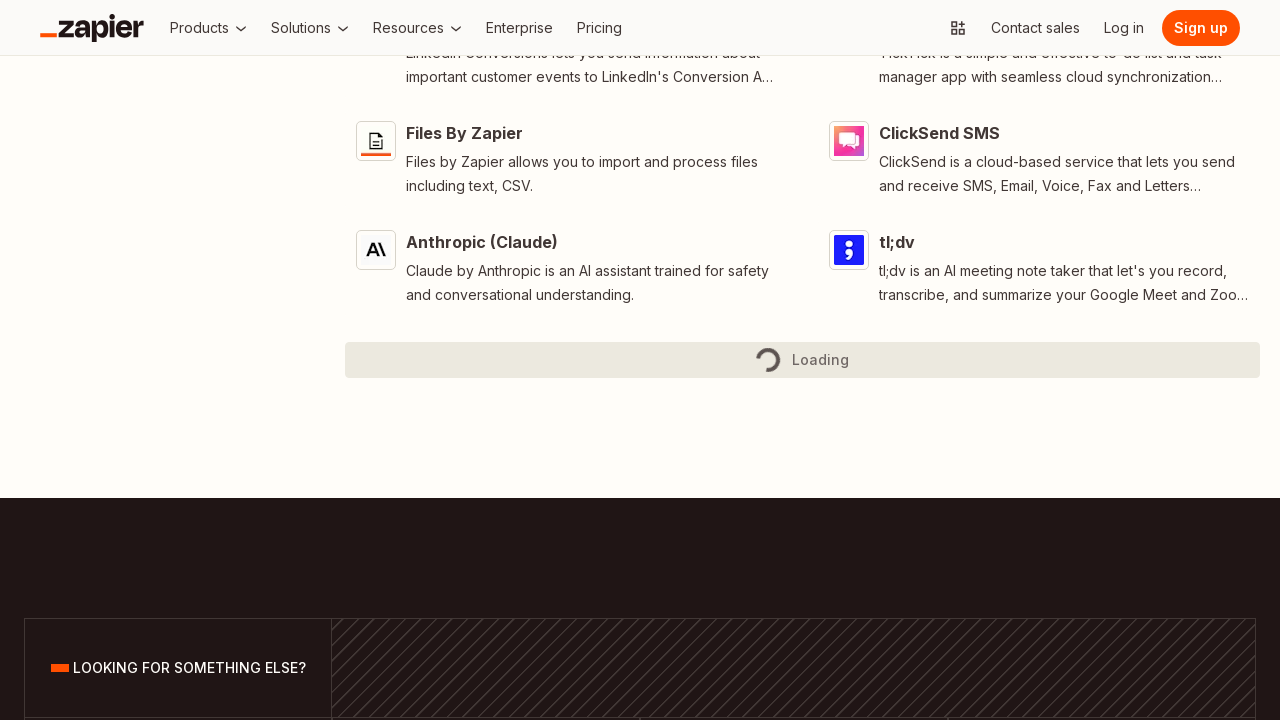

Waited 1 second for content to load
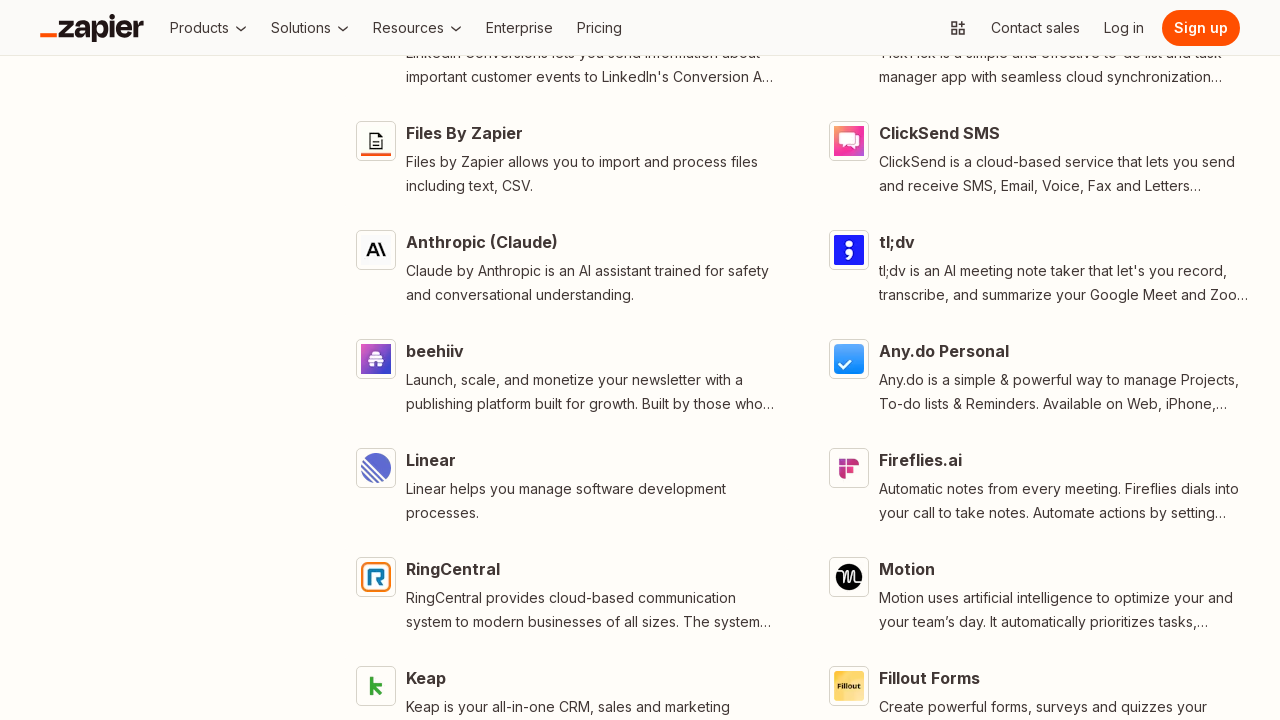

Network idle state reached after loading more apps
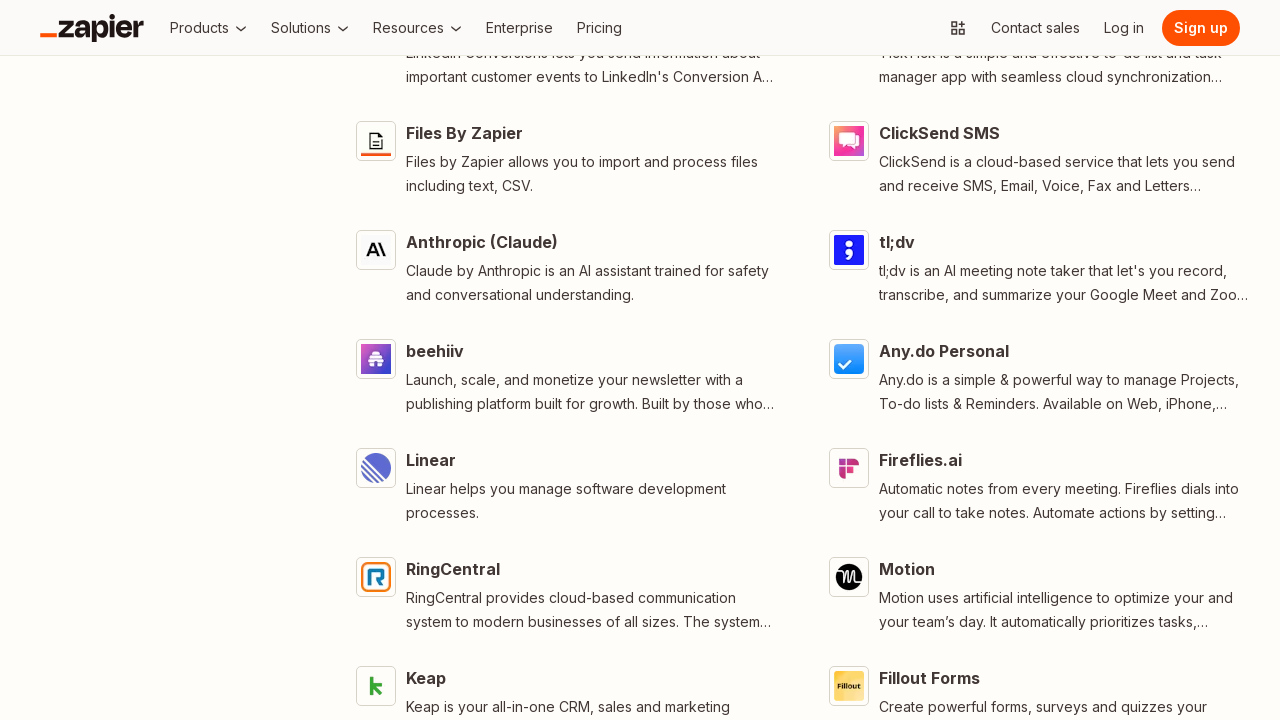

Clicked Load More button (click #11) at (802, 360) on button:has-text("Load More") >> nth=0
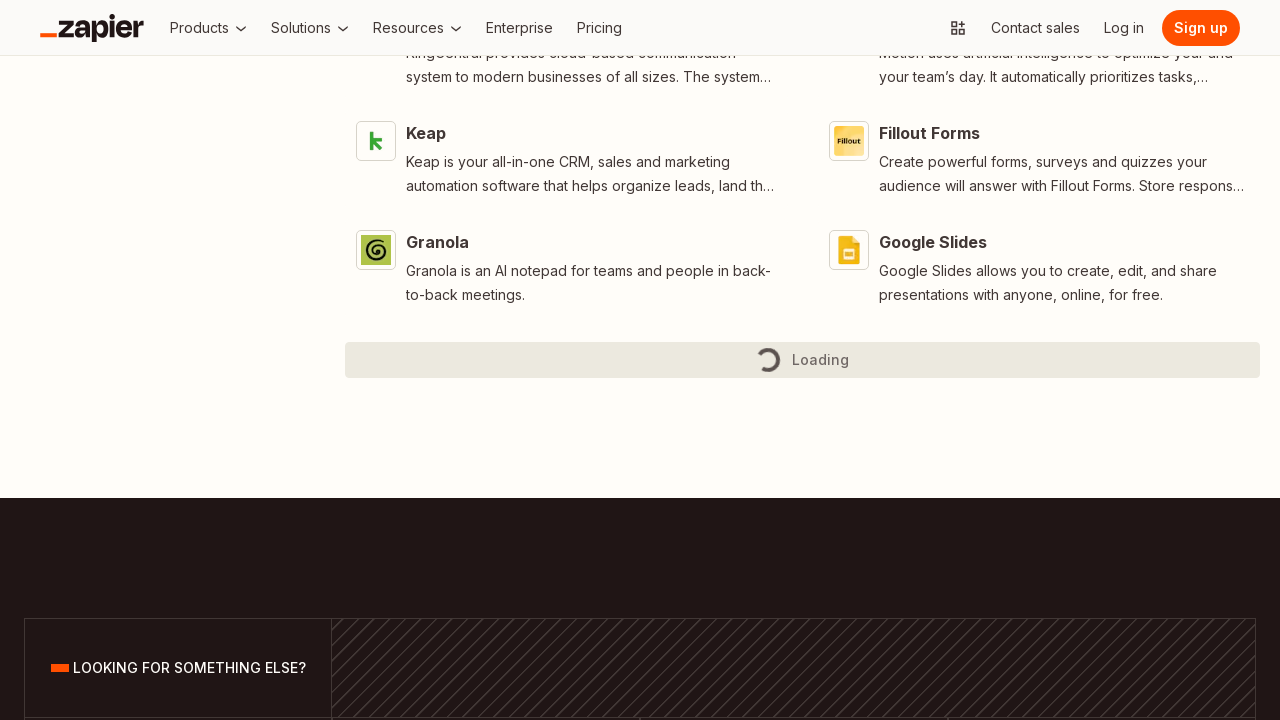

Waited 1 second for content to load
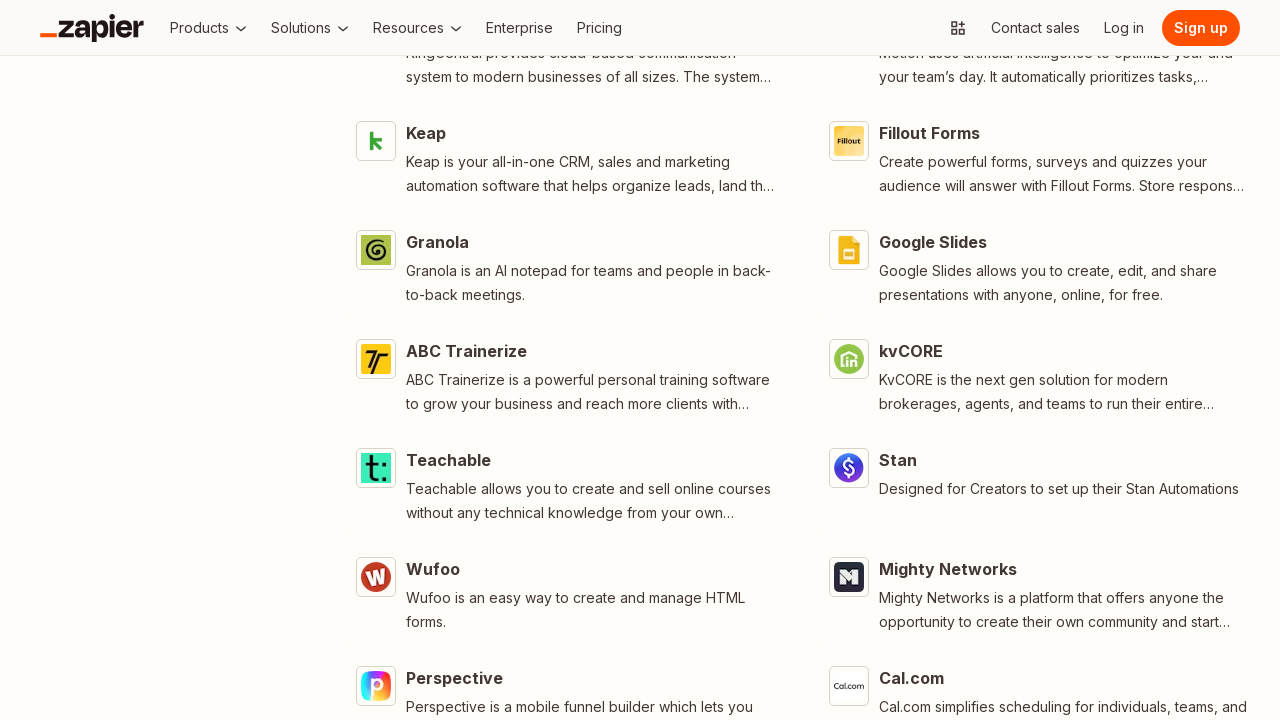

Network idle state reached after loading more apps
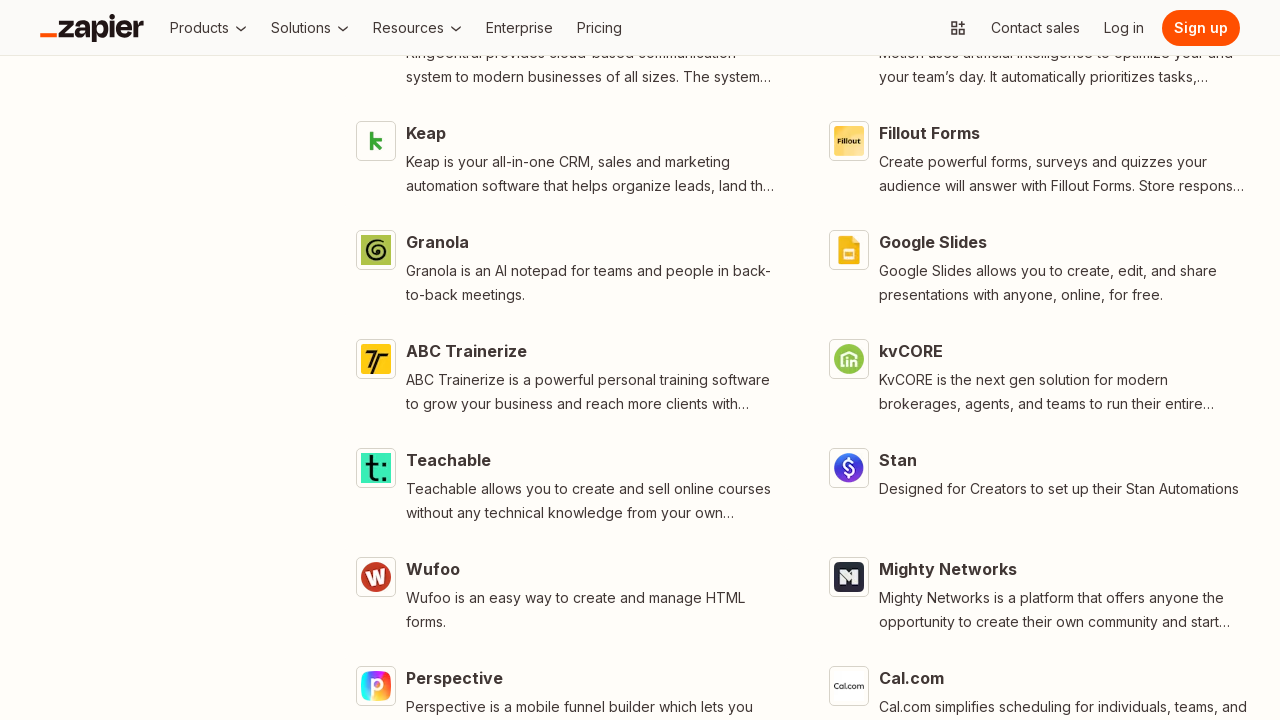

Clicked Load More button (click #12) at (802, 360) on button:has-text("Load More") >> nth=0
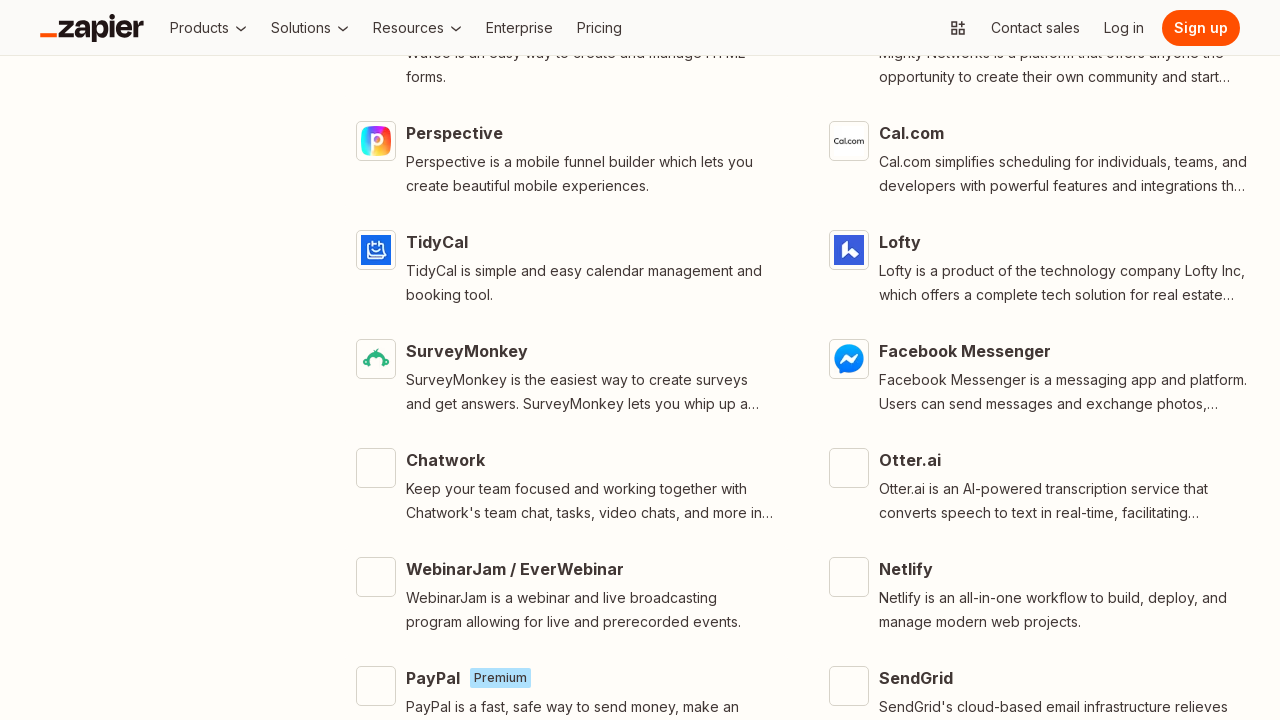

Waited 1 second for content to load
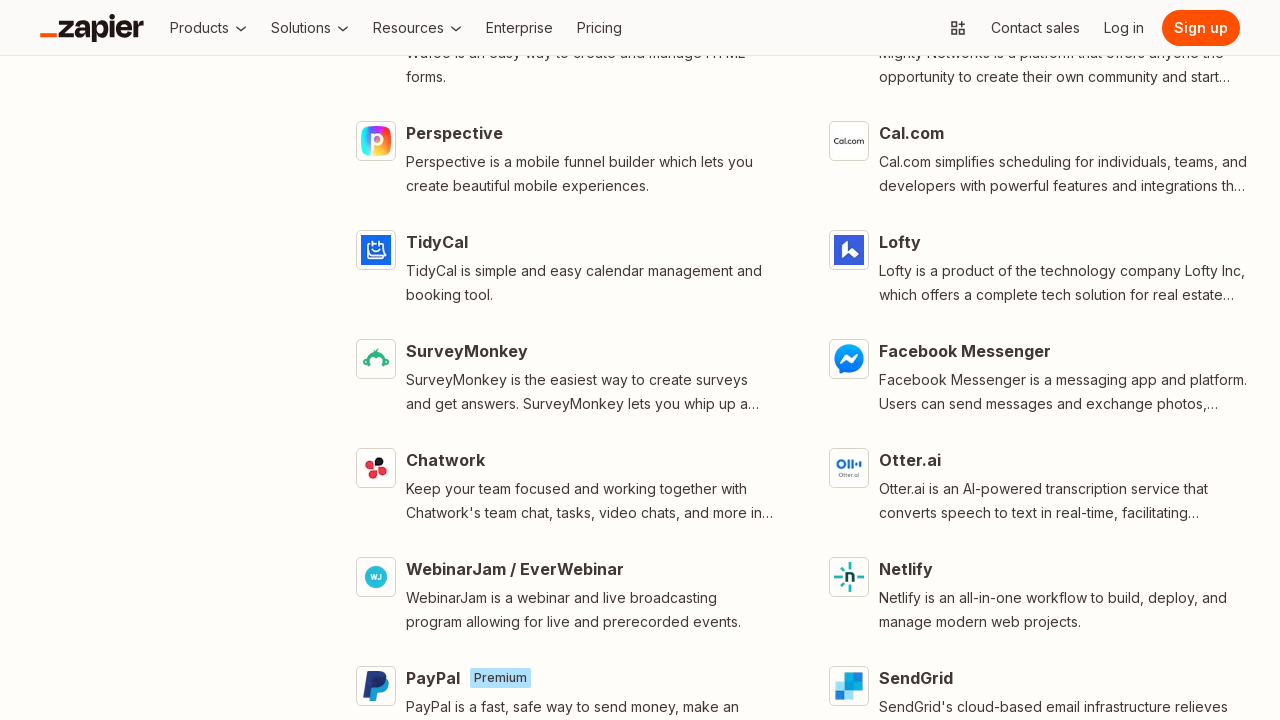

Network idle state reached after loading more apps
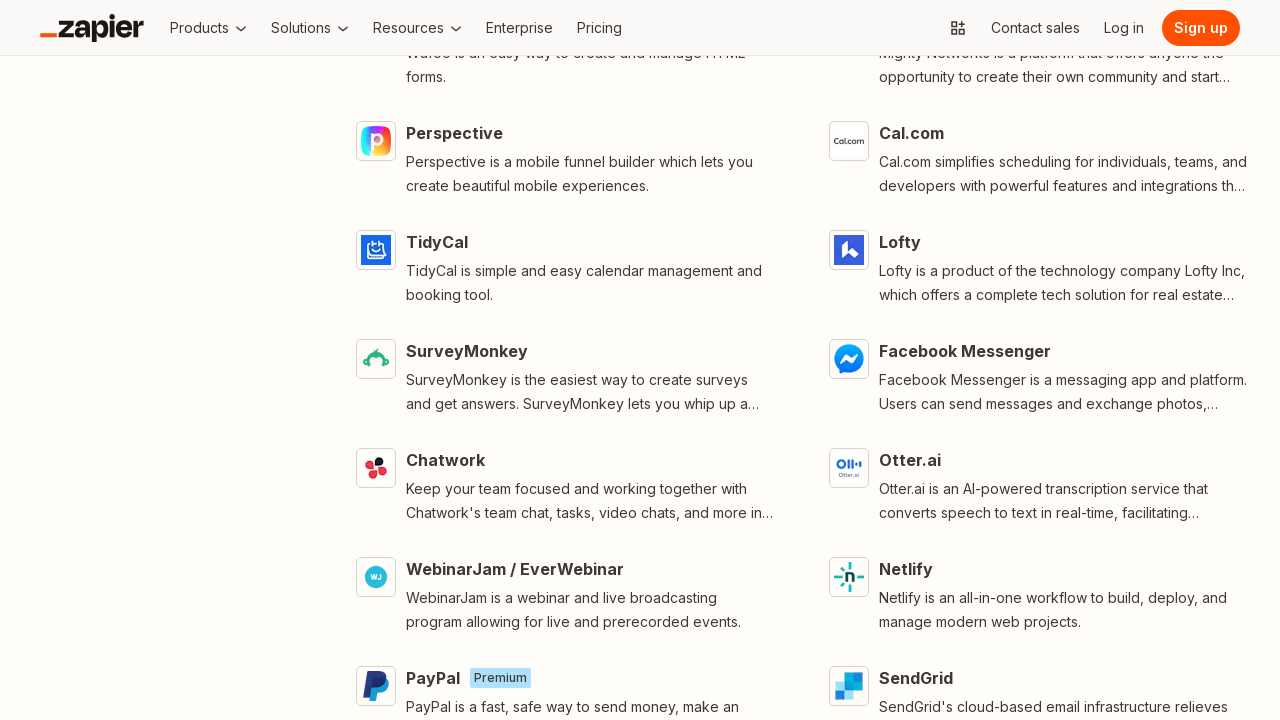

Clicked Load More button (click #13) at (802, 360) on button:has-text("Load More") >> nth=0
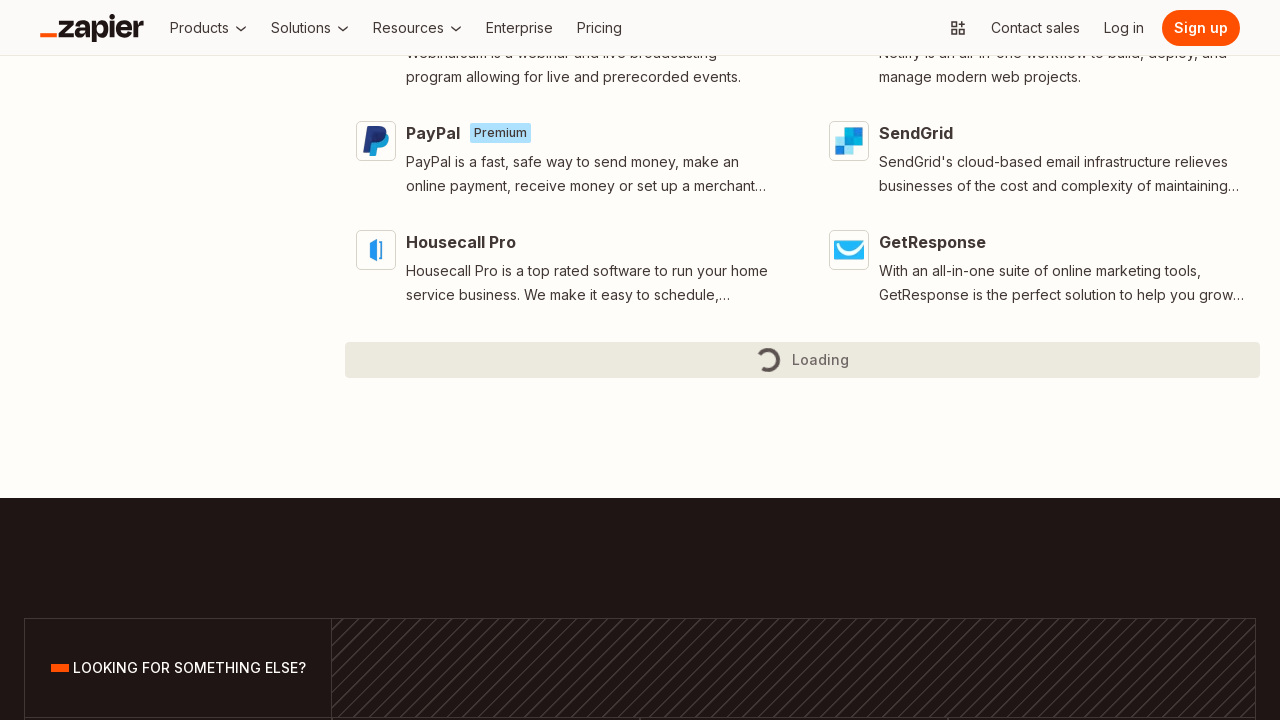

Waited 1 second for content to load
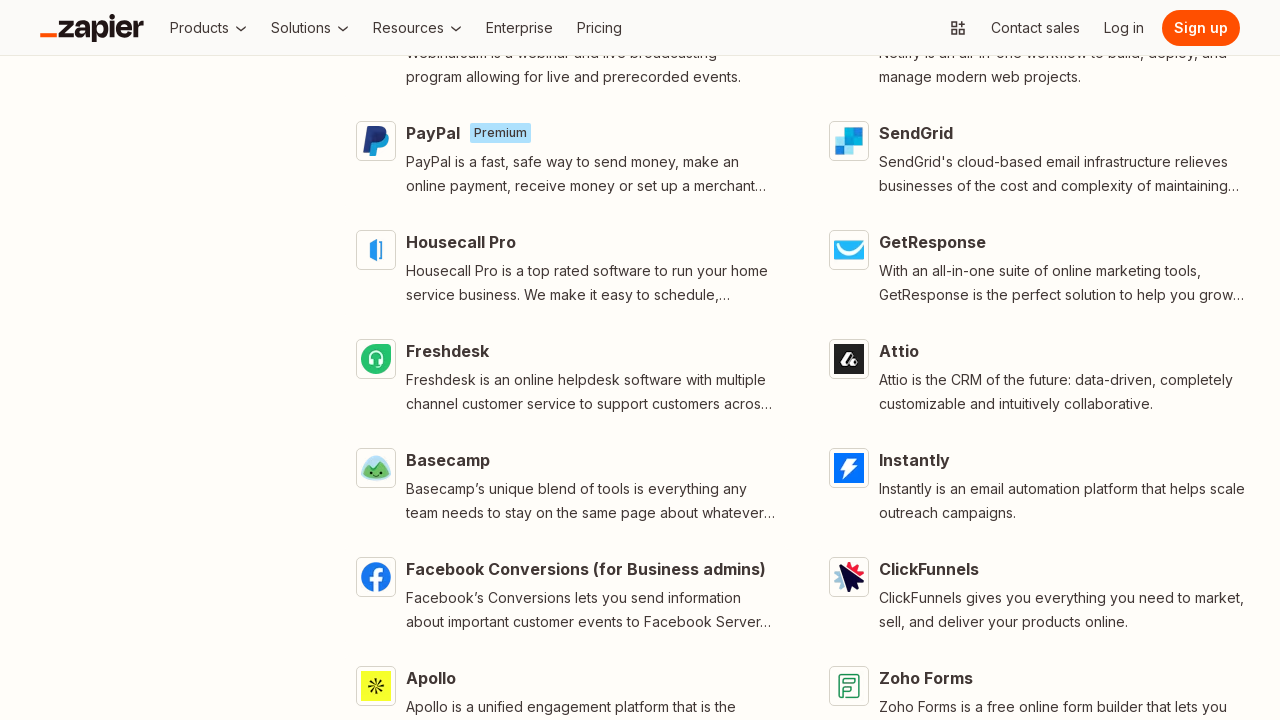

Network idle state reached after loading more apps
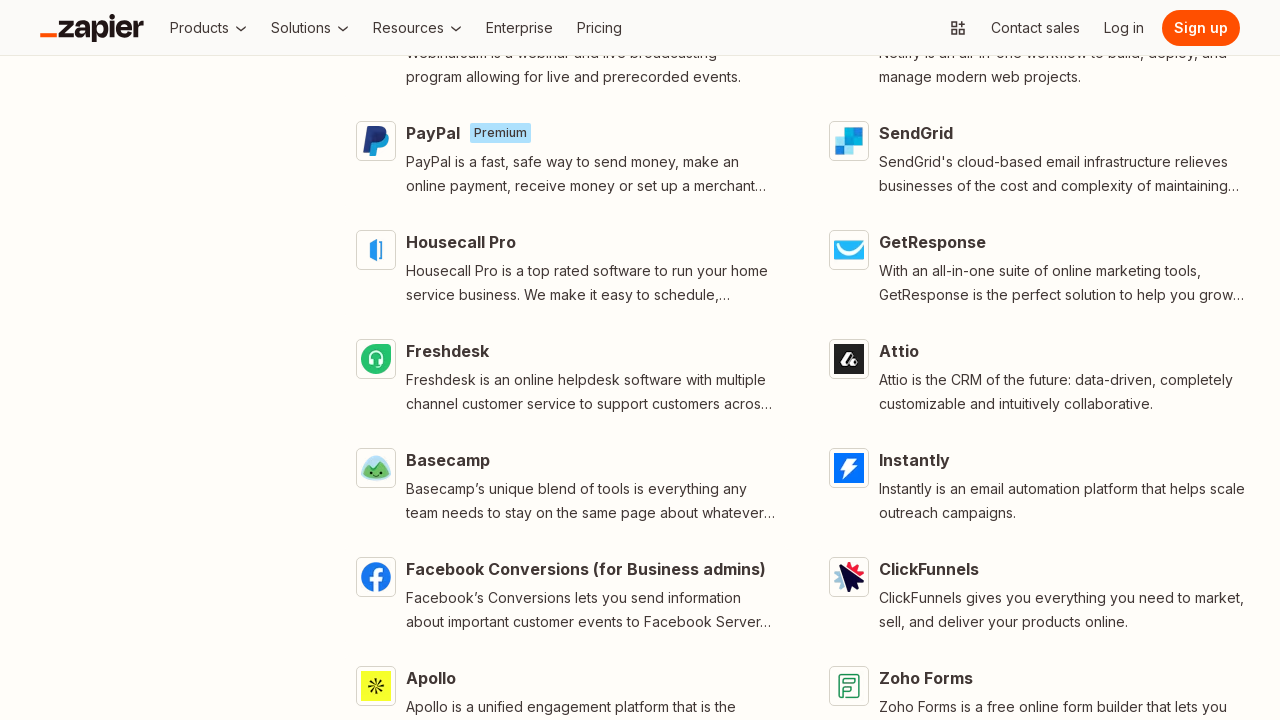

Clicked Load More button (click #14) at (802, 360) on button:has-text("Load More") >> nth=0
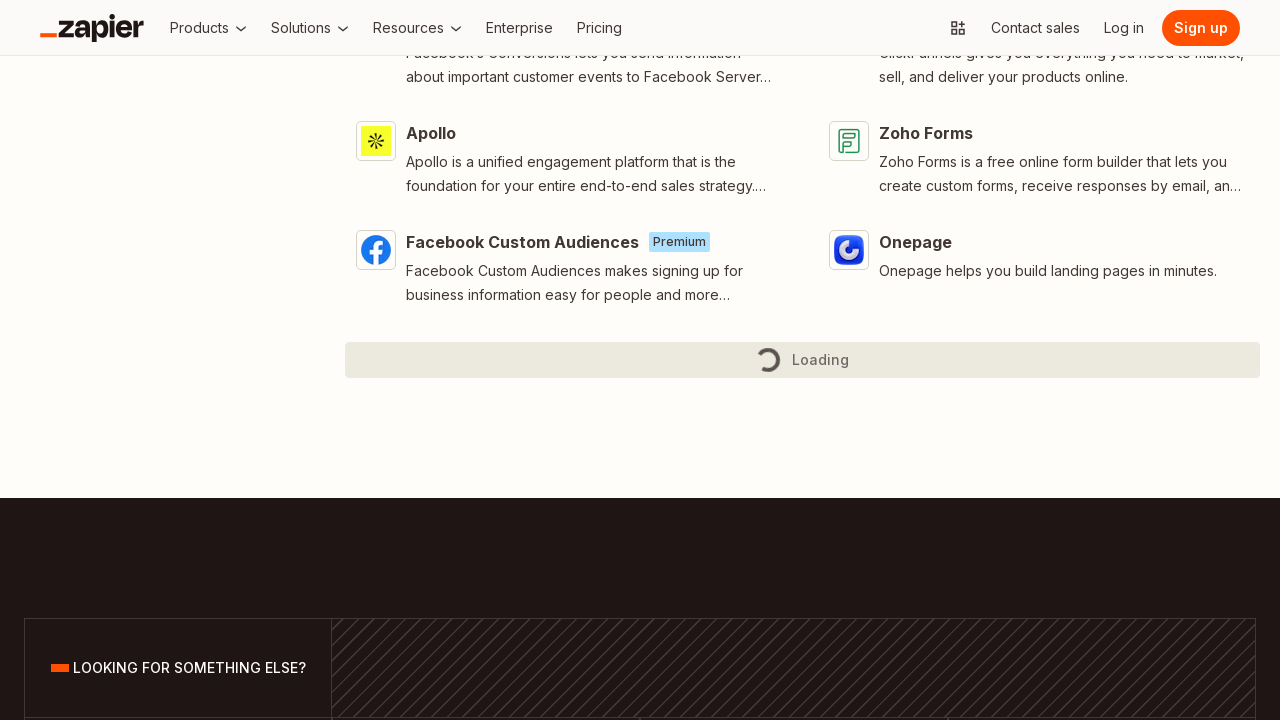

Waited 1 second for content to load
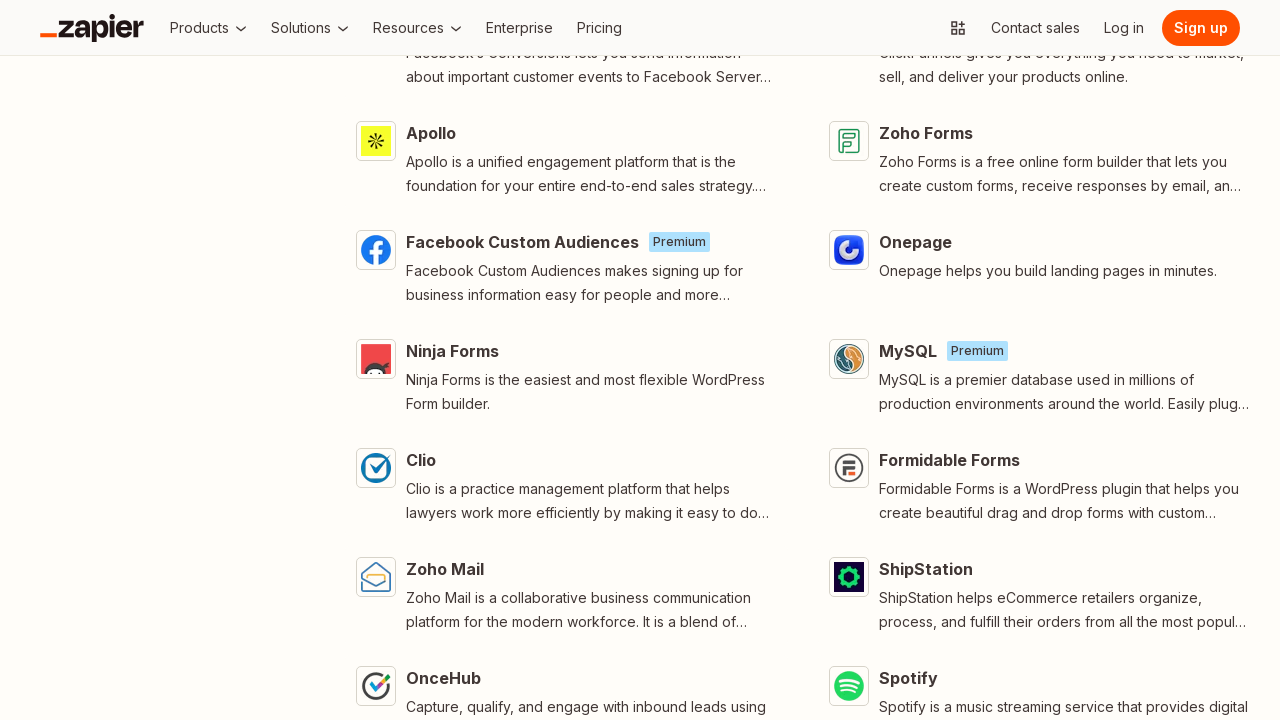

Network idle state reached after loading more apps
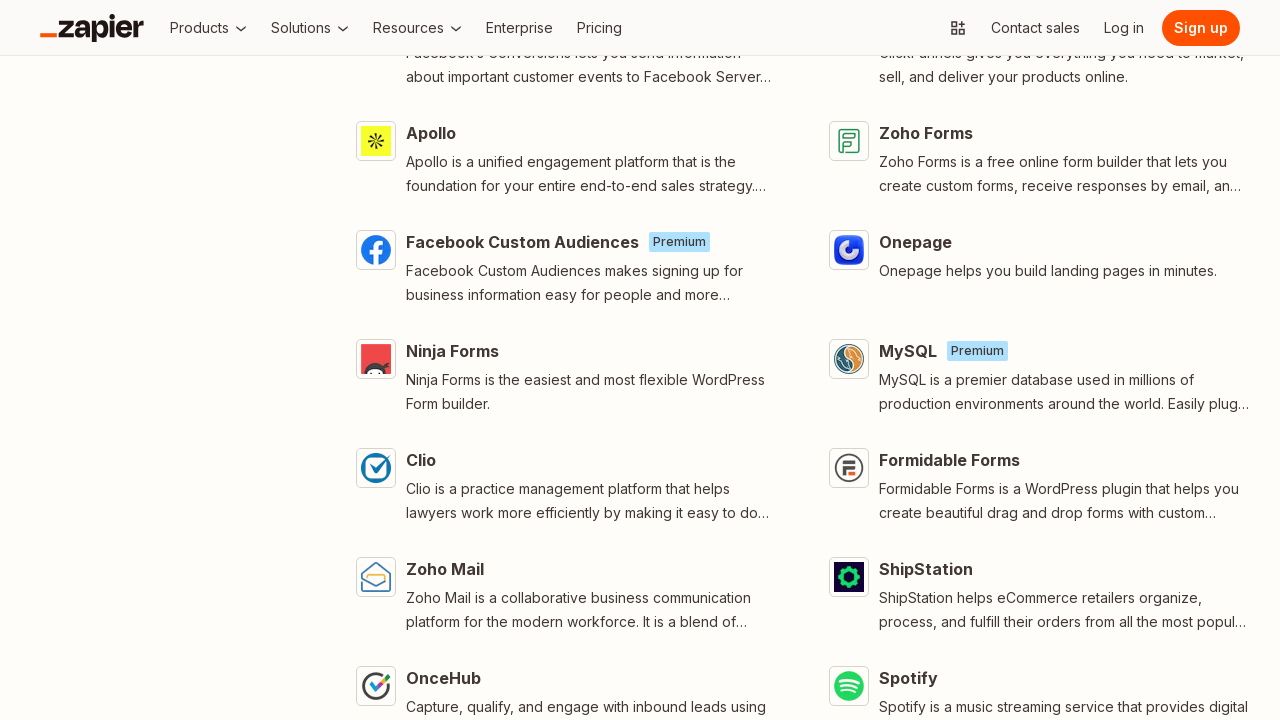

Clicked Load More button (click #15) at (802, 360) on button:has-text("Load More") >> nth=0
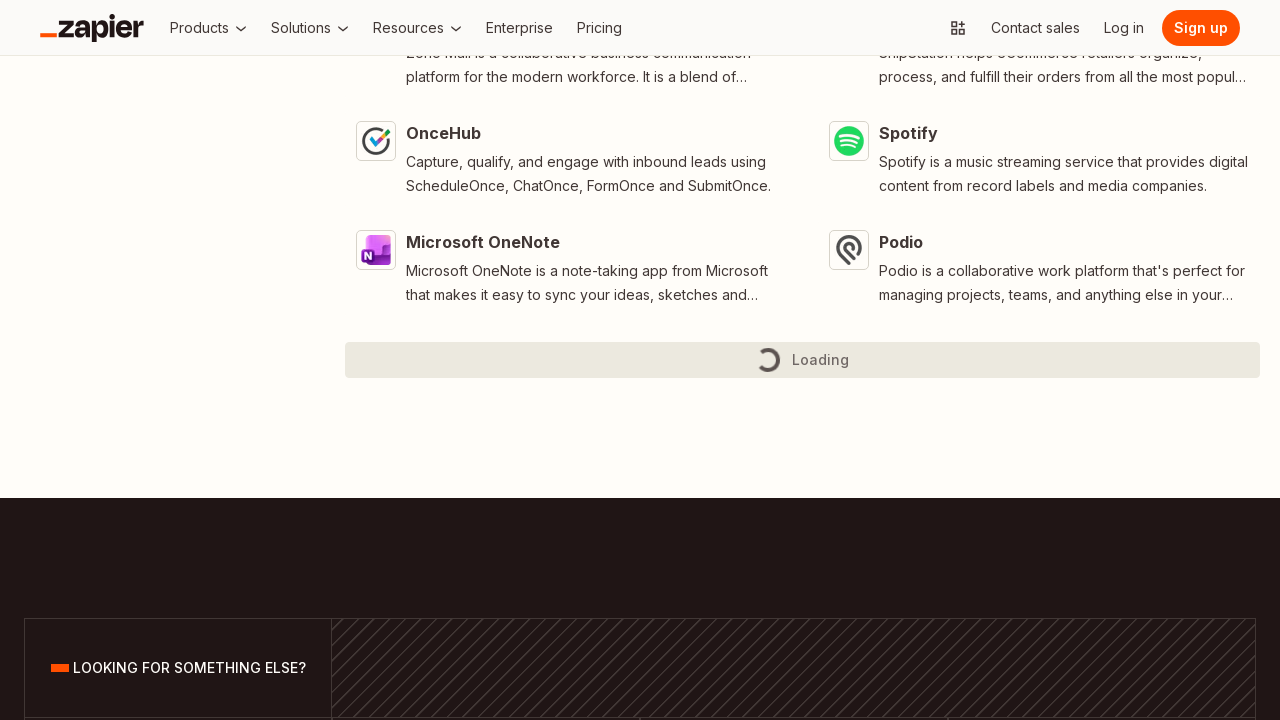

Waited 1 second for content to load
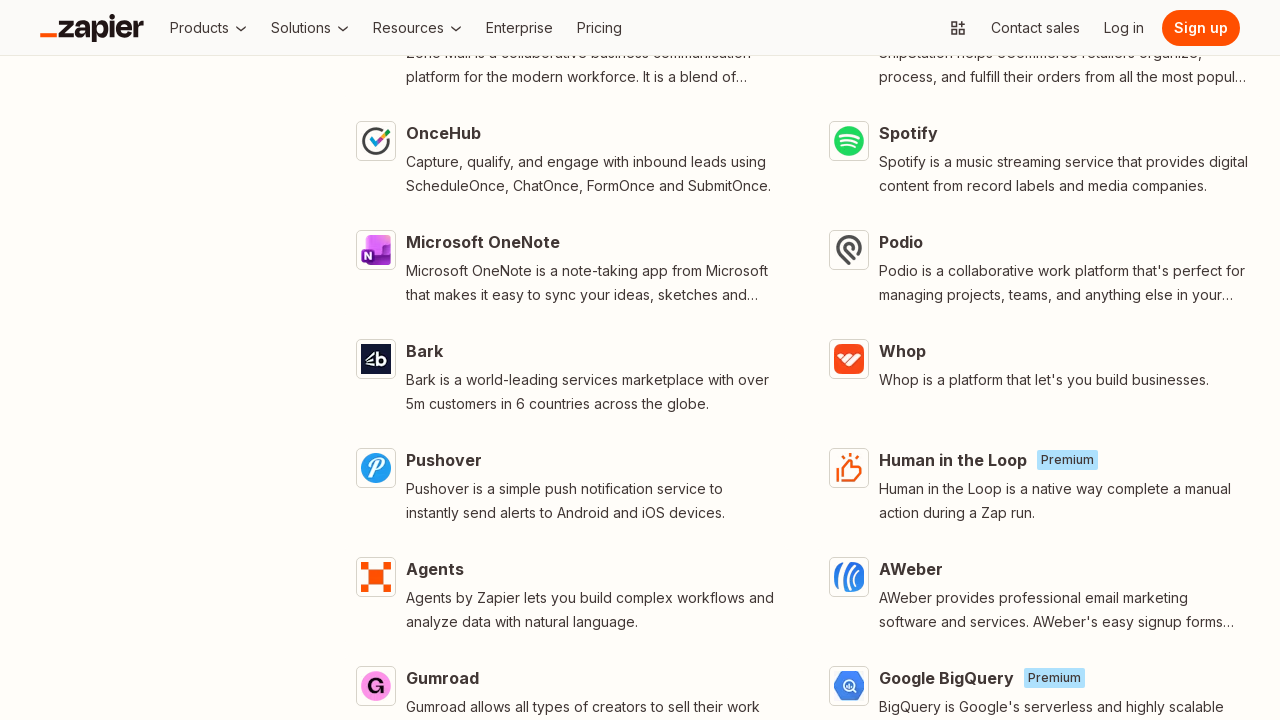

Network idle state reached after loading more apps
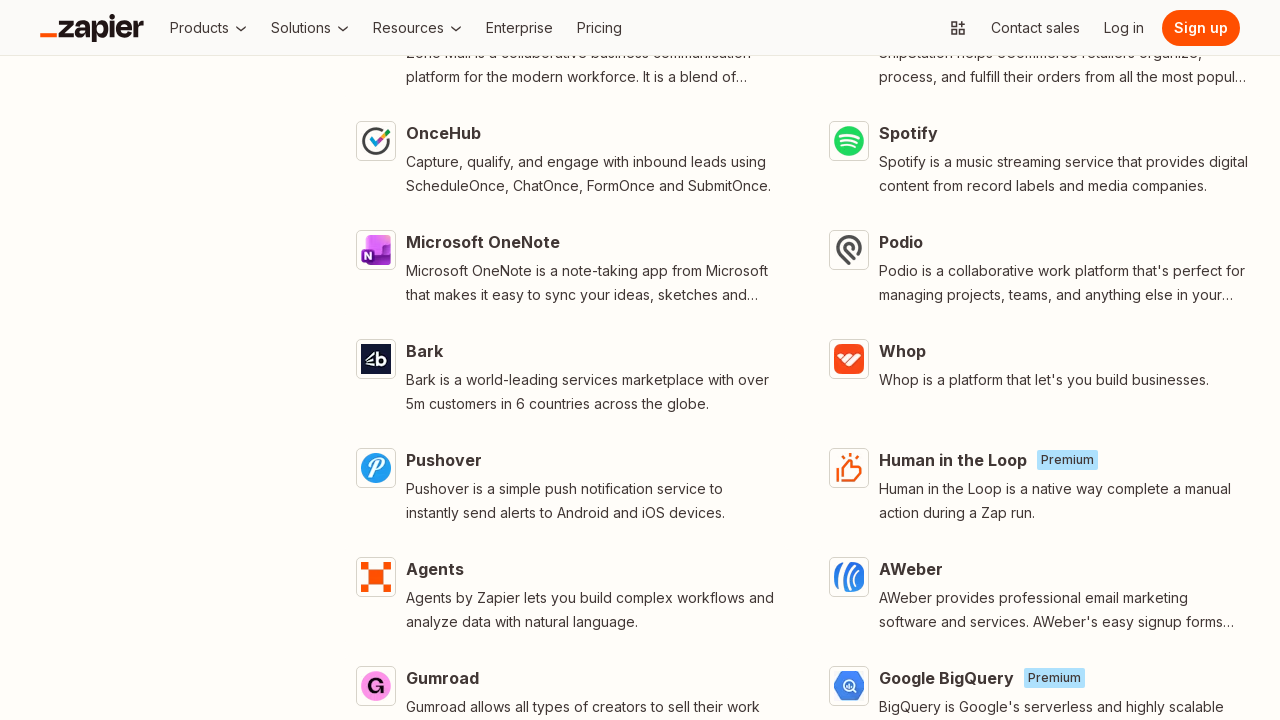

Clicked Load More button (click #16) at (802, 360) on button:has-text("Load More") >> nth=0
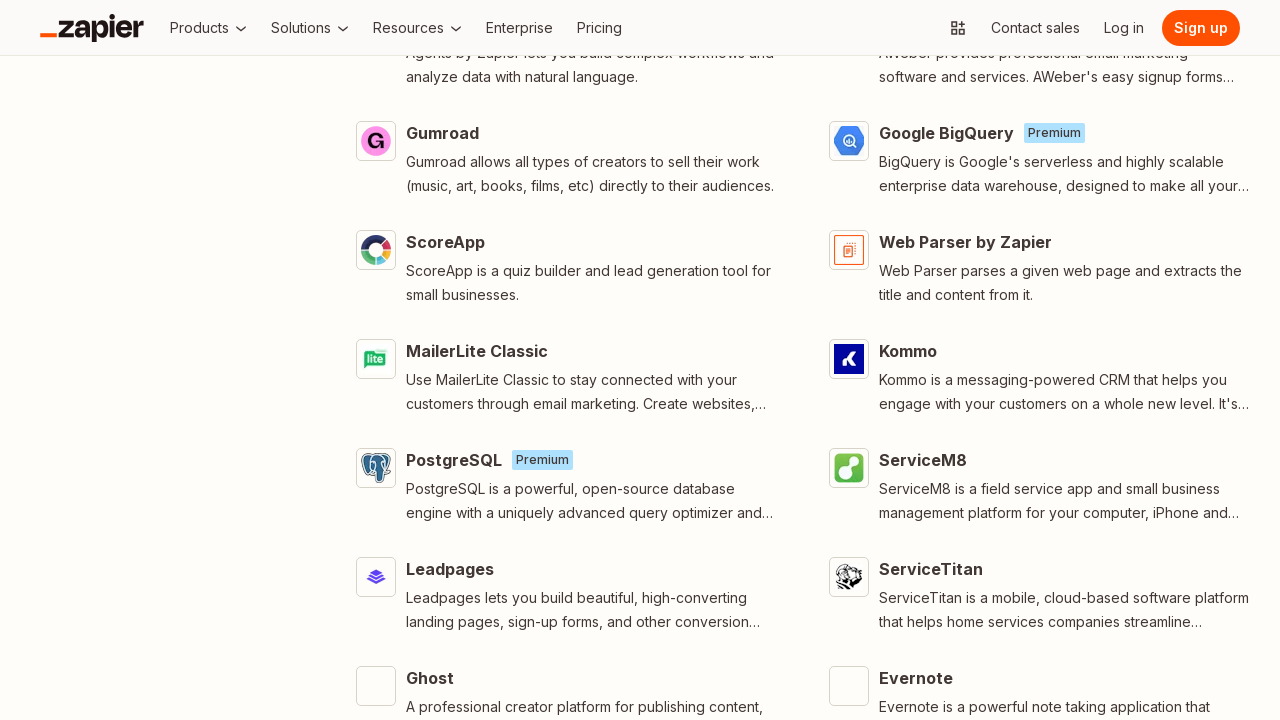

Waited 1 second for content to load
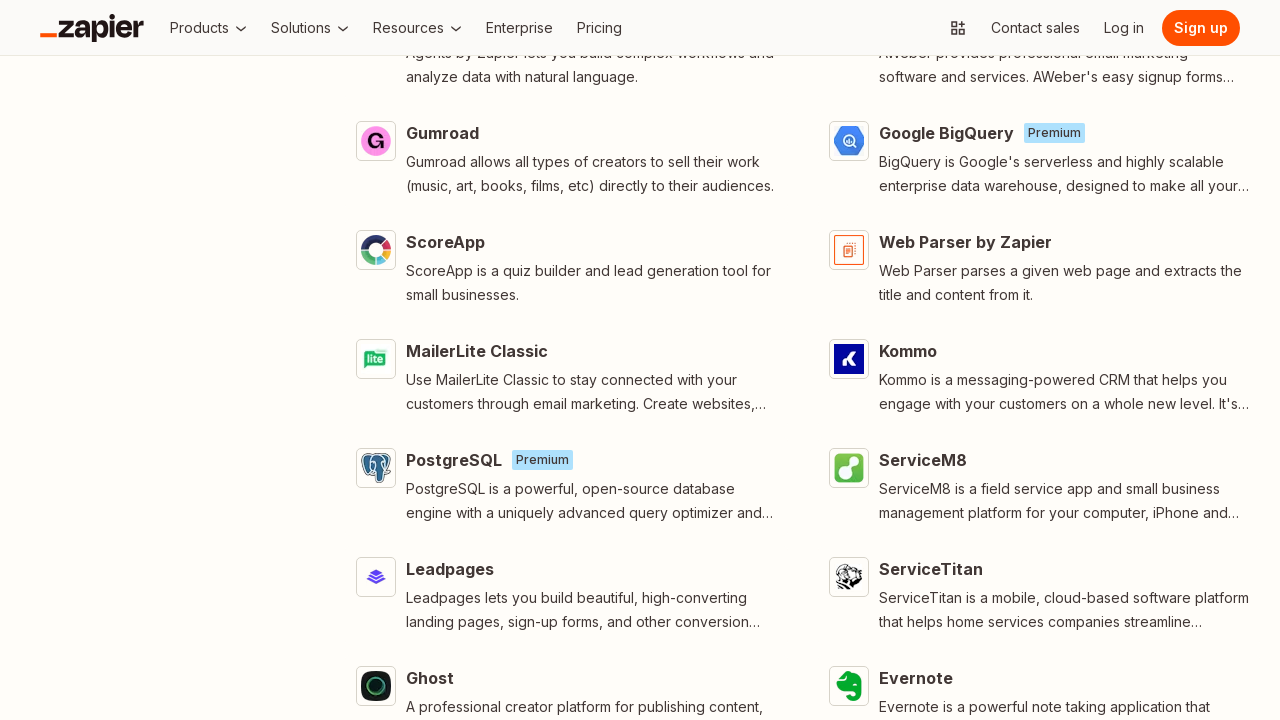

Network idle state reached after loading more apps
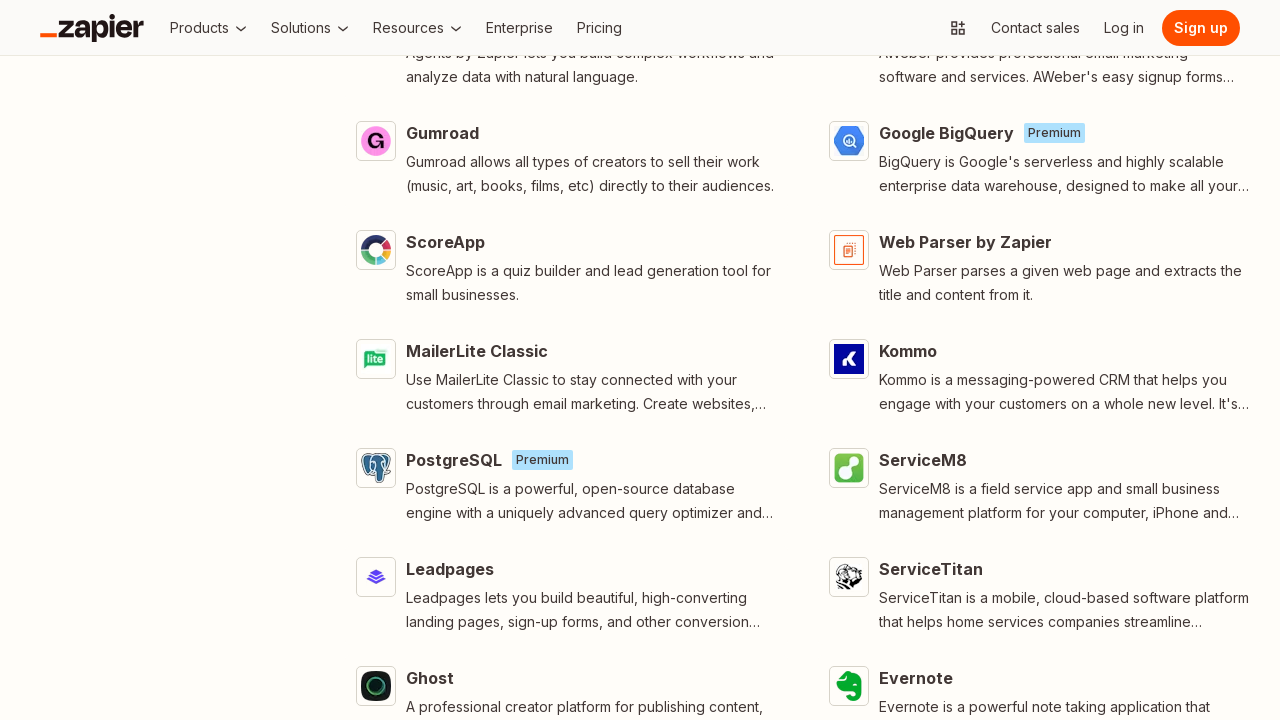

Clicked Load More button (click #17) at (802, 360) on button:has-text("Load More") >> nth=0
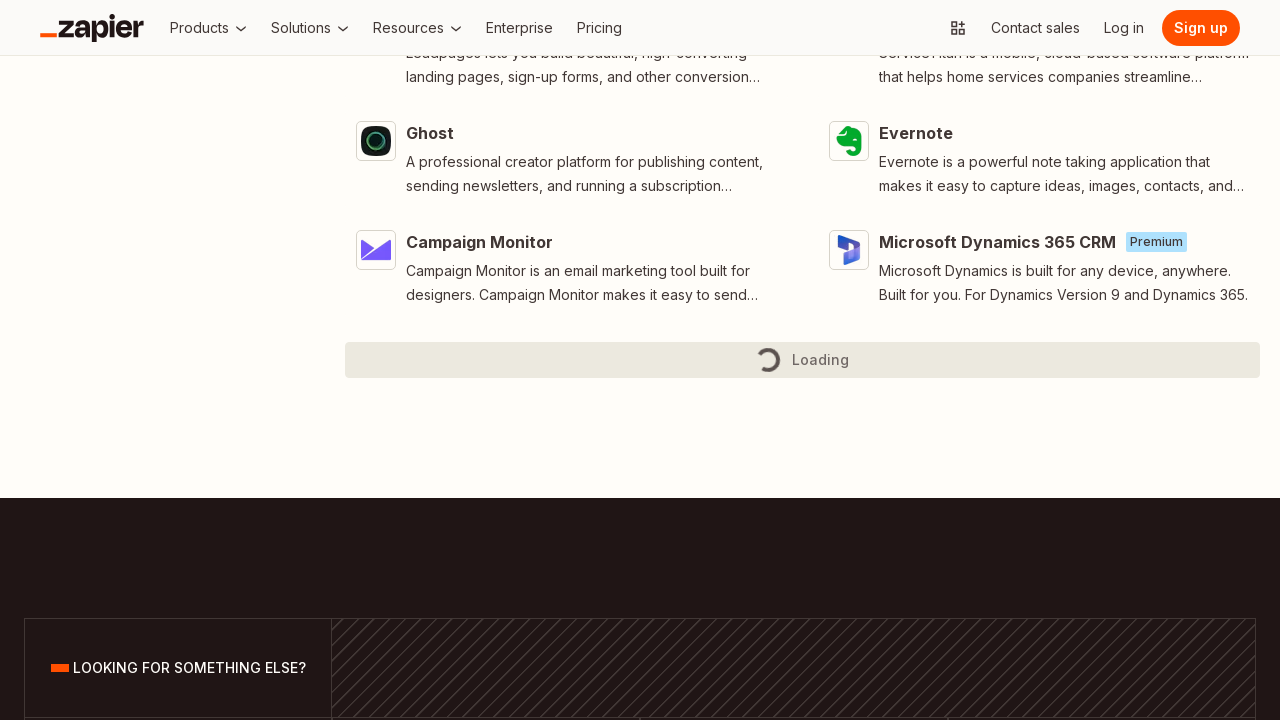

Waited 1 second for content to load
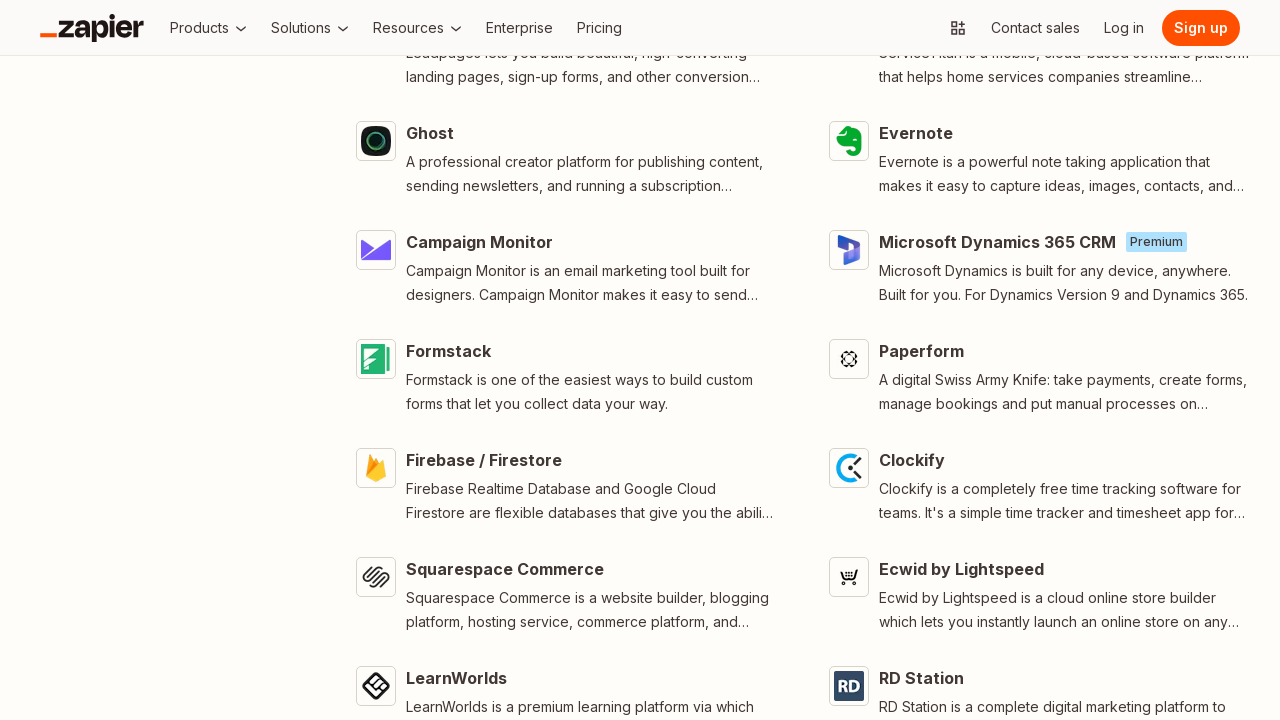

Network idle state reached after loading more apps
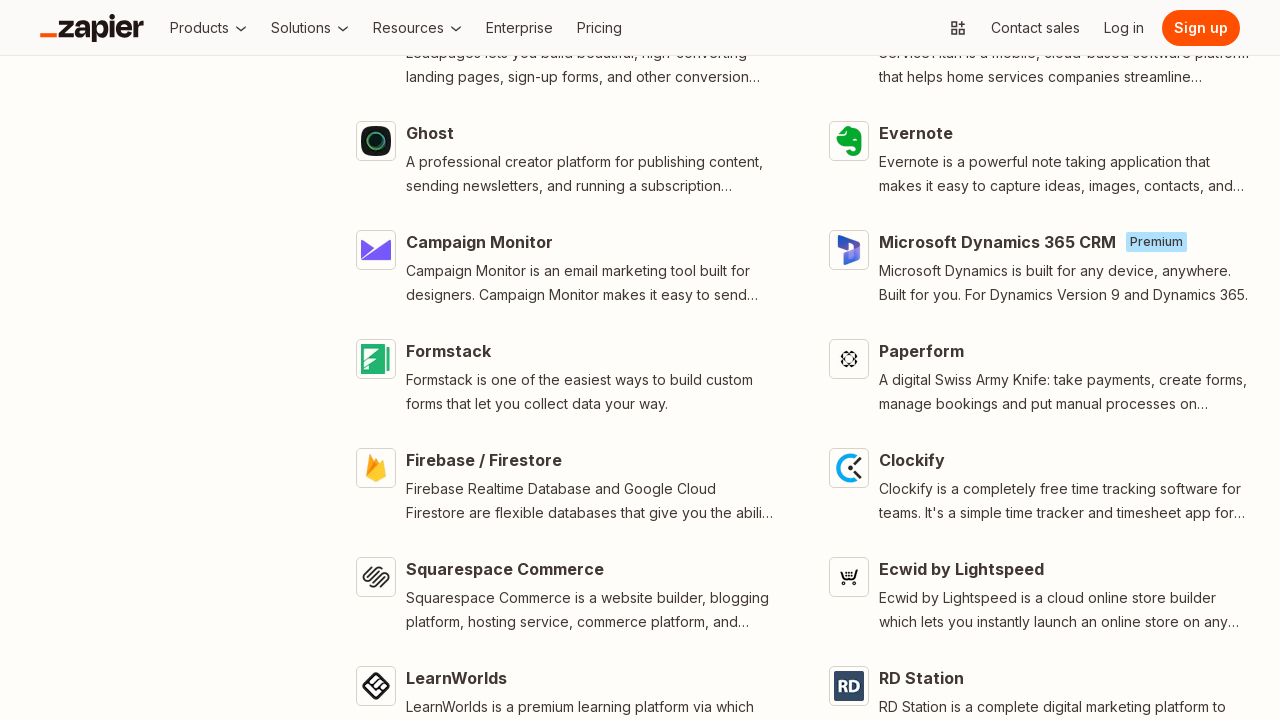

Clicked Load More button (click #18) at (802, 360) on button:has-text("Load More") >> nth=0
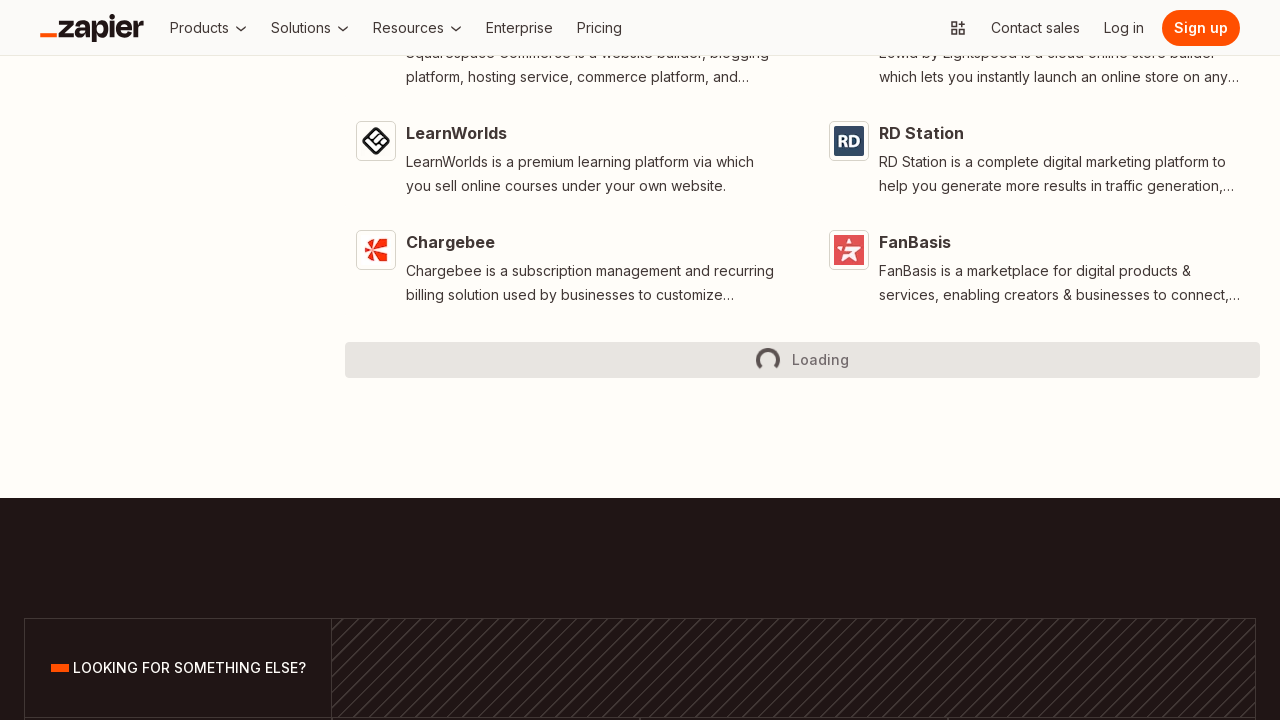

Waited 1 second for content to load
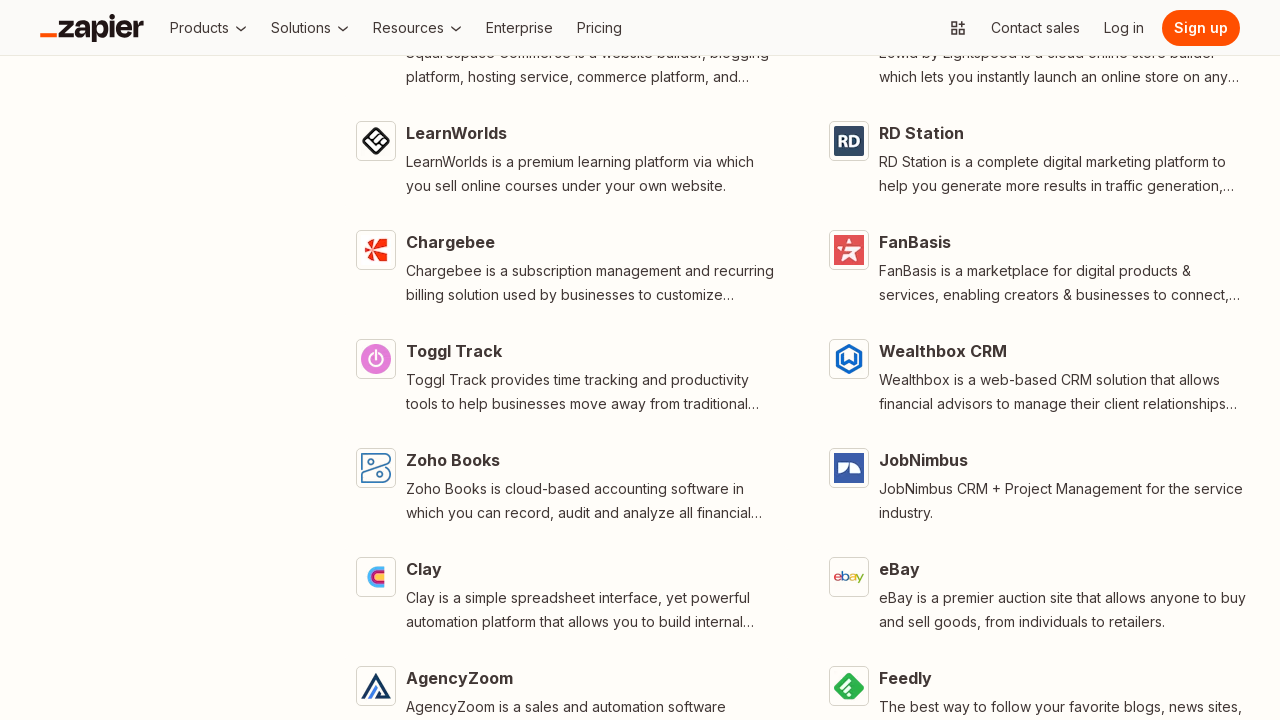

Network idle state reached after loading more apps
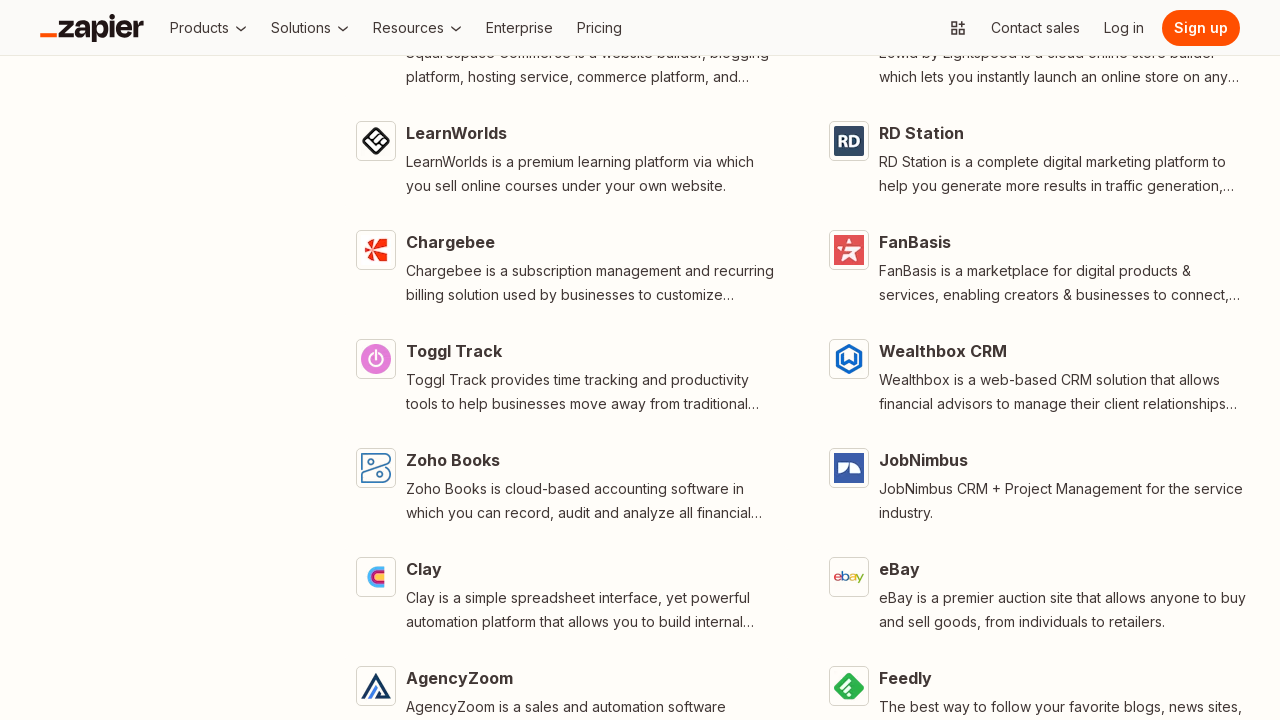

Clicked Load More button (click #19) at (802, 360) on button:has-text("Load More") >> nth=0
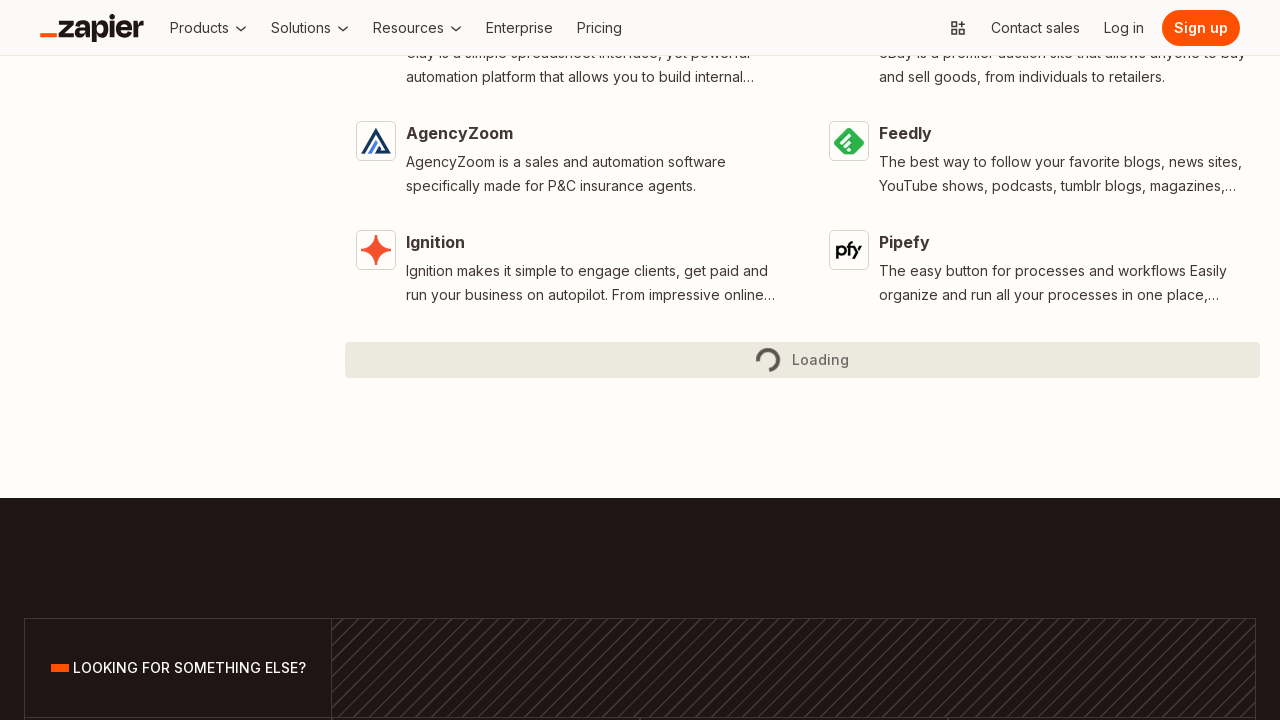

Waited 1 second for content to load
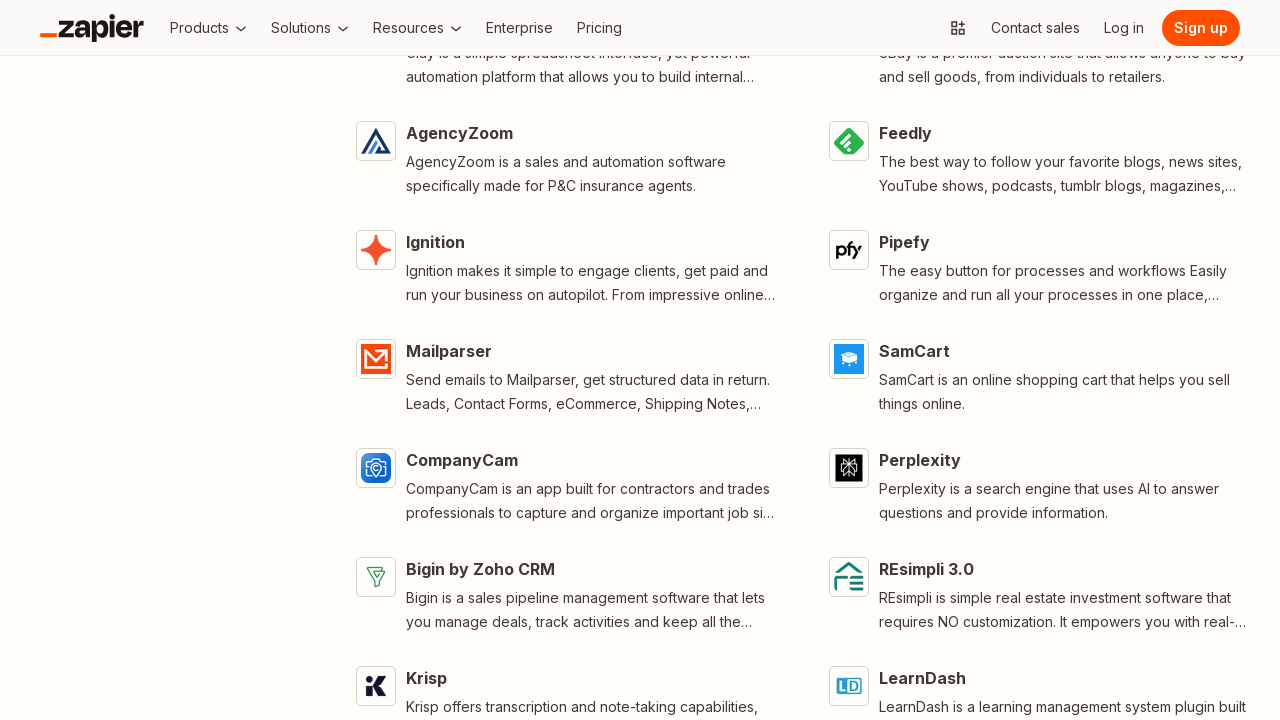

Network idle state reached after loading more apps
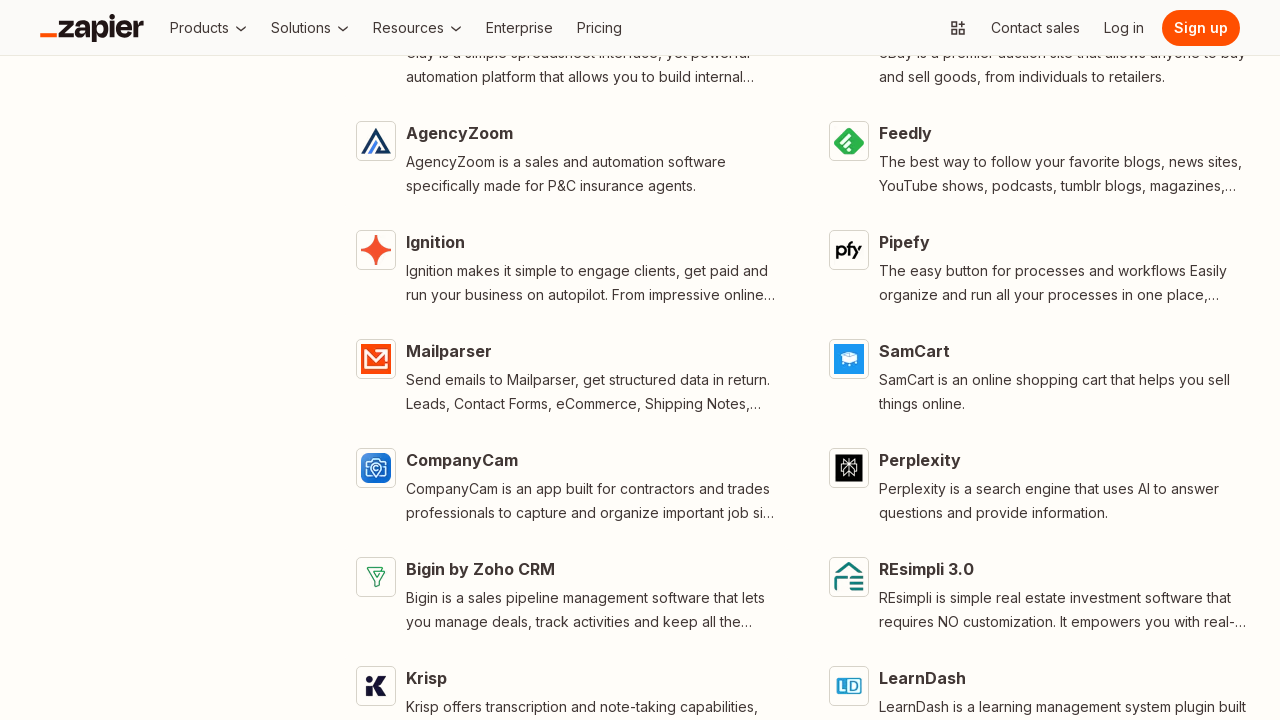

Clicked Load More button (click #20) at (802, 360) on button:has-text("Load More") >> nth=0
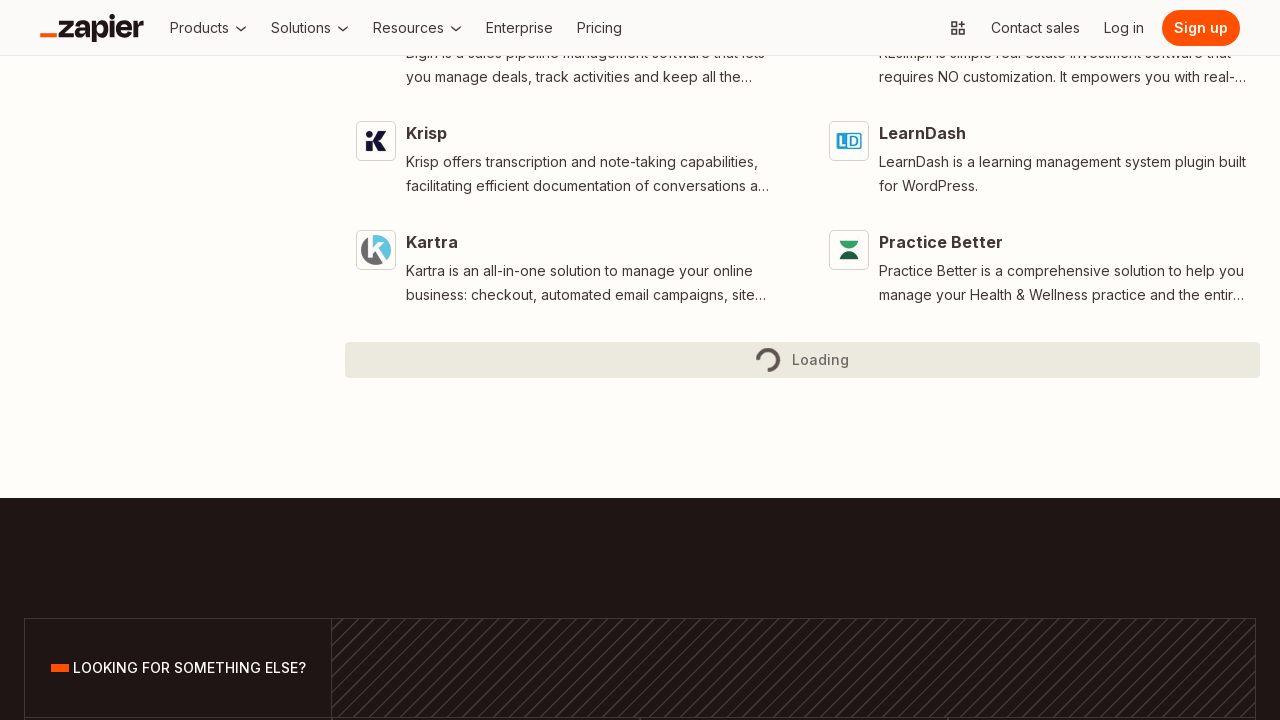

Waited 1 second for content to load
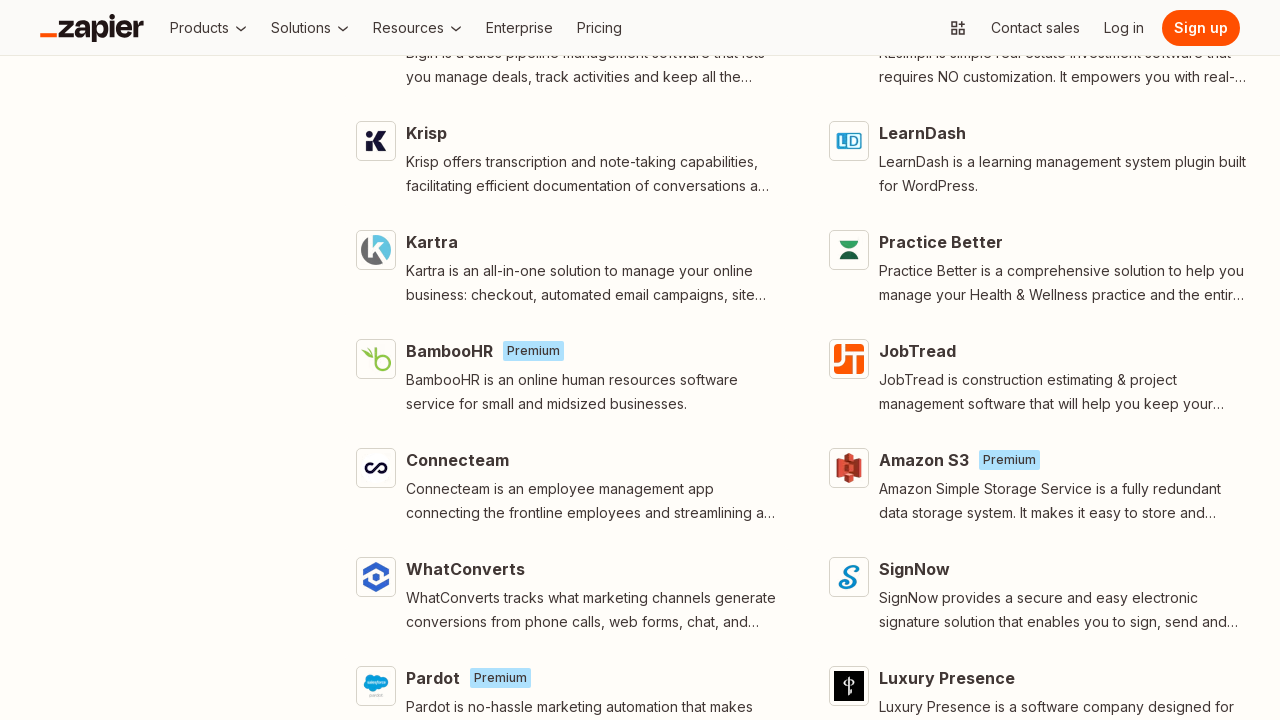

Network idle state reached after loading more apps
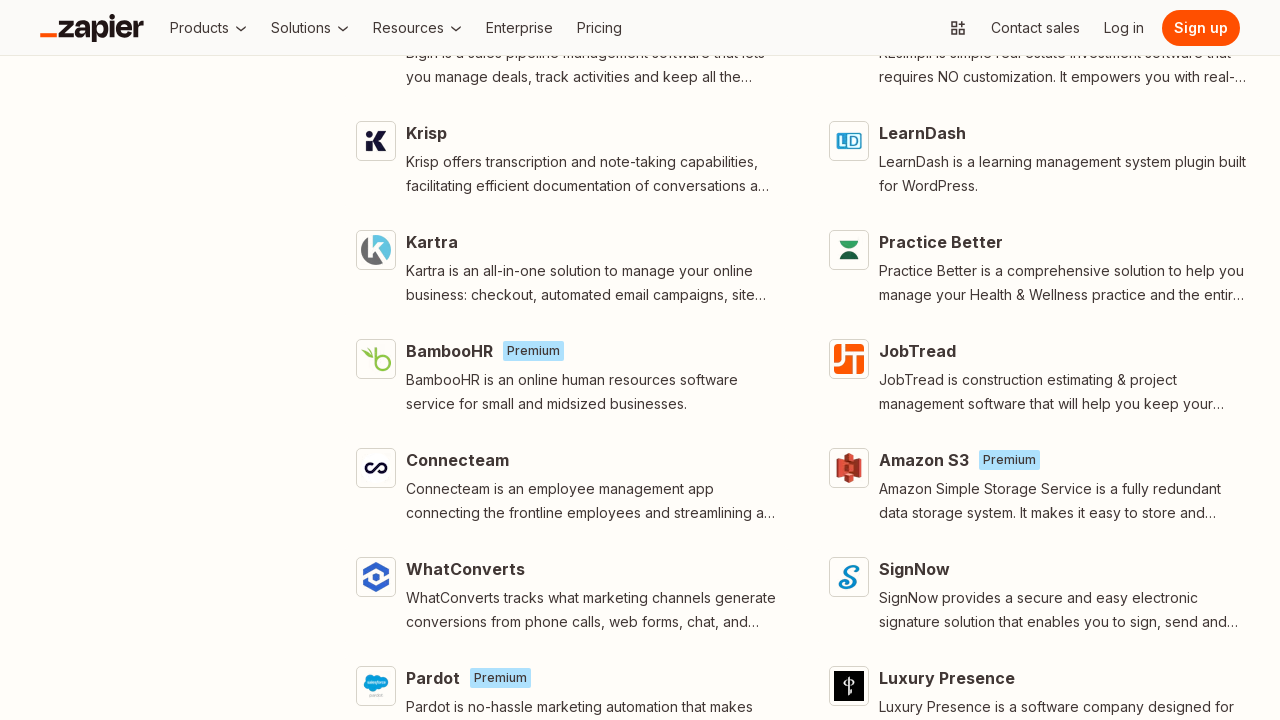

Clicked Load More button (click #21) at (802, 360) on button:has-text("Load More") >> nth=0
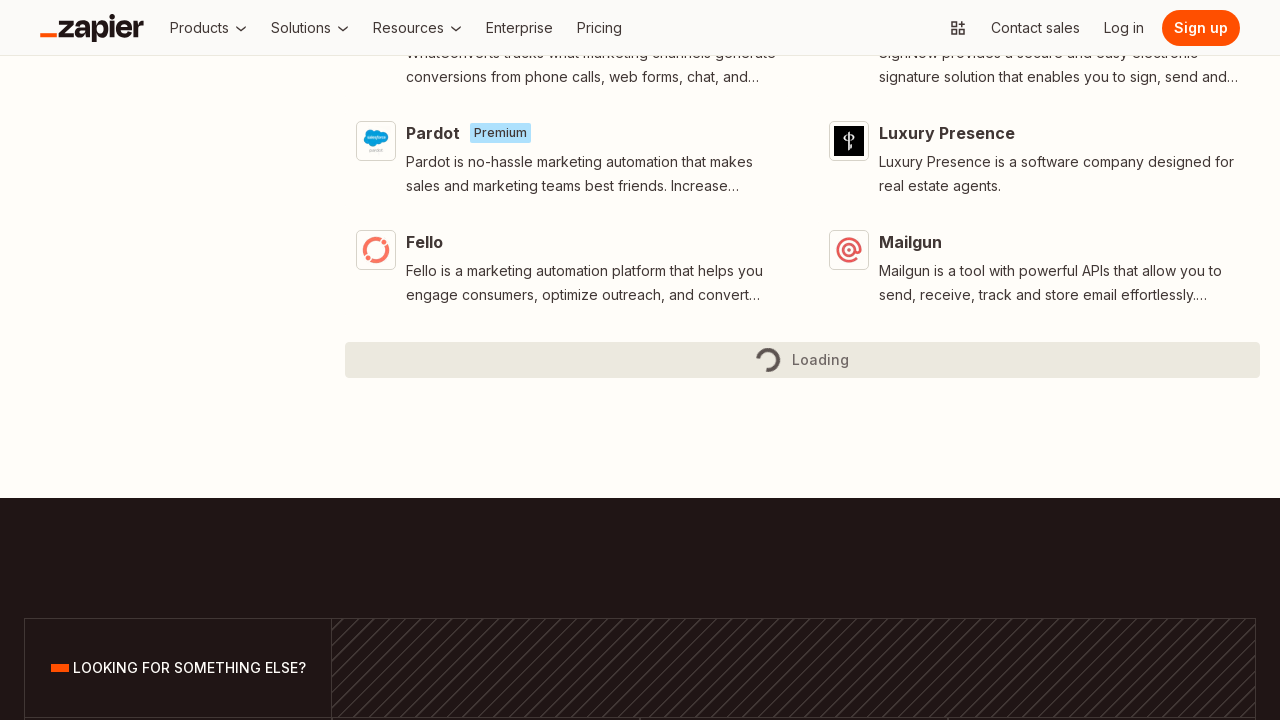

Waited 1 second for content to load
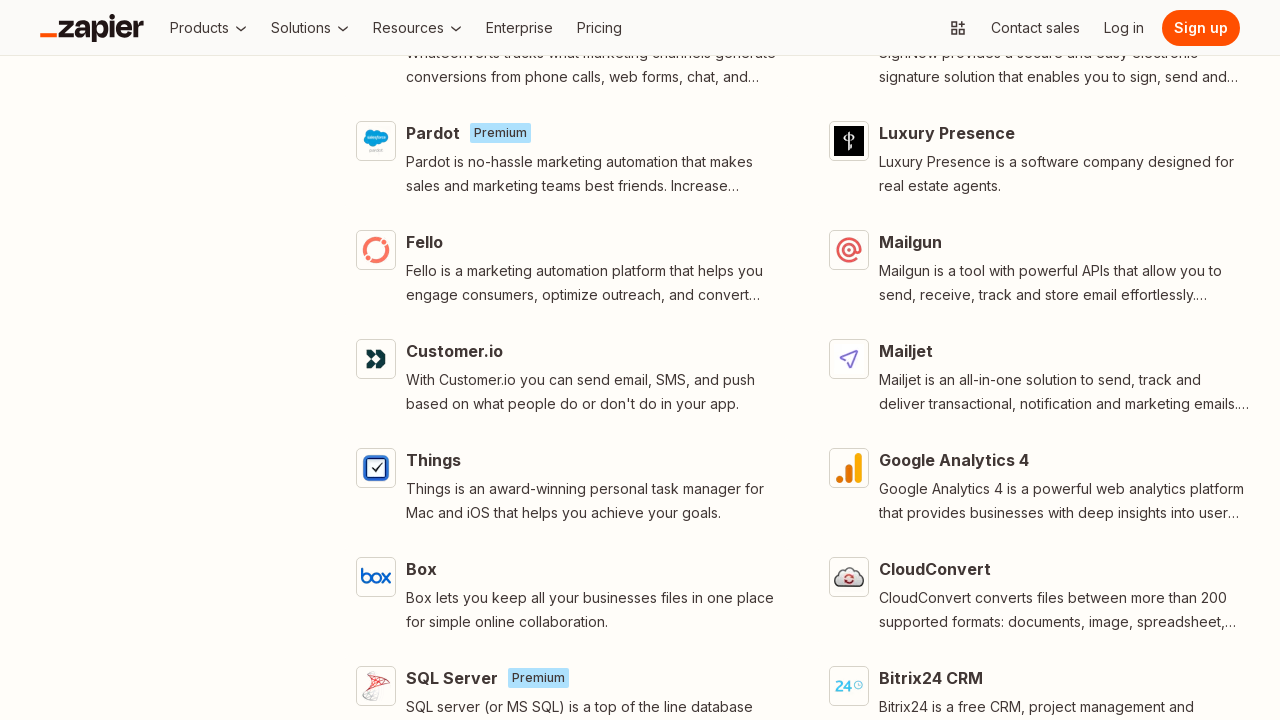

Network idle state reached after loading more apps
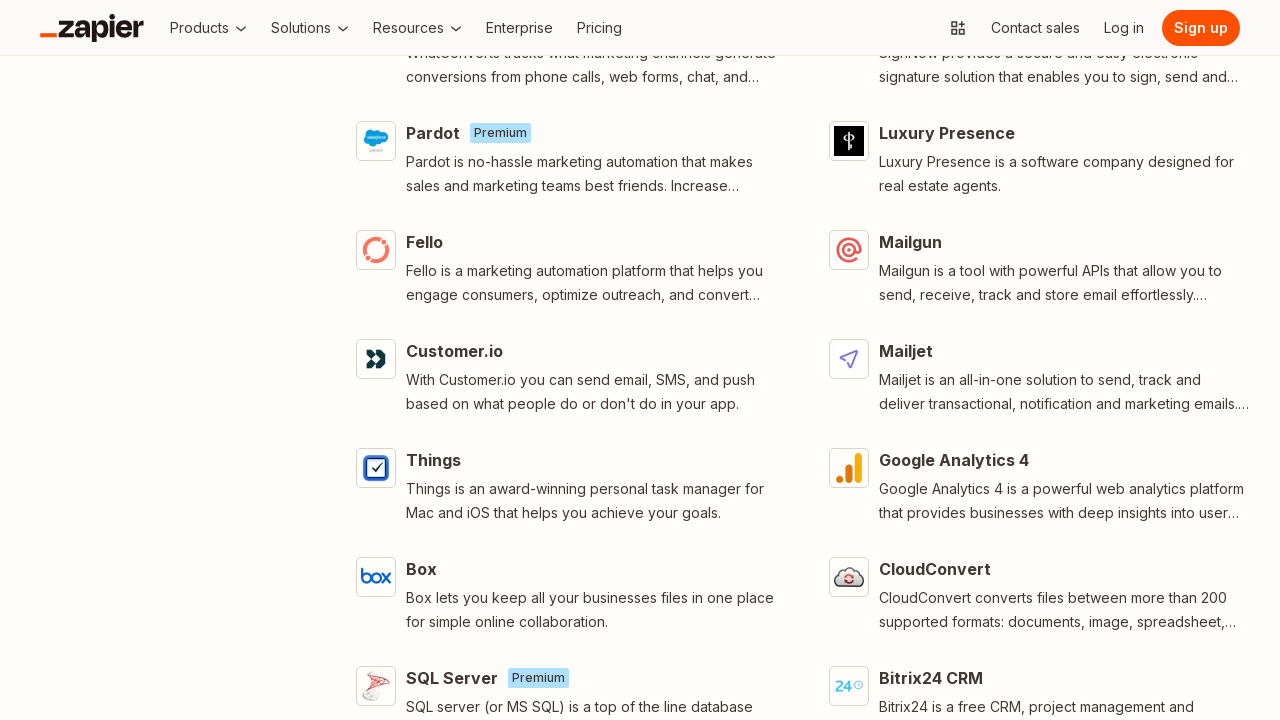

Clicked Load More button (click #22) at (802, 360) on button:has-text("Load More") >> nth=0
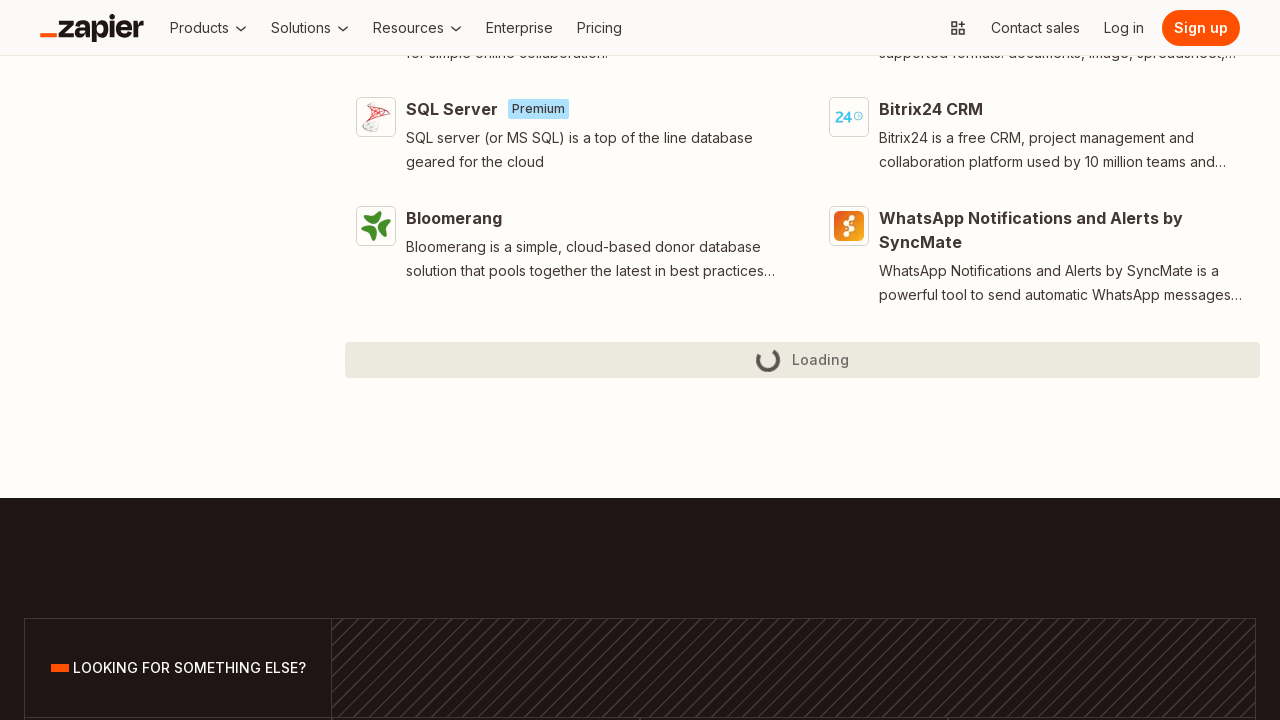

Waited 1 second for content to load
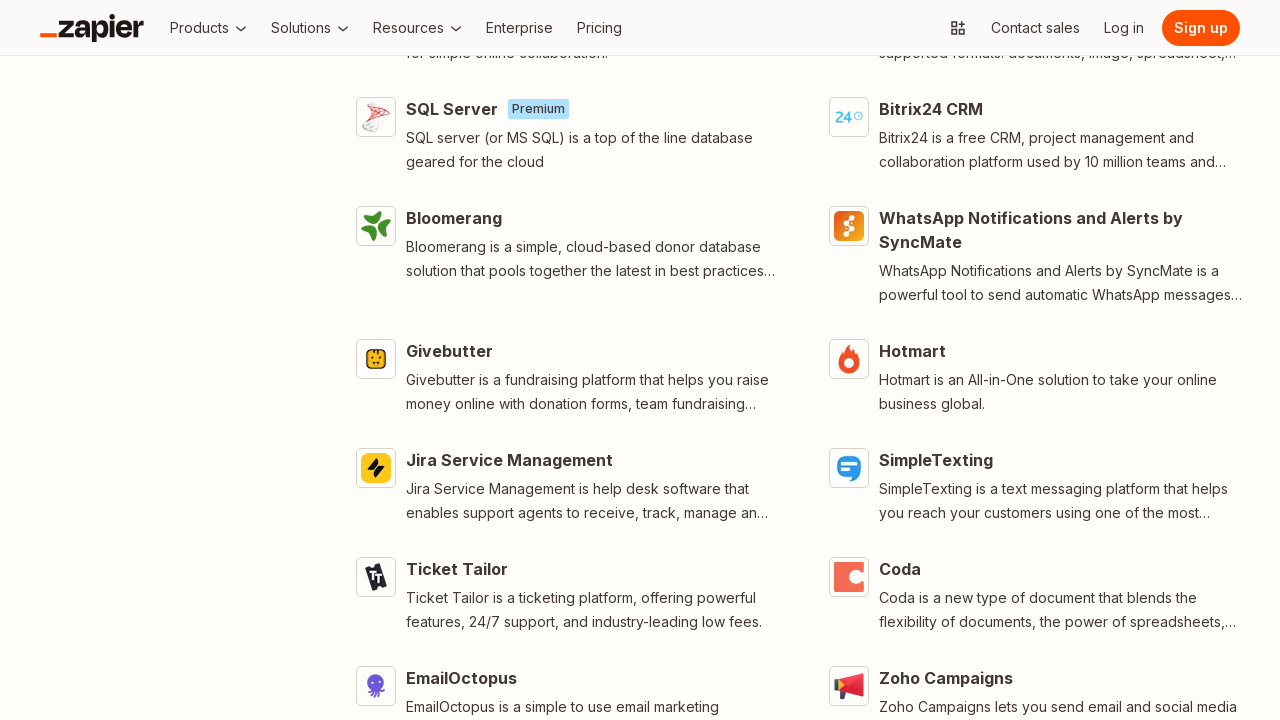

Network idle state reached after loading more apps
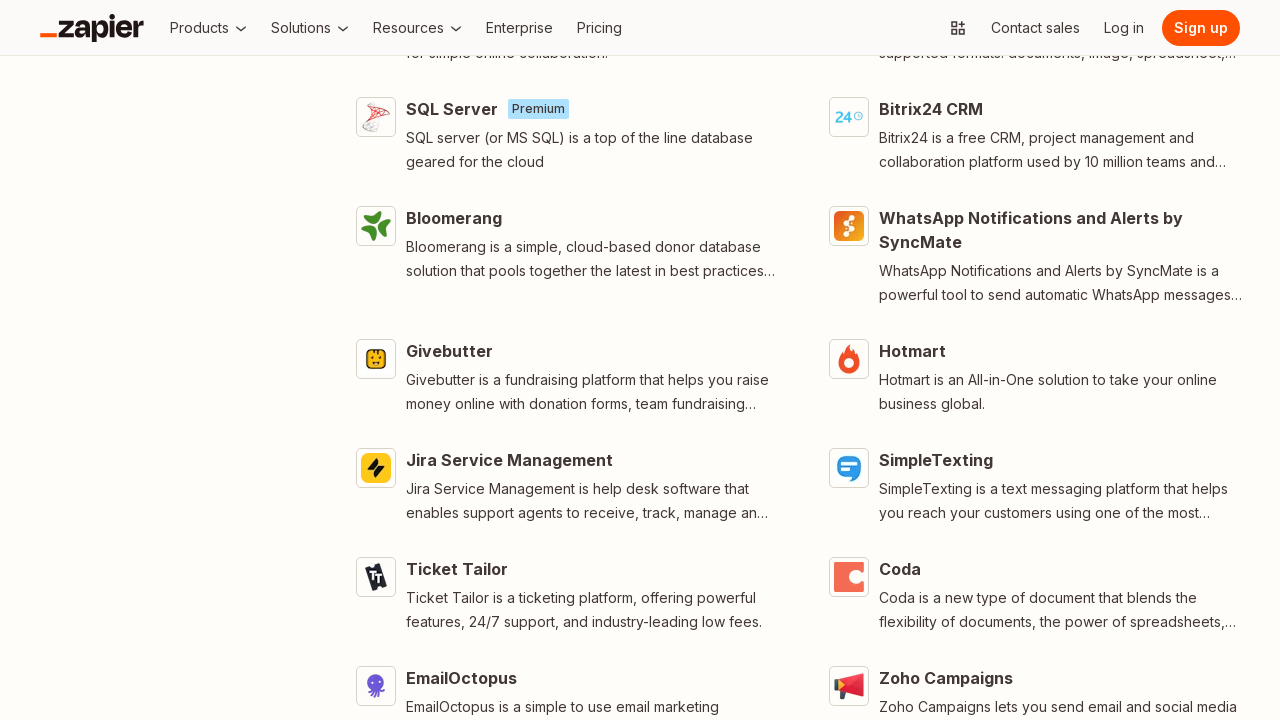

Clicked Load More button (click #23) at (802, 360) on button:has-text("Load More") >> nth=0
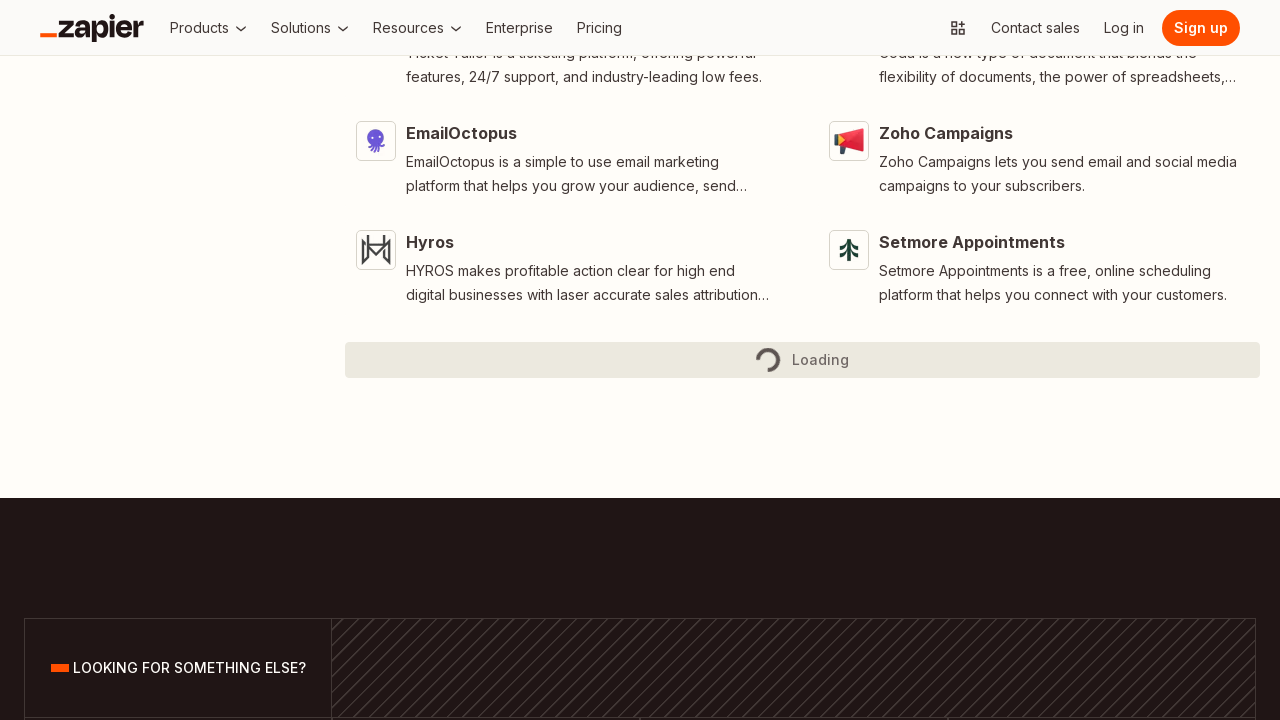

Waited 1 second for content to load
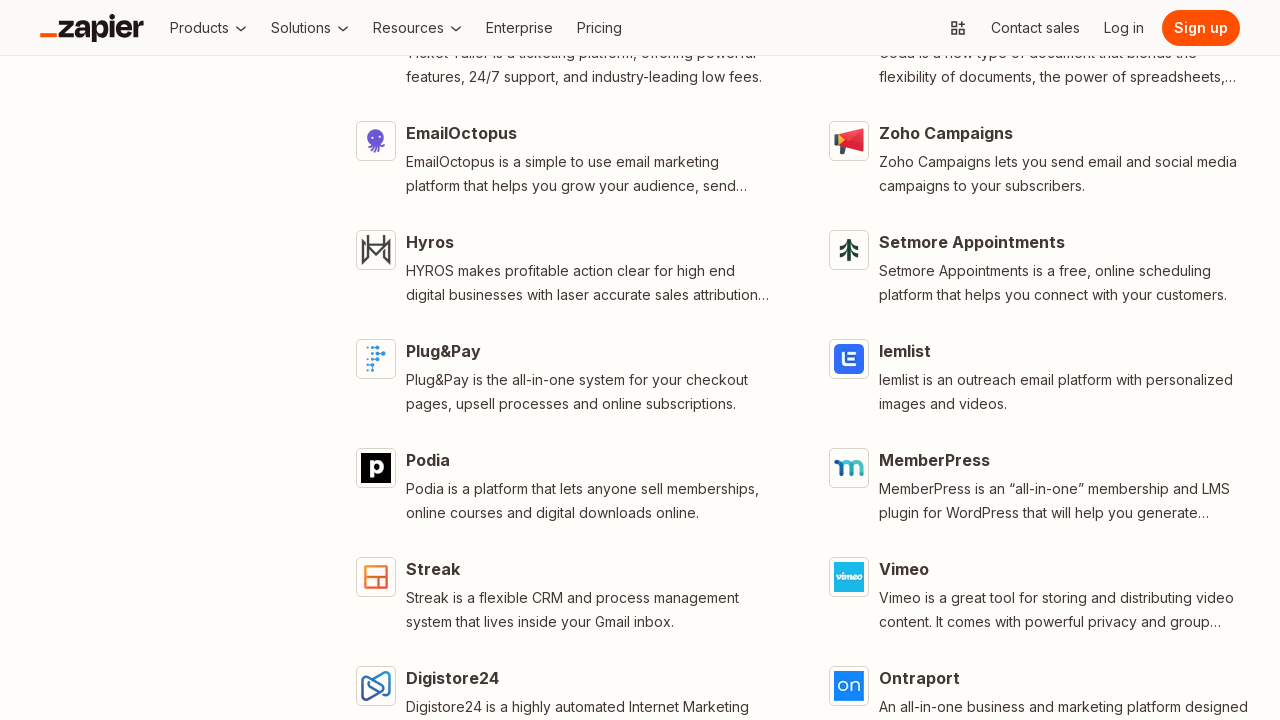

Network idle state reached after loading more apps
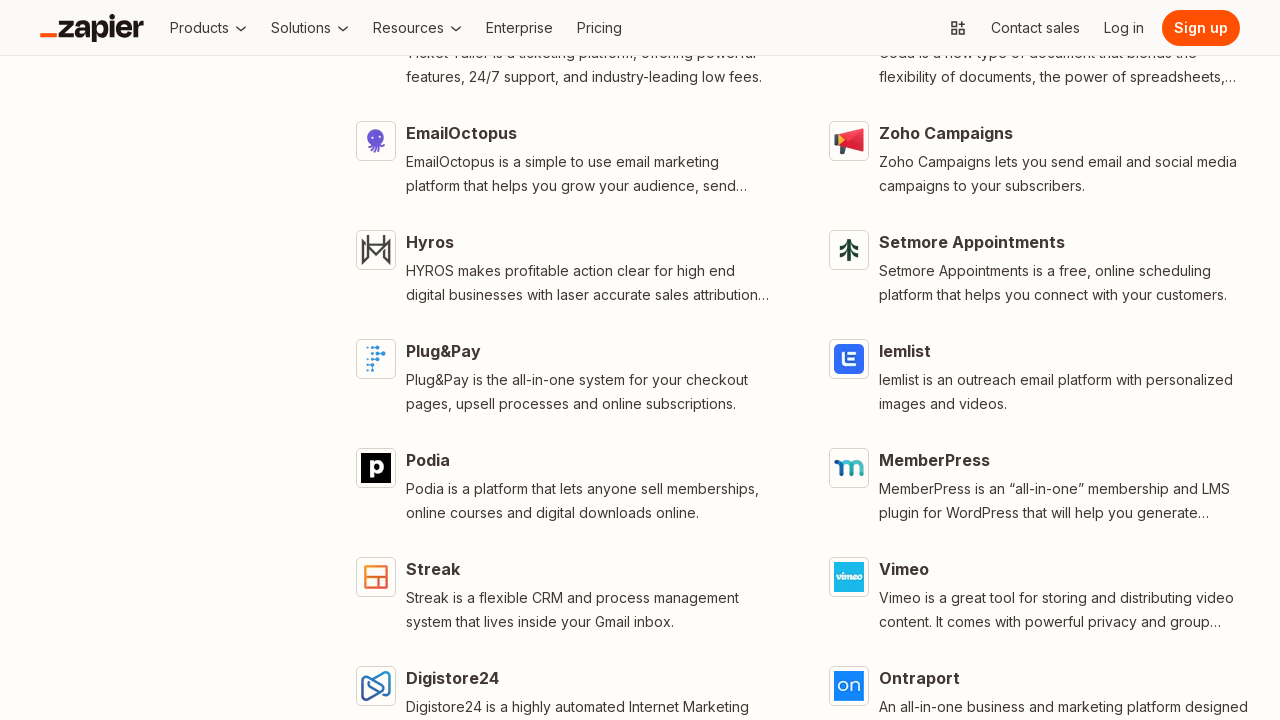

Clicked Load More button (click #24) at (802, 360) on button:has-text("Load More") >> nth=0
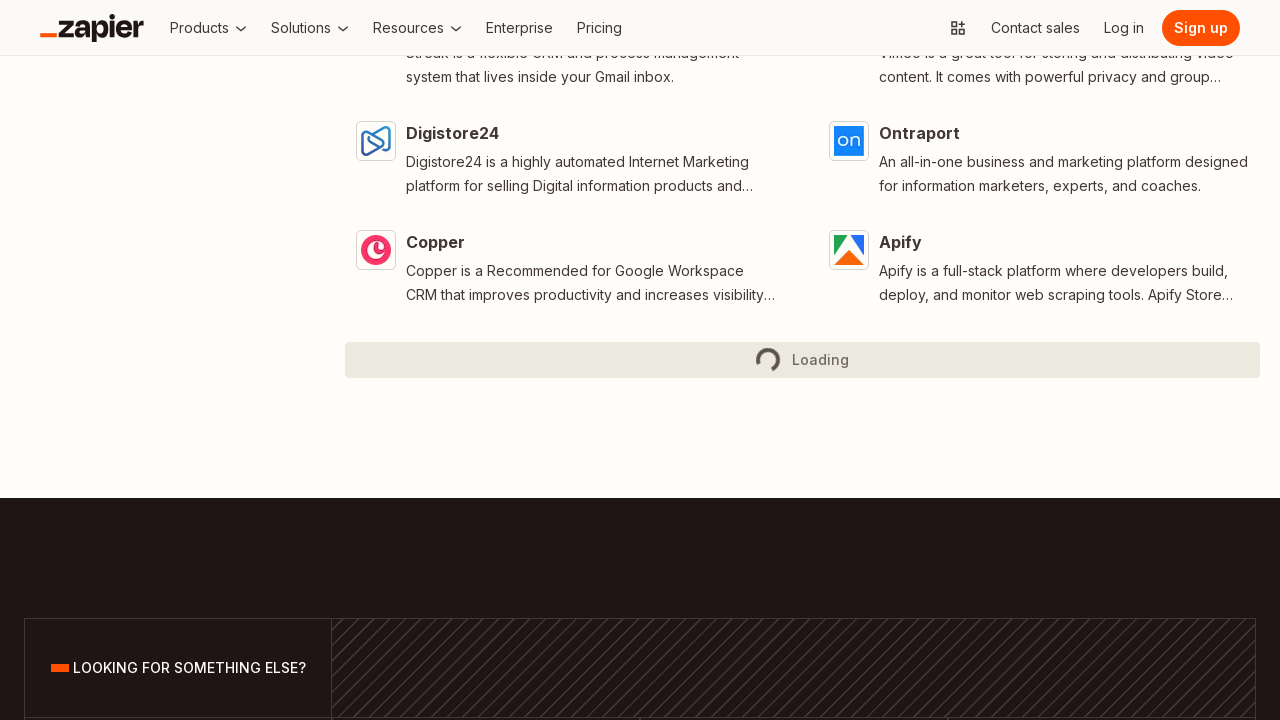

Waited 1 second for content to load
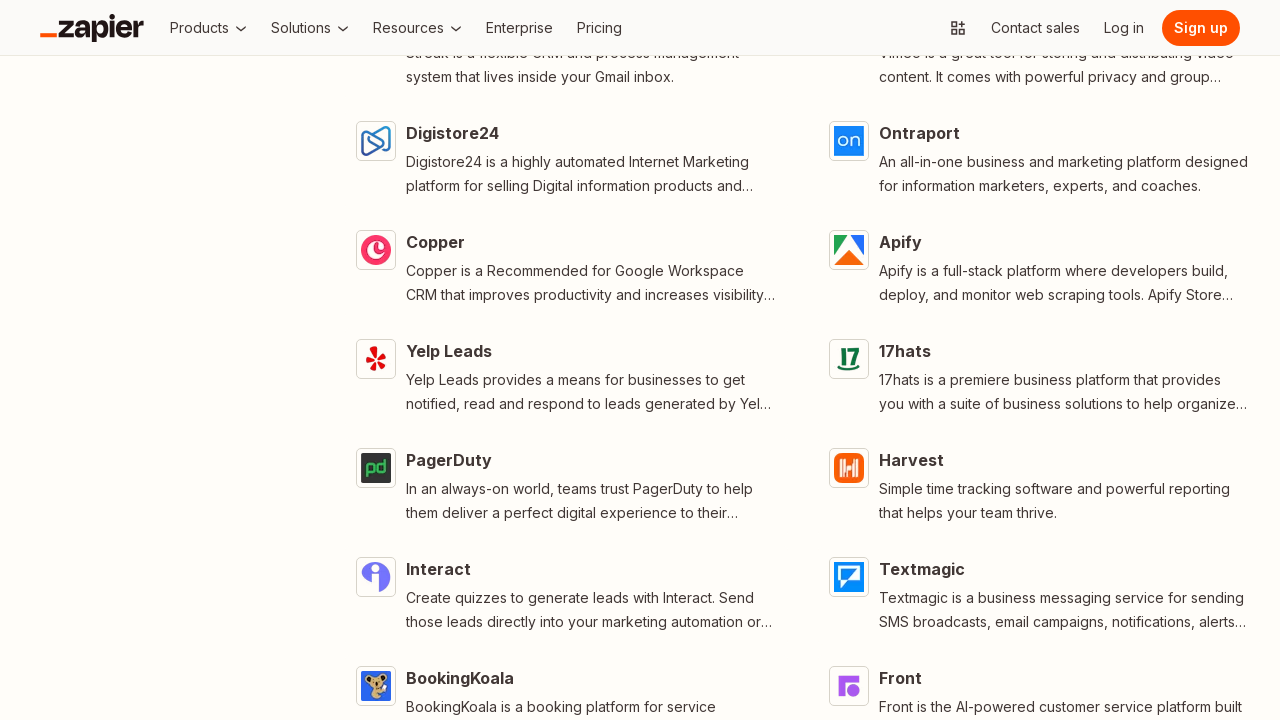

Network idle state reached after loading more apps
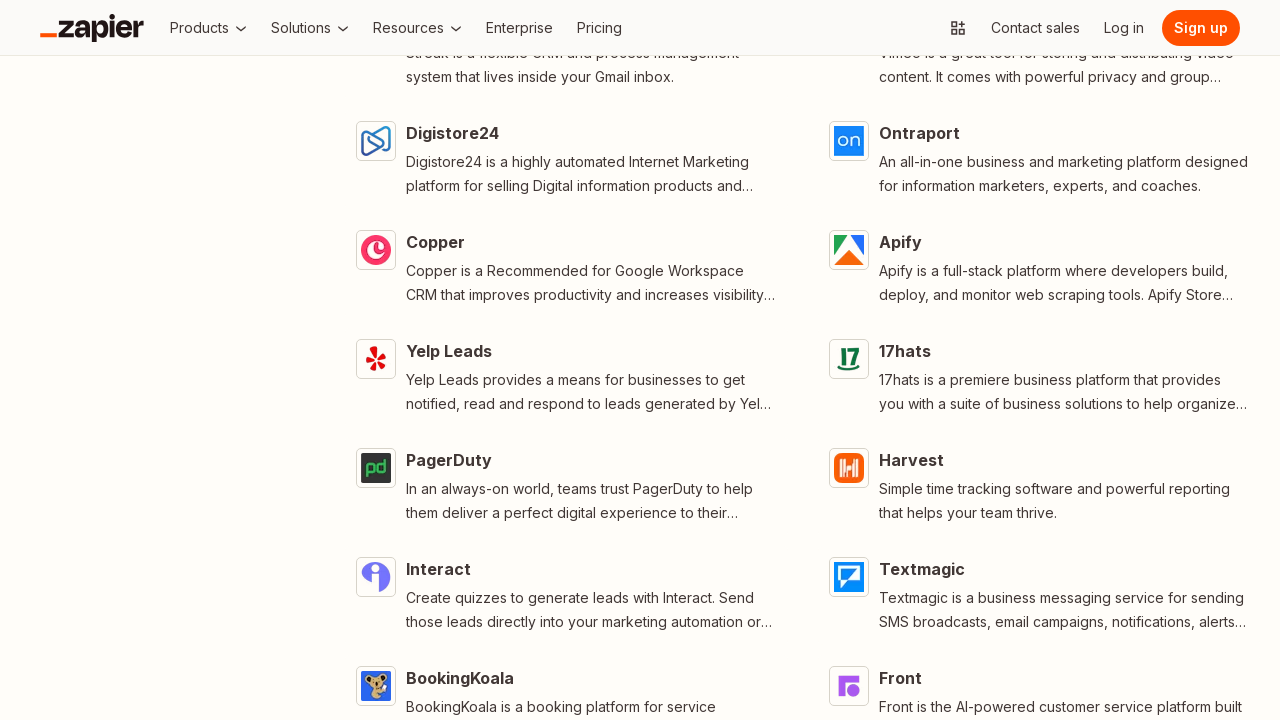

Clicked Load More button (click #25) at (802, 360) on button:has-text("Load More") >> nth=0
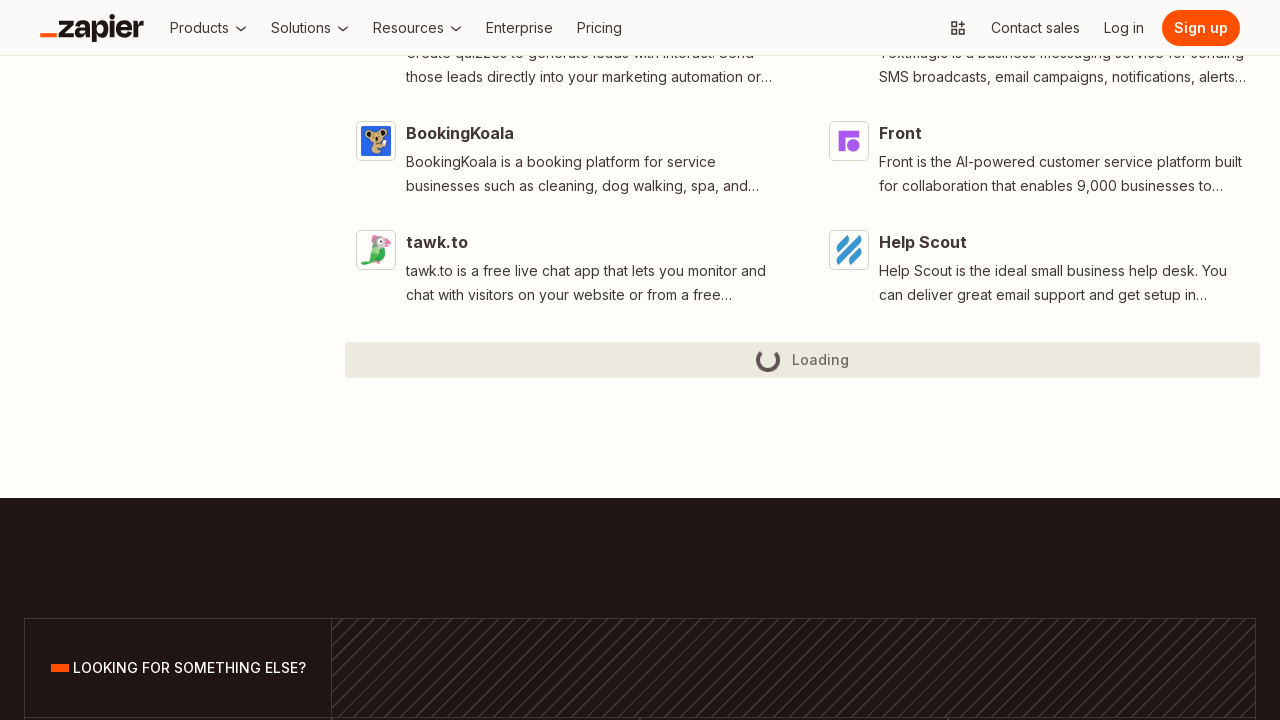

Waited 1 second for content to load
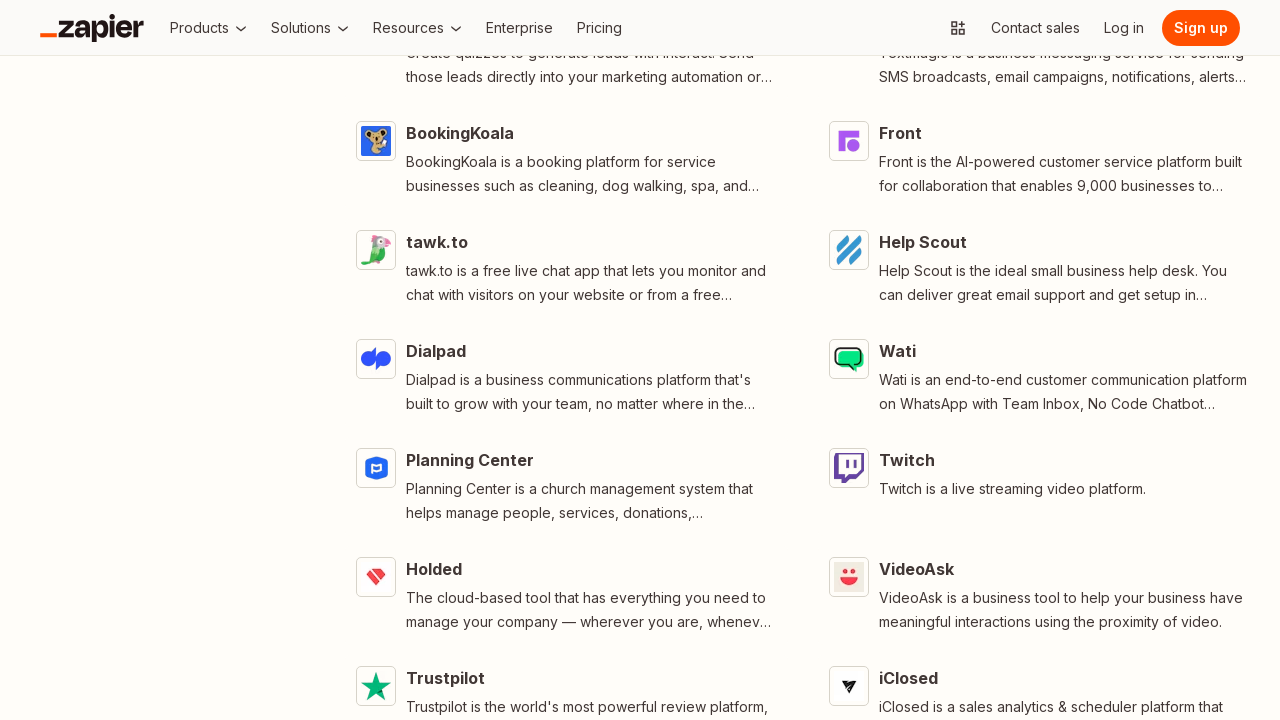

Network idle state reached after loading more apps
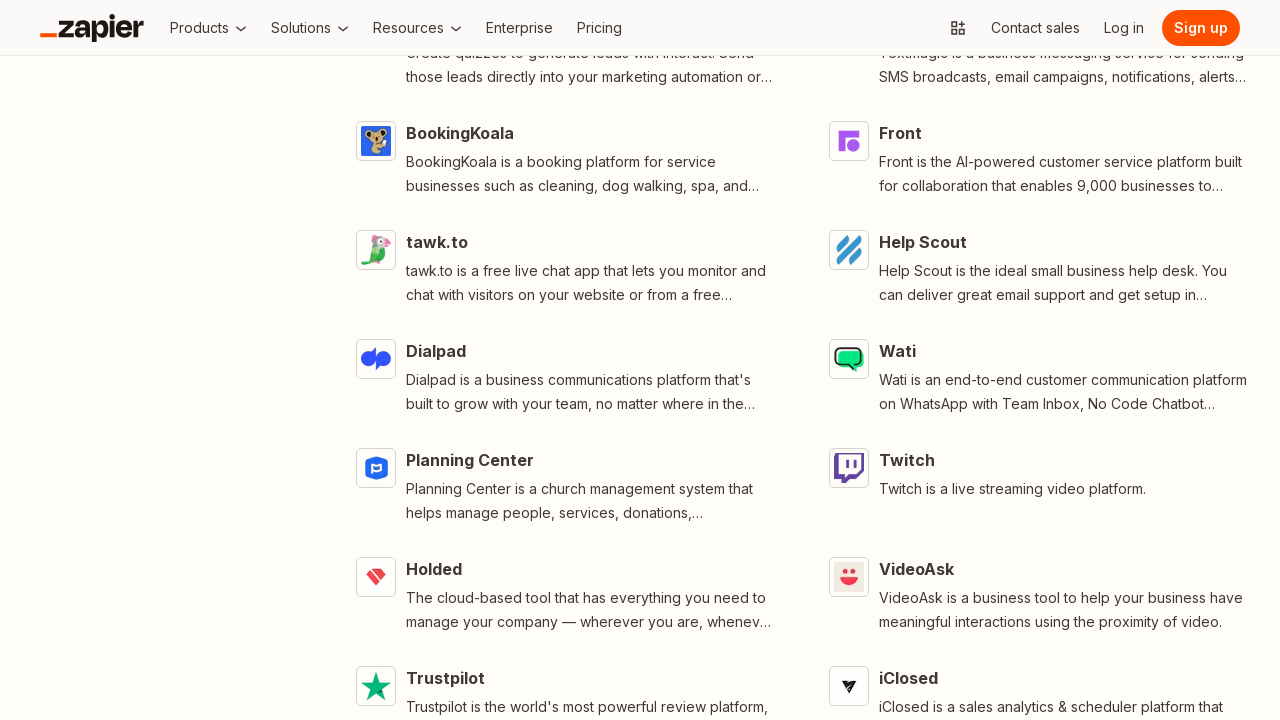

Clicked Load More button (click #26) at (802, 360) on button:has-text("Load More") >> nth=0
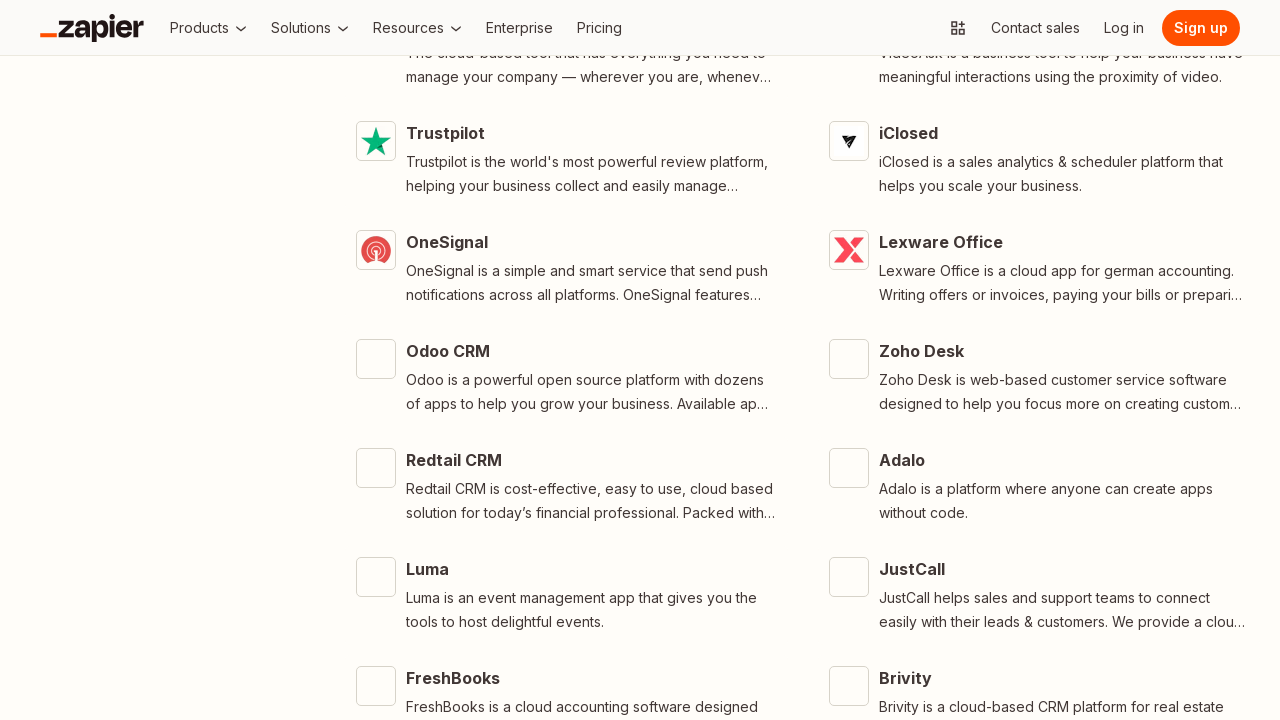

Waited 1 second for content to load
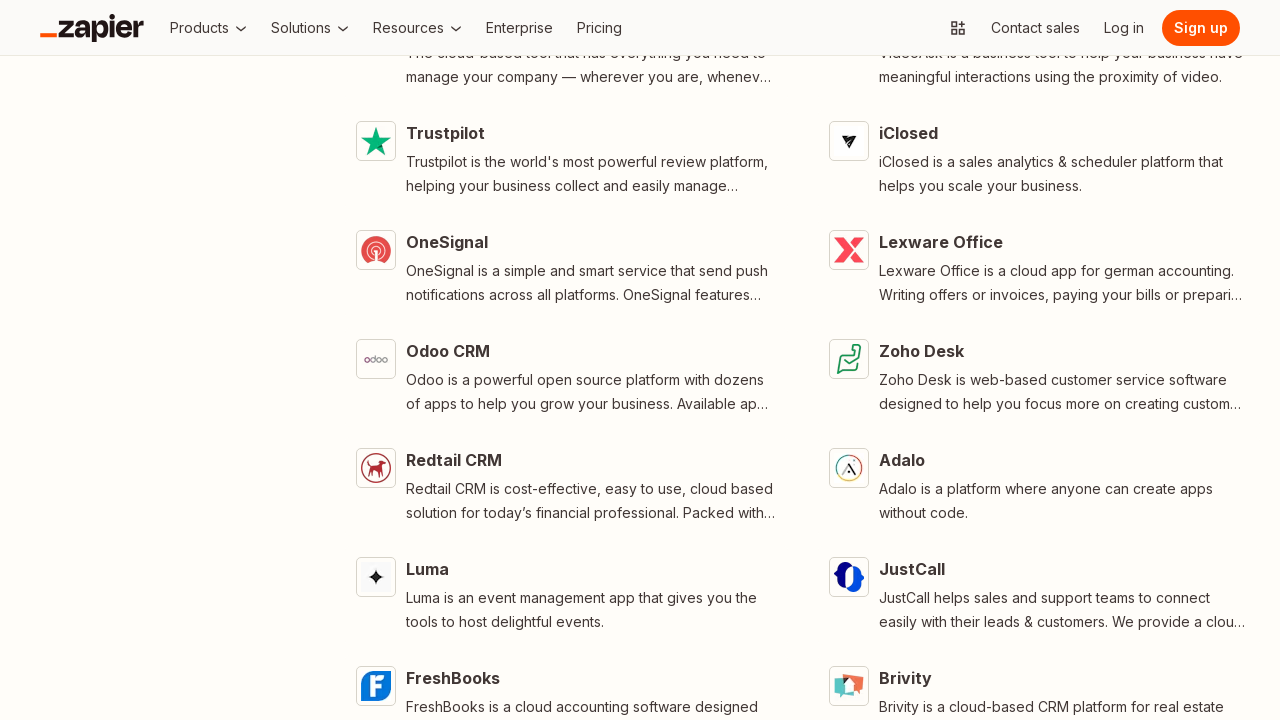

Network idle state reached after loading more apps
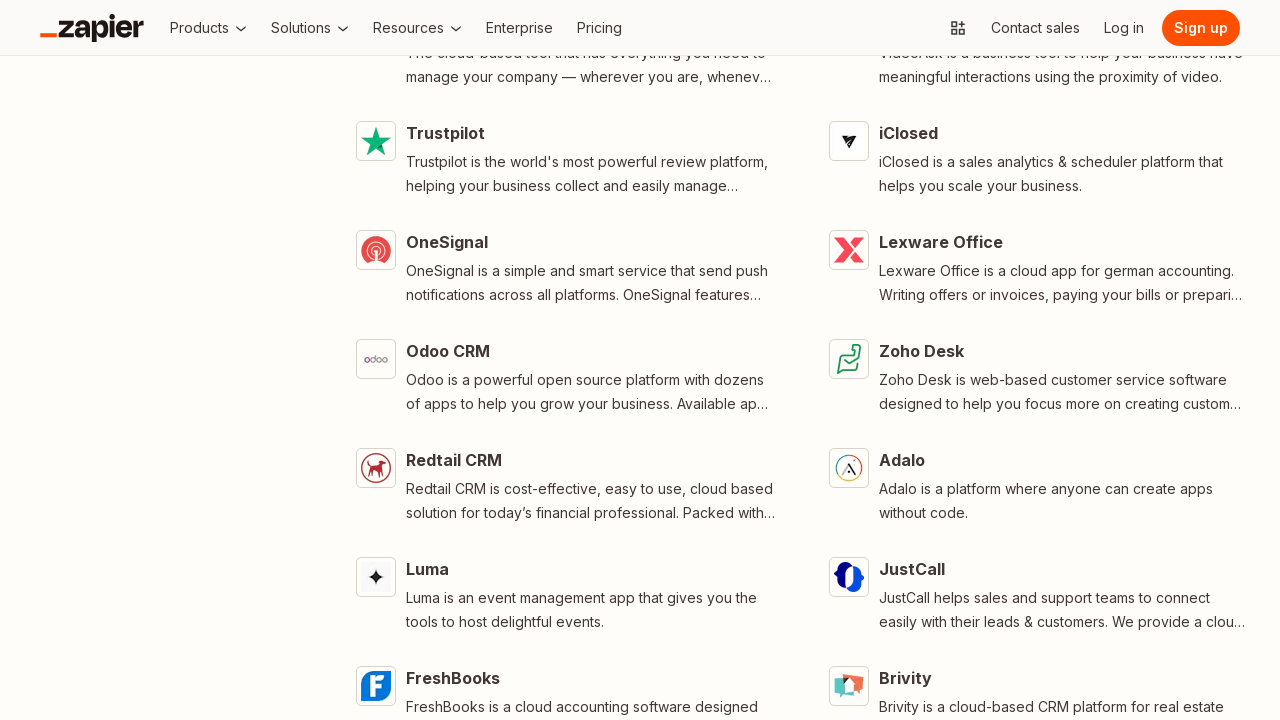

Clicked Load More button (click #27) at (802, 360) on button:has-text("Load More") >> nth=0
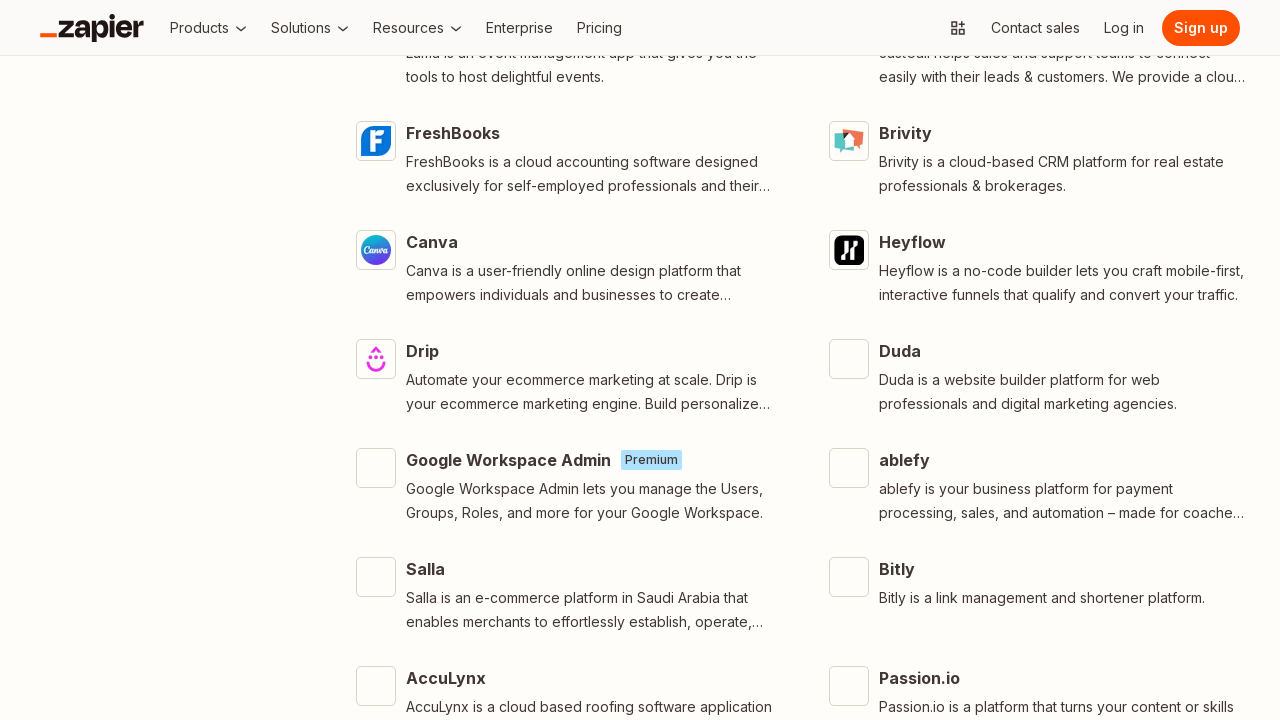

Waited 1 second for content to load
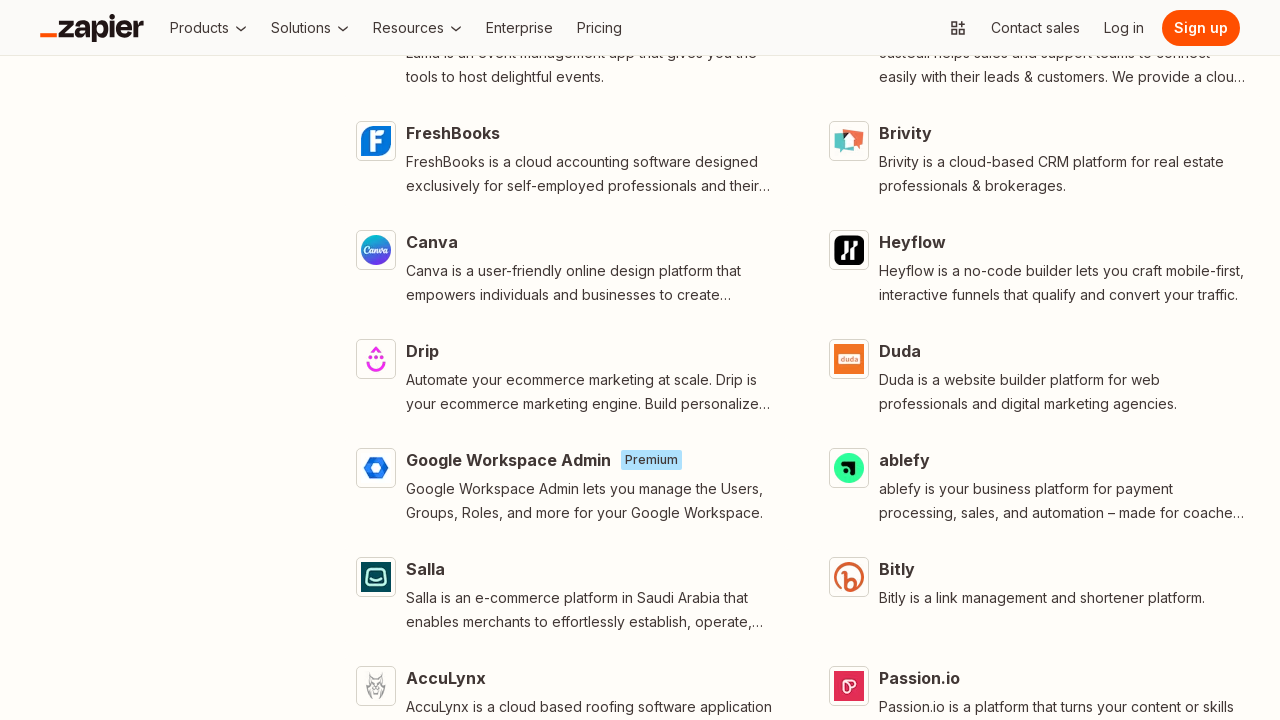

Network idle state reached after loading more apps
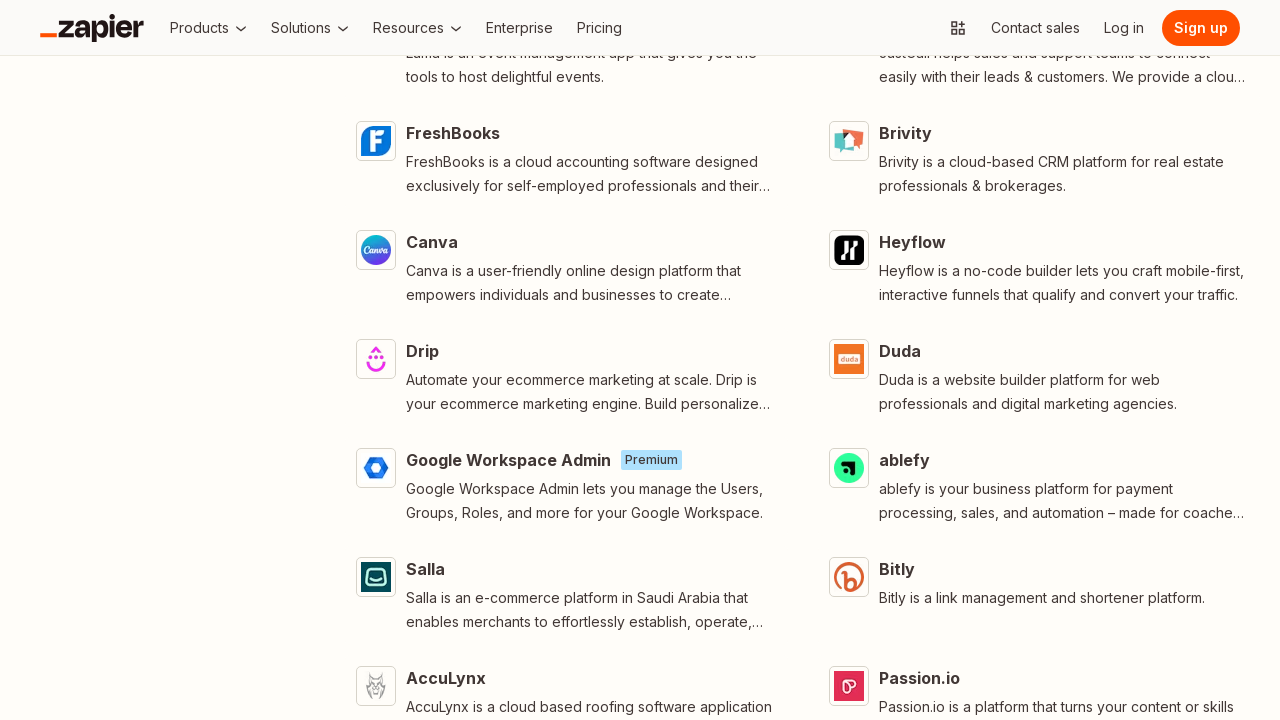

Clicked Load More button (click #28) at (802, 360) on button:has-text("Load More") >> nth=0
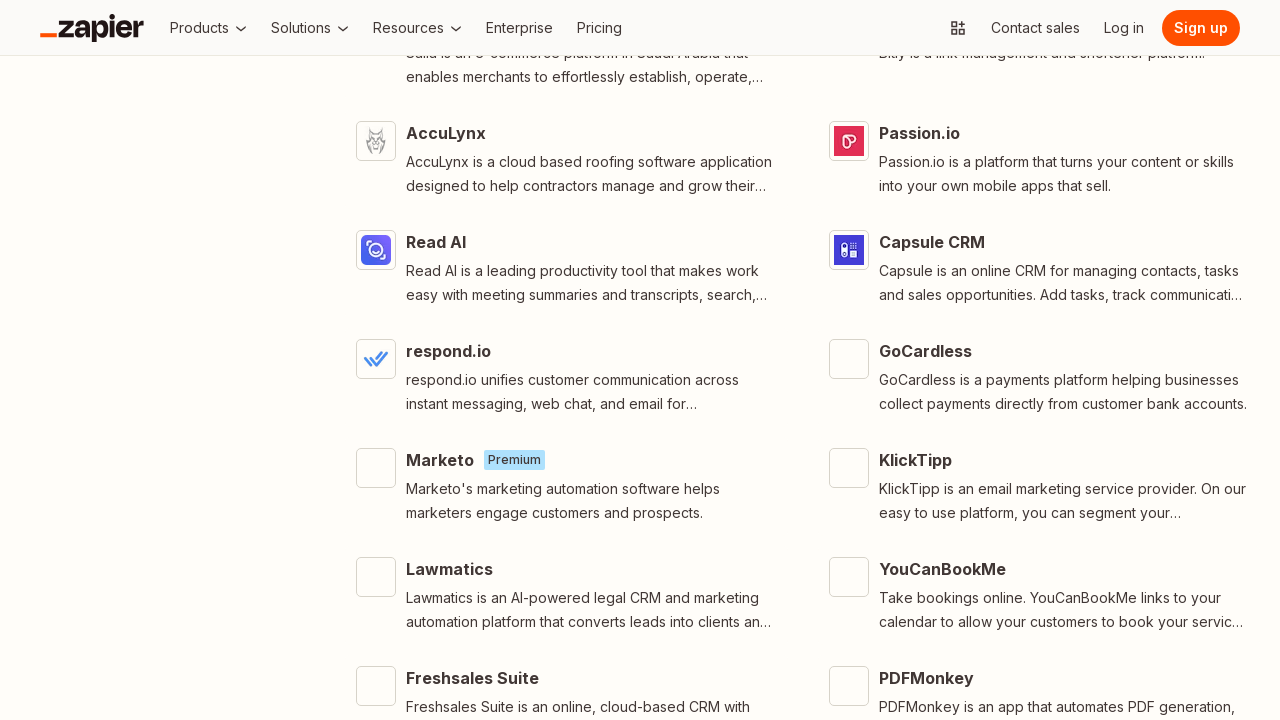

Waited 1 second for content to load
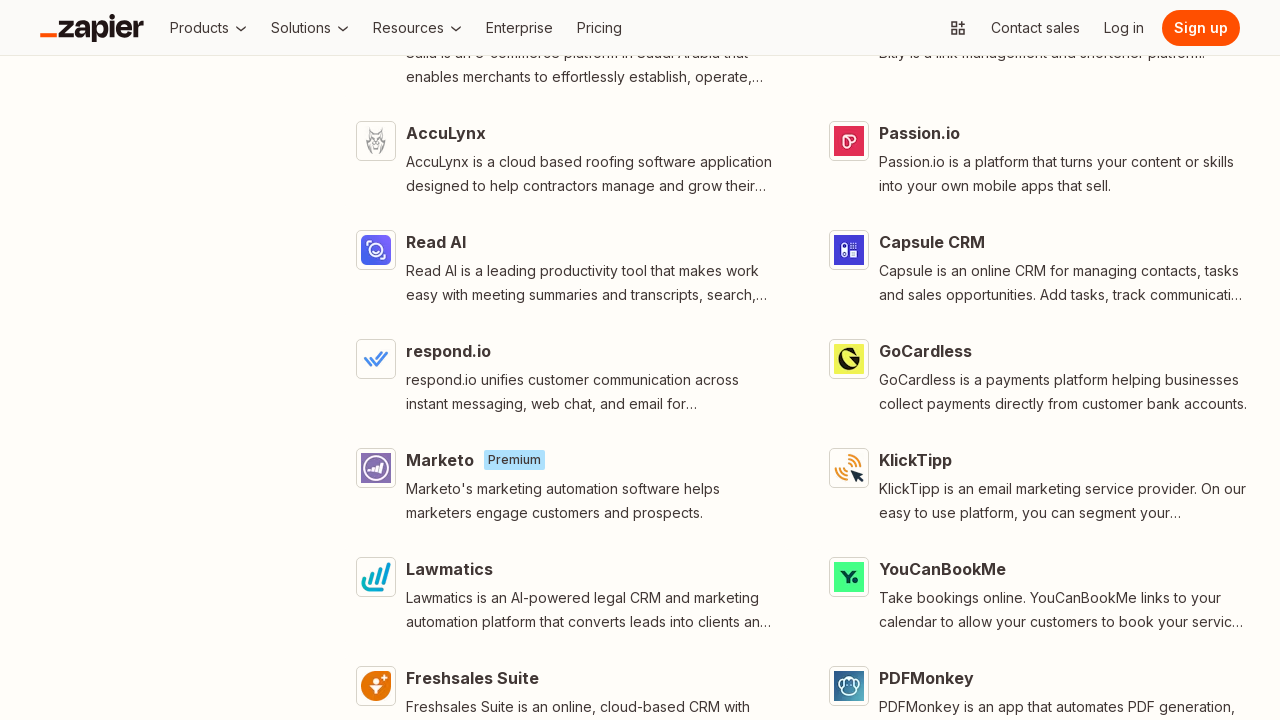

Network idle state reached after loading more apps
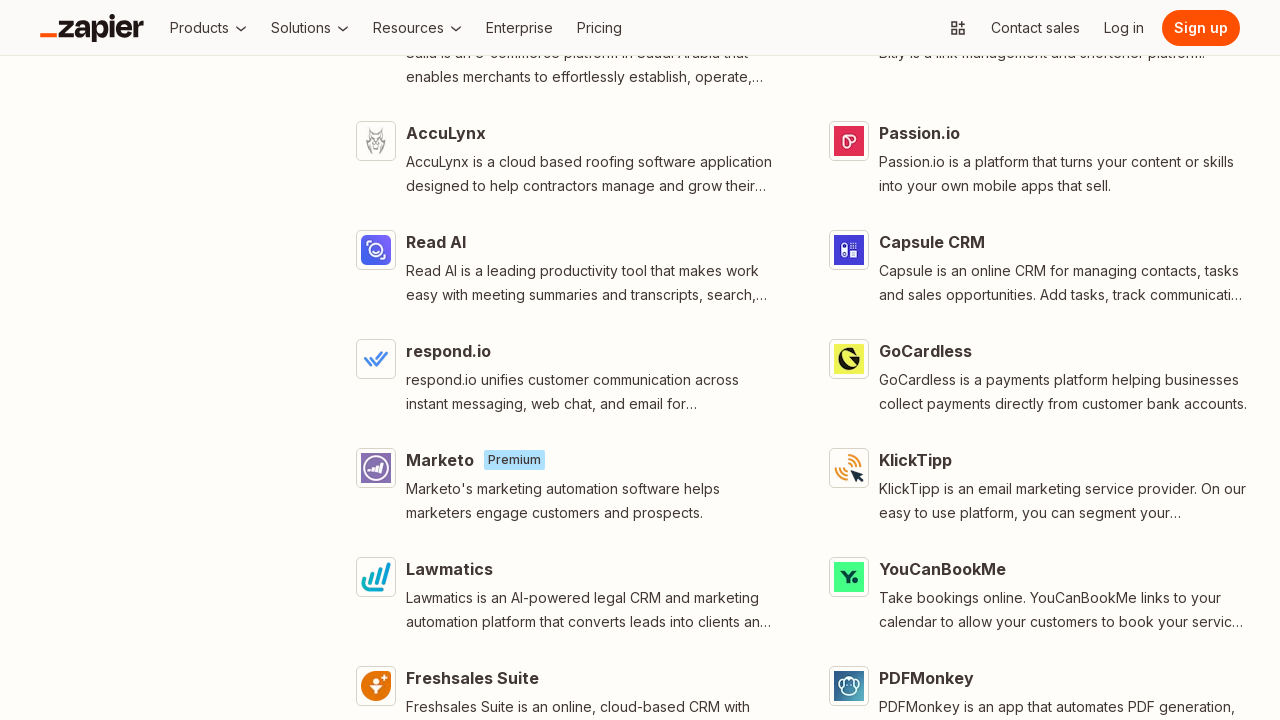

Clicked Load More button (click #29) at (802, 360) on button:has-text("Load More") >> nth=0
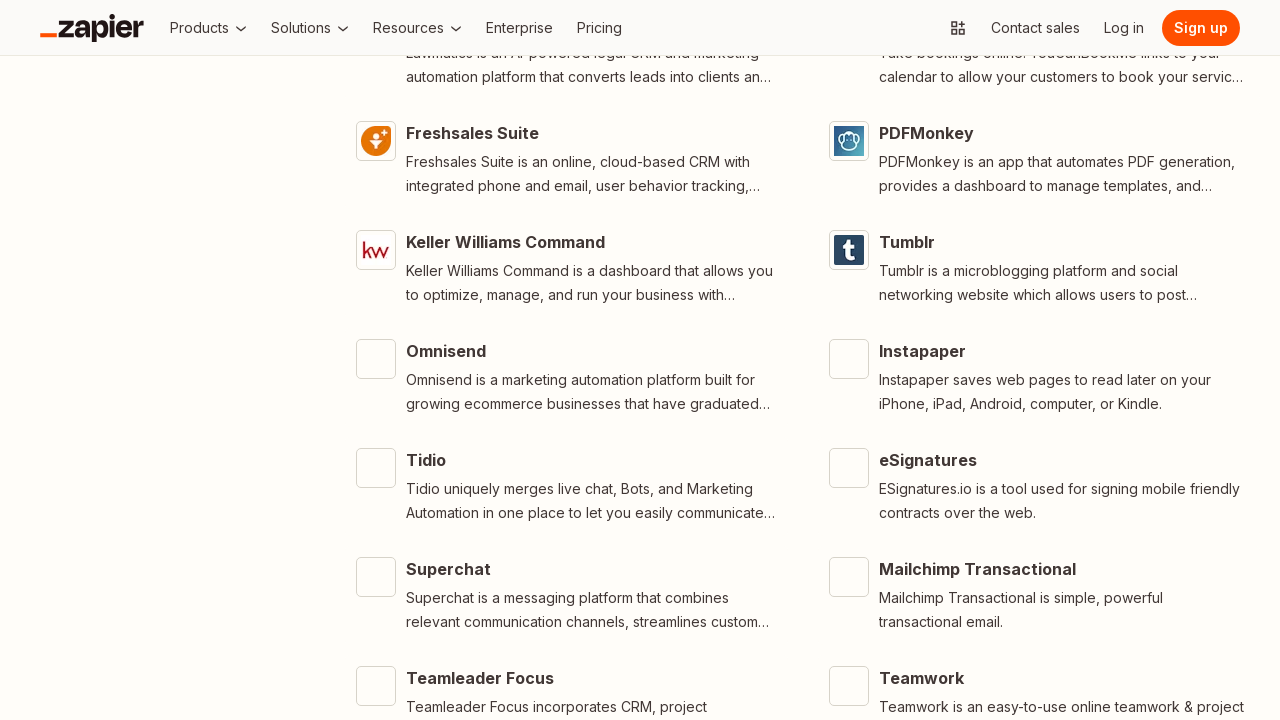

Waited 1 second for content to load
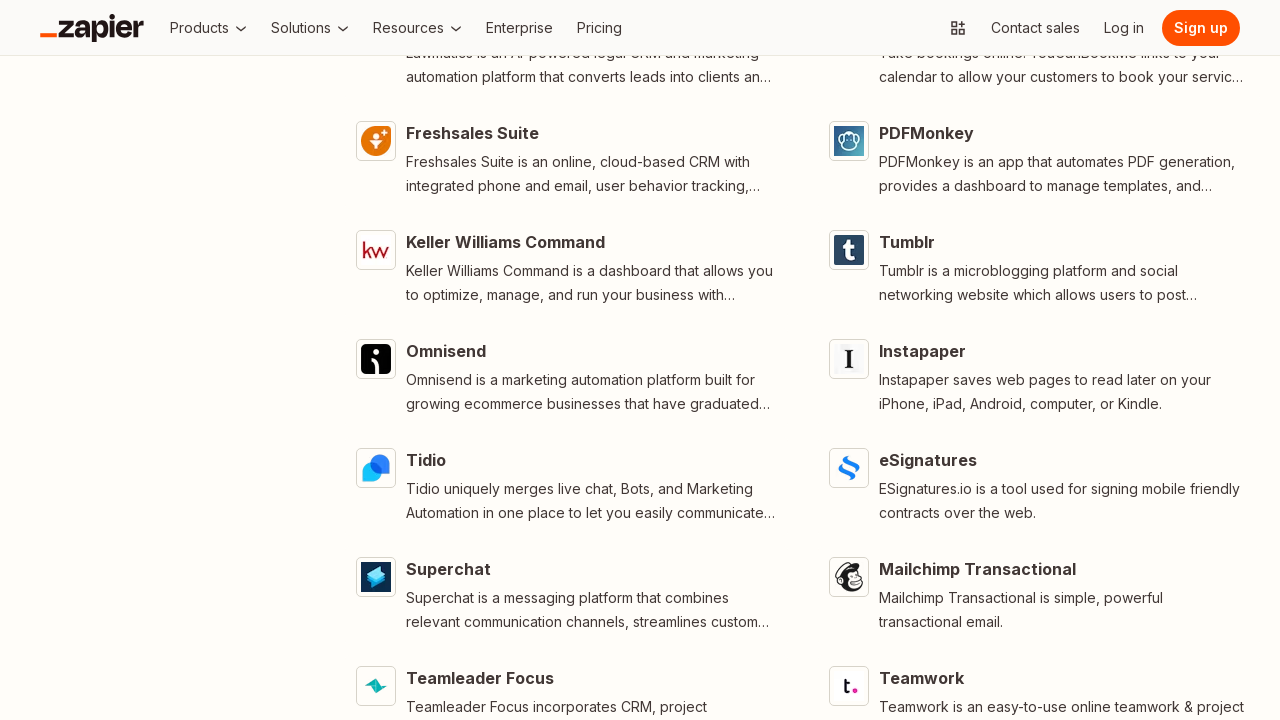

Network idle state reached after loading more apps
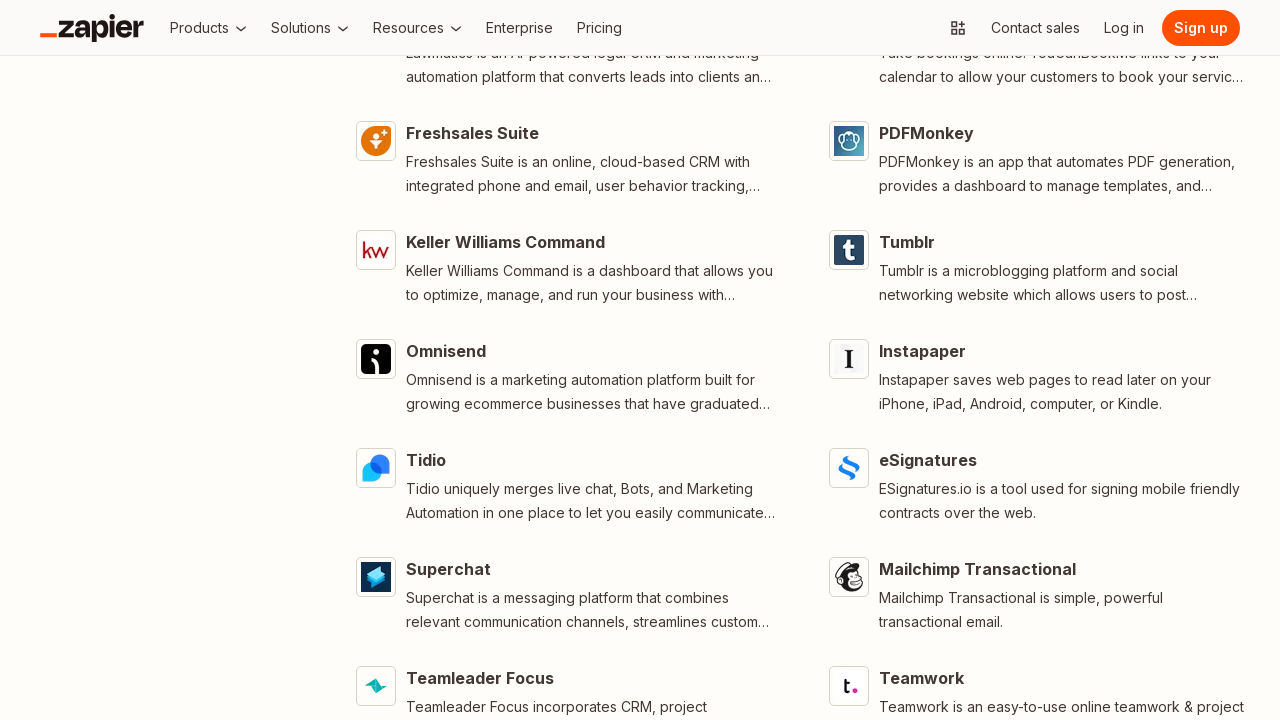

Clicked Load More button (click #30) at (802, 360) on button:has-text("Load More") >> nth=0
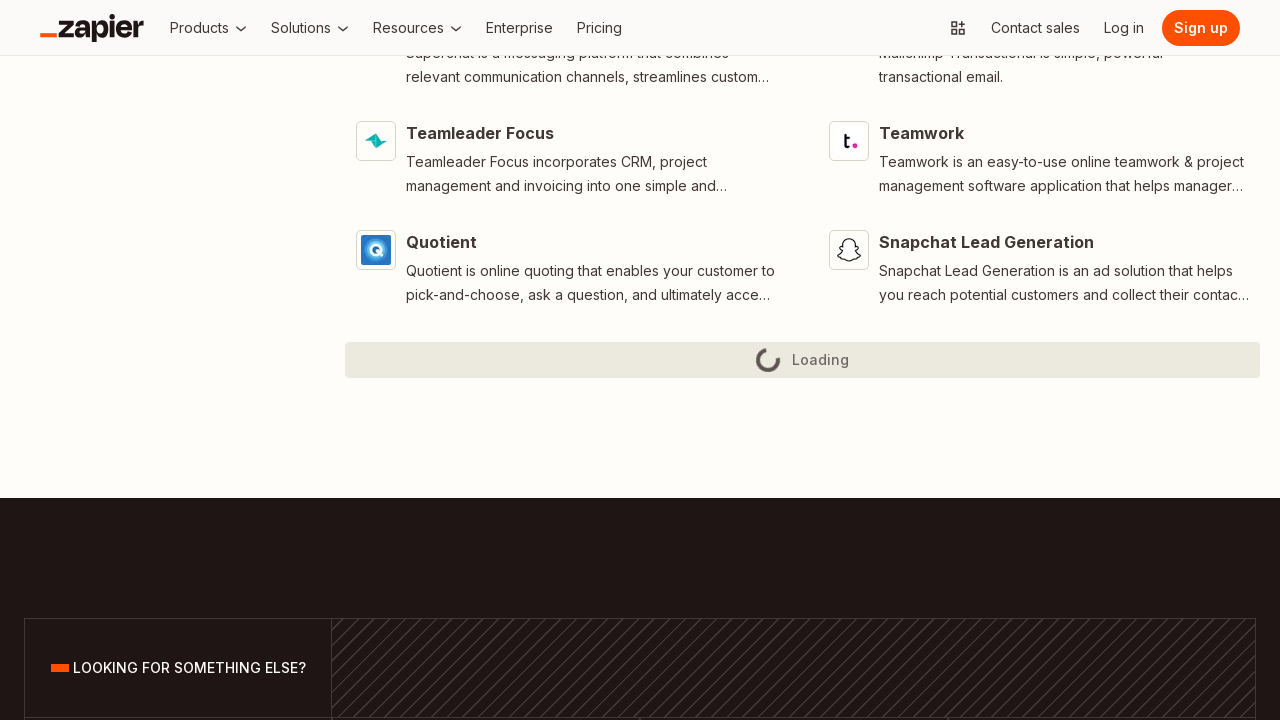

Waited 1 second for content to load
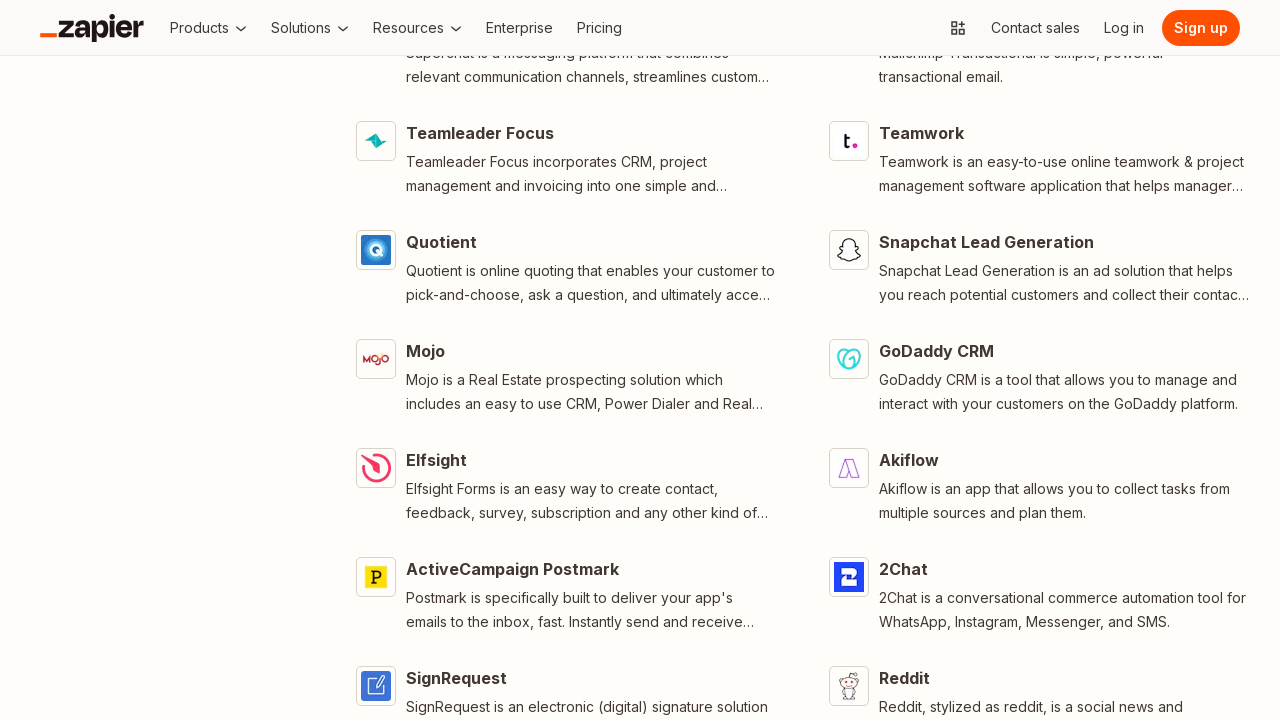

Network idle state reached after loading more apps
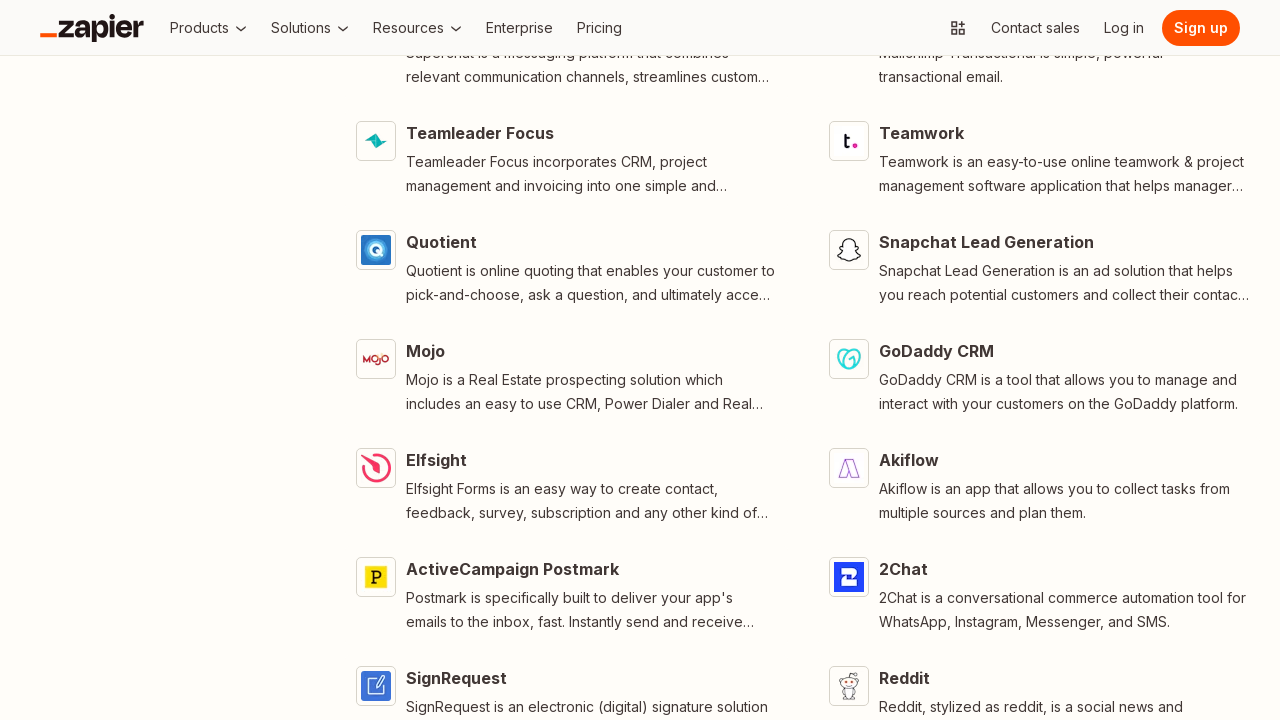

Clicked Load More button (click #31) at (802, 360) on button:has-text("Load More") >> nth=0
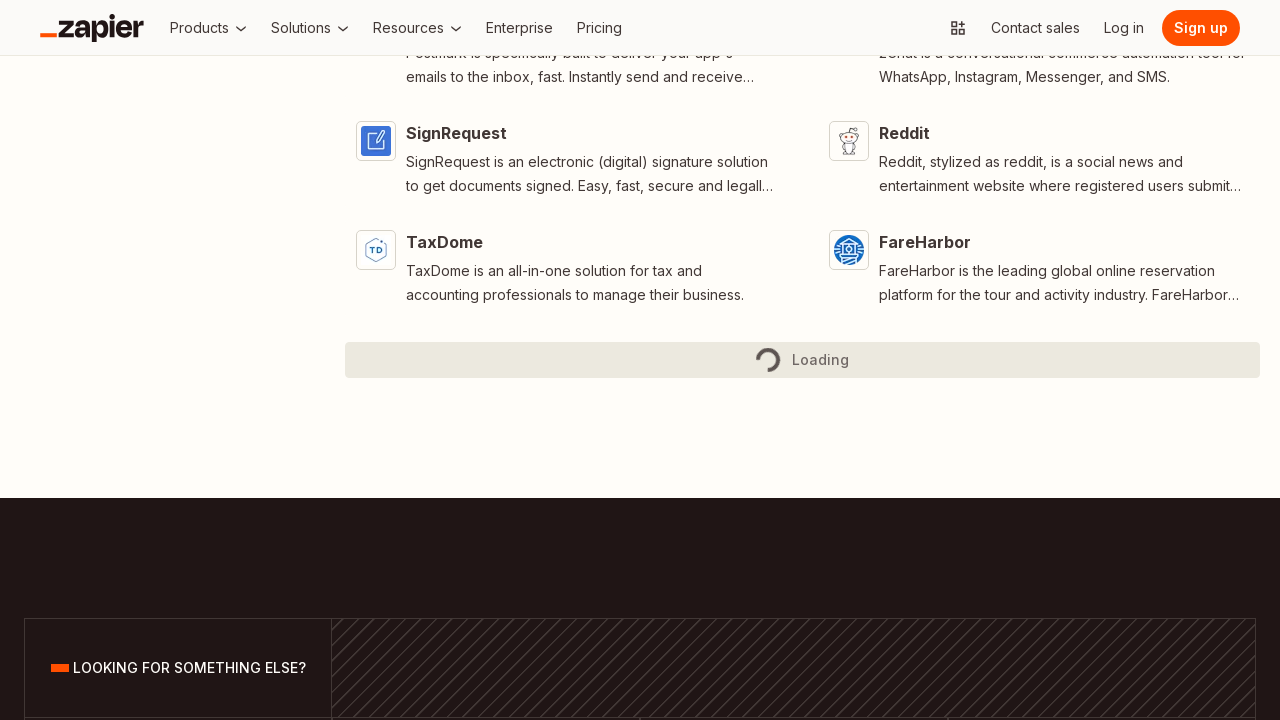

Waited 1 second for content to load
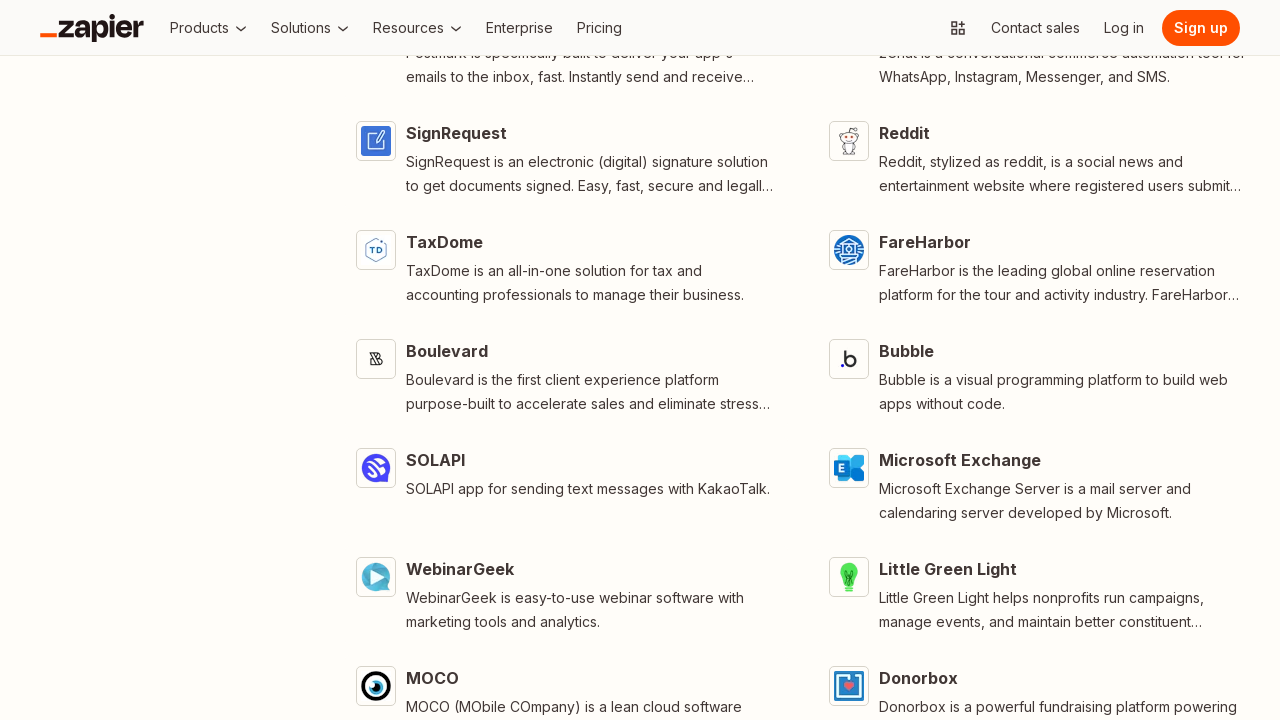

Network idle state reached after loading more apps
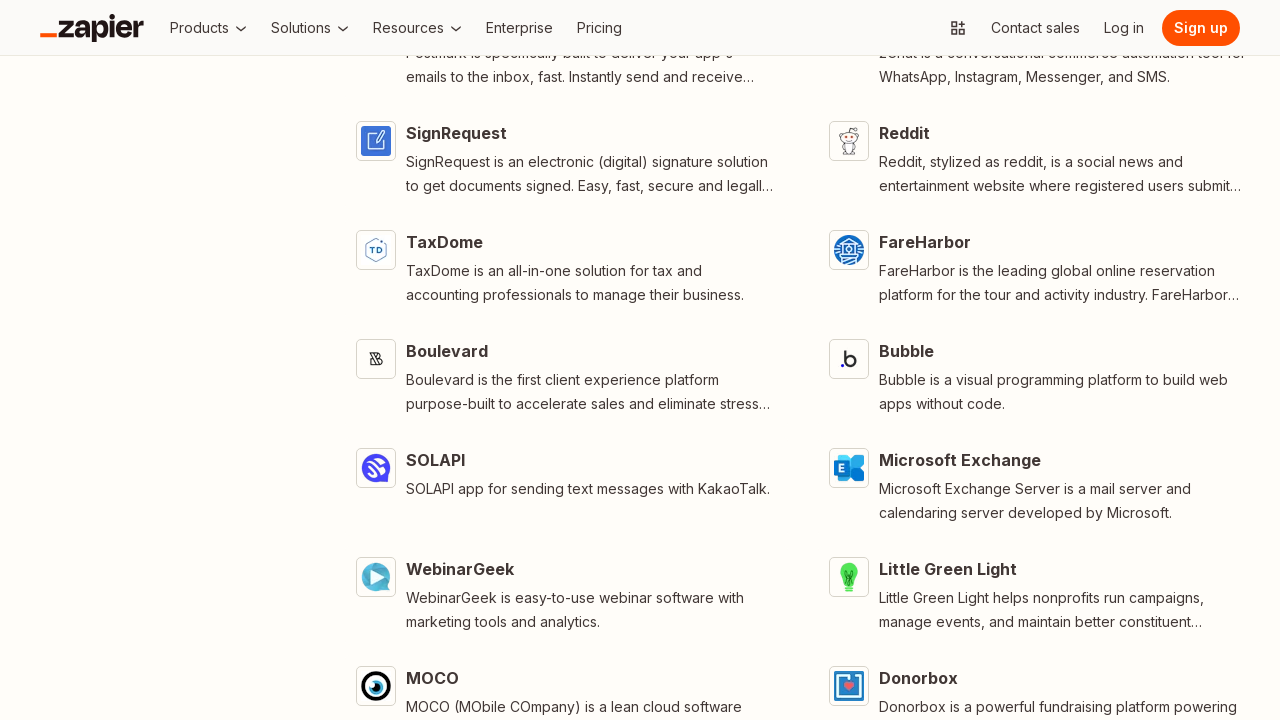

Clicked Load More button (click #32) at (802, 360) on button:has-text("Load More") >> nth=0
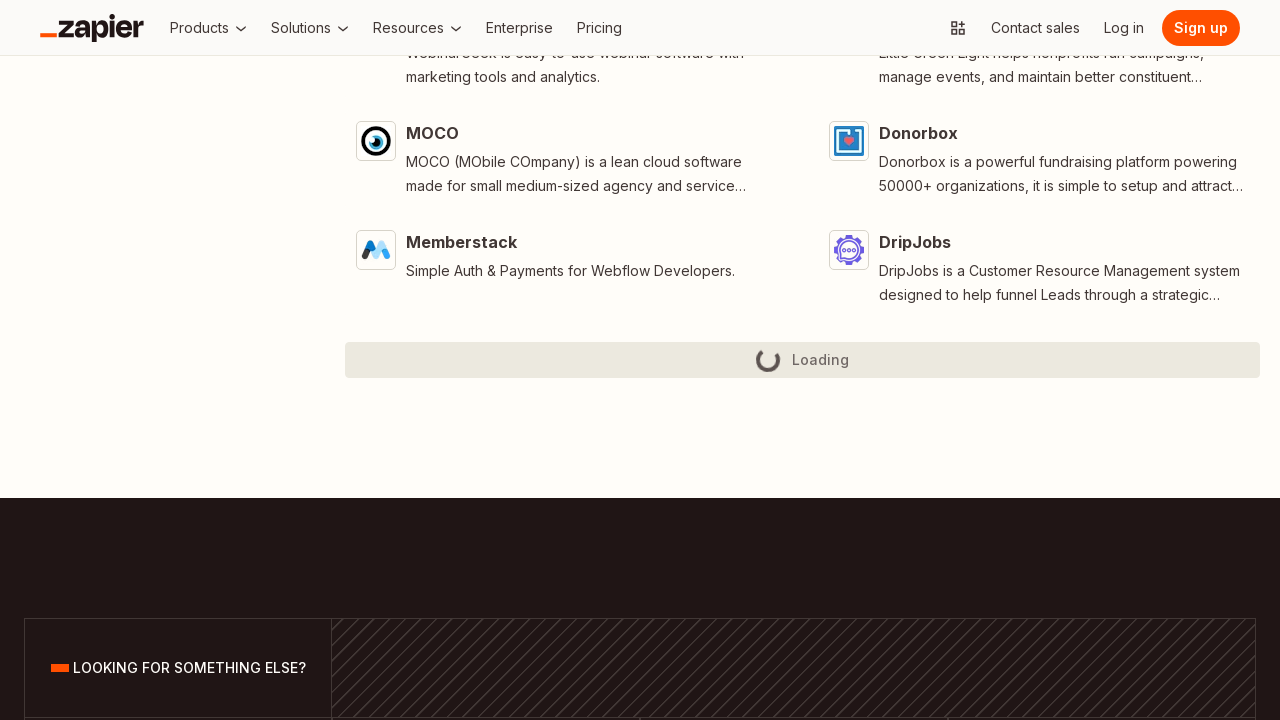

Waited 1 second for content to load
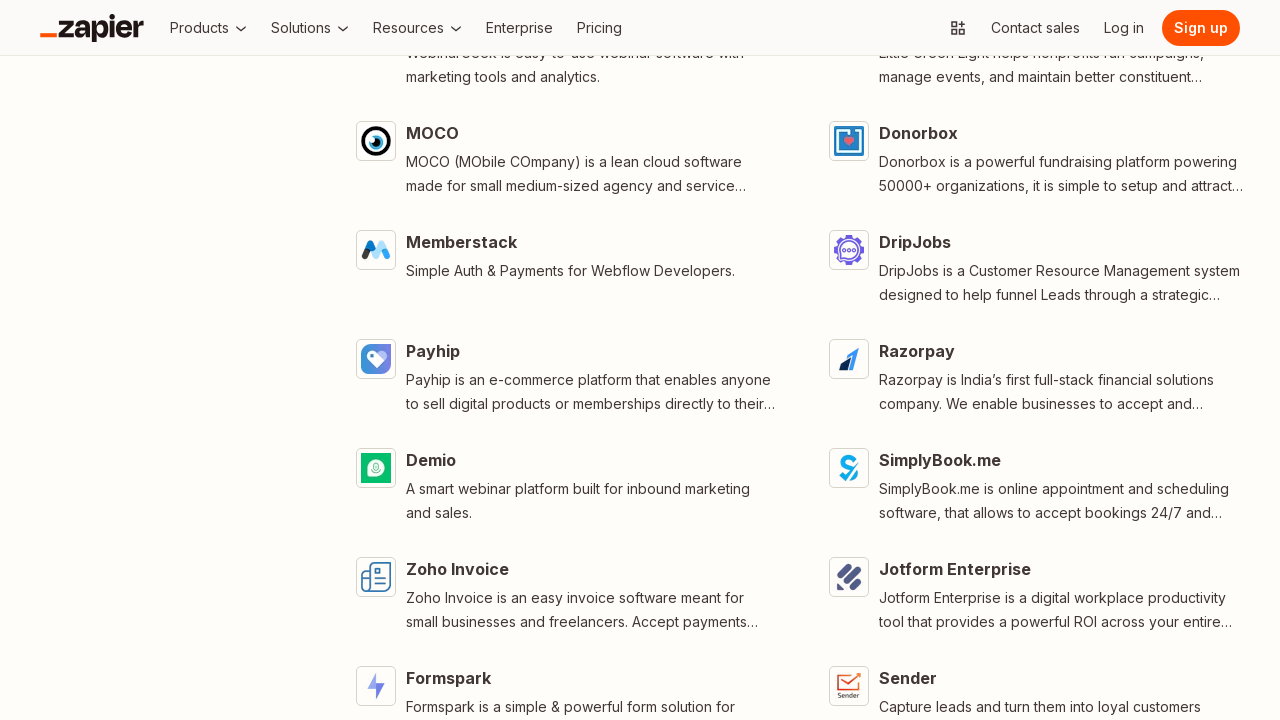

Network idle state reached after loading more apps
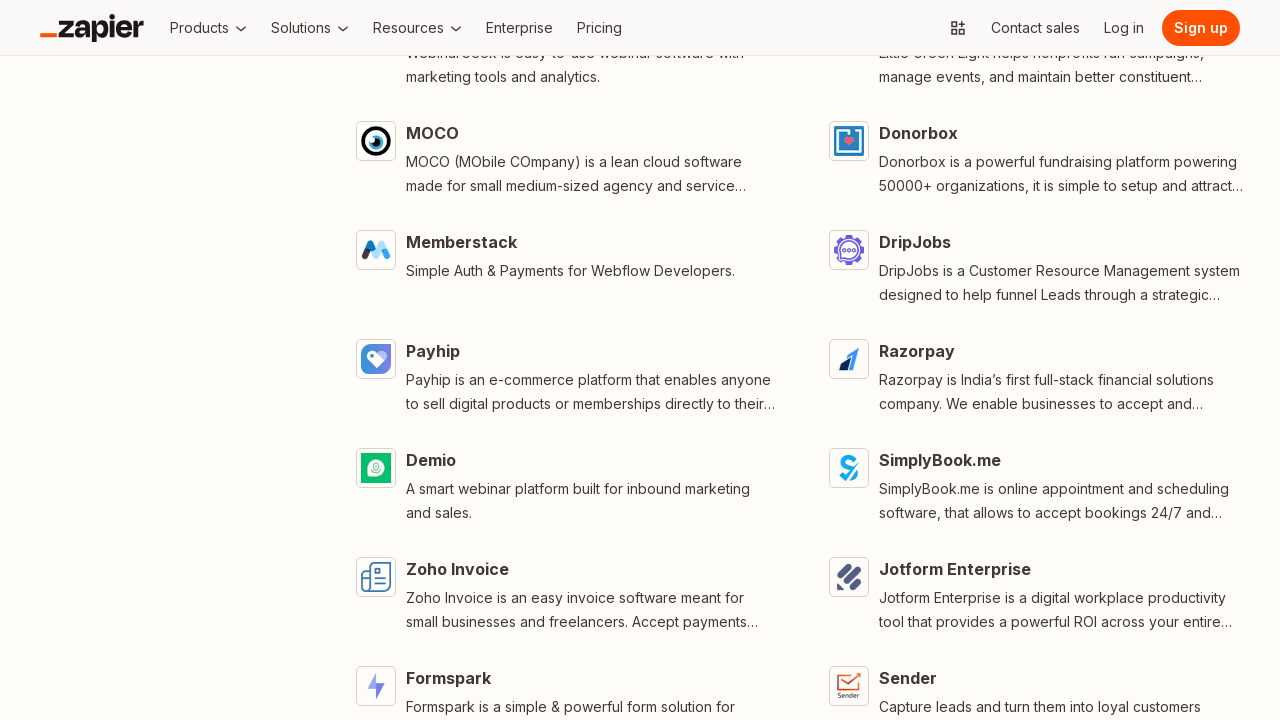

Clicked Load More button (click #33) at (802, 360) on button:has-text("Load More") >> nth=0
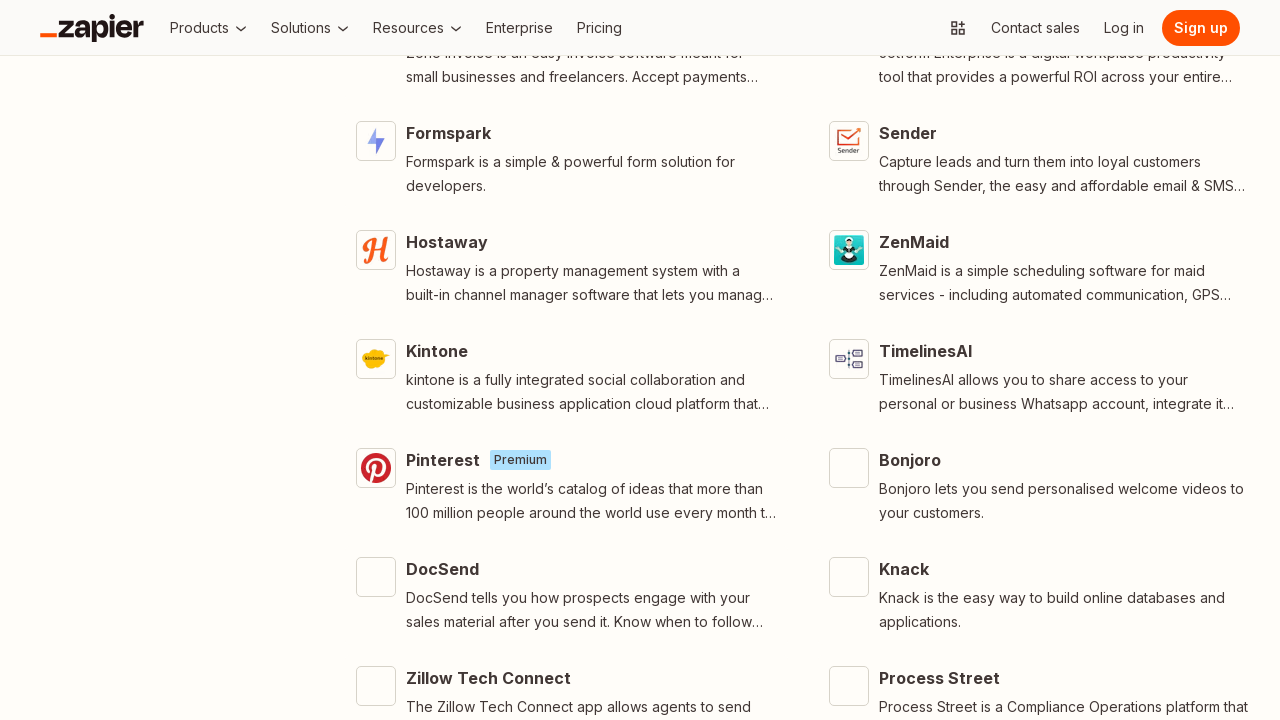

Waited 1 second for content to load
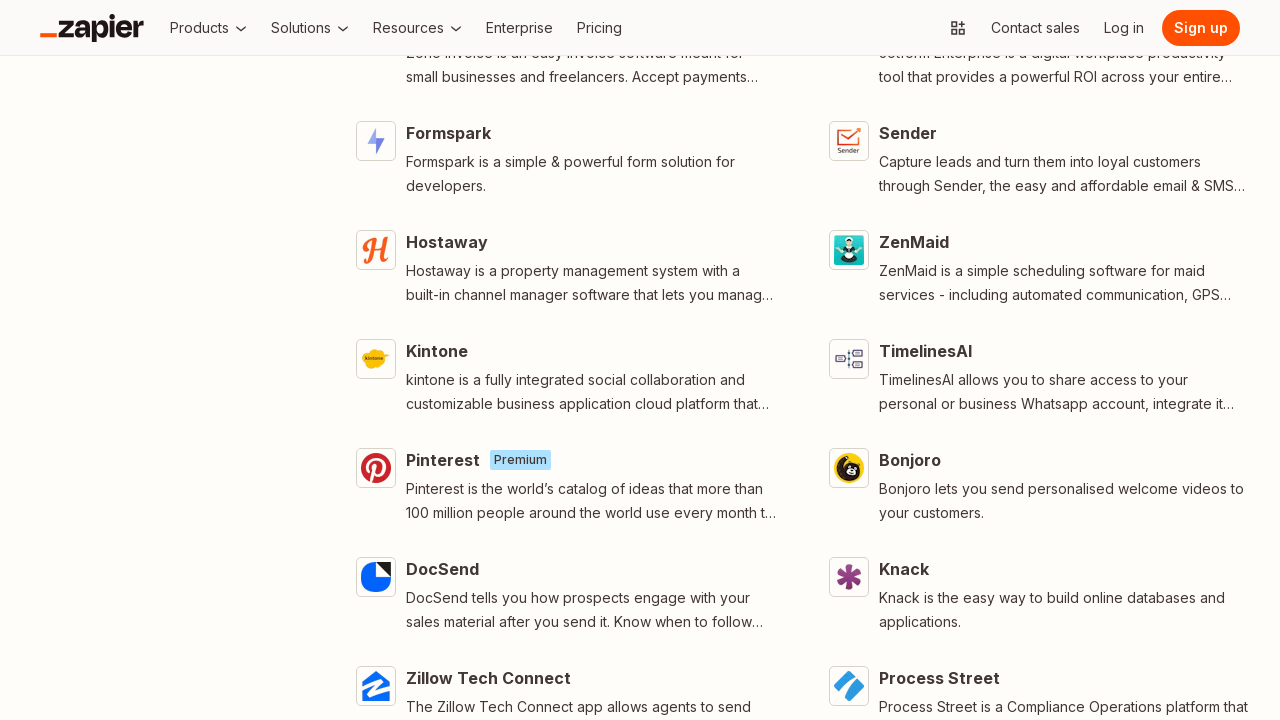

Network idle state reached after loading more apps
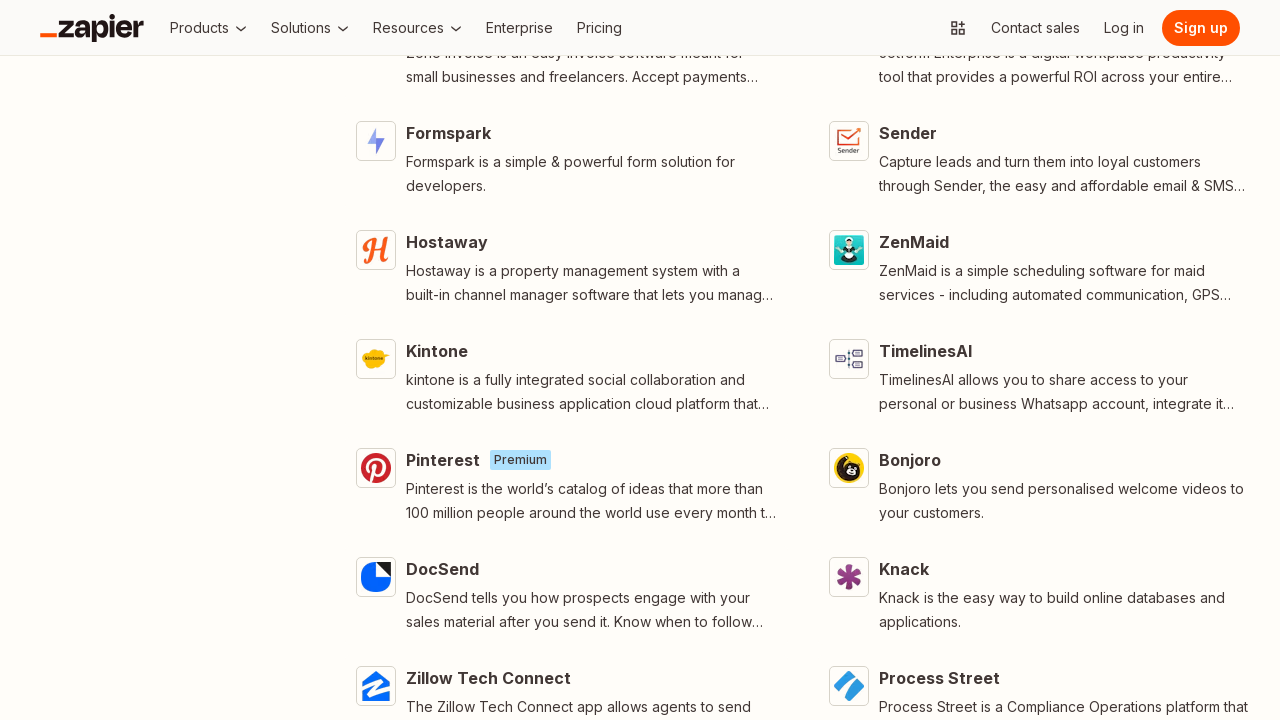

Clicked Load More button (click #34) at (802, 360) on button:has-text("Load More") >> nth=0
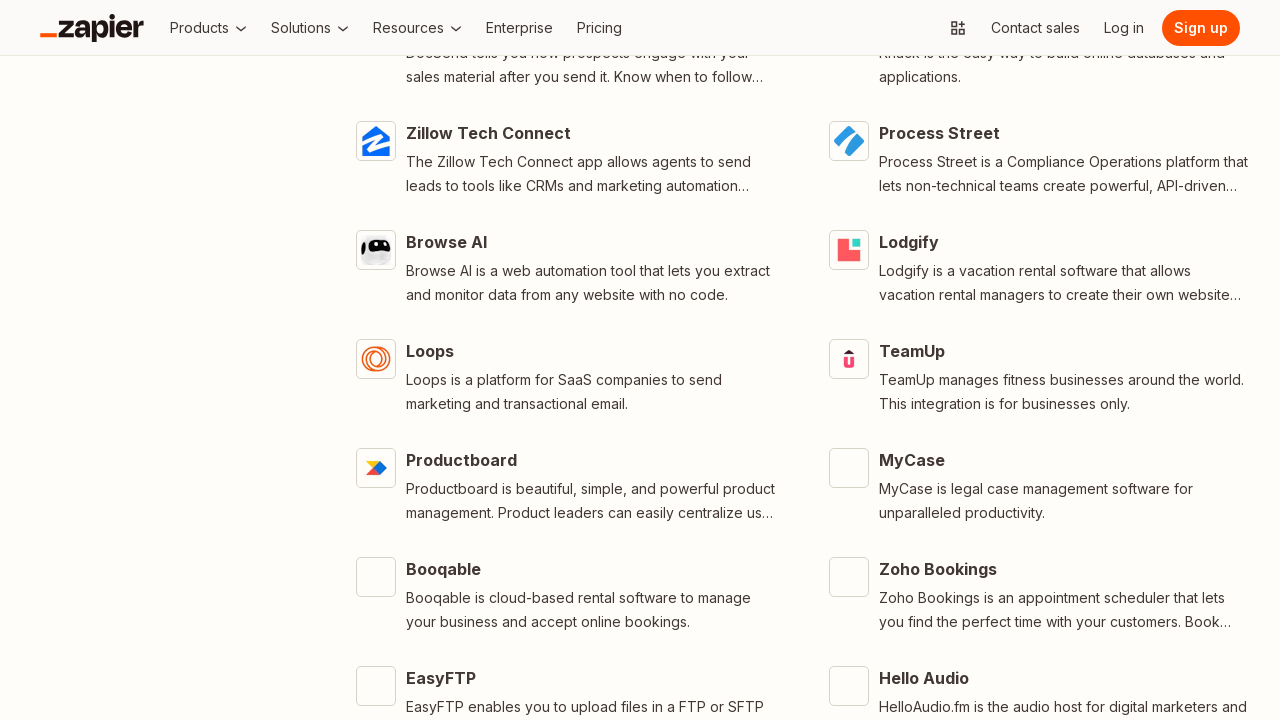

Waited 1 second for content to load
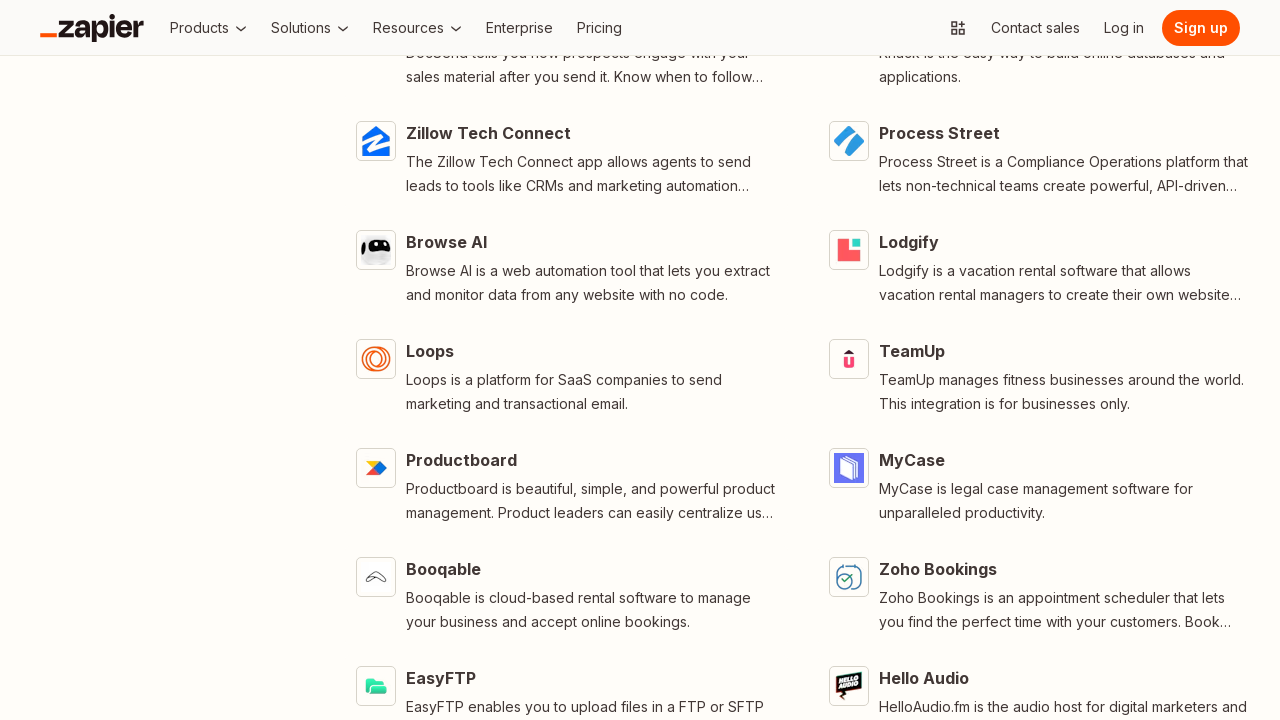

Network idle state reached after loading more apps
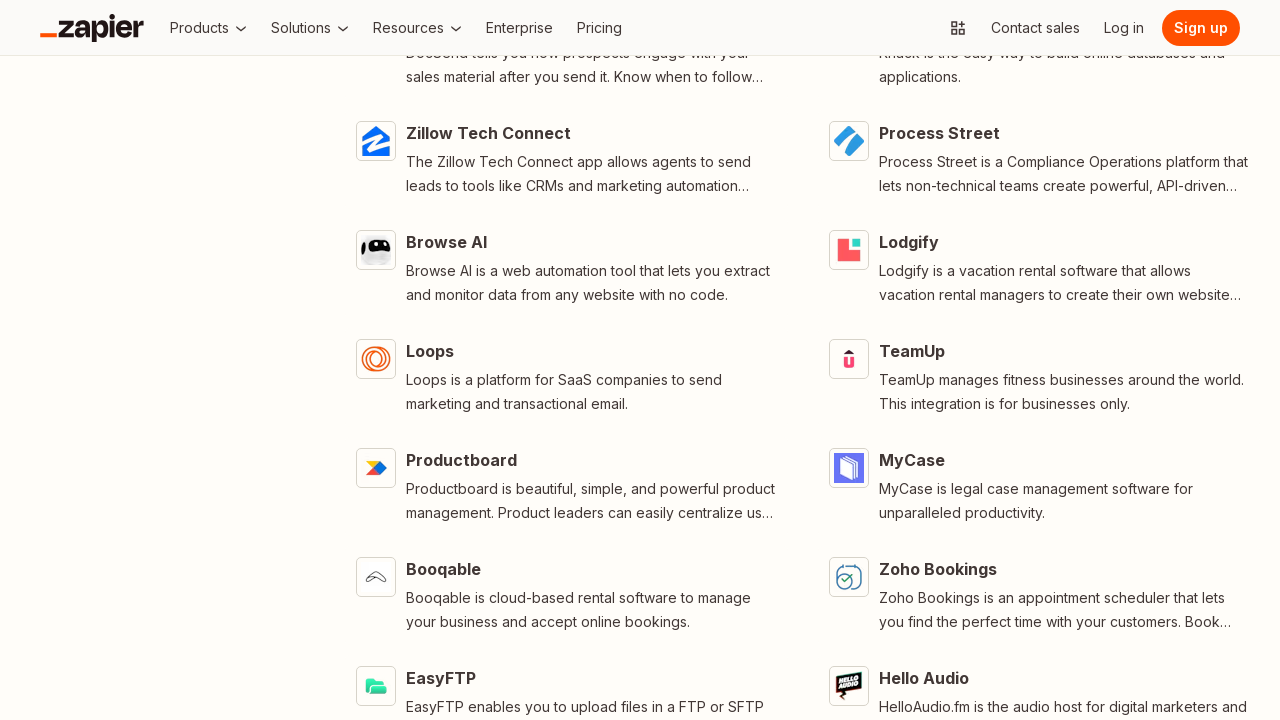

Clicked Load More button (click #35) at (802, 360) on button:has-text("Load More") >> nth=0
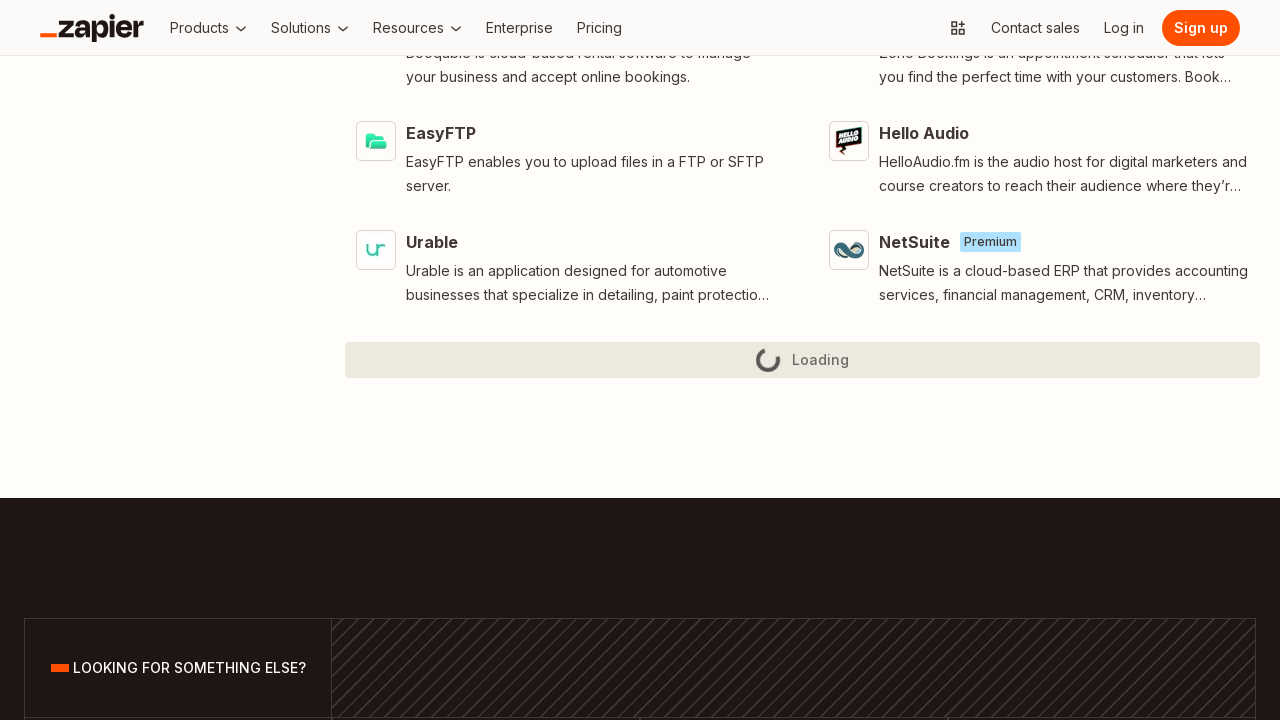

Waited 1 second for content to load
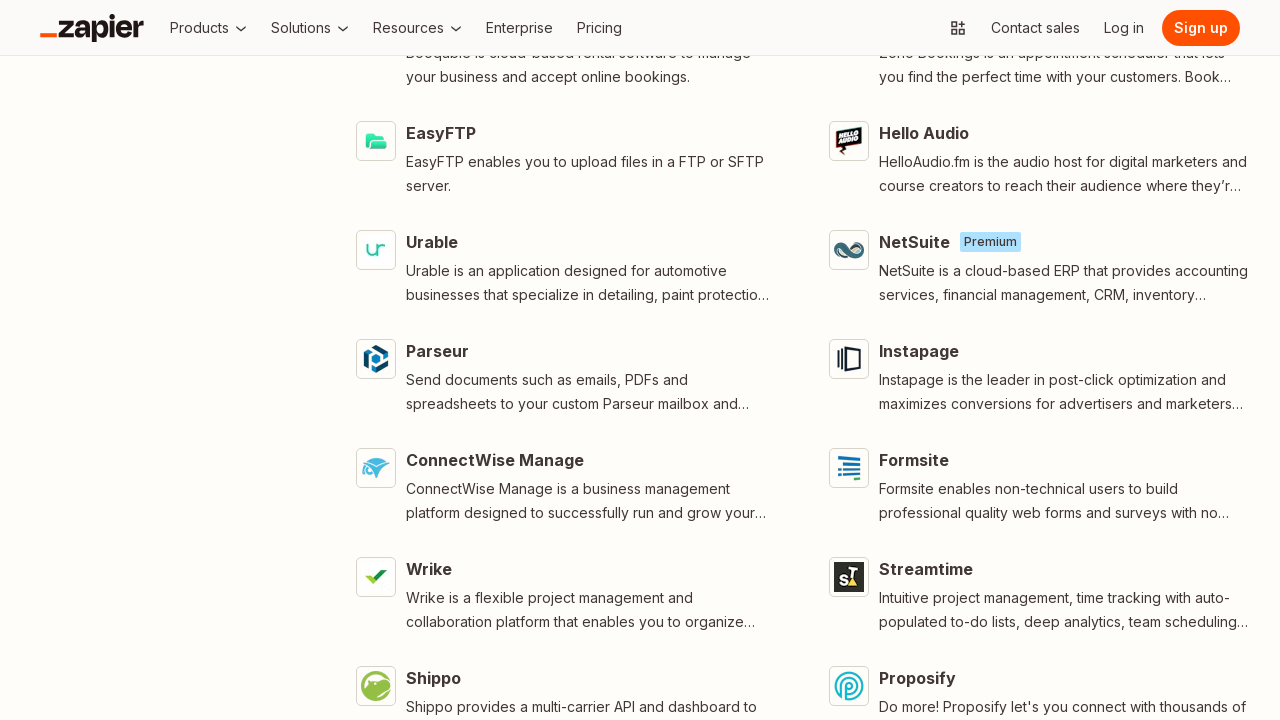

Network idle state reached after loading more apps
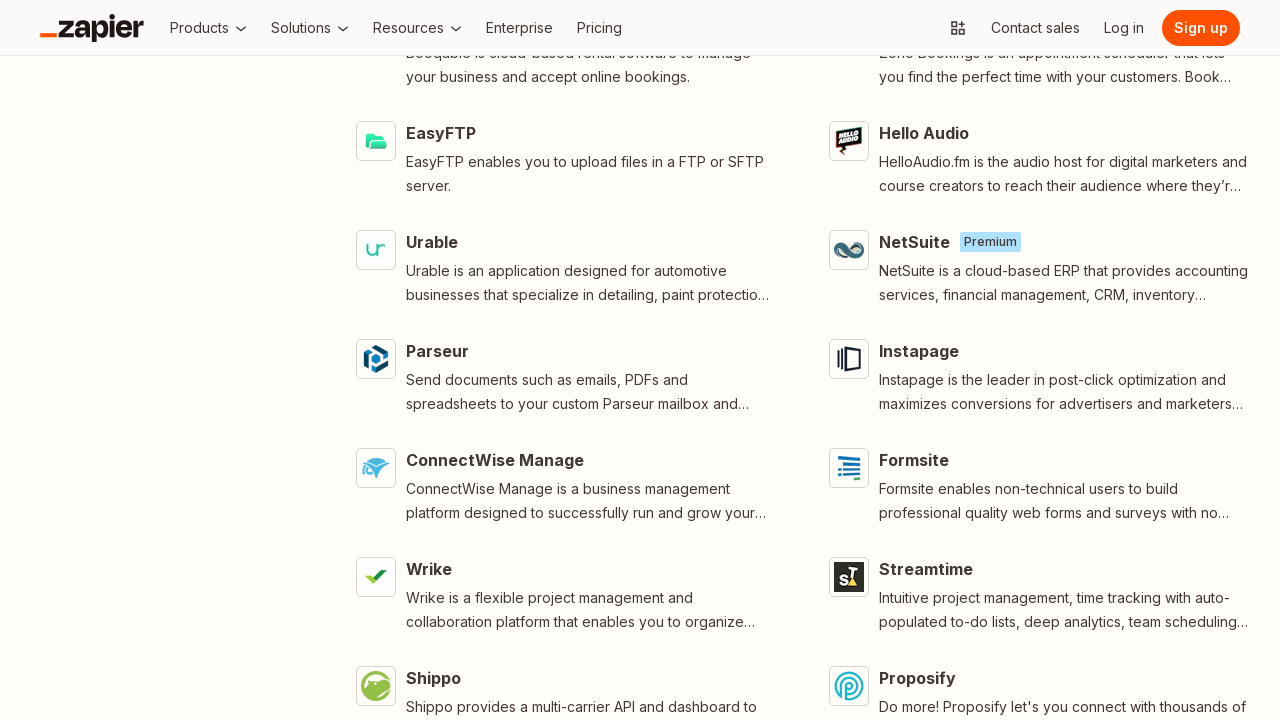

Clicked Load More button (click #36) at (802, 360) on button:has-text("Load More") >> nth=0
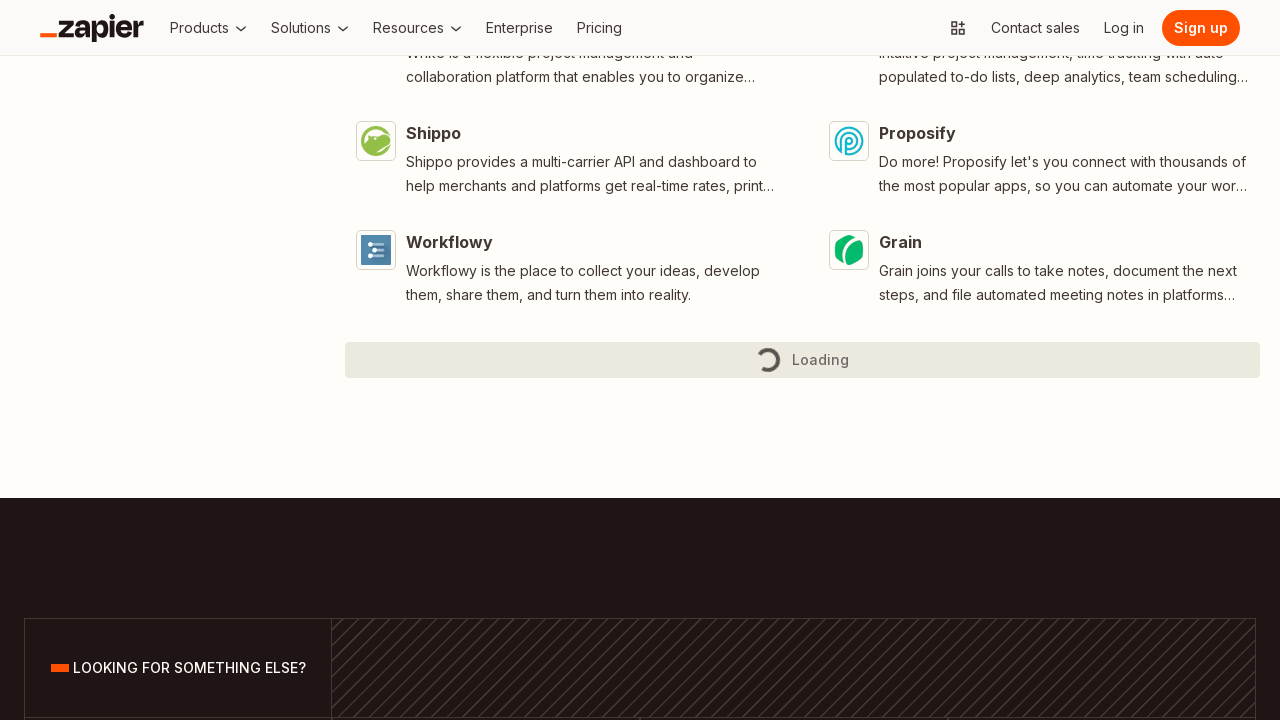

Waited 1 second for content to load
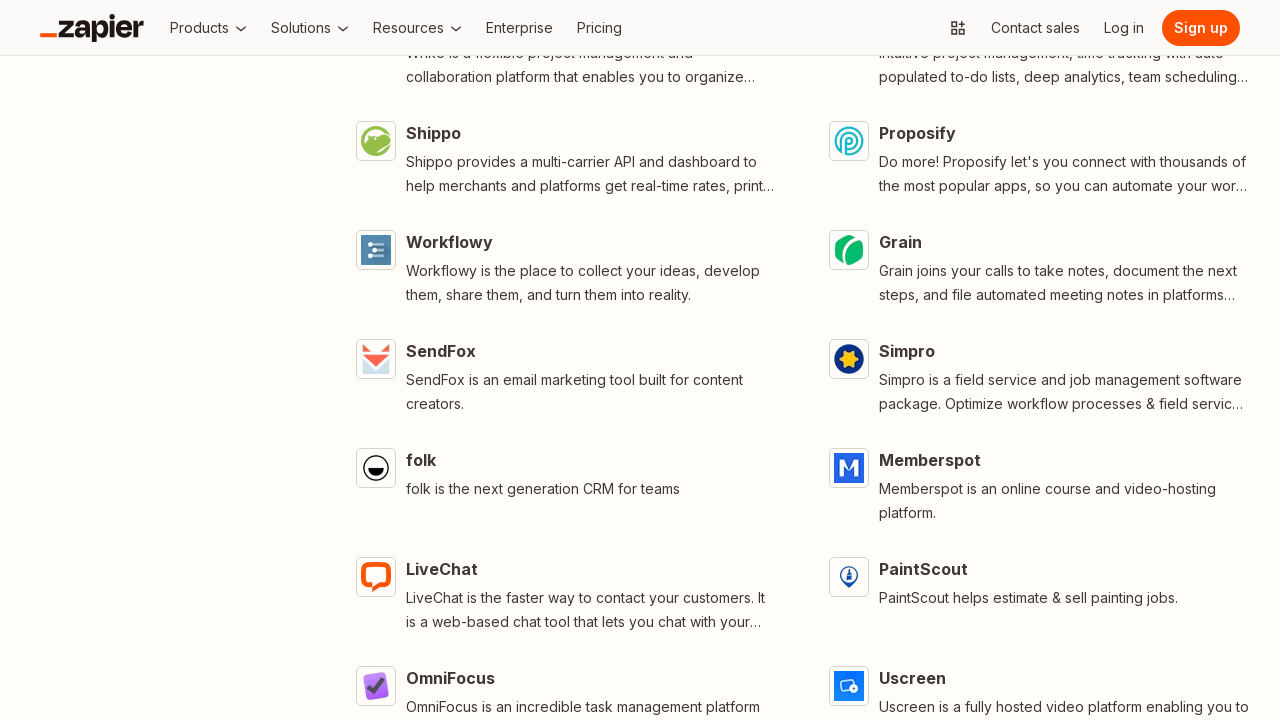

Network idle state reached after loading more apps
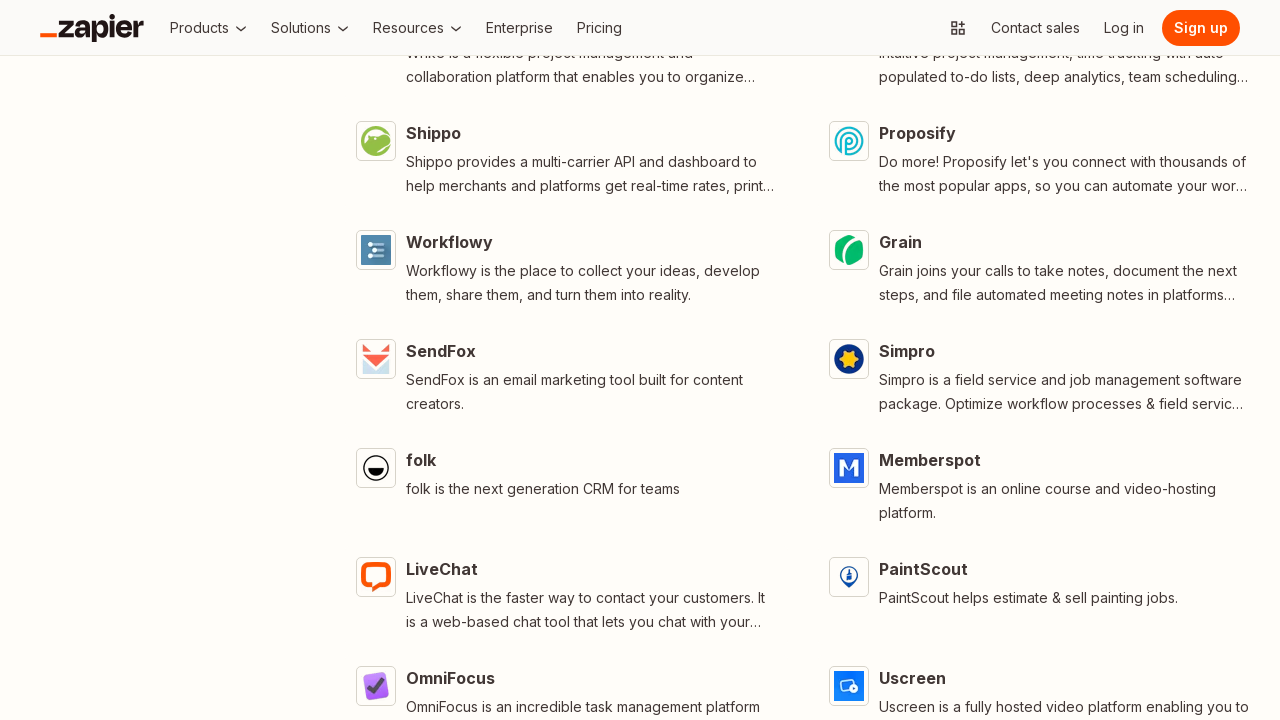

Clicked Load More button (click #37) at (802, 360) on button:has-text("Load More") >> nth=0
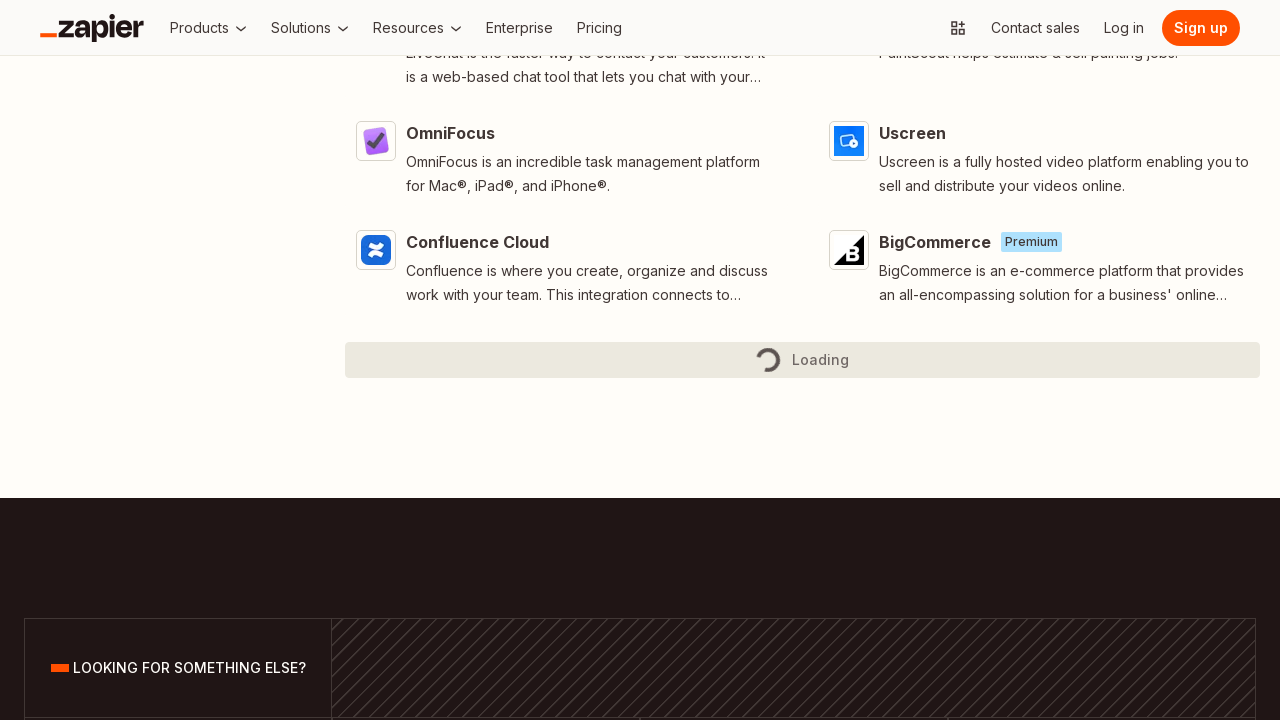

Waited 1 second for content to load
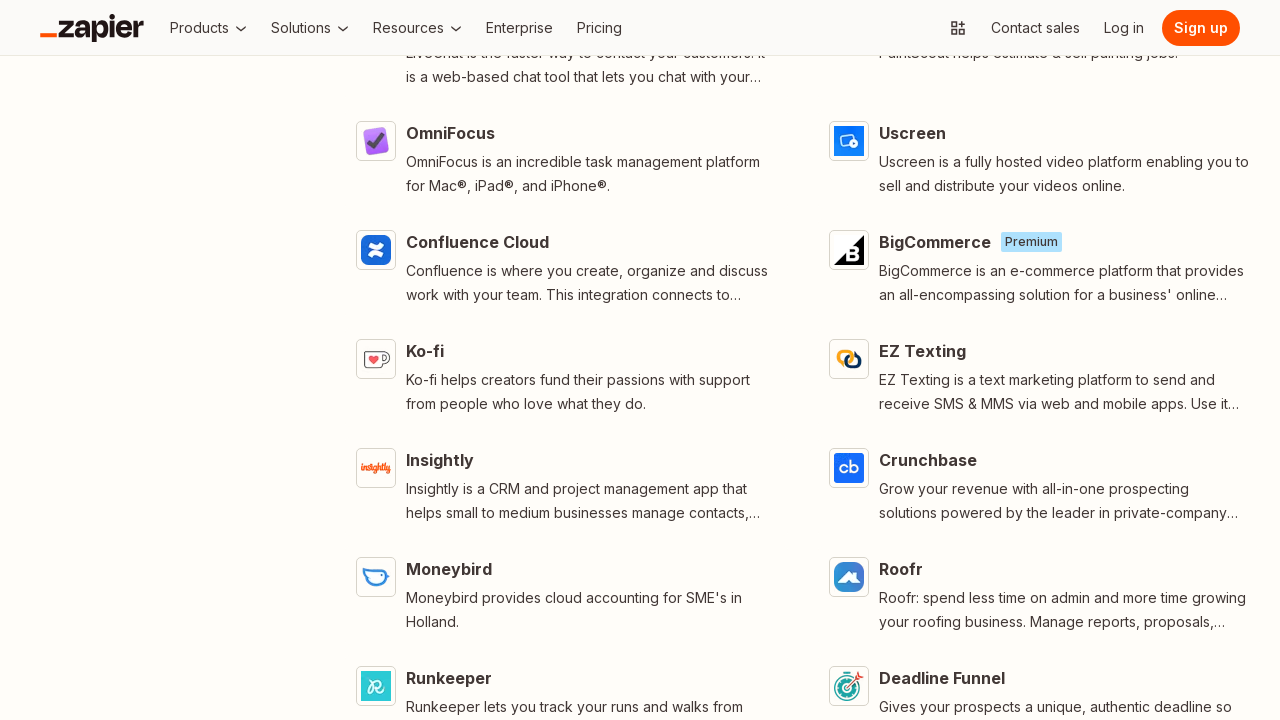

Network idle state reached after loading more apps
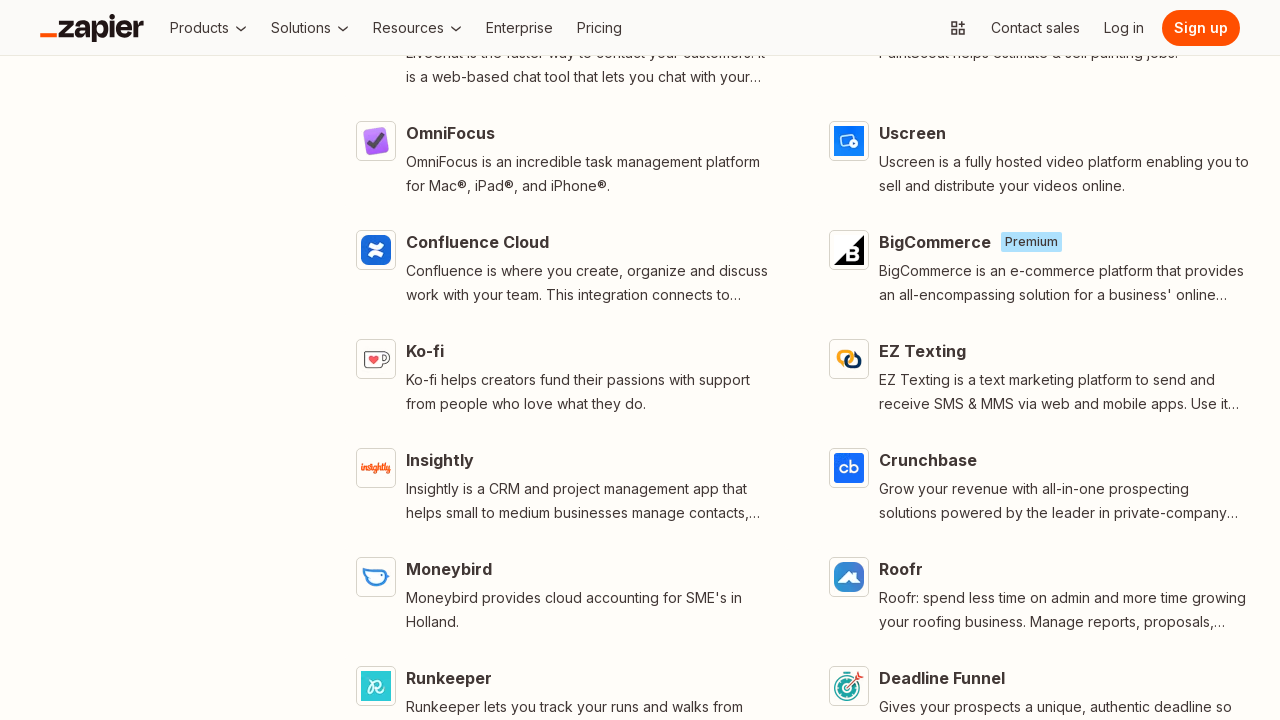

Clicked Load More button (click #38) at (802, 360) on button:has-text("Load More") >> nth=0
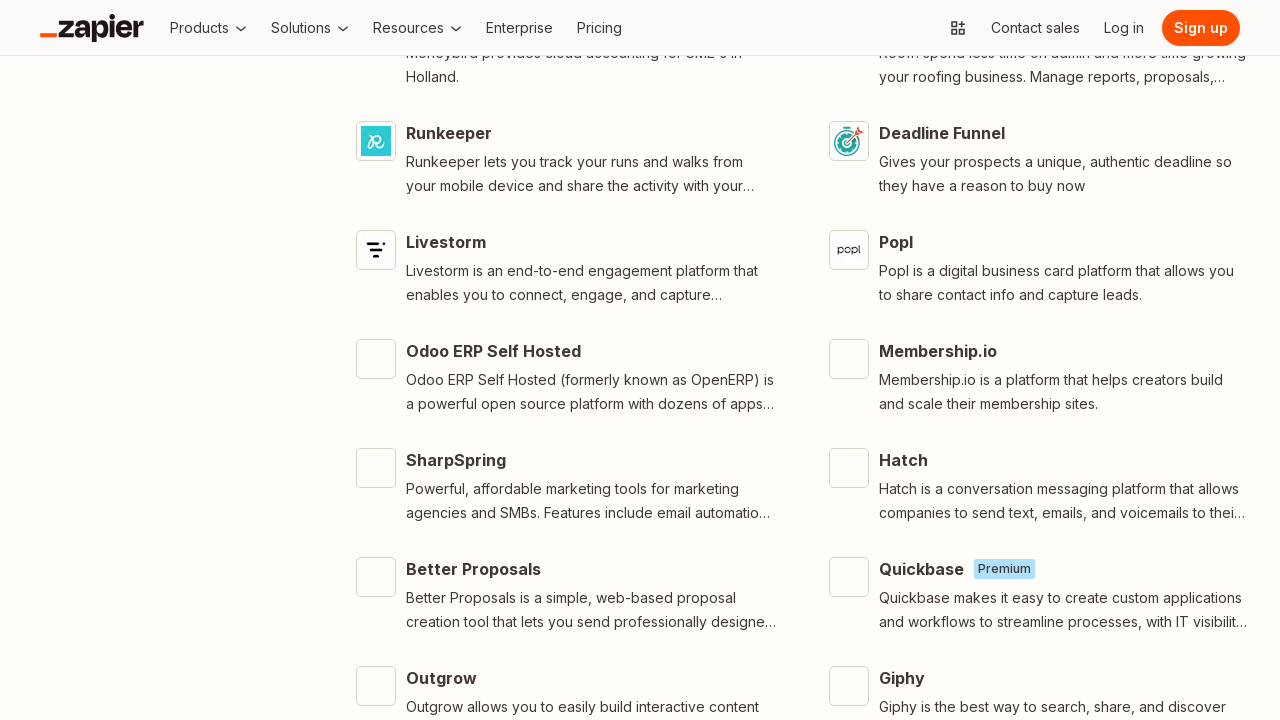

Waited 1 second for content to load
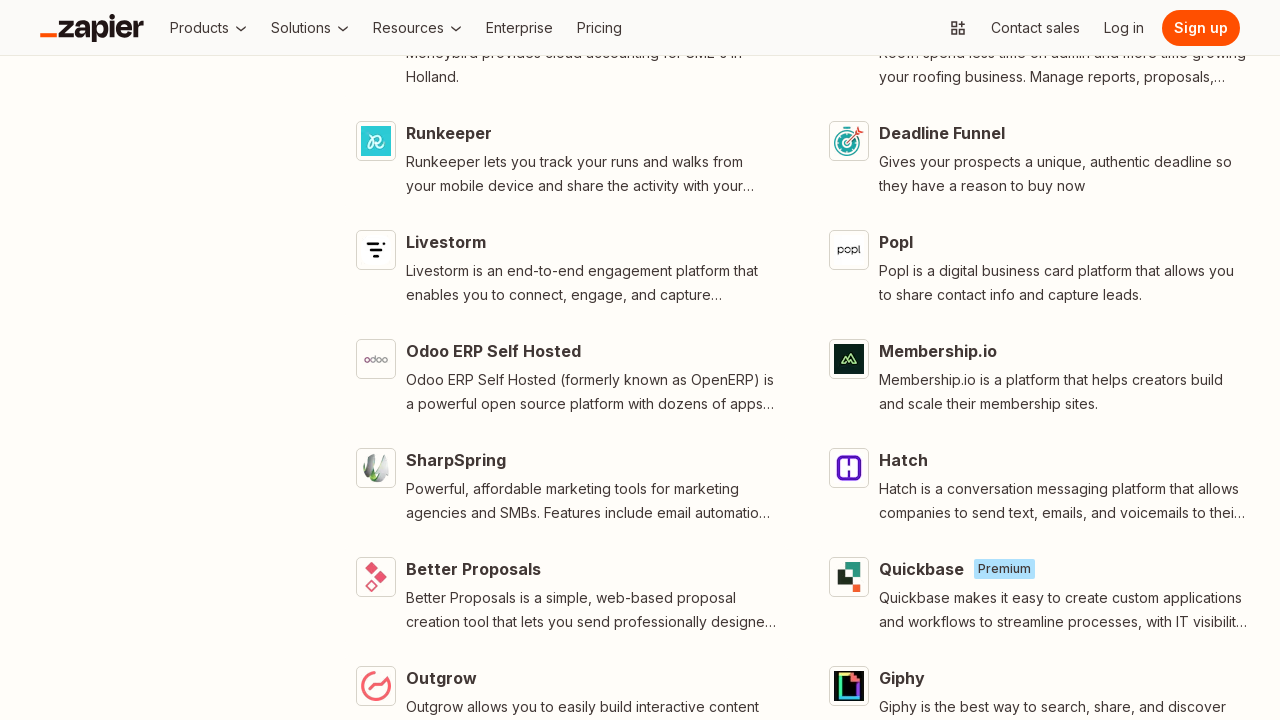

Network idle state reached after loading more apps
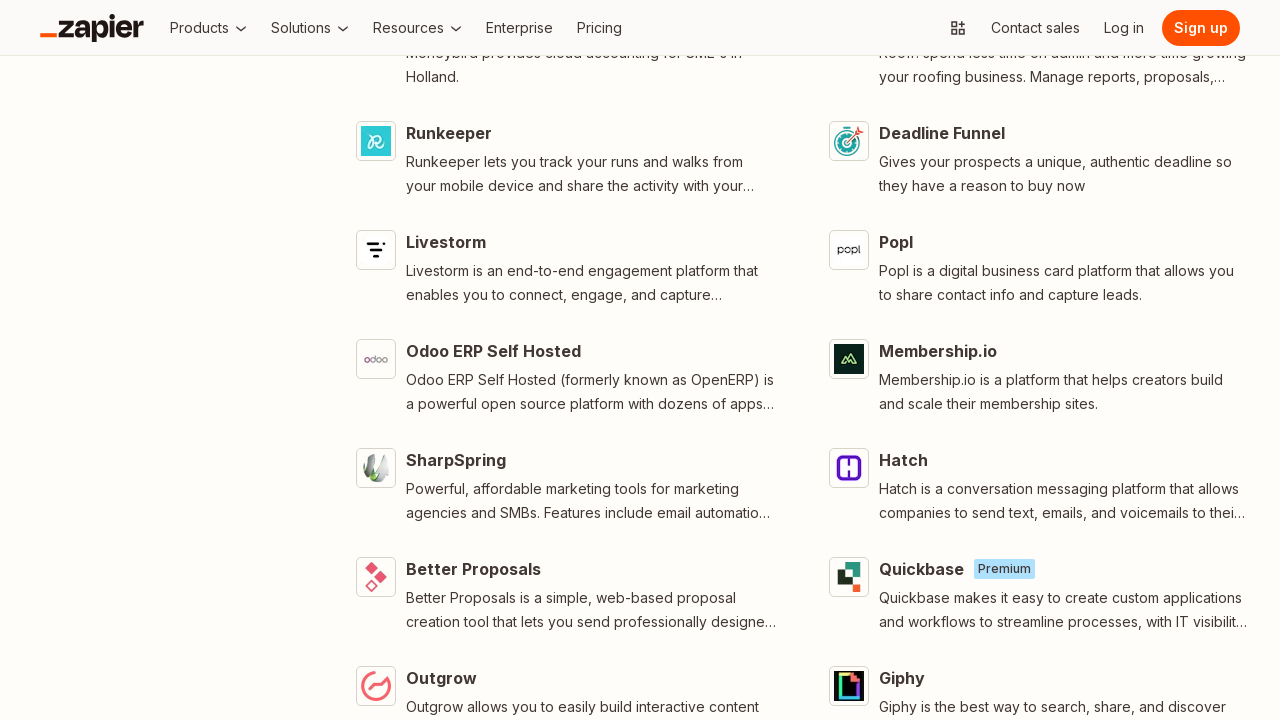

Clicked Load More button (click #39) at (802, 360) on button:has-text("Load More") >> nth=0
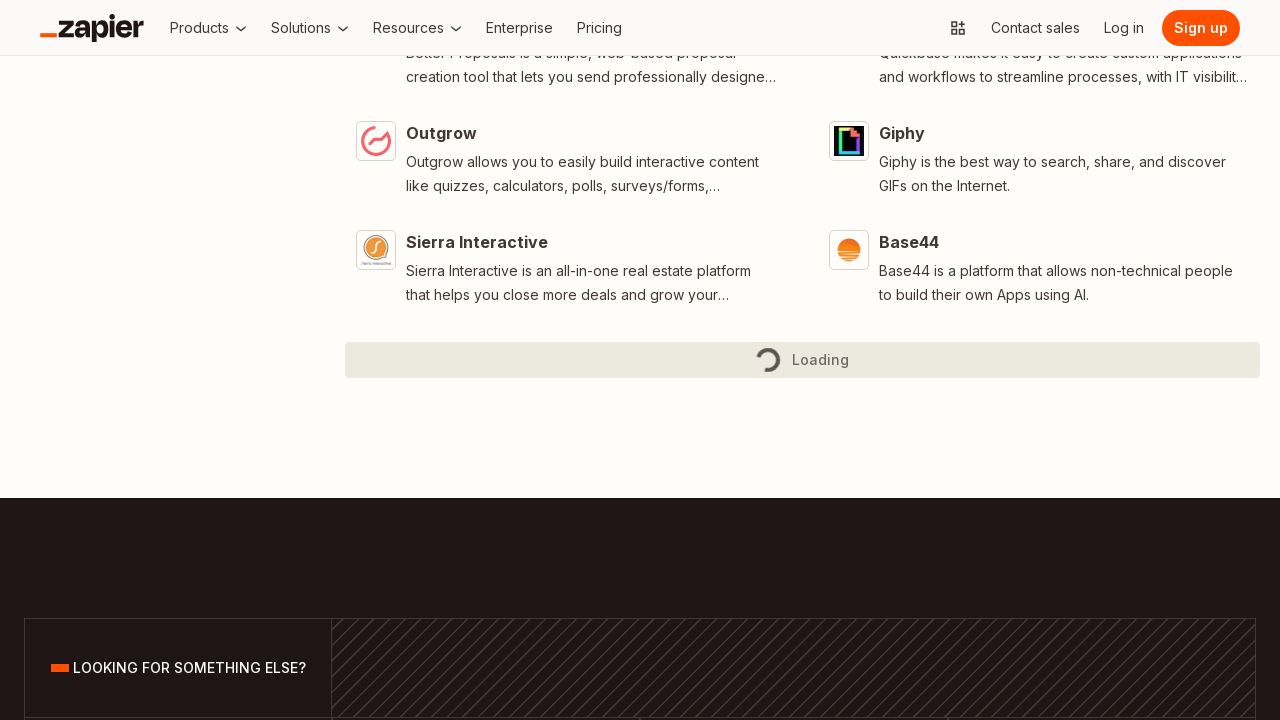

Waited 1 second for content to load
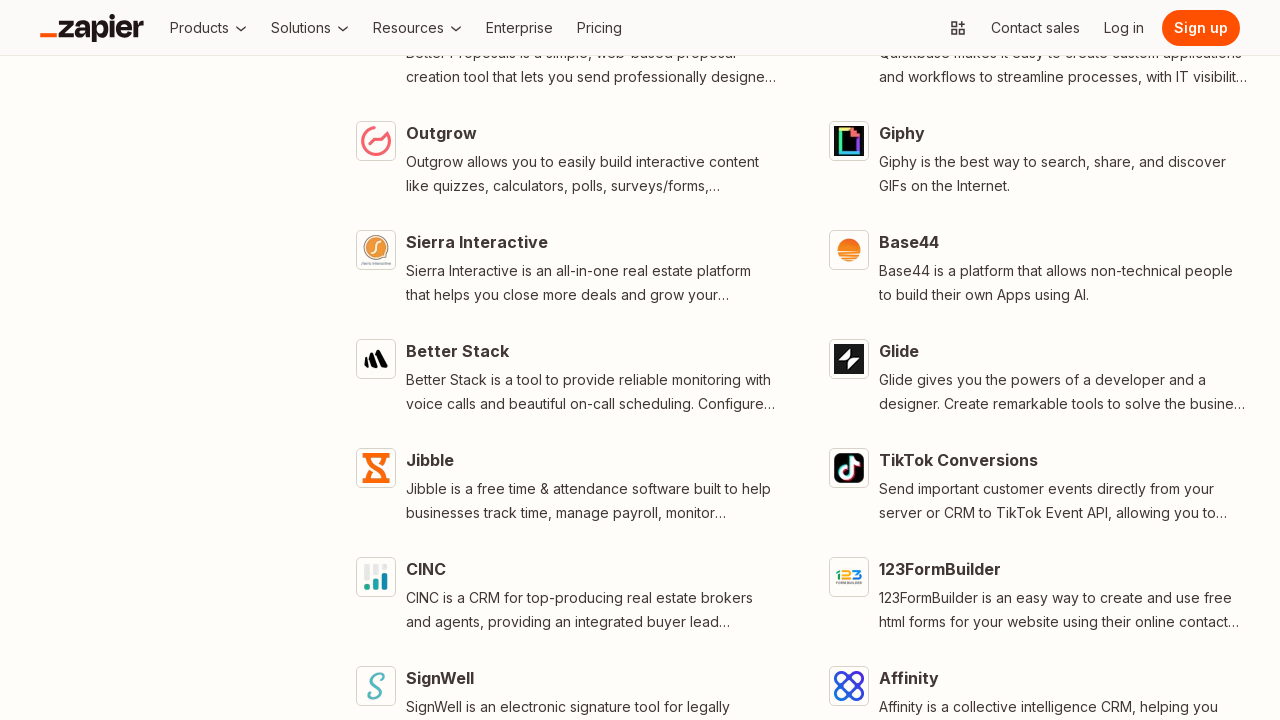

Network idle state reached after loading more apps
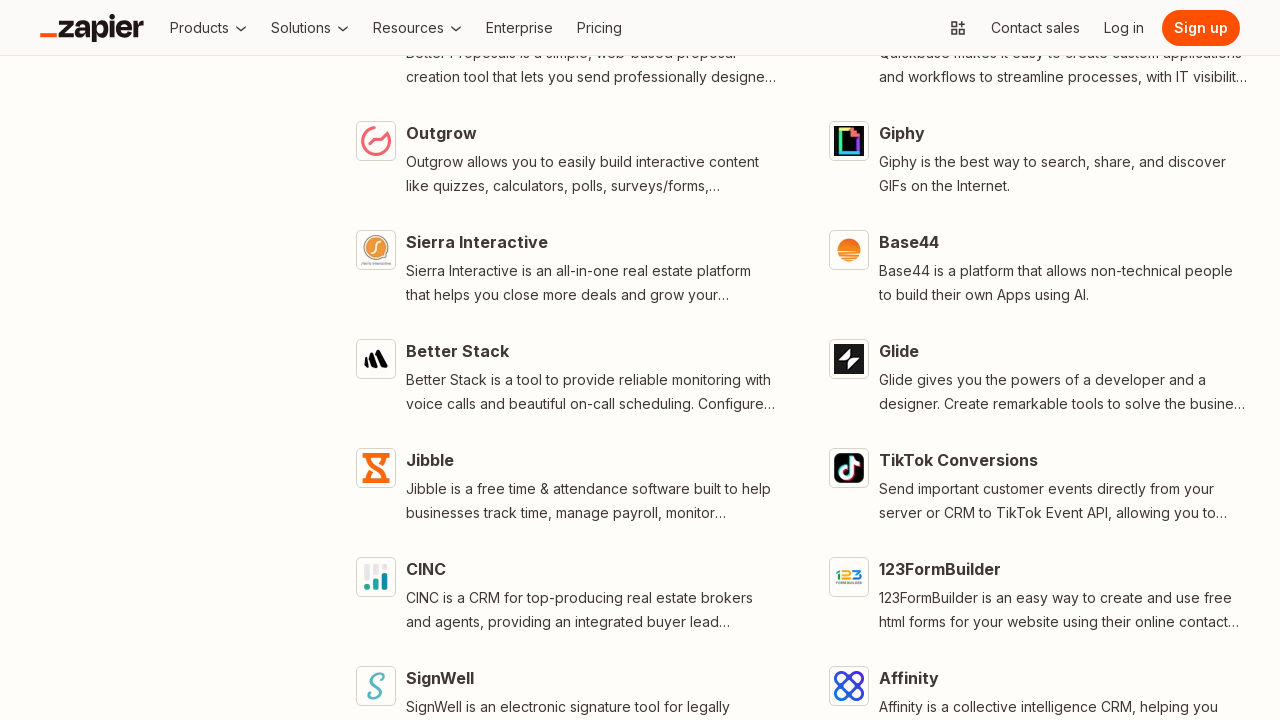

Clicked Load More button (click #40) at (802, 360) on button:has-text("Load More") >> nth=0
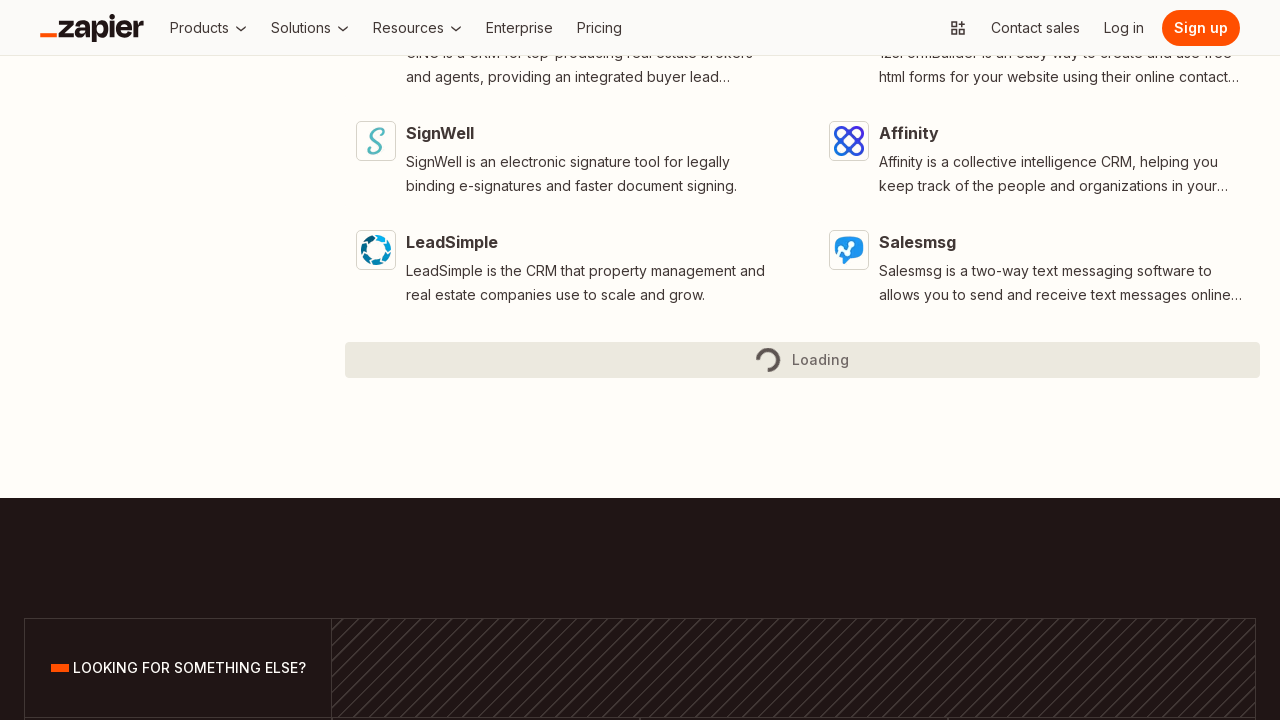

Waited 1 second for content to load
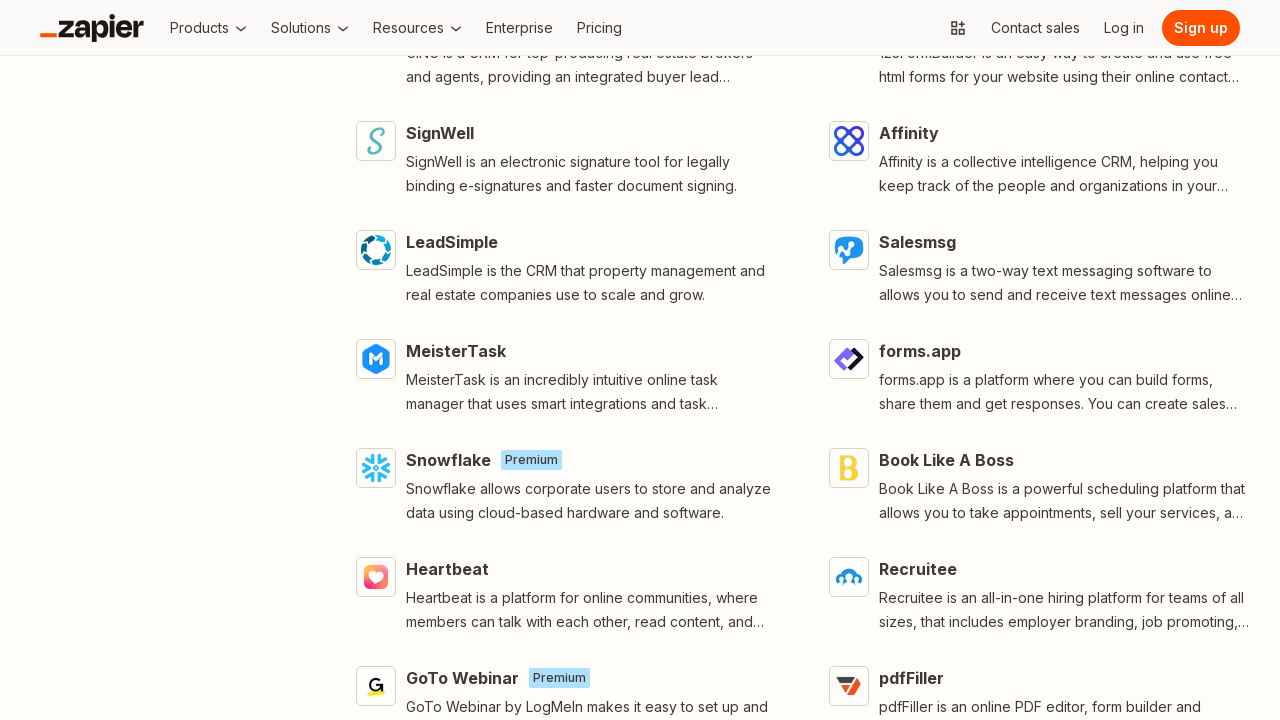

Network idle state reached after loading more apps
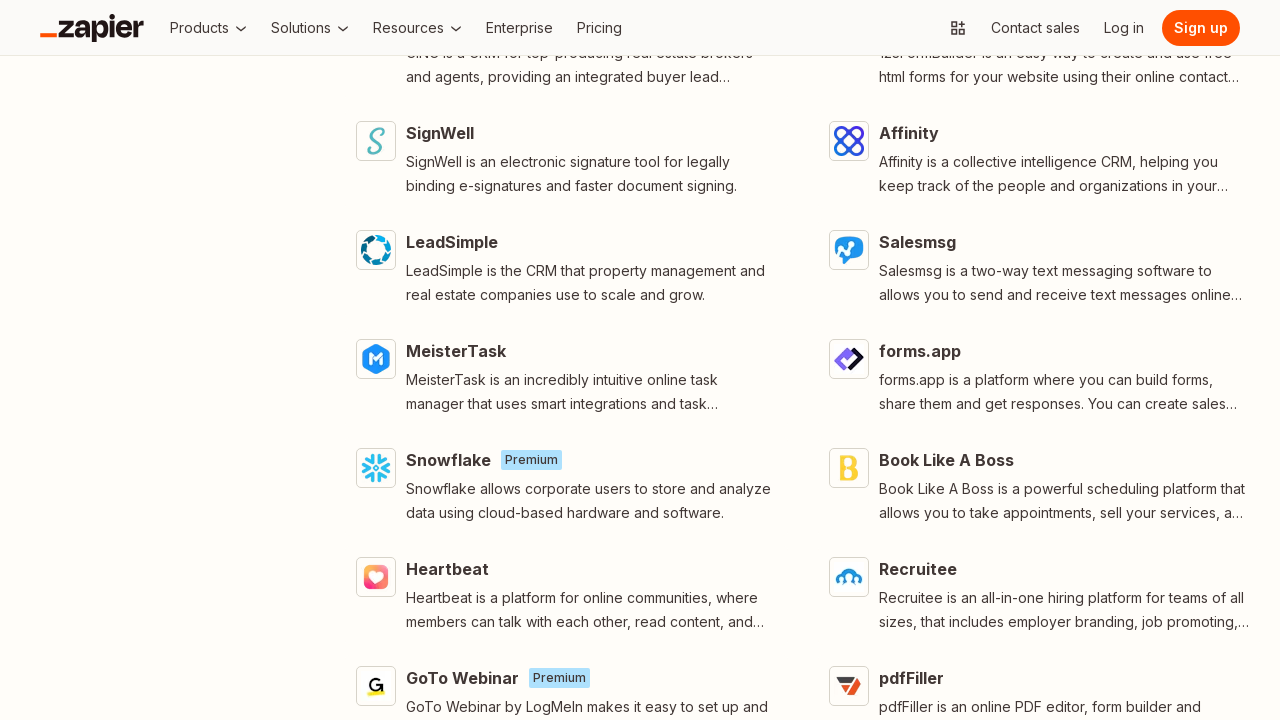

Clicked Load More button (click #41) at (802, 360) on button:has-text("Load More") >> nth=0
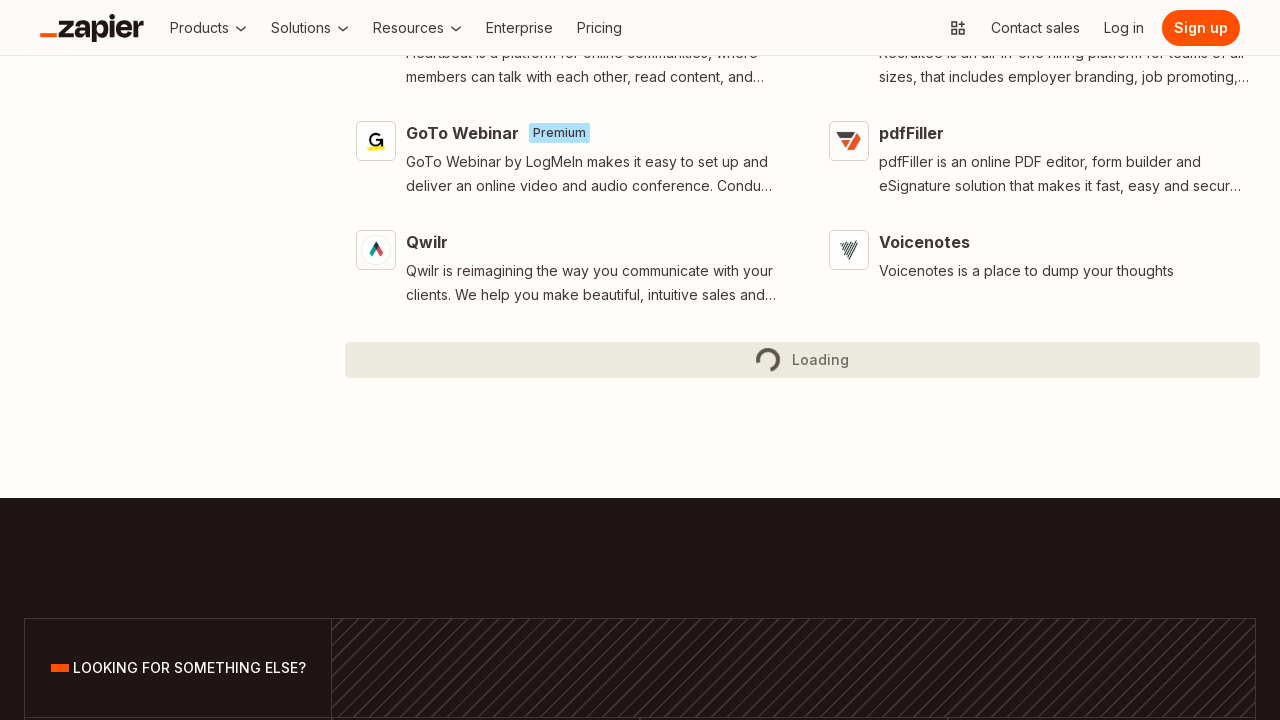

Waited 1 second for content to load
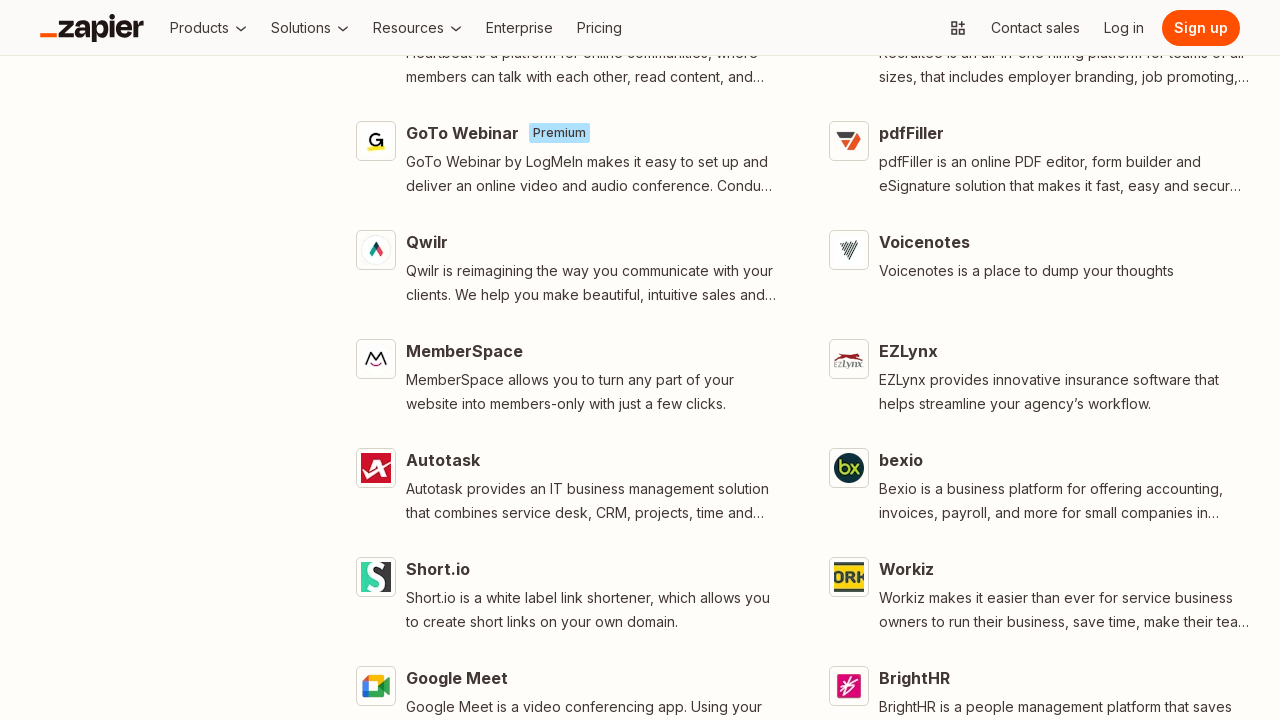

Network idle state reached after loading more apps
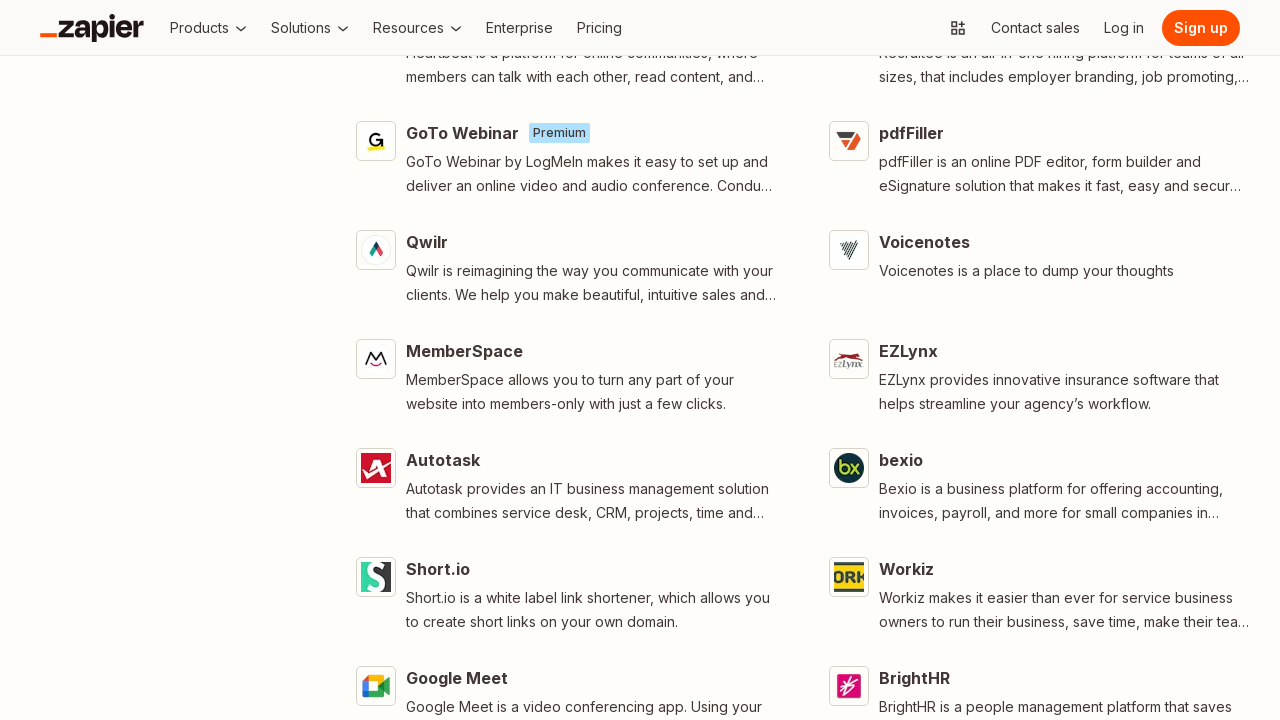

Clicked Load More button (click #42) at (802, 360) on button:has-text("Load More") >> nth=0
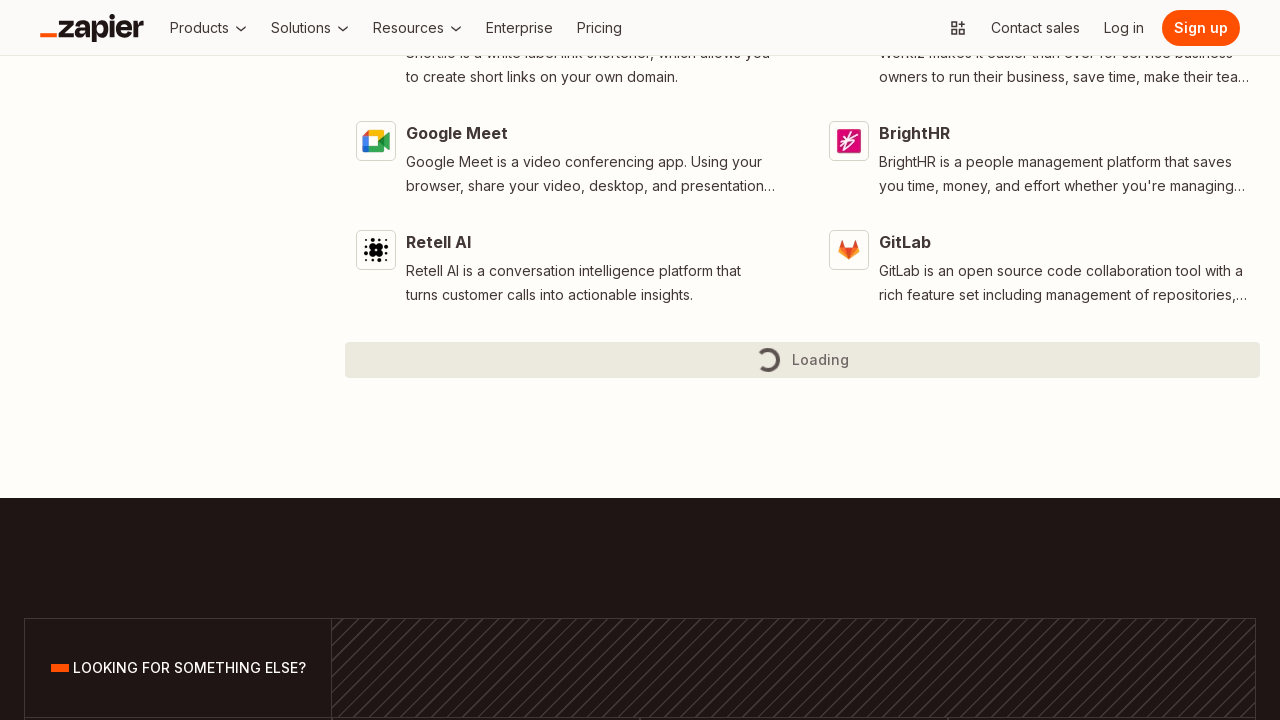

Waited 1 second for content to load
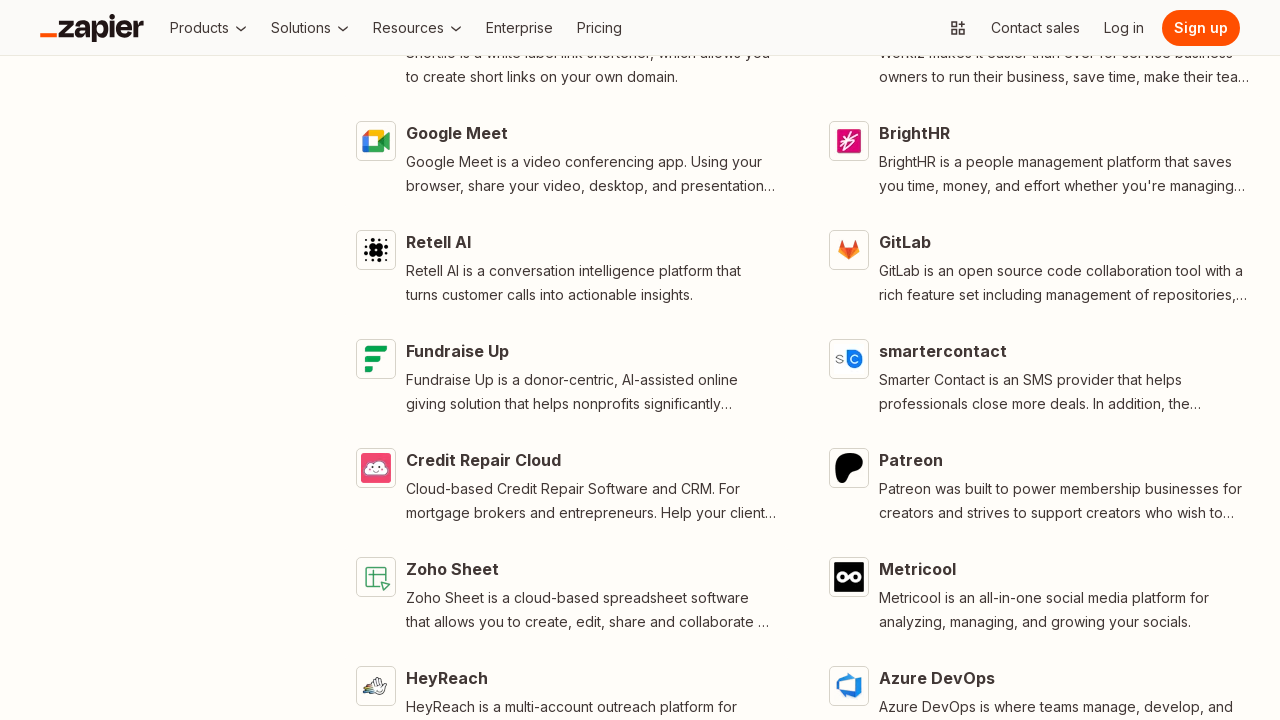

Network idle state reached after loading more apps
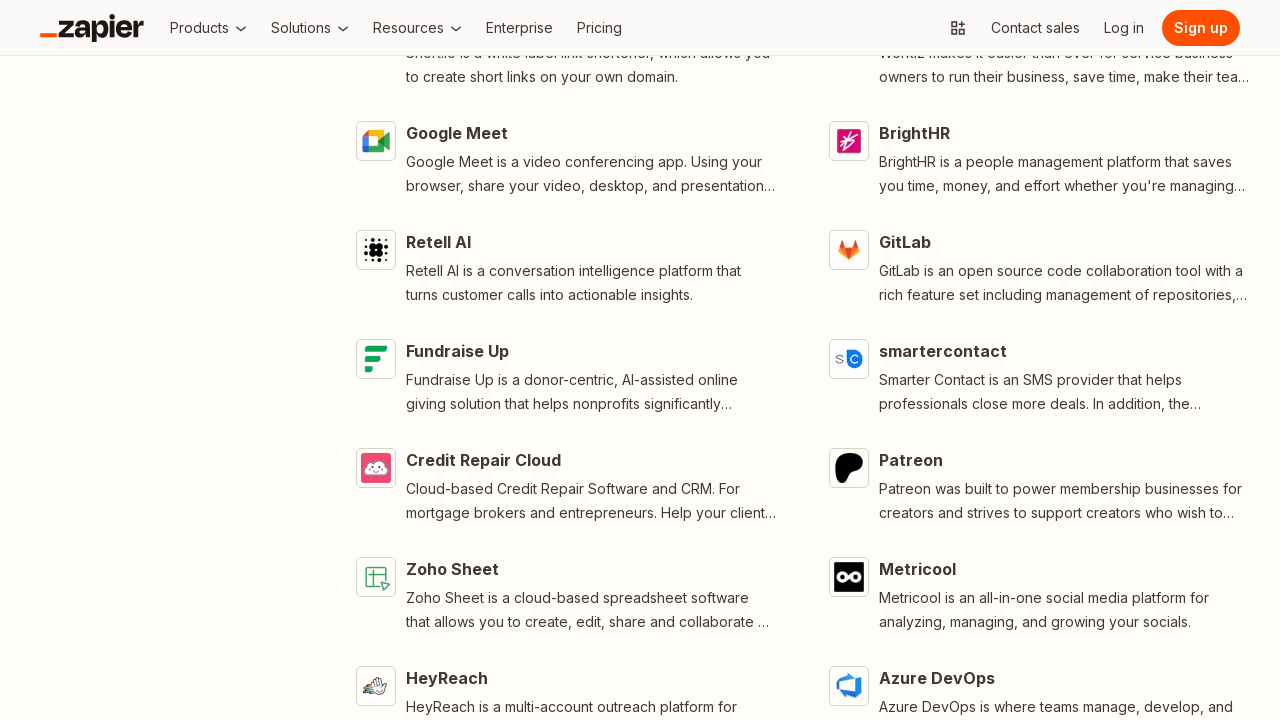

Clicked Load More button (click #43) at (802, 360) on button:has-text("Load More") >> nth=0
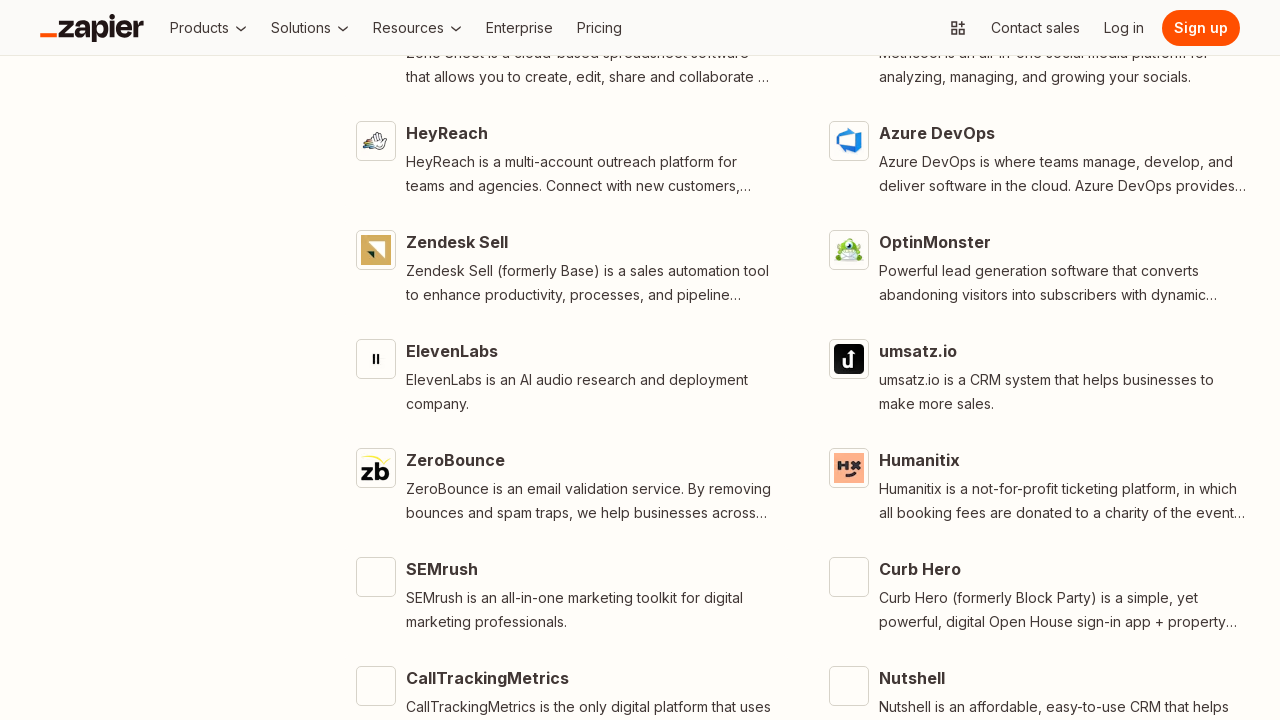

Waited 1 second for content to load
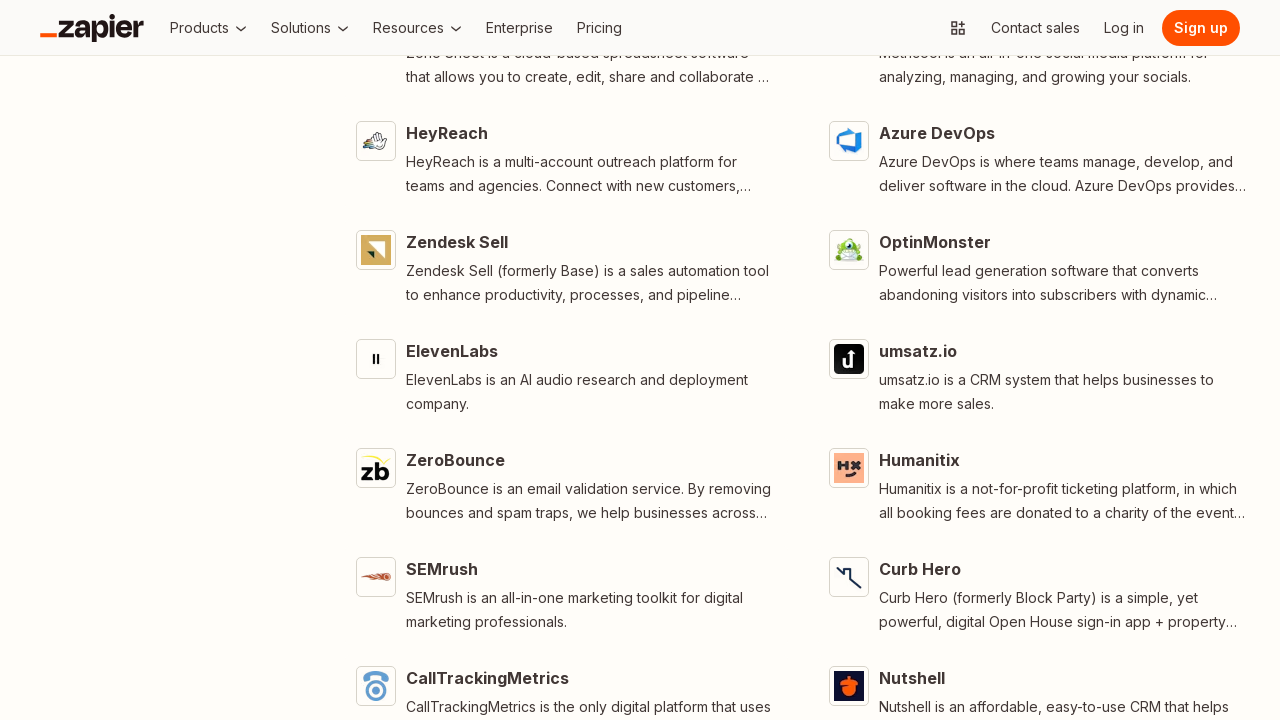

Network idle state reached after loading more apps
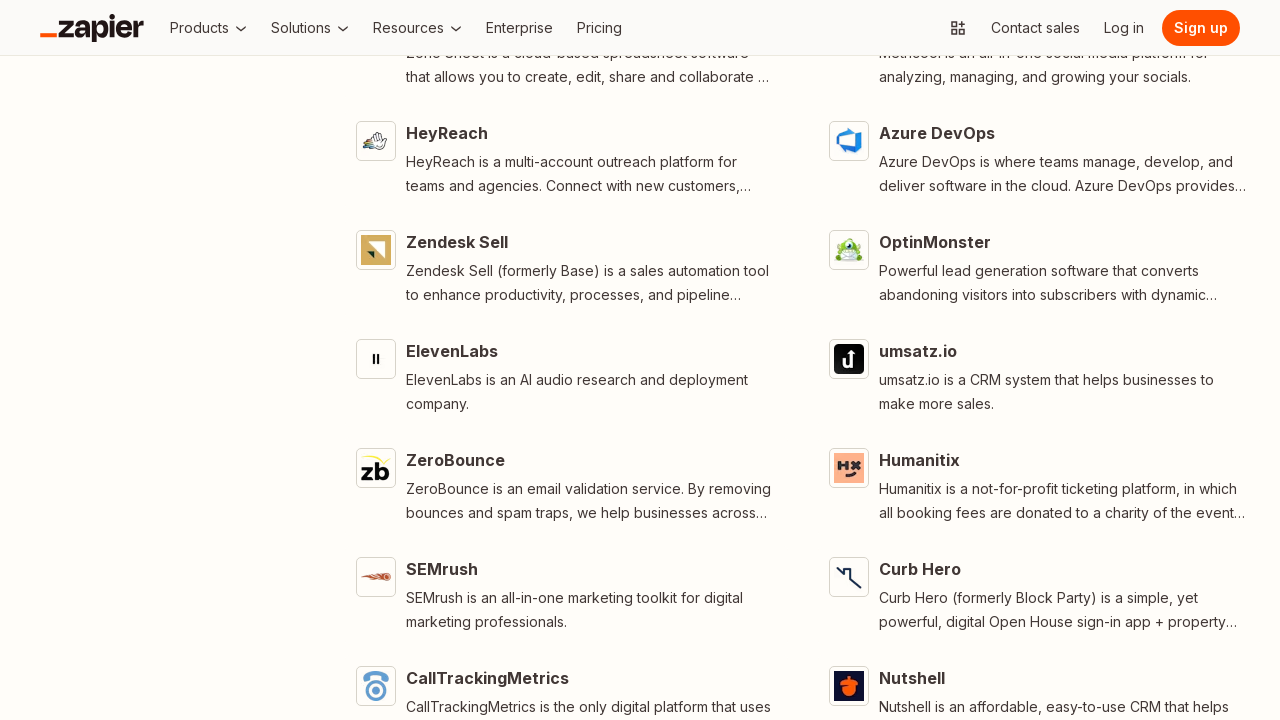

Clicked Load More button (click #44) at (802, 360) on button:has-text("Load More") >> nth=0
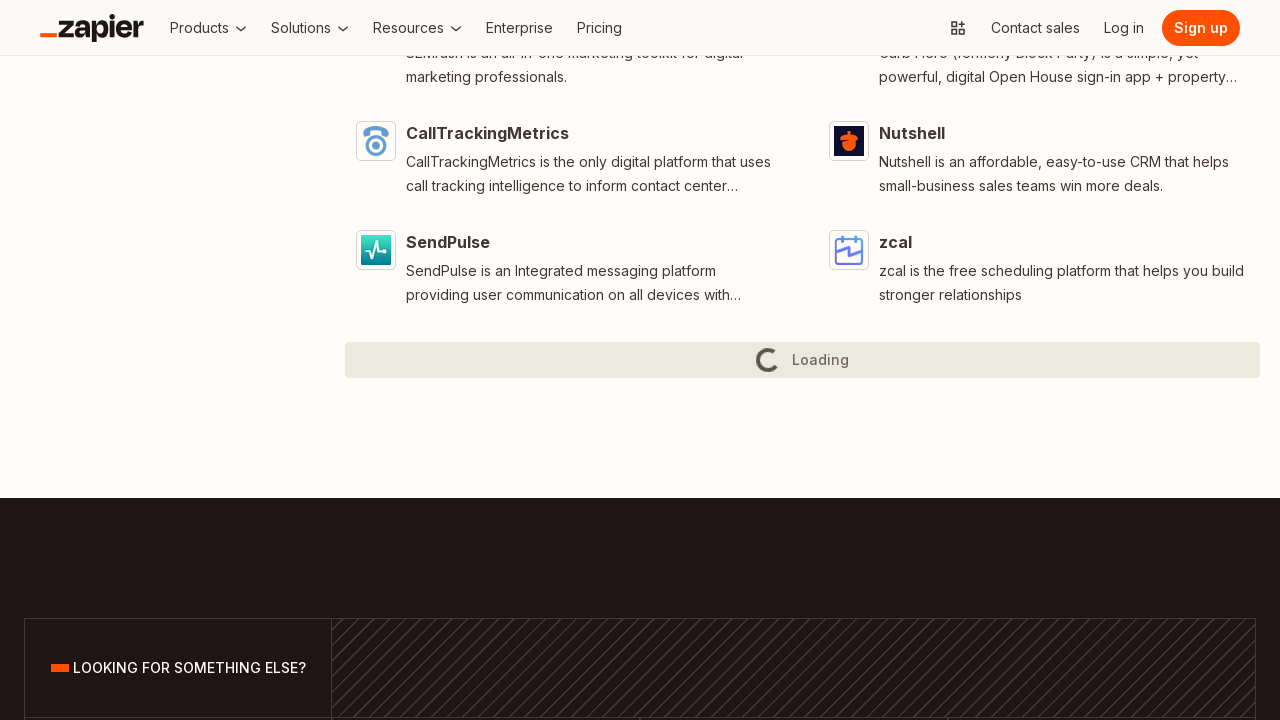

Waited 1 second for content to load
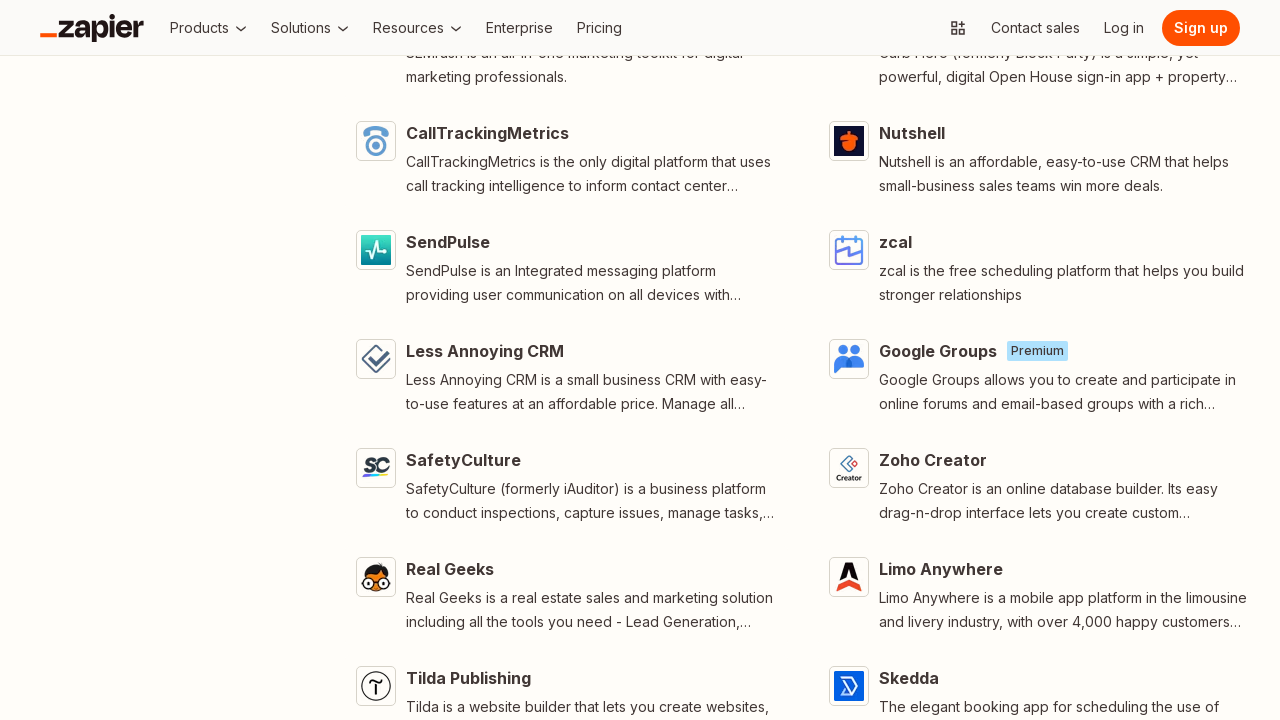

Network idle state reached after loading more apps
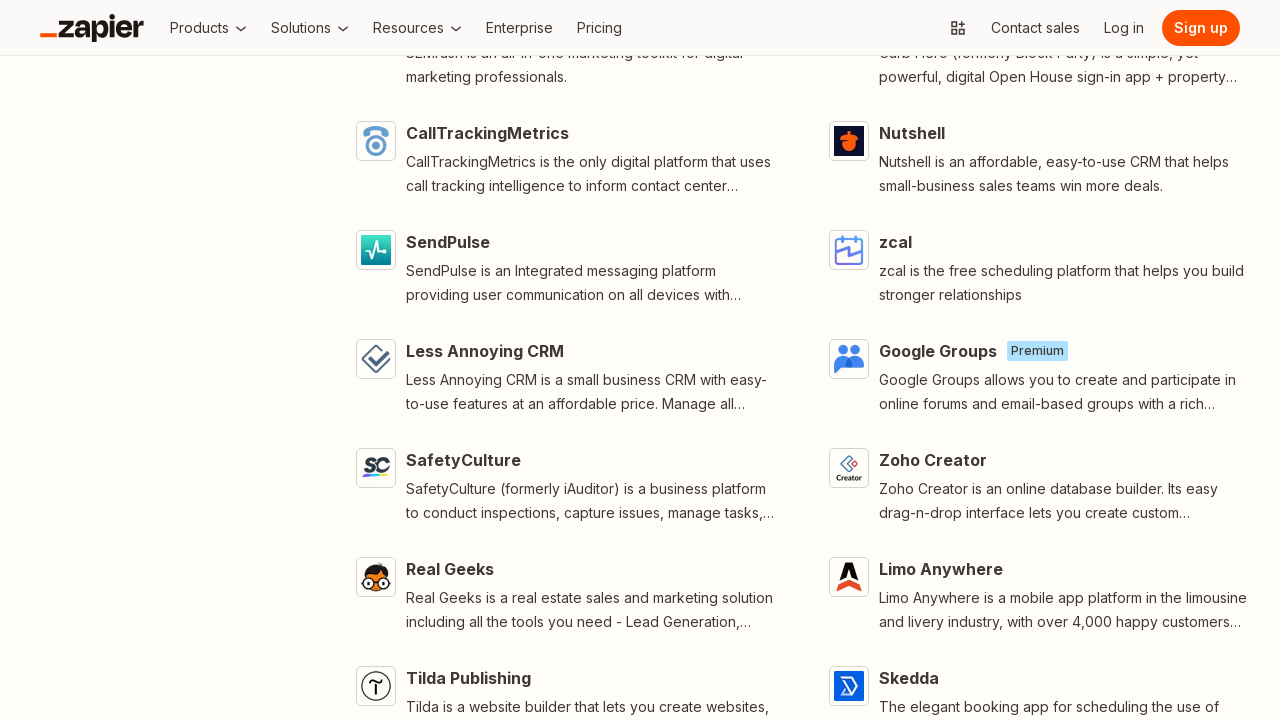

Clicked Load More button (click #45) at (802, 360) on button:has-text("Load More") >> nth=0
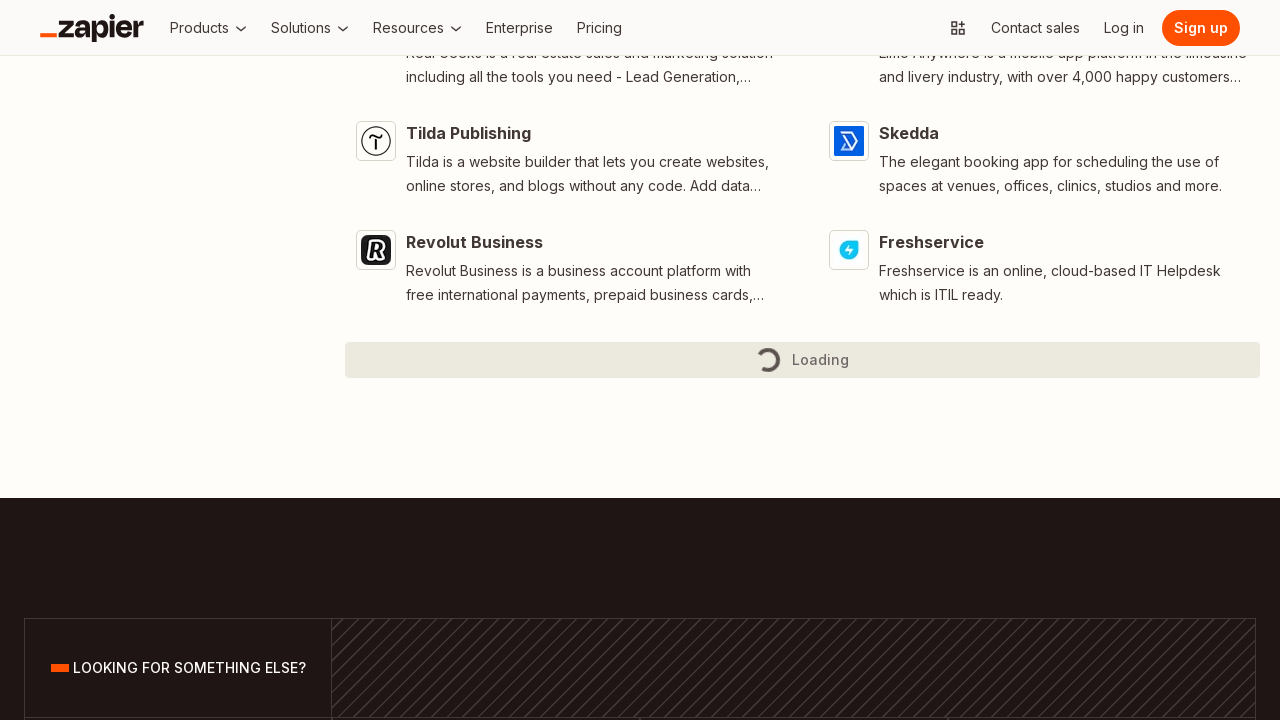

Waited 1 second for content to load
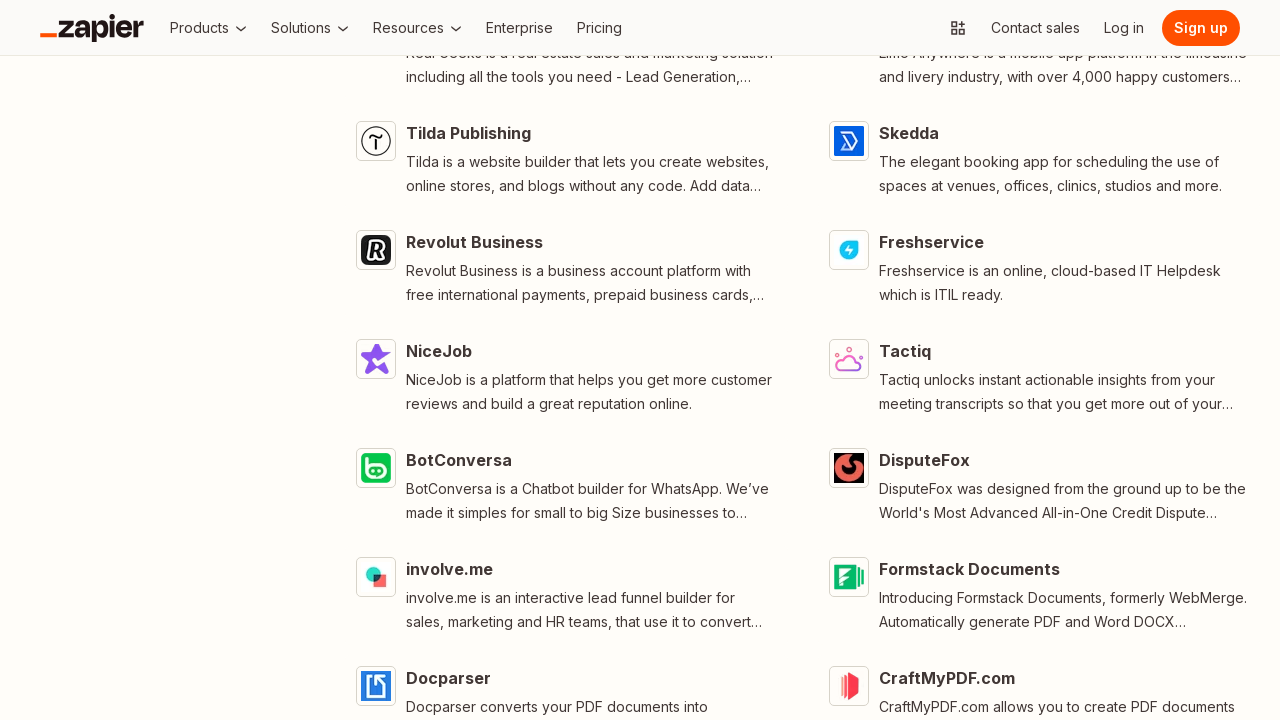

Network idle state reached after loading more apps
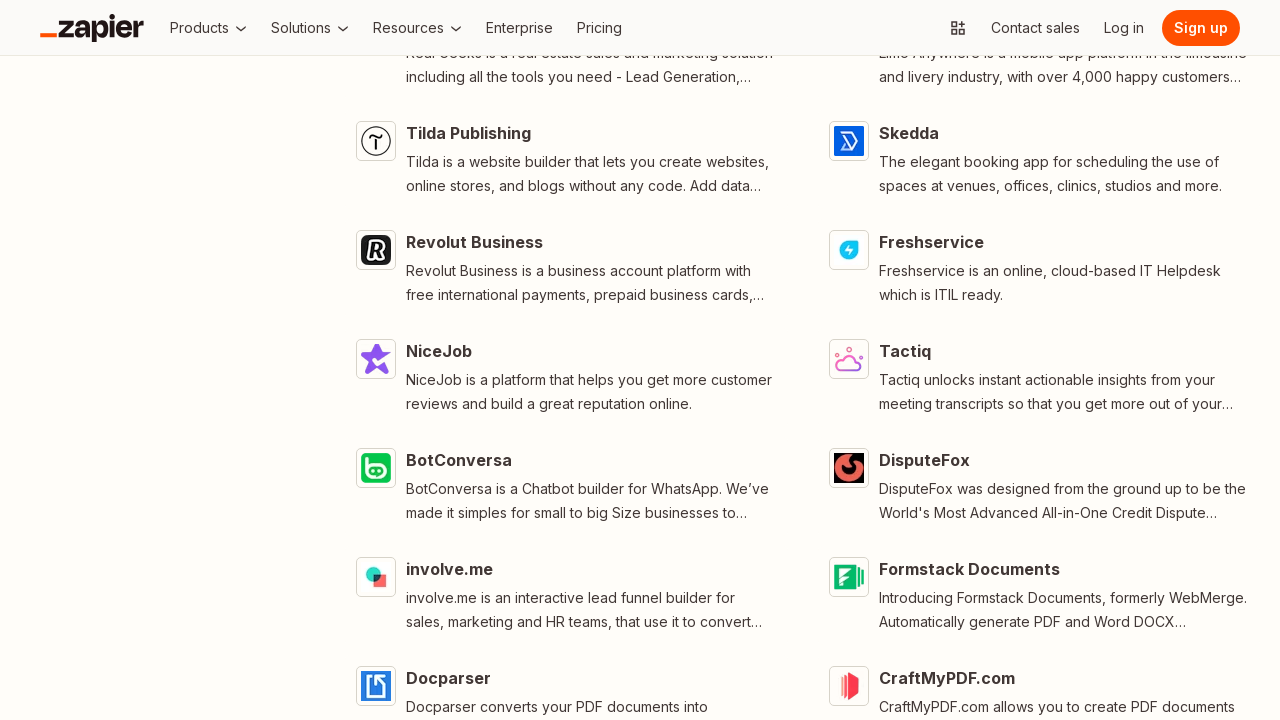

Clicked Load More button (click #46) at (802, 360) on button:has-text("Load More") >> nth=0
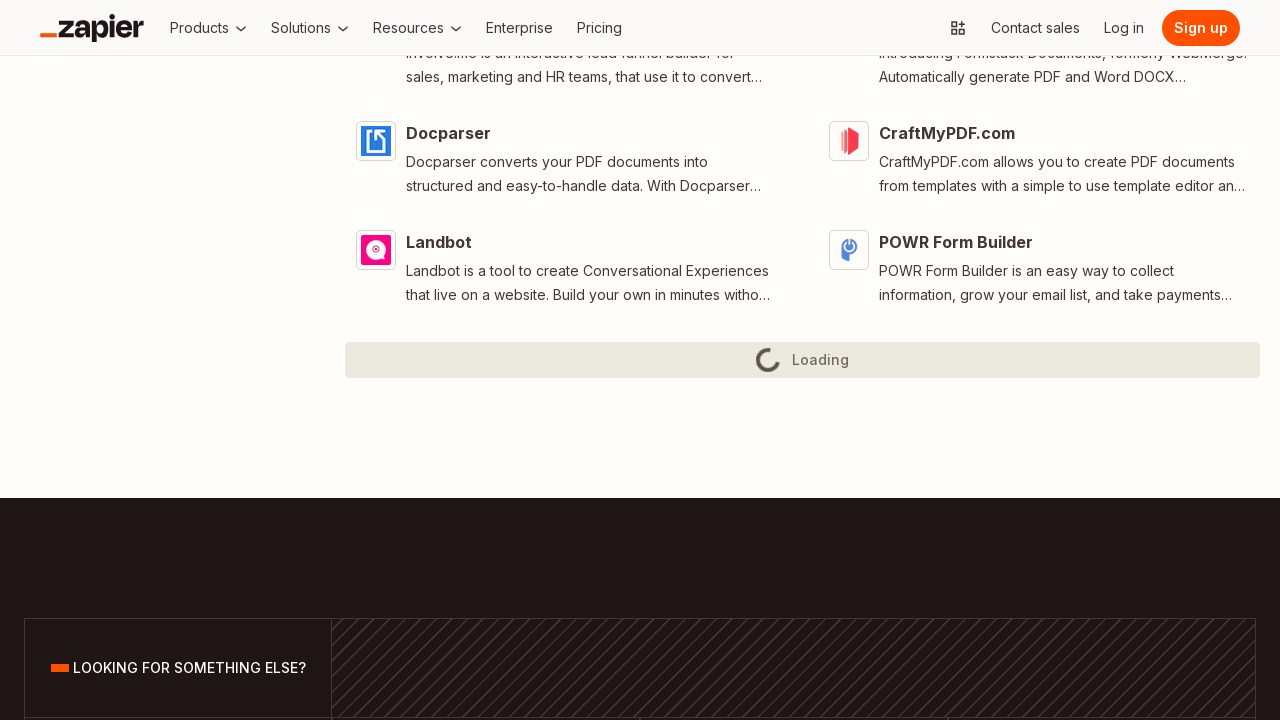

Waited 1 second for content to load
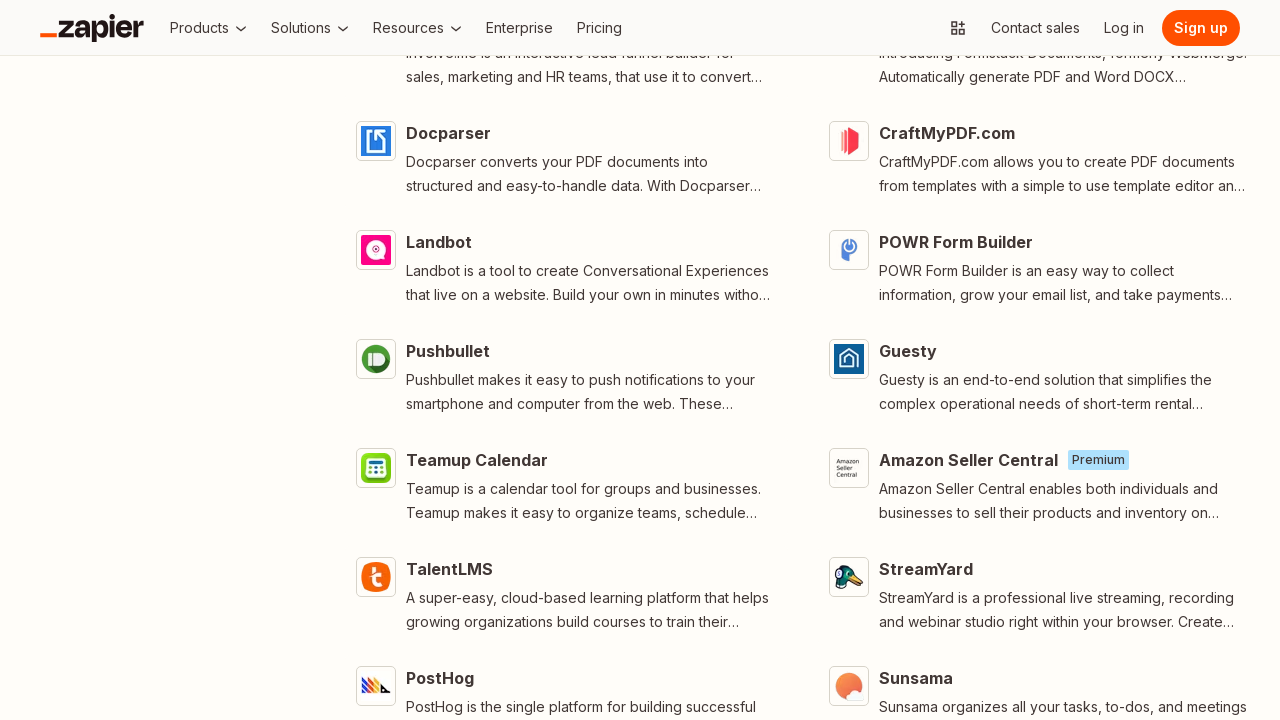

Network idle state reached after loading more apps
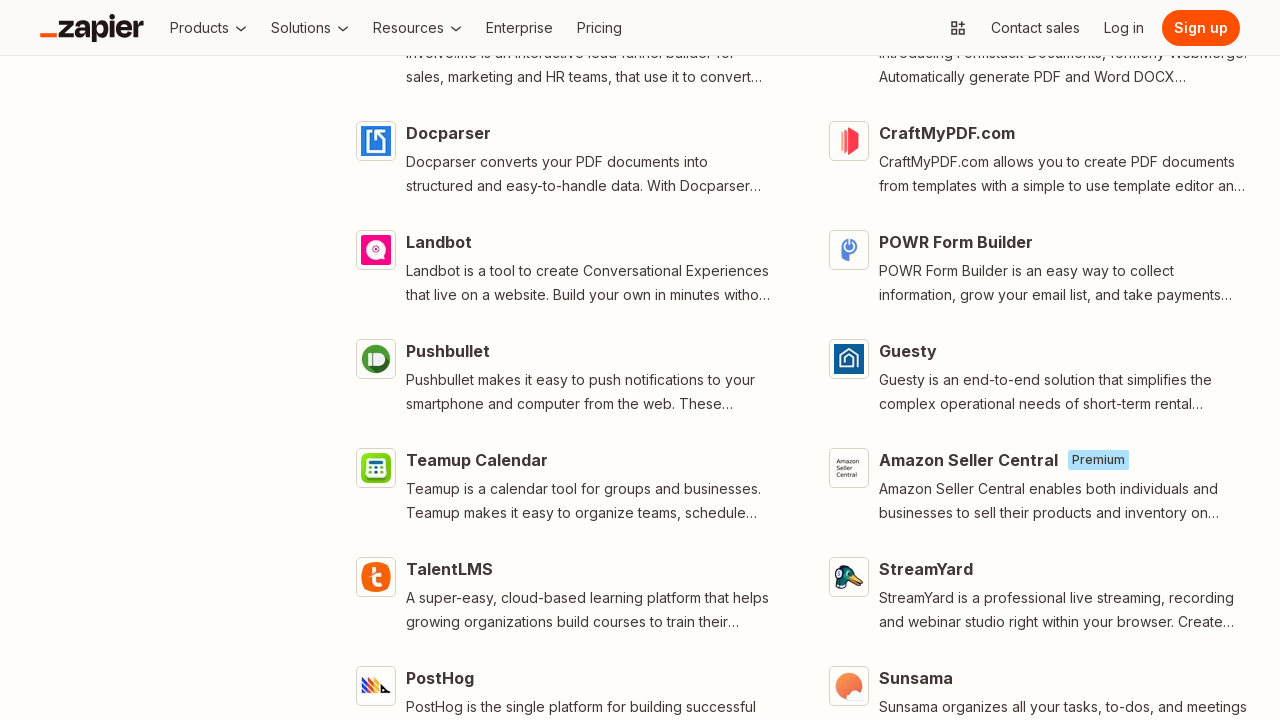

Clicked Load More button (click #47) at (802, 360) on button:has-text("Load More") >> nth=0
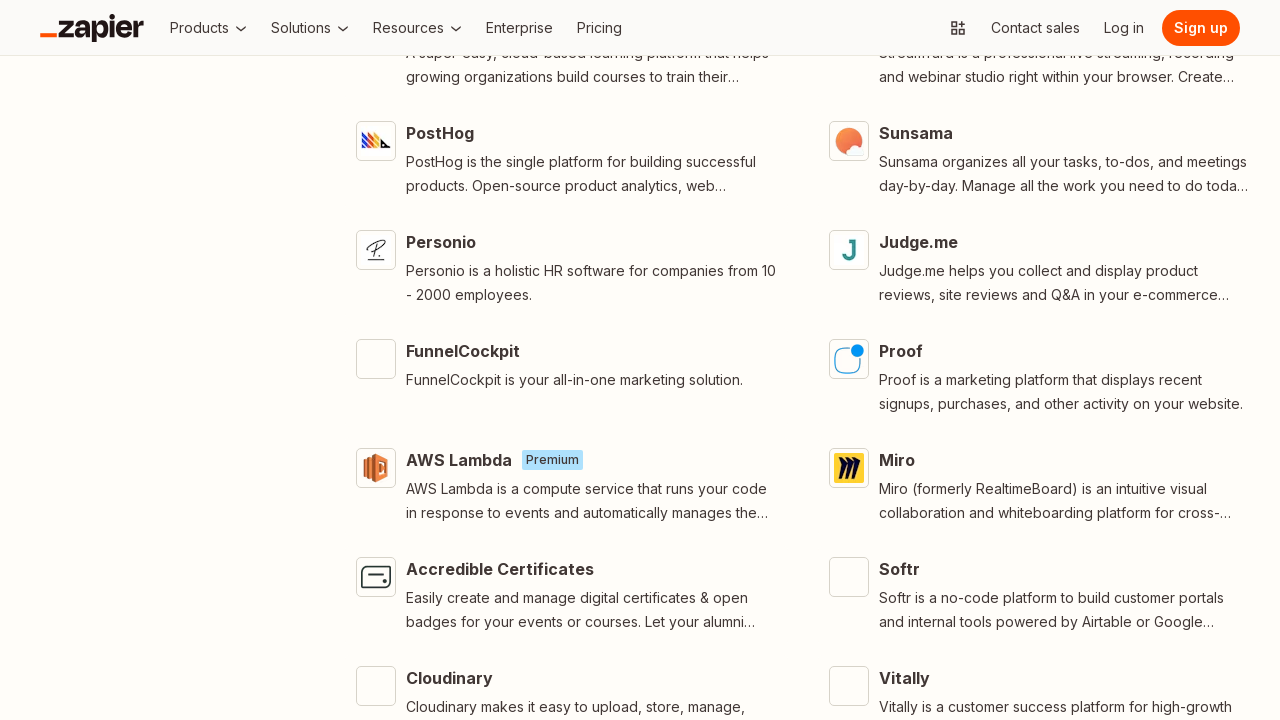

Waited 1 second for content to load
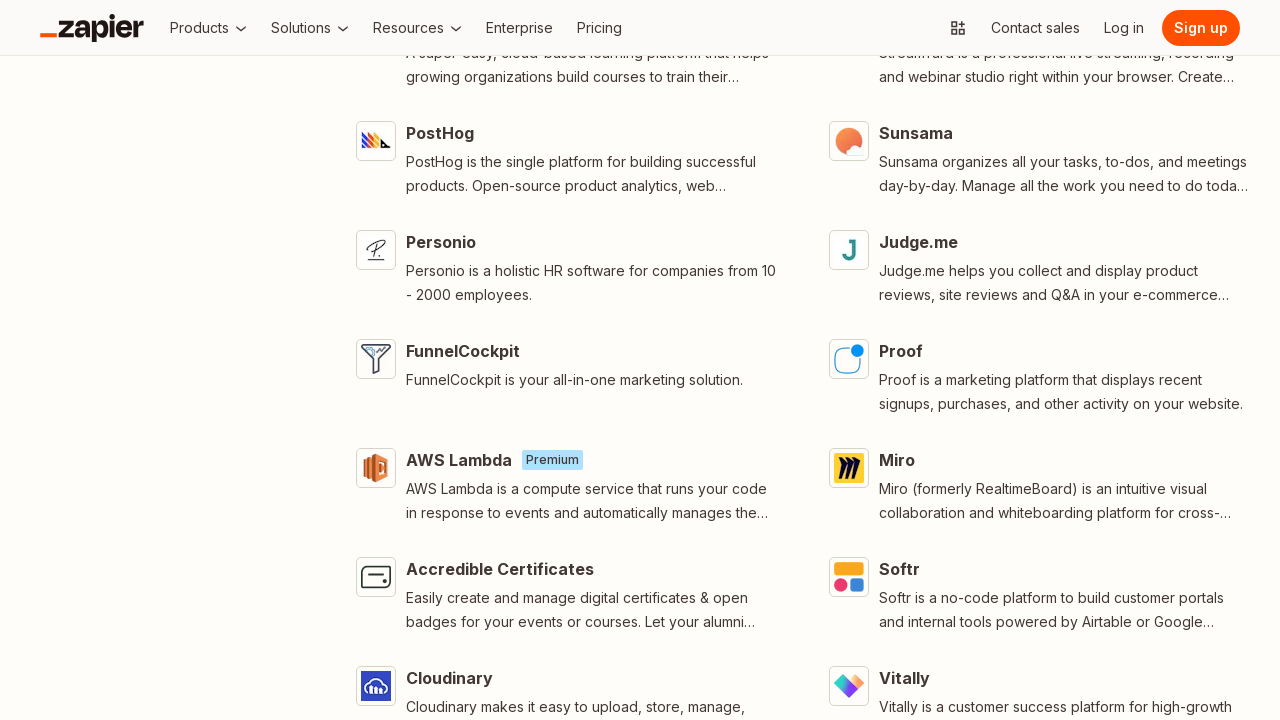

Network idle state reached after loading more apps
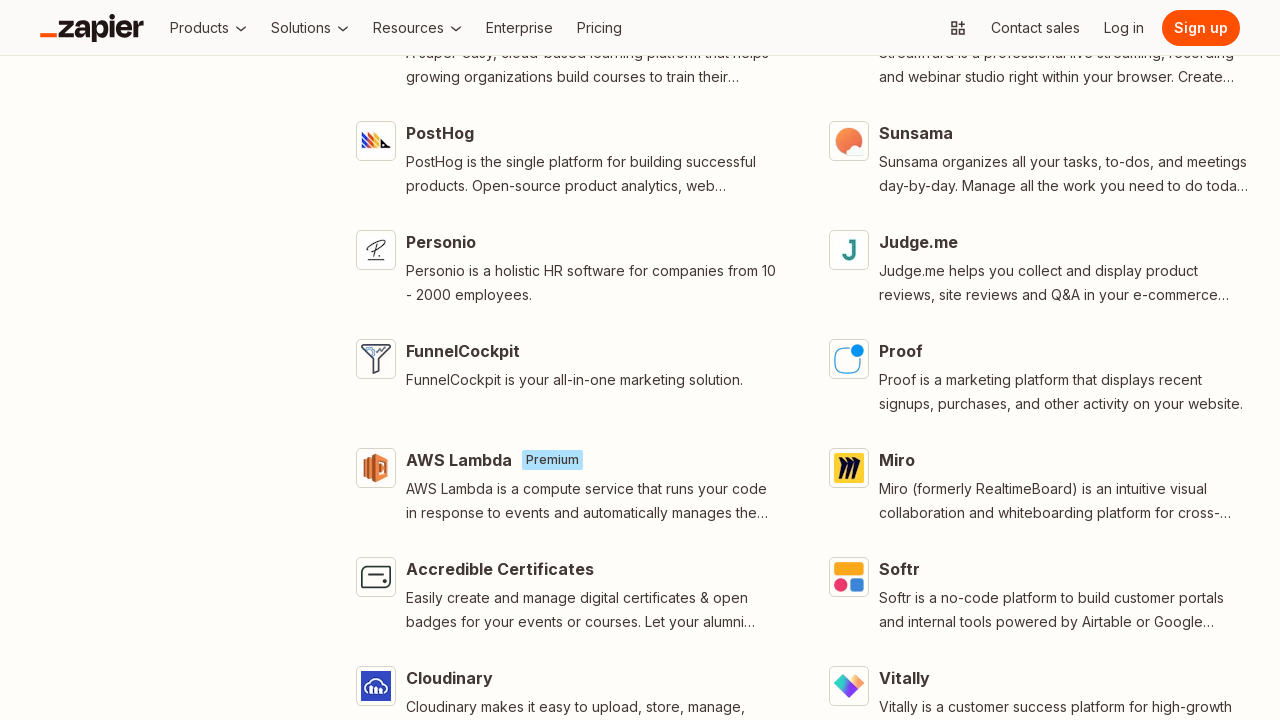

Clicked Load More button (click #48) at (802, 360) on button:has-text("Load More") >> nth=0
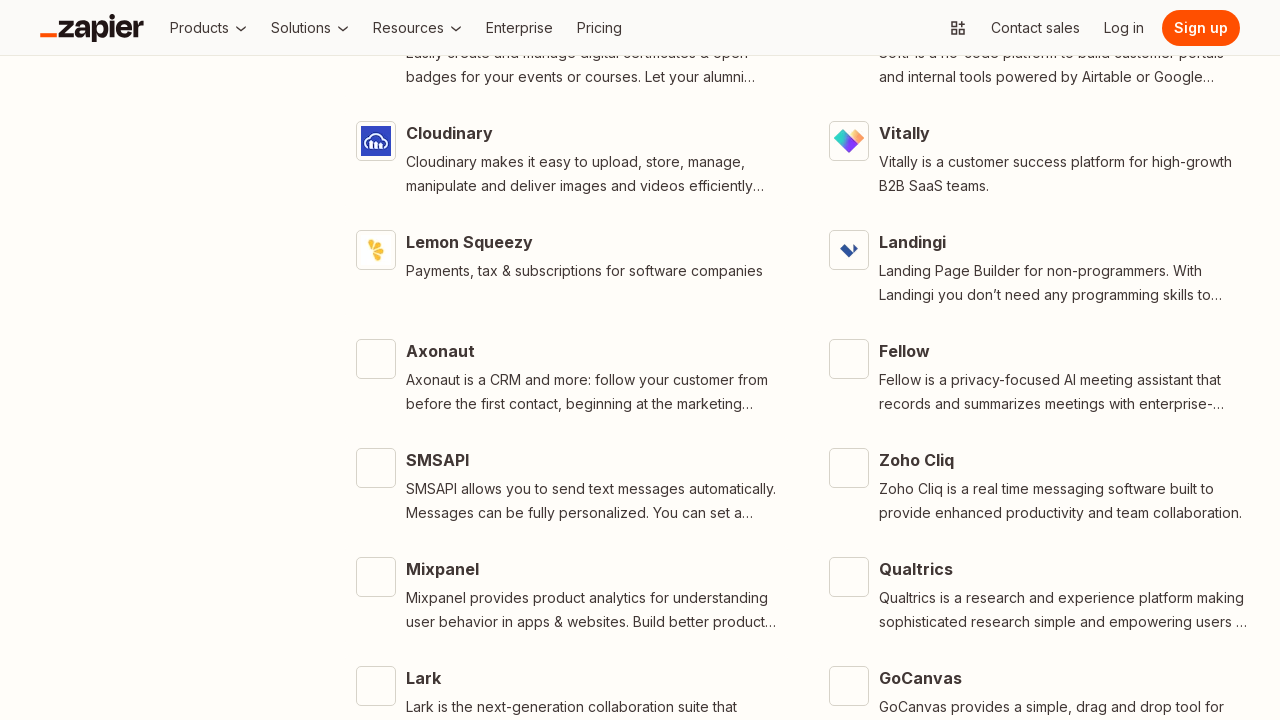

Waited 1 second for content to load
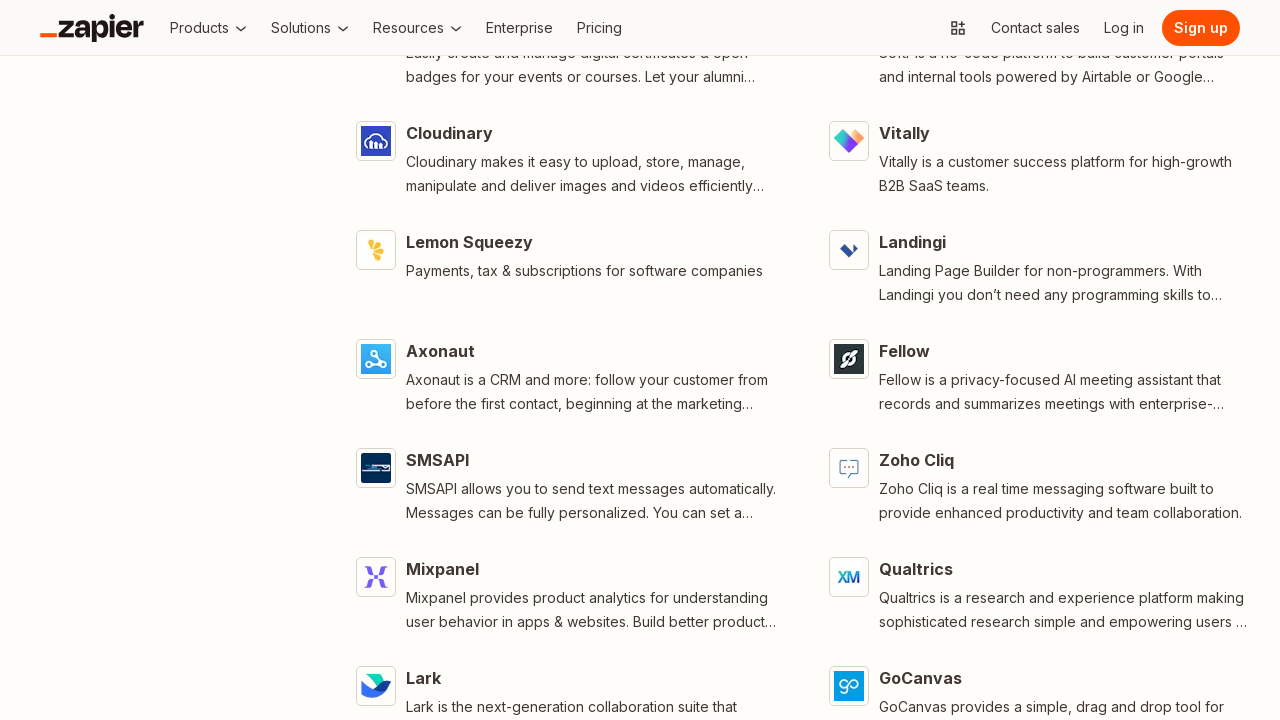

Network idle state reached after loading more apps
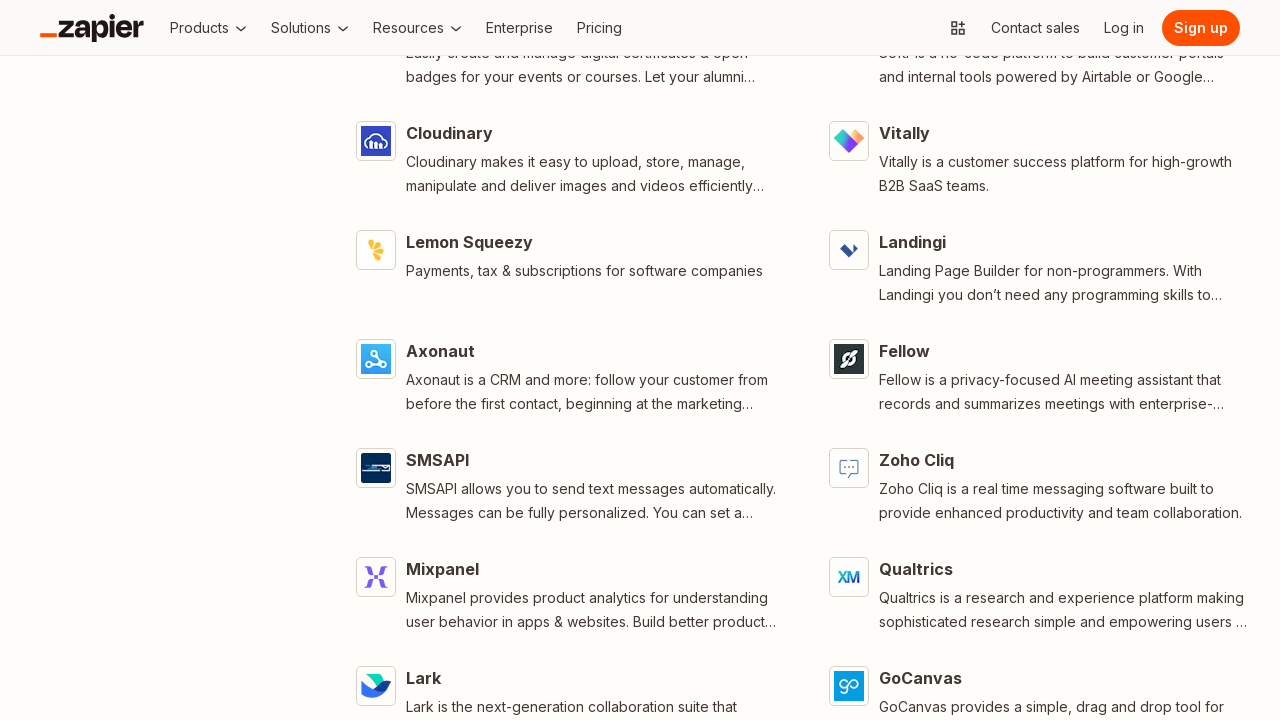

Clicked Load More button (click #49) at (802, 360) on button:has-text("Load More") >> nth=0
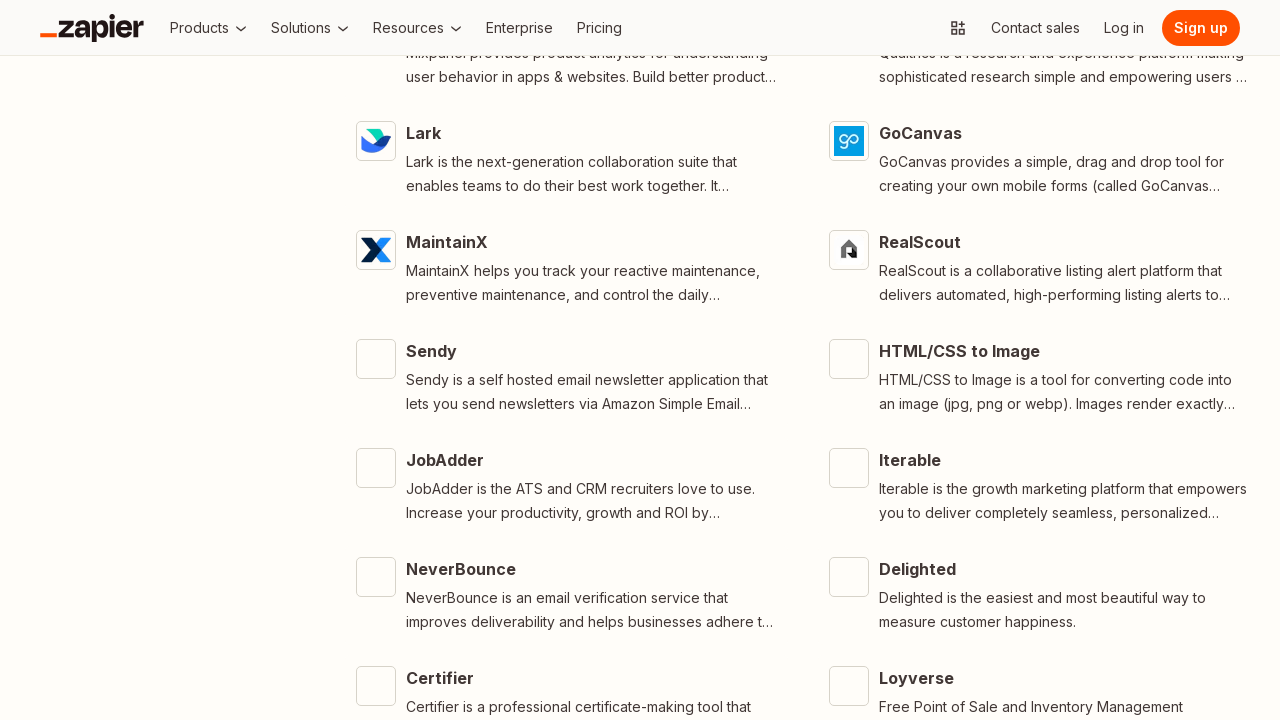

Waited 1 second for content to load
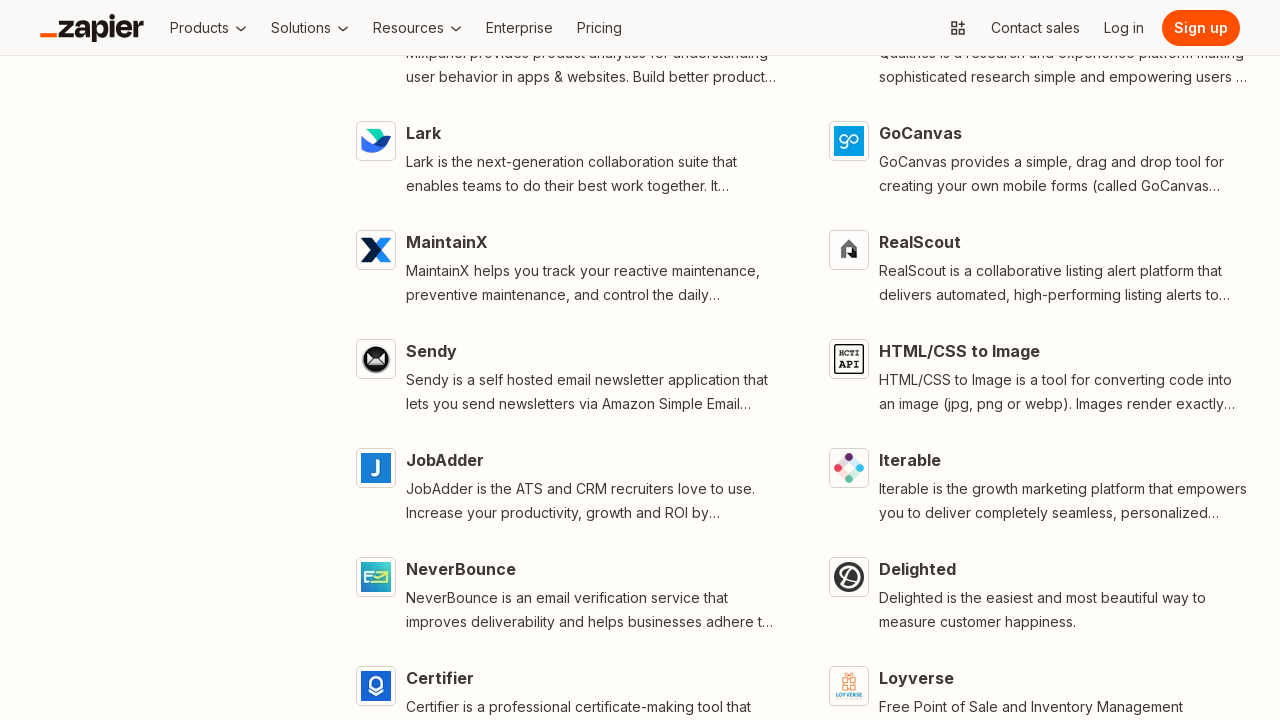

Network idle state reached after loading more apps
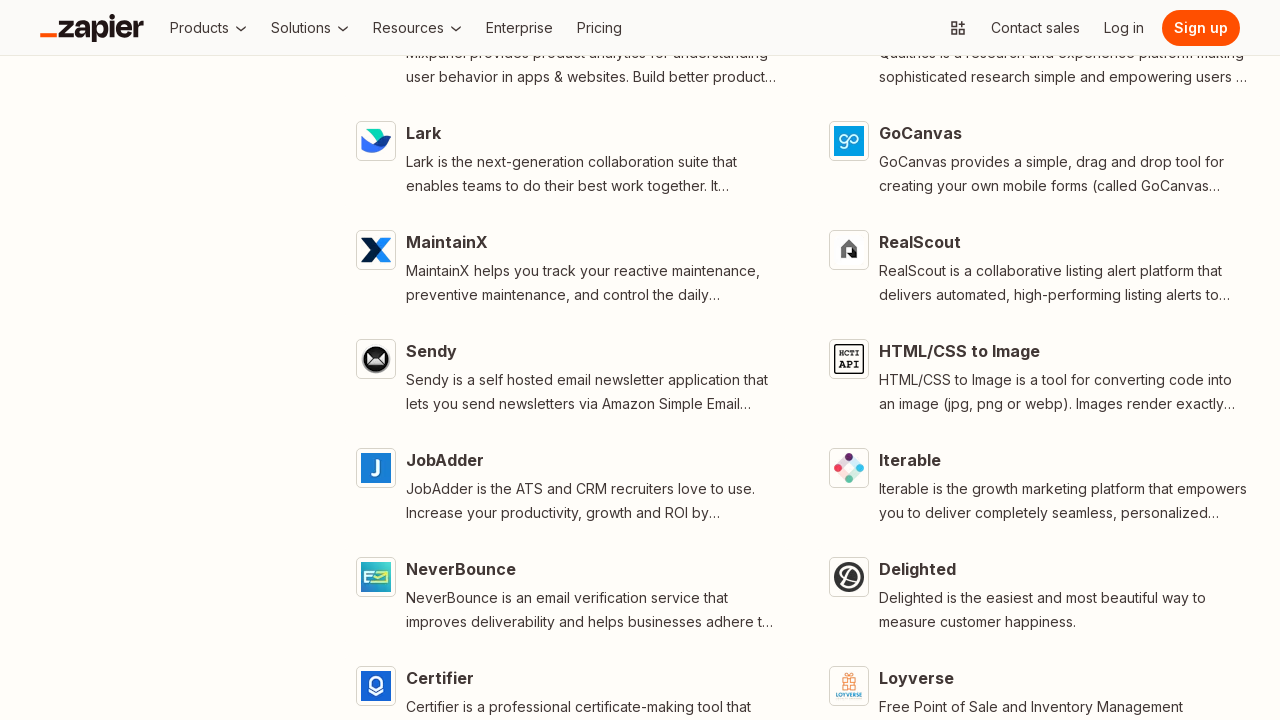

Clicked Load More button (click #50) at (802, 360) on button:has-text("Load More") >> nth=0
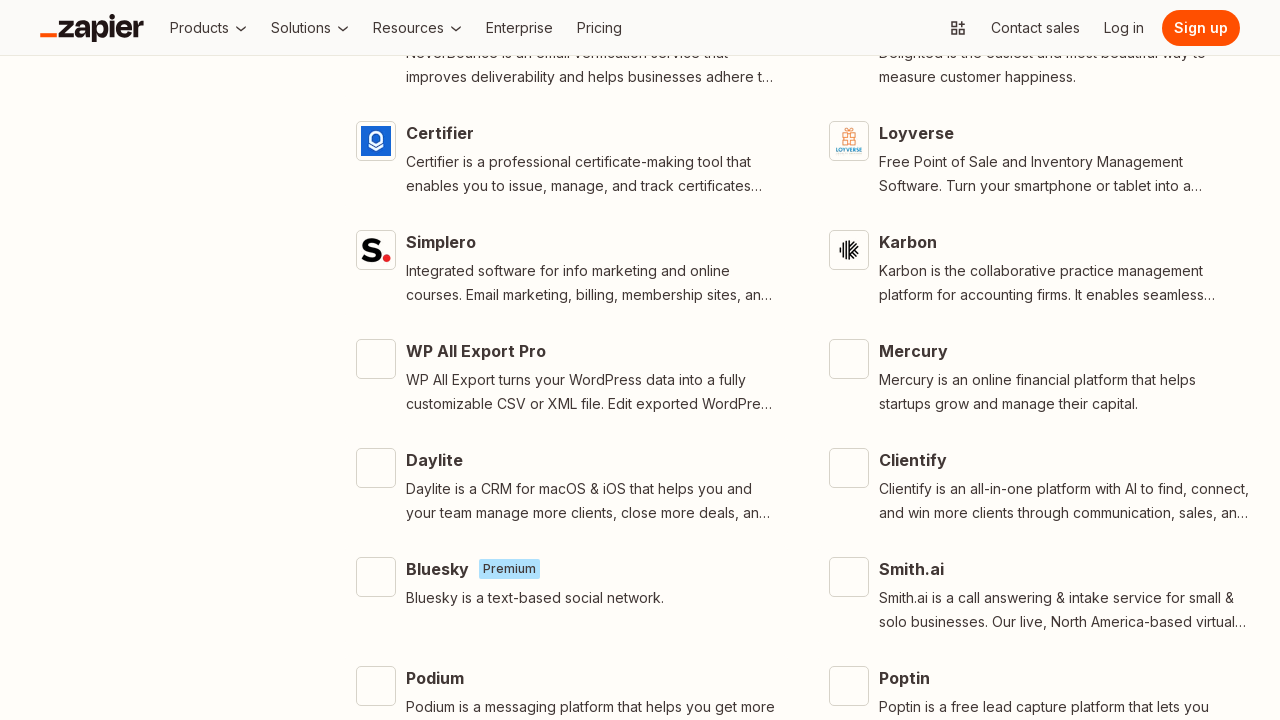

Waited 1 second for content to load
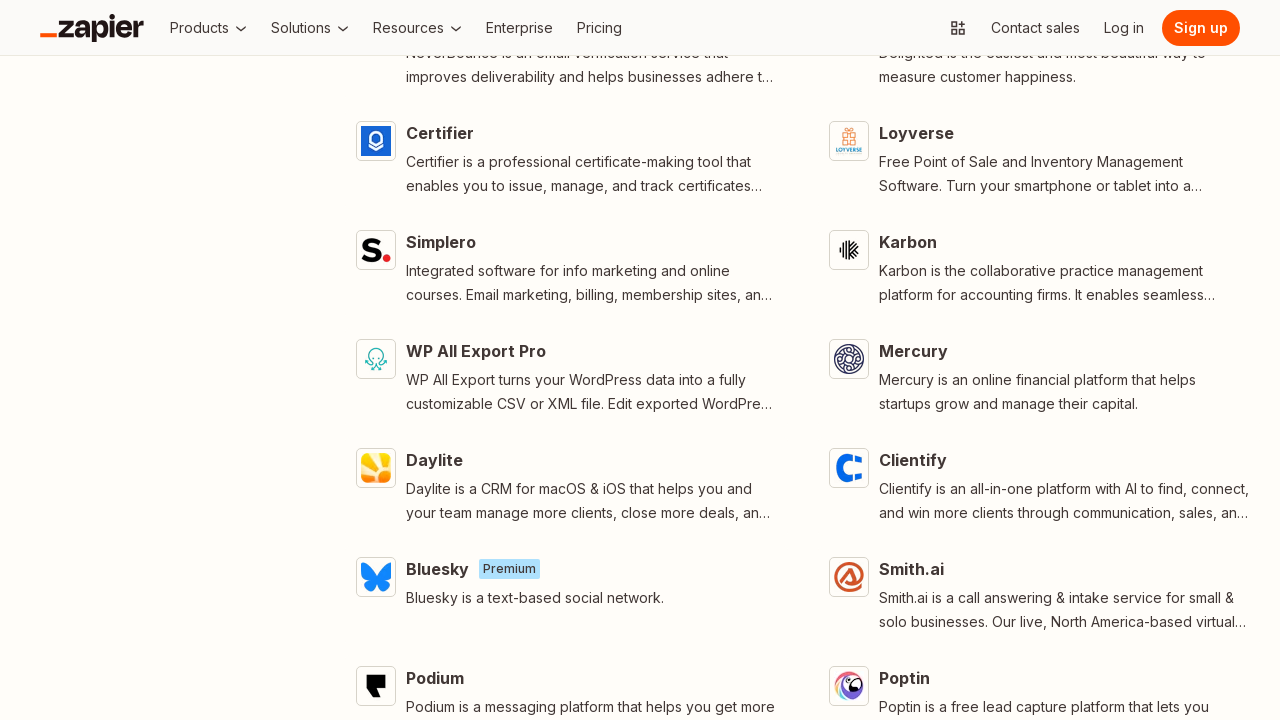

Network idle state reached after loading more apps
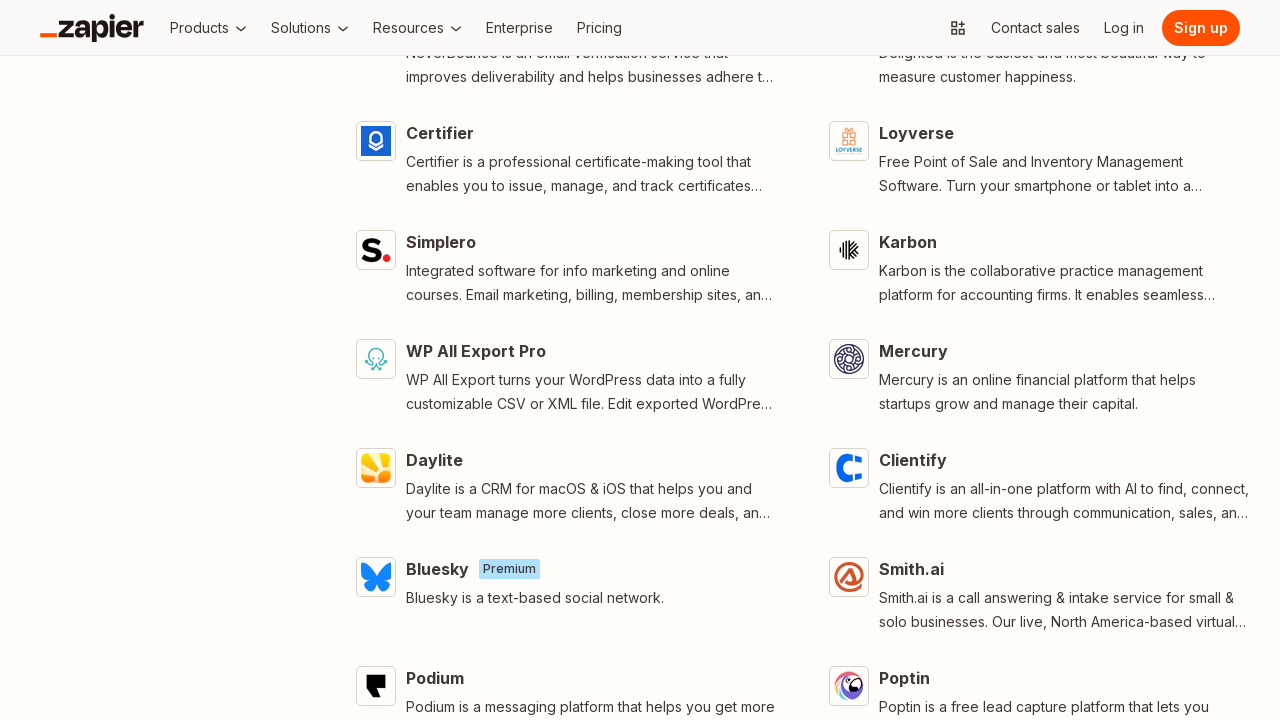

Verified that app containers are displayed on the page
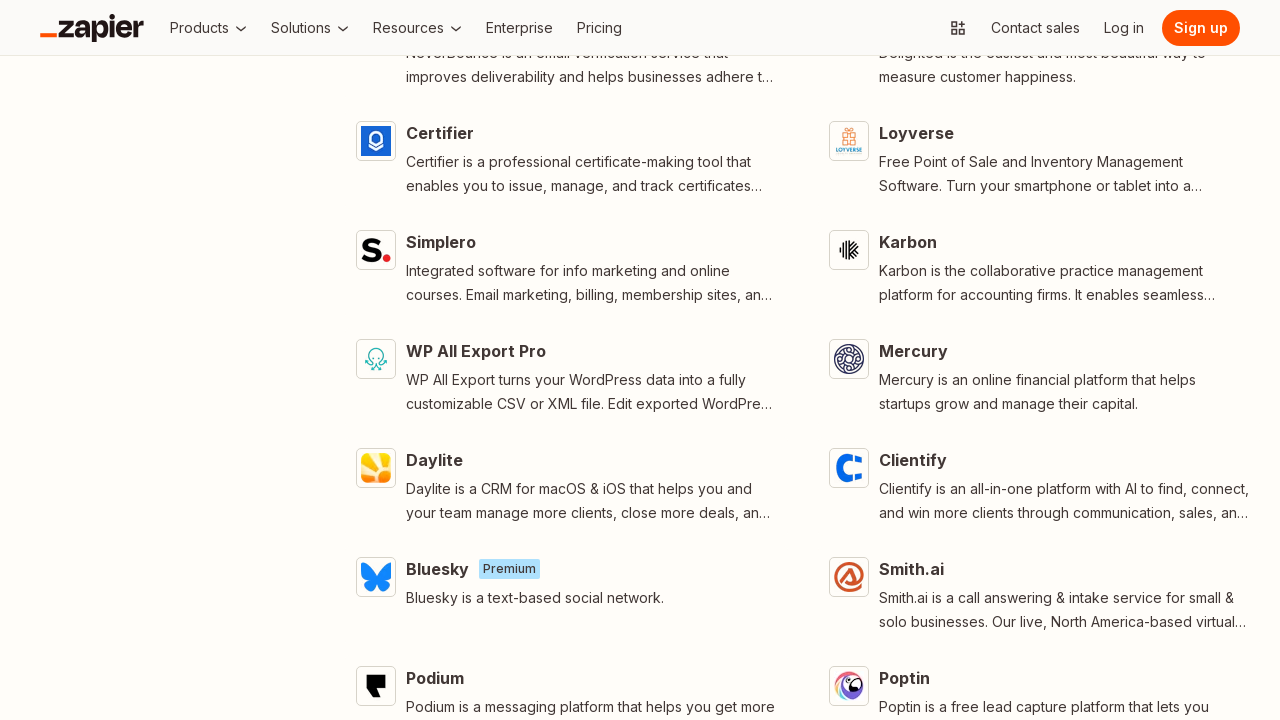

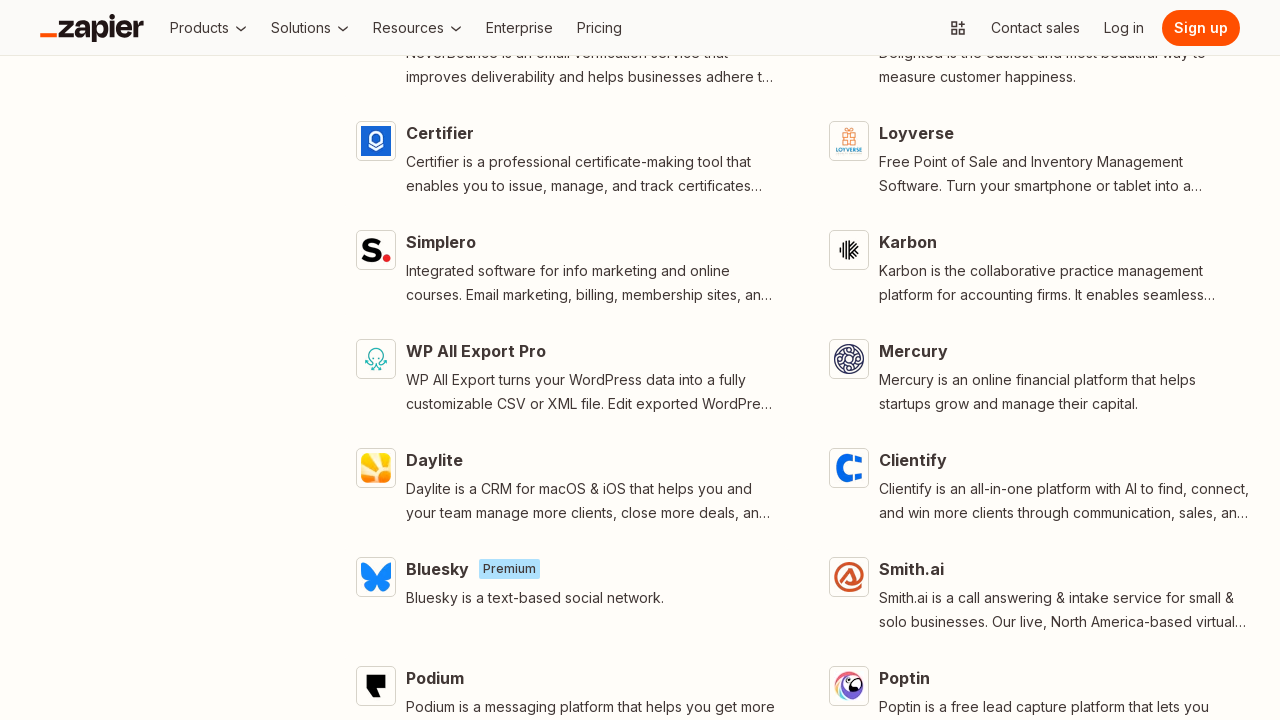